Tests jQuery UI date picker functionality by navigating through months to select a specific date (September 15, 2020) using the calendar widget

Starting URL: https://jqueryui.com/datepicker/

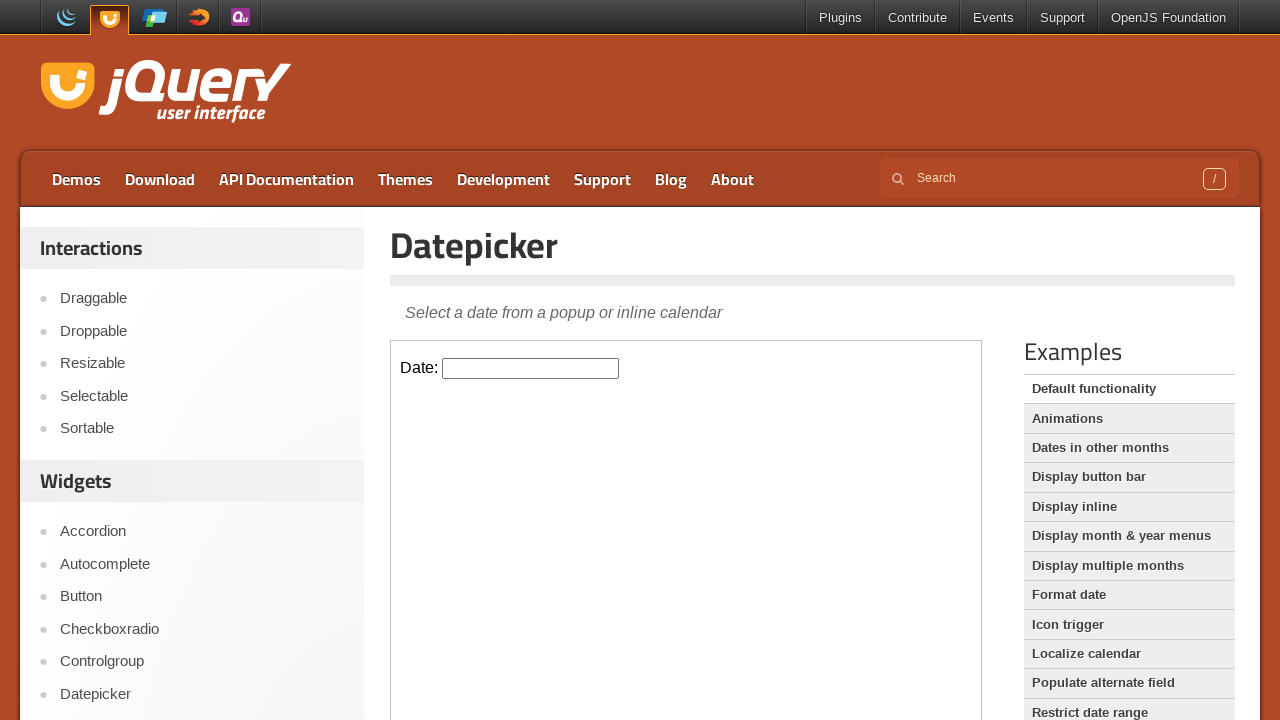

Located iframe containing the datepicker
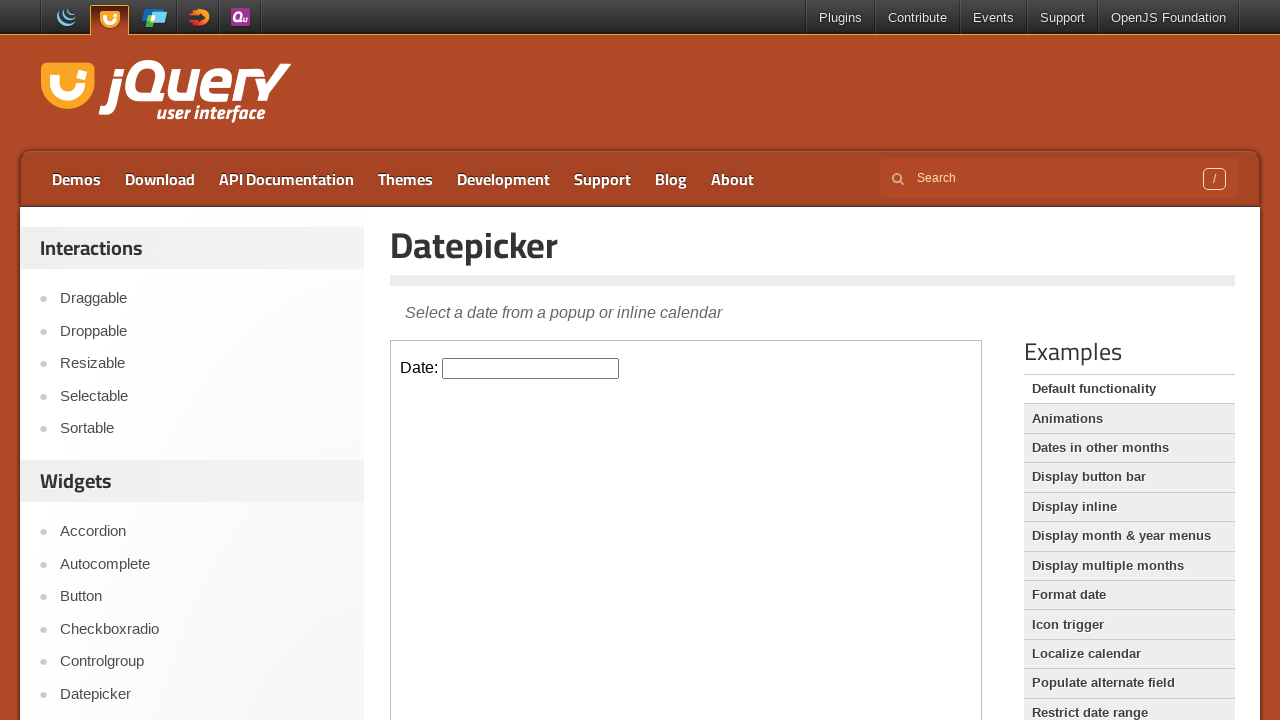

Clicked datepicker input to open calendar widget at (531, 368) on iframe.demo-frame >> internal:control=enter-frame >> input#datepicker
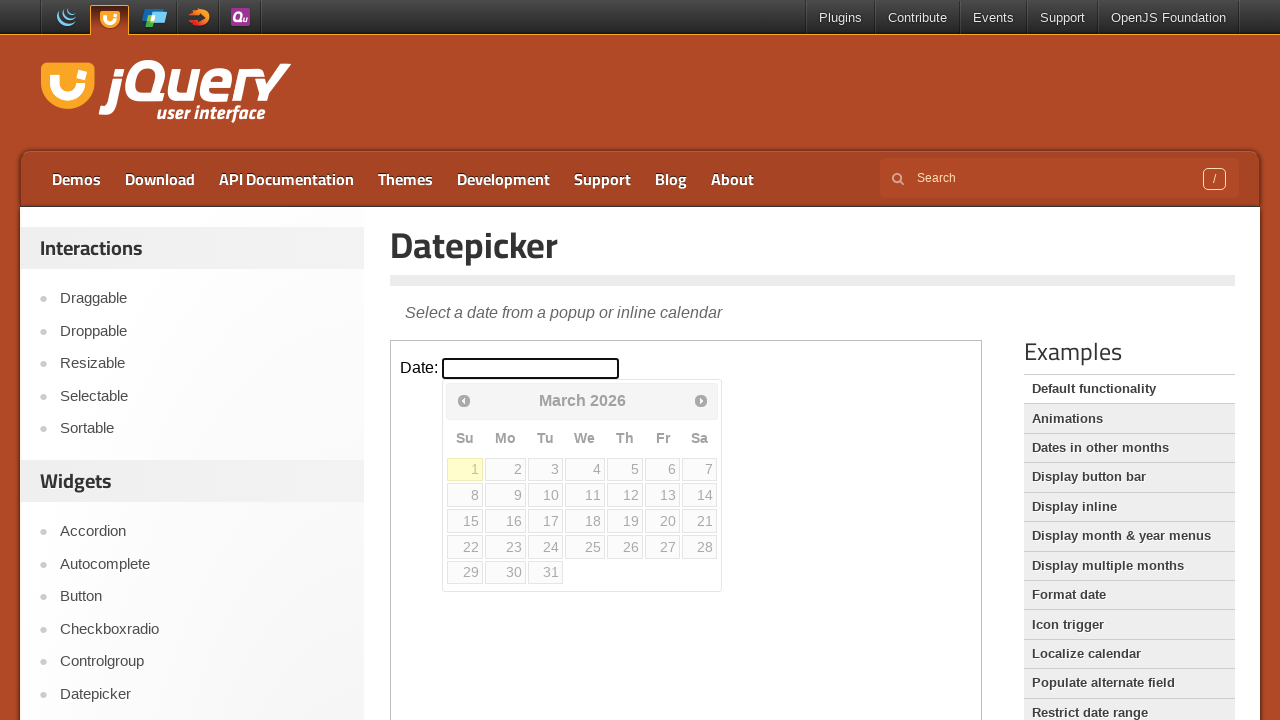

Retrieved current date: March 2026
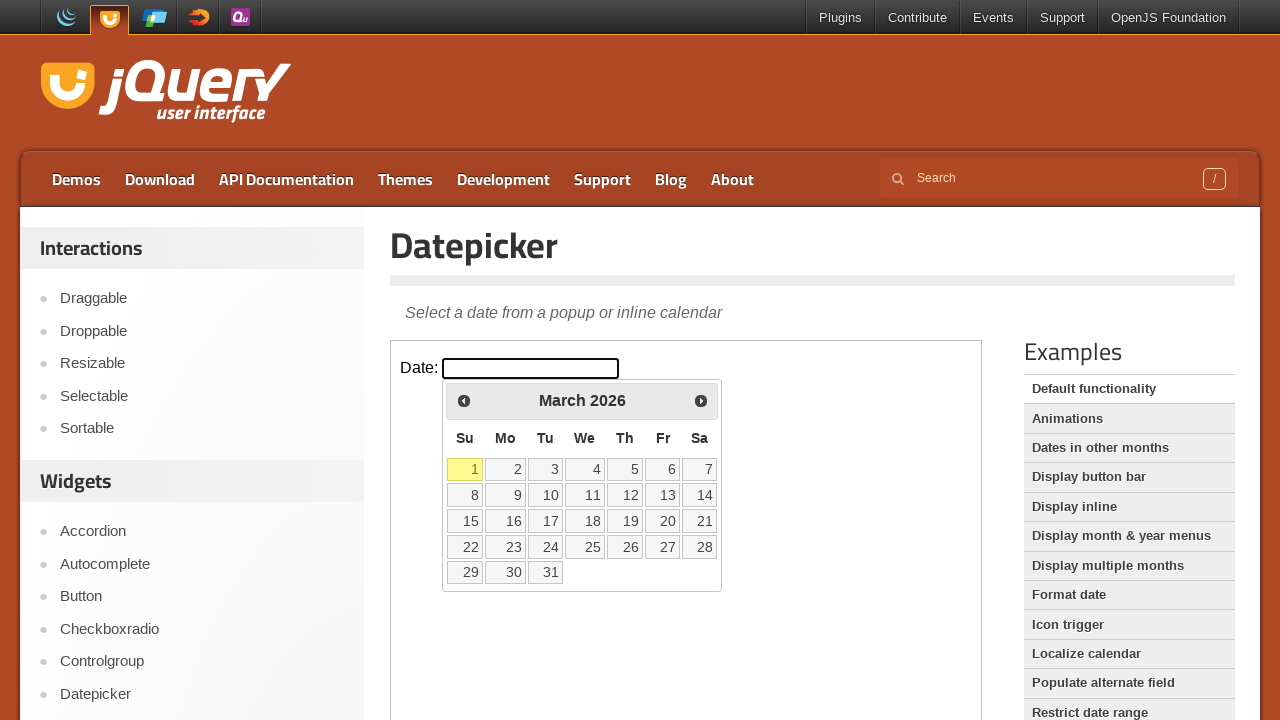

Clicked previous month button to navigate backwards at (464, 400) on iframe.demo-frame >> internal:control=enter-frame >> span.ui-icon-circle-triangl
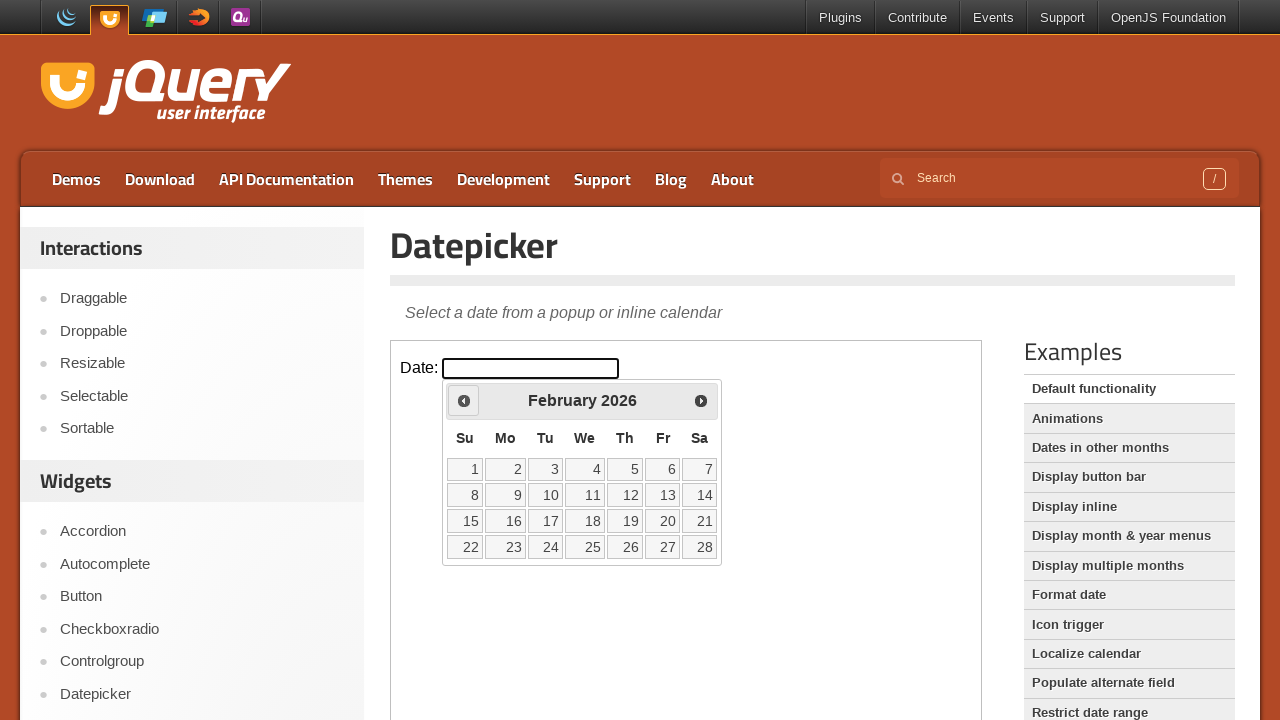

Waited for calendar to update after month navigation
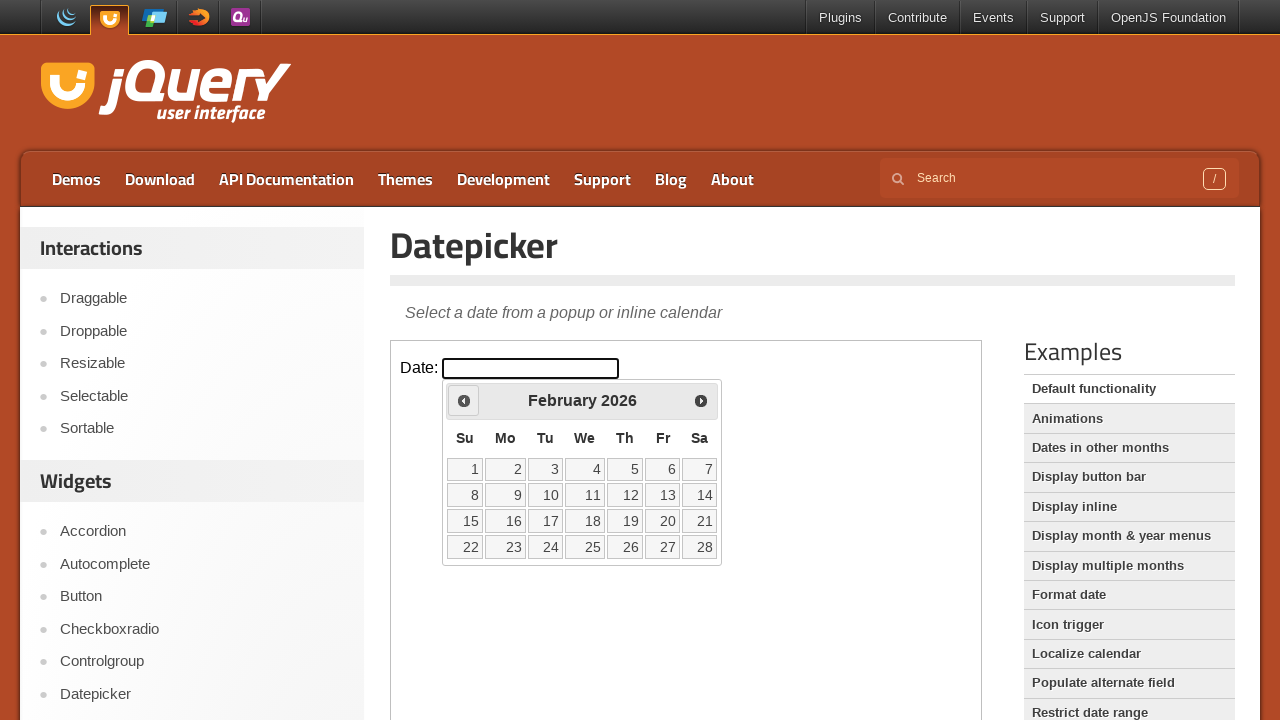

Retrieved current date: February 2026
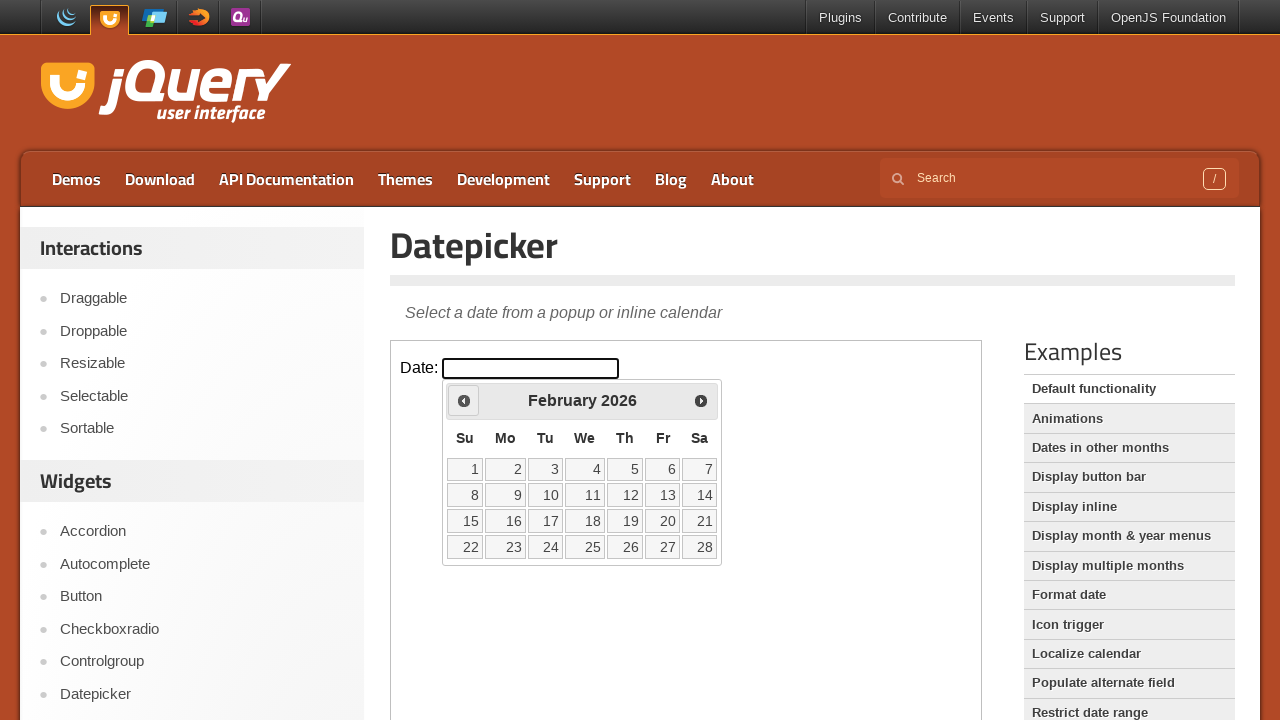

Clicked previous month button to navigate backwards at (464, 400) on iframe.demo-frame >> internal:control=enter-frame >> span.ui-icon-circle-triangl
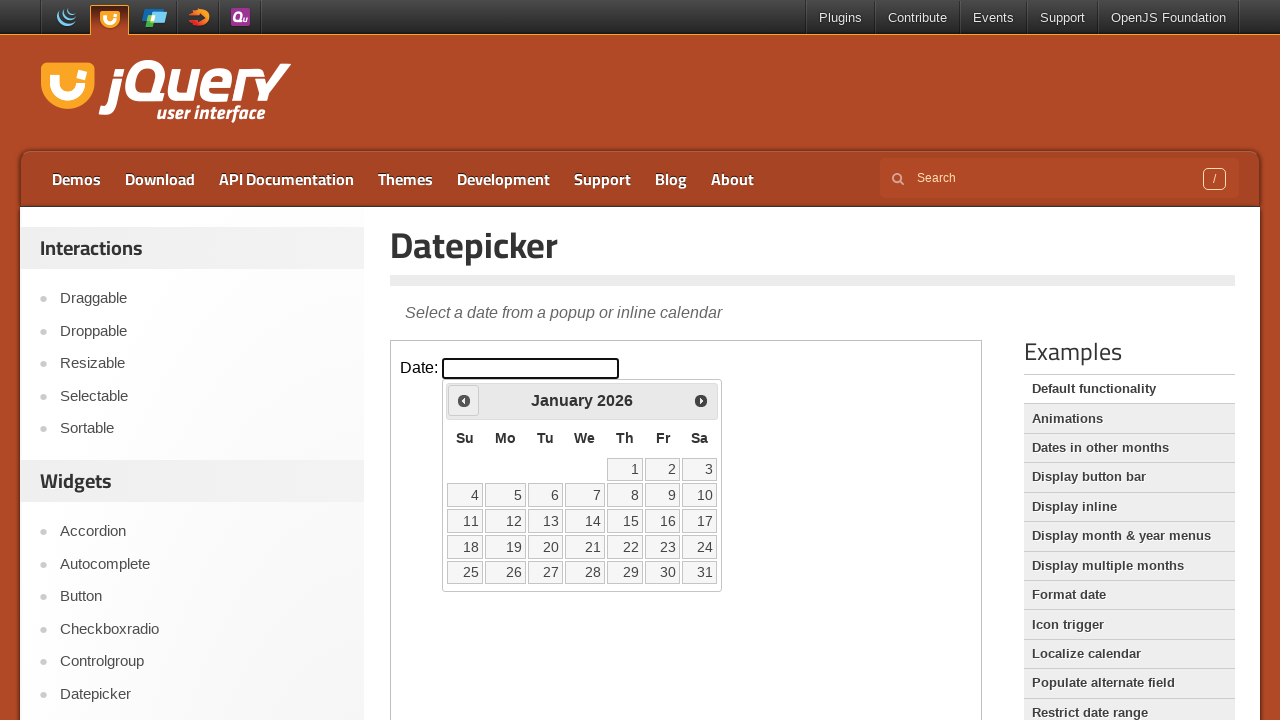

Waited for calendar to update after month navigation
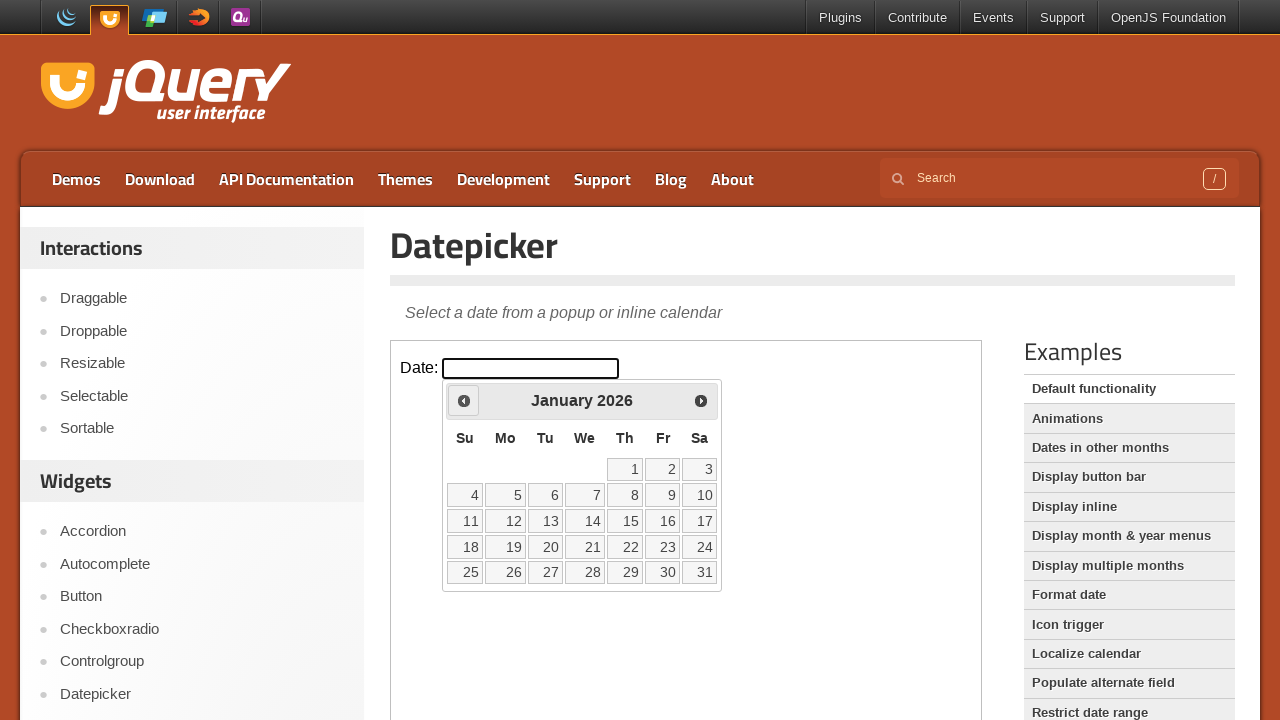

Retrieved current date: January 2026
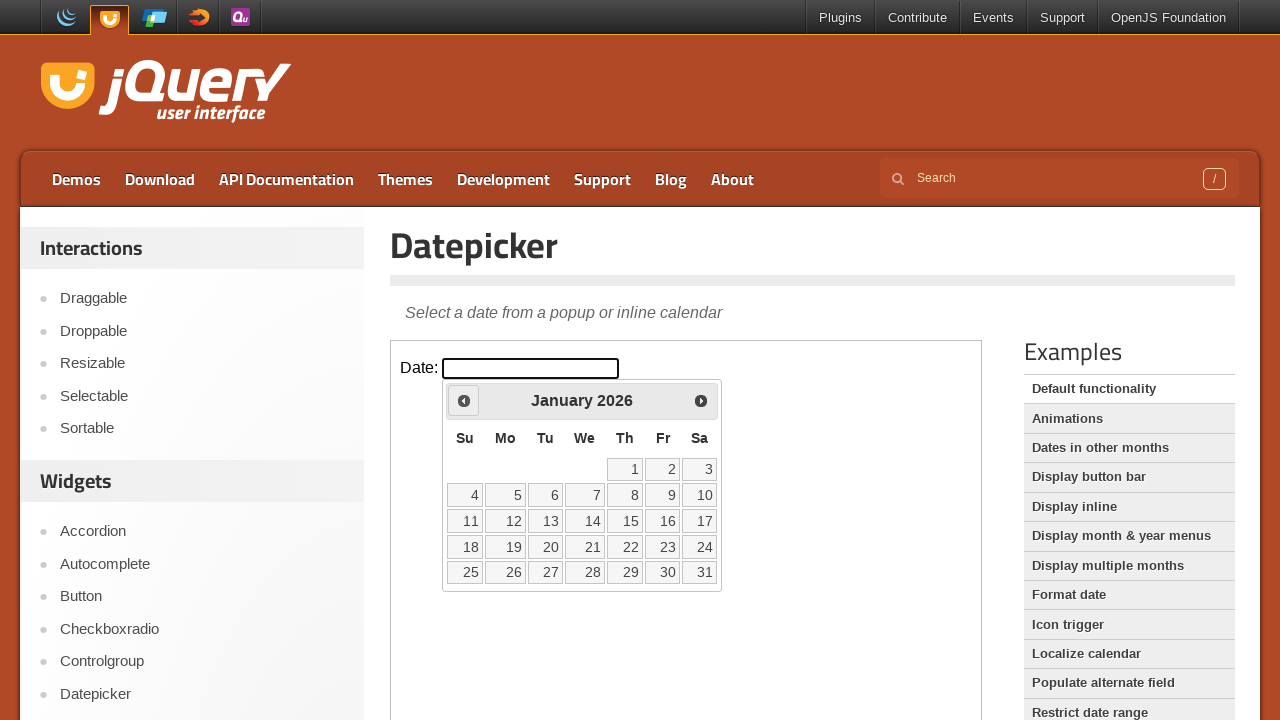

Clicked previous month button to navigate backwards at (464, 400) on iframe.demo-frame >> internal:control=enter-frame >> span.ui-icon-circle-triangl
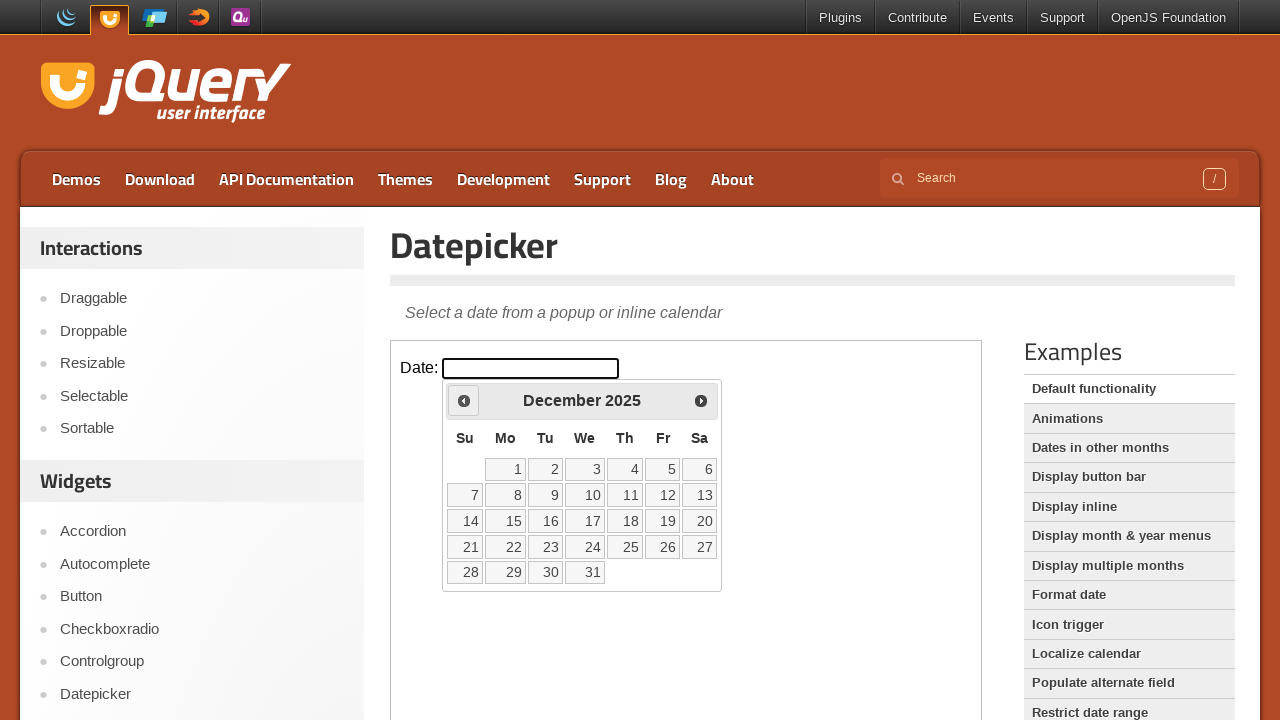

Waited for calendar to update after month navigation
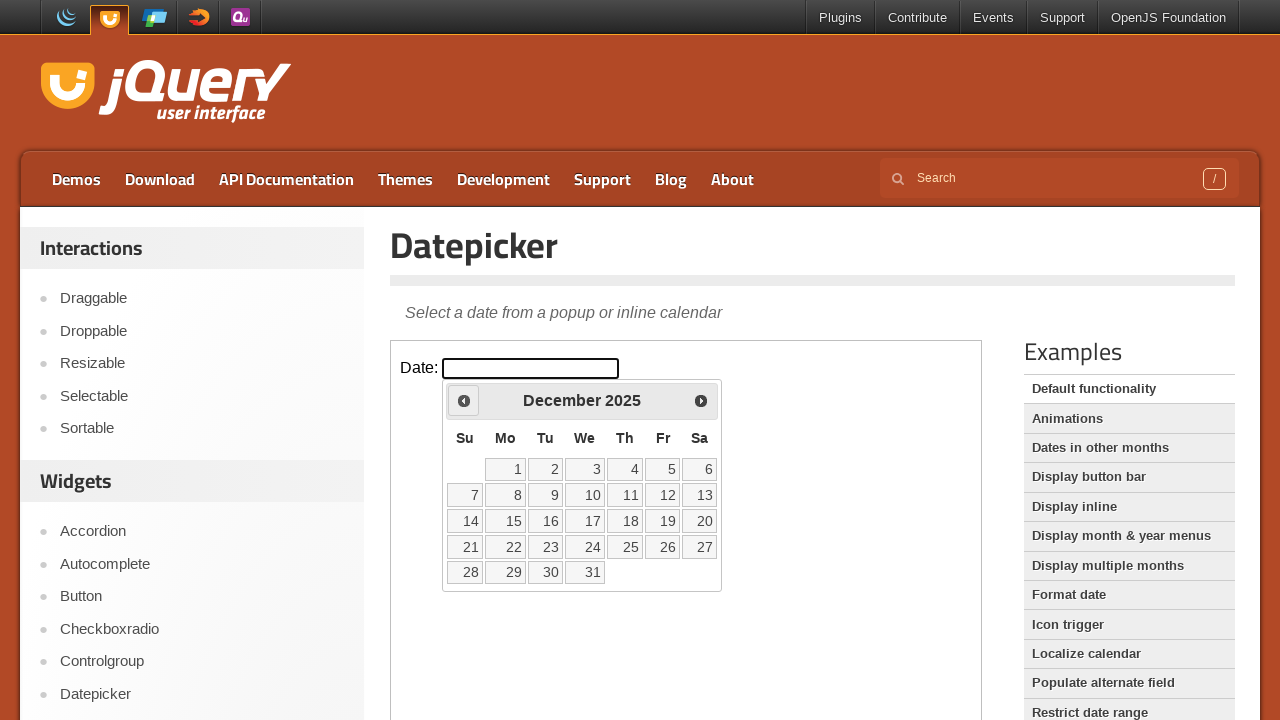

Retrieved current date: December 2025
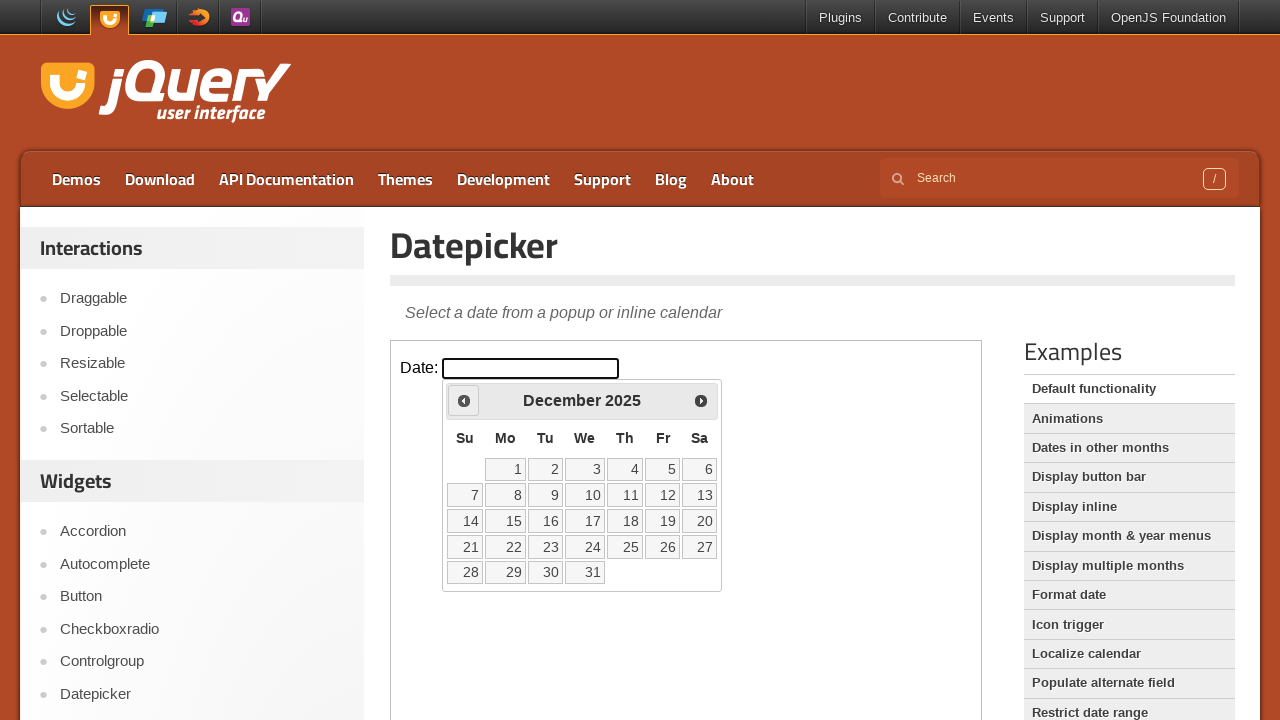

Clicked previous month button to navigate backwards at (464, 400) on iframe.demo-frame >> internal:control=enter-frame >> span.ui-icon-circle-triangl
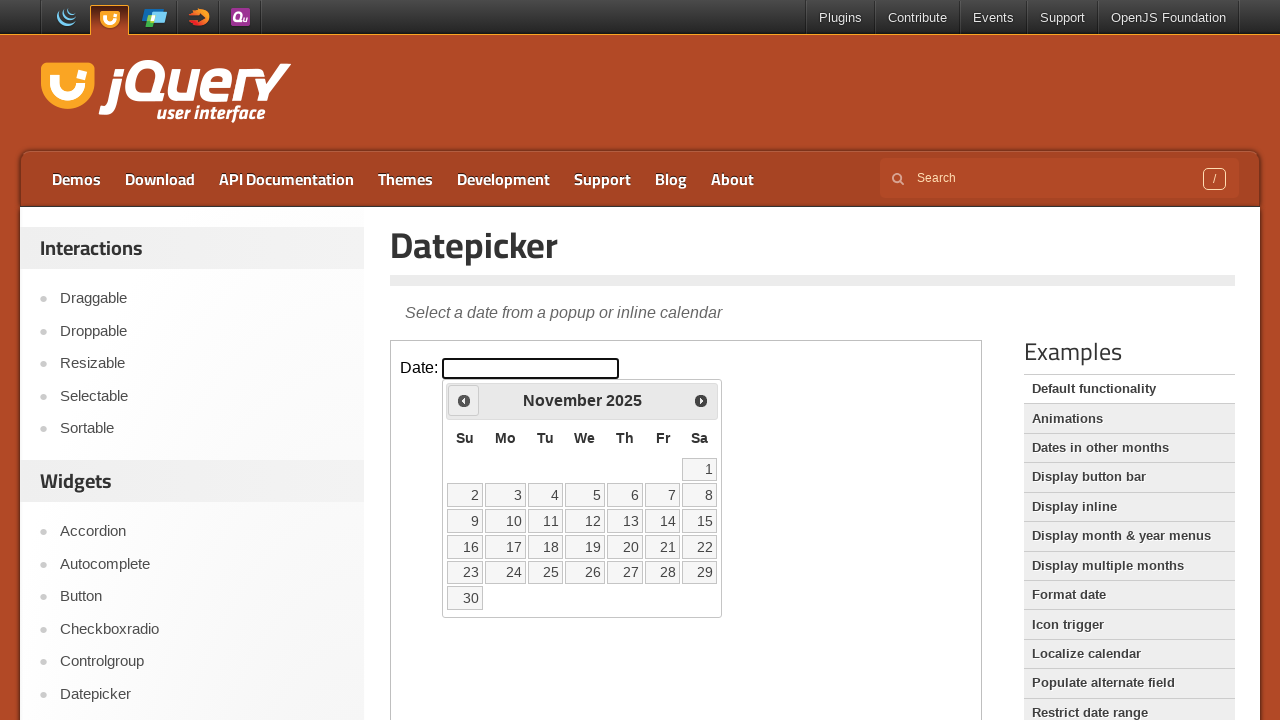

Waited for calendar to update after month navigation
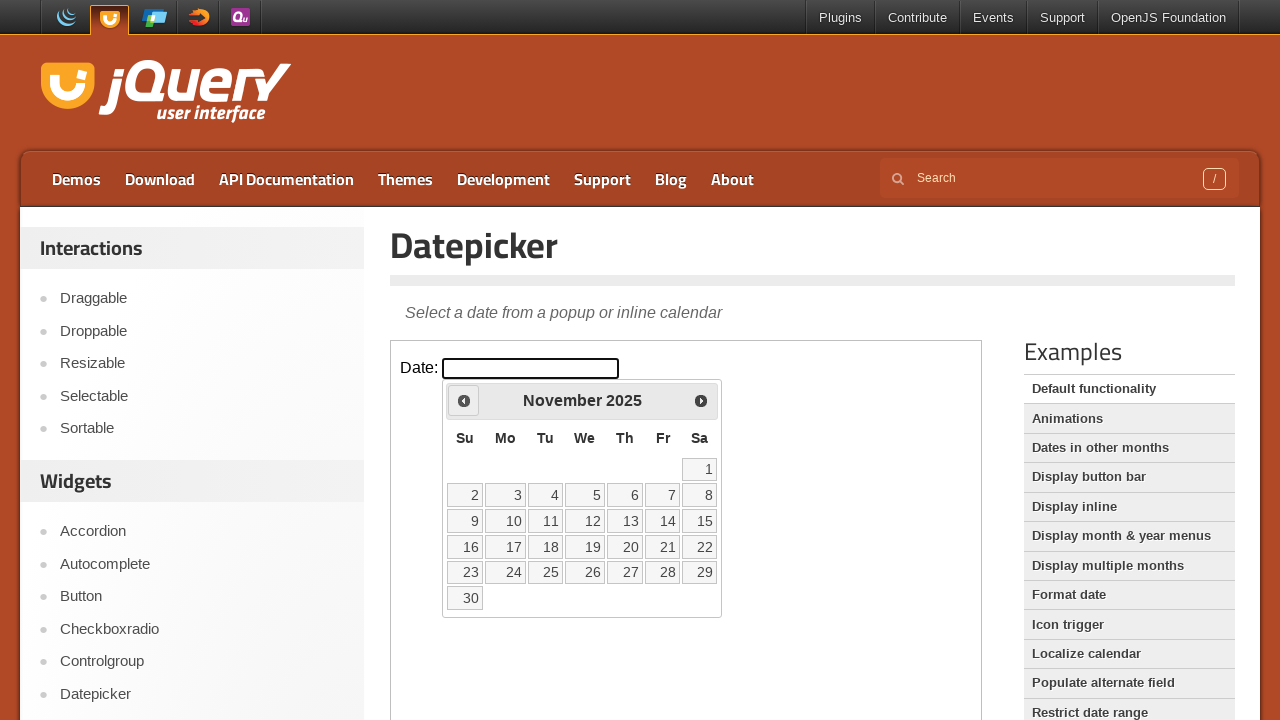

Retrieved current date: November 2025
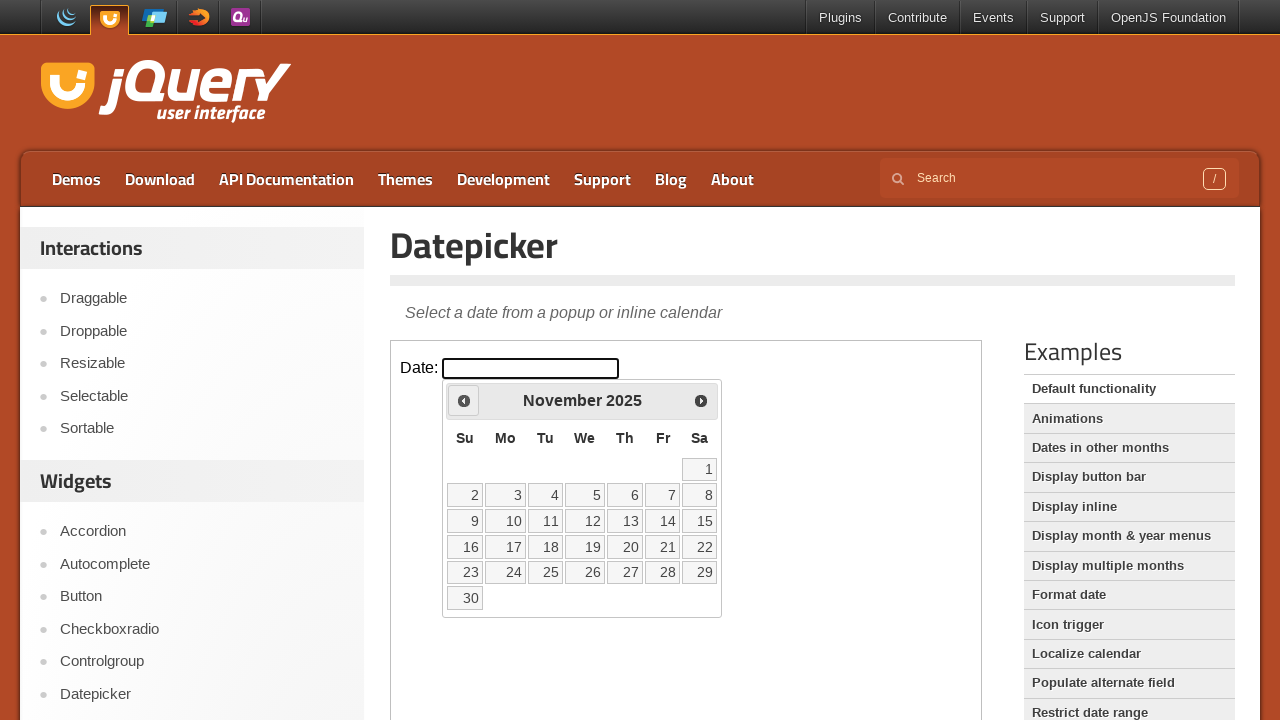

Clicked previous month button to navigate backwards at (464, 400) on iframe.demo-frame >> internal:control=enter-frame >> span.ui-icon-circle-triangl
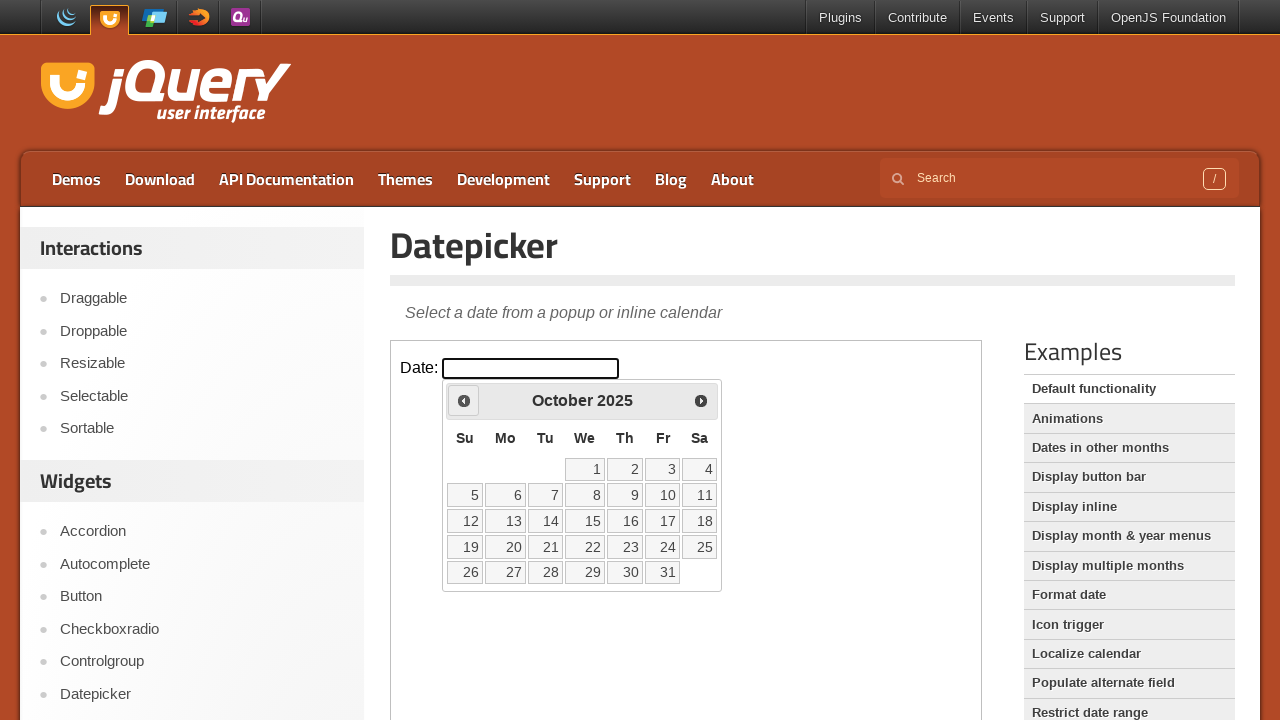

Waited for calendar to update after month navigation
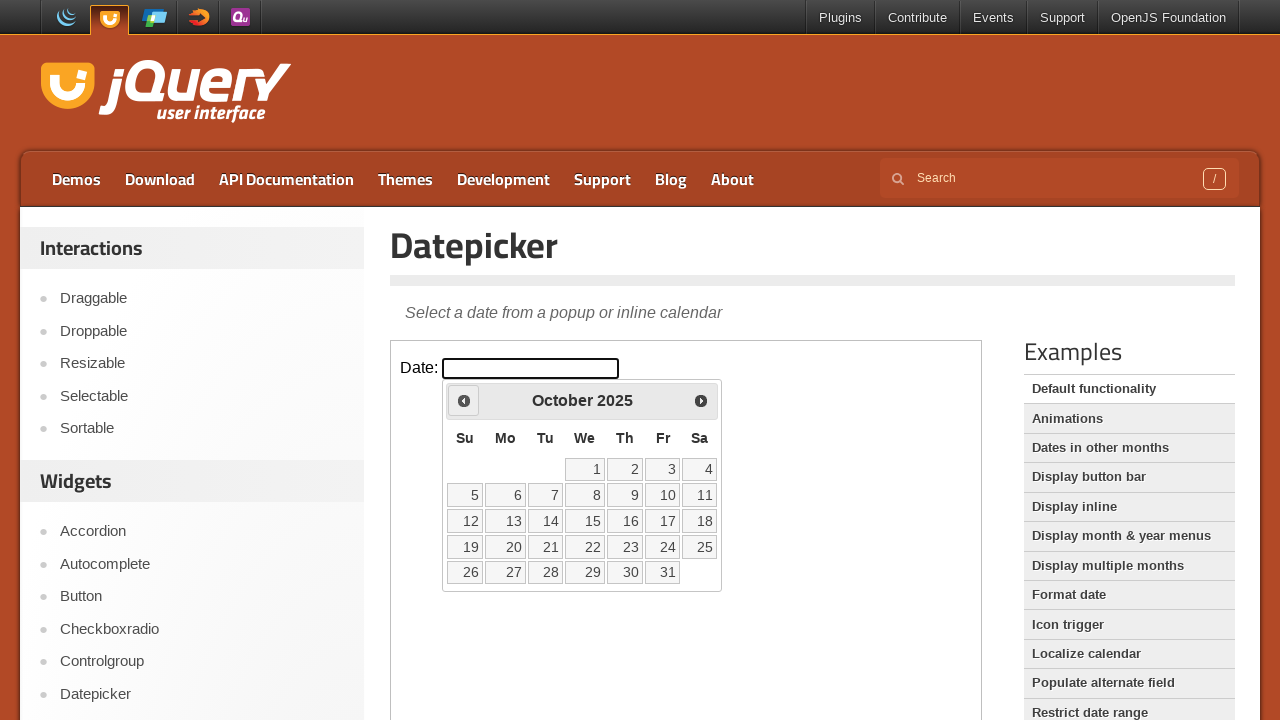

Retrieved current date: October 2025
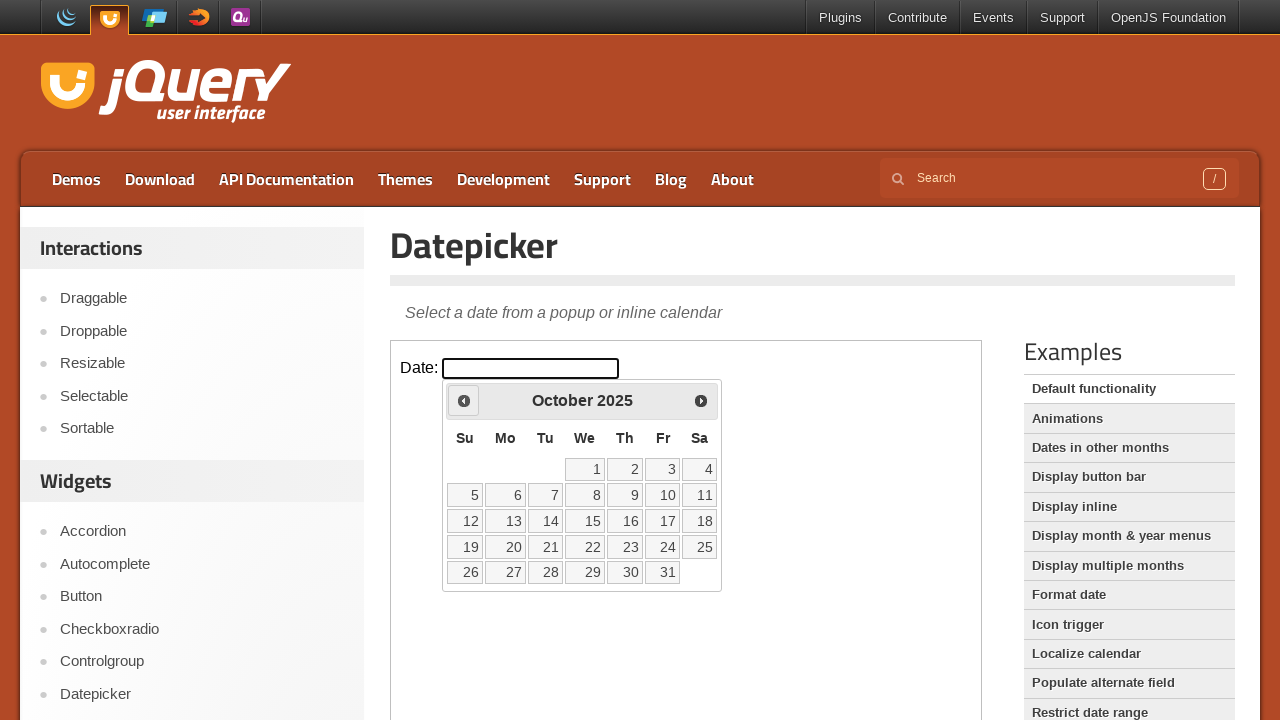

Clicked previous month button to navigate backwards at (464, 400) on iframe.demo-frame >> internal:control=enter-frame >> span.ui-icon-circle-triangl
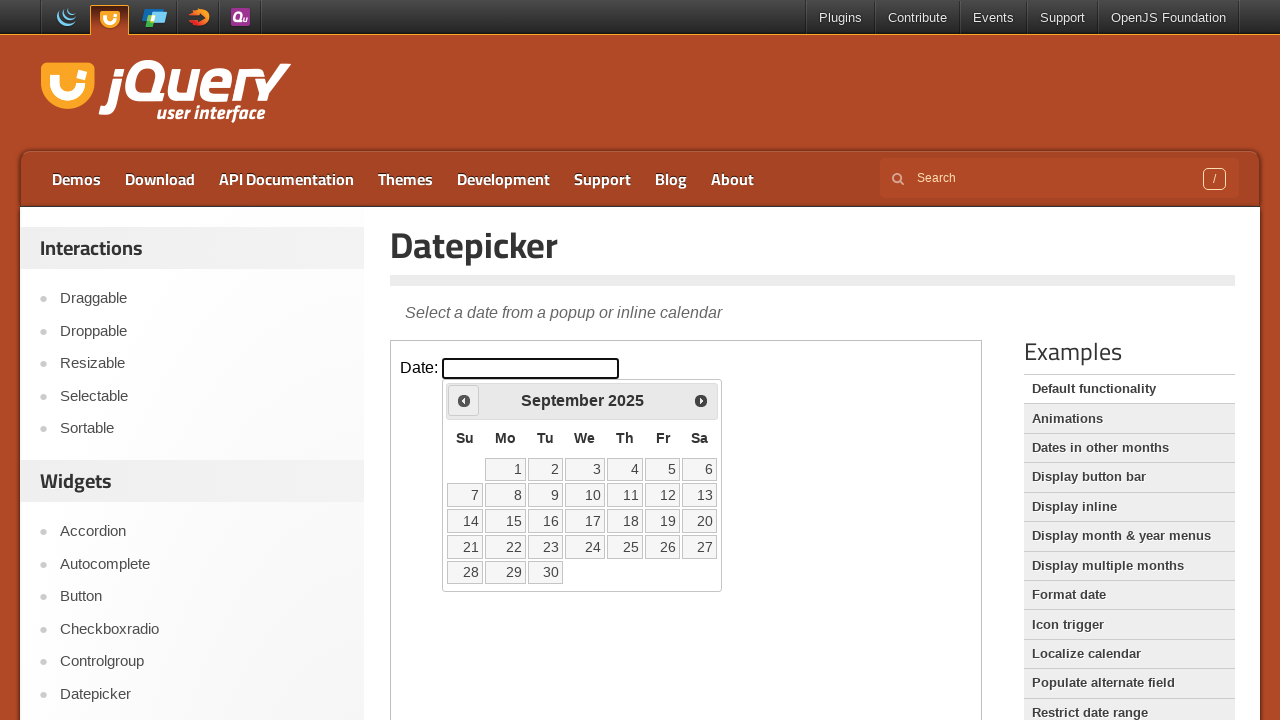

Waited for calendar to update after month navigation
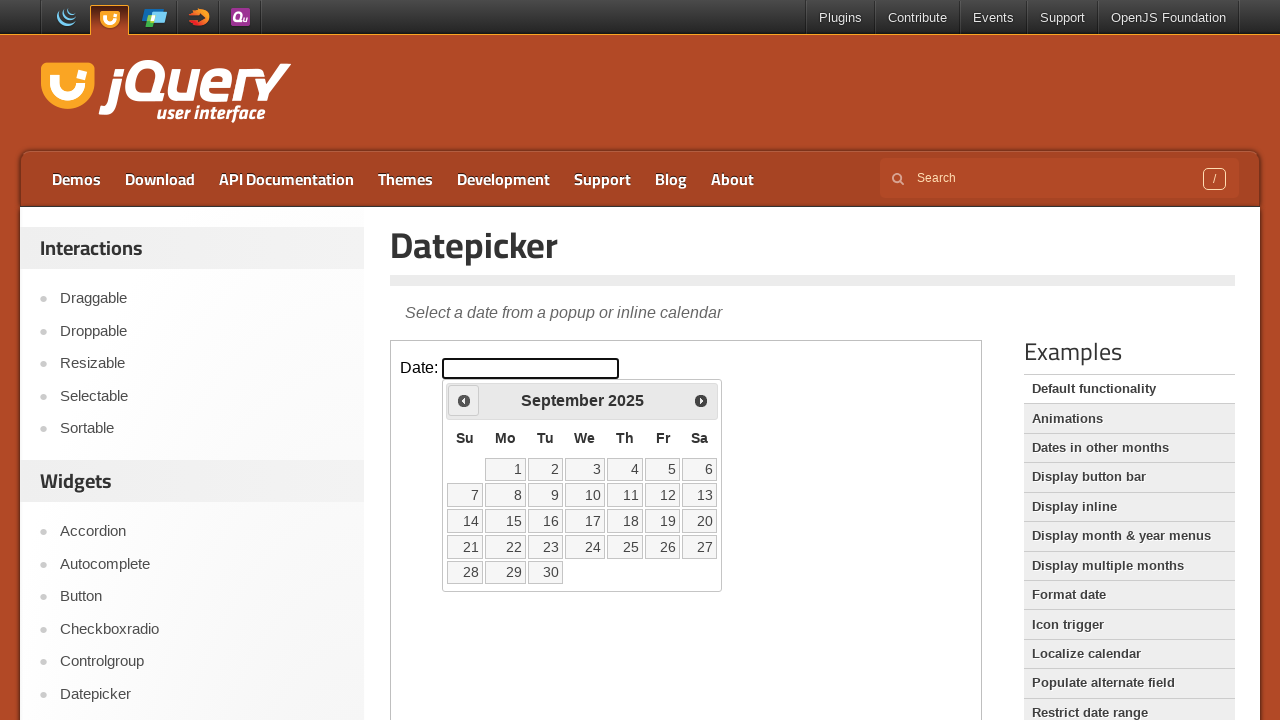

Retrieved current date: September 2025
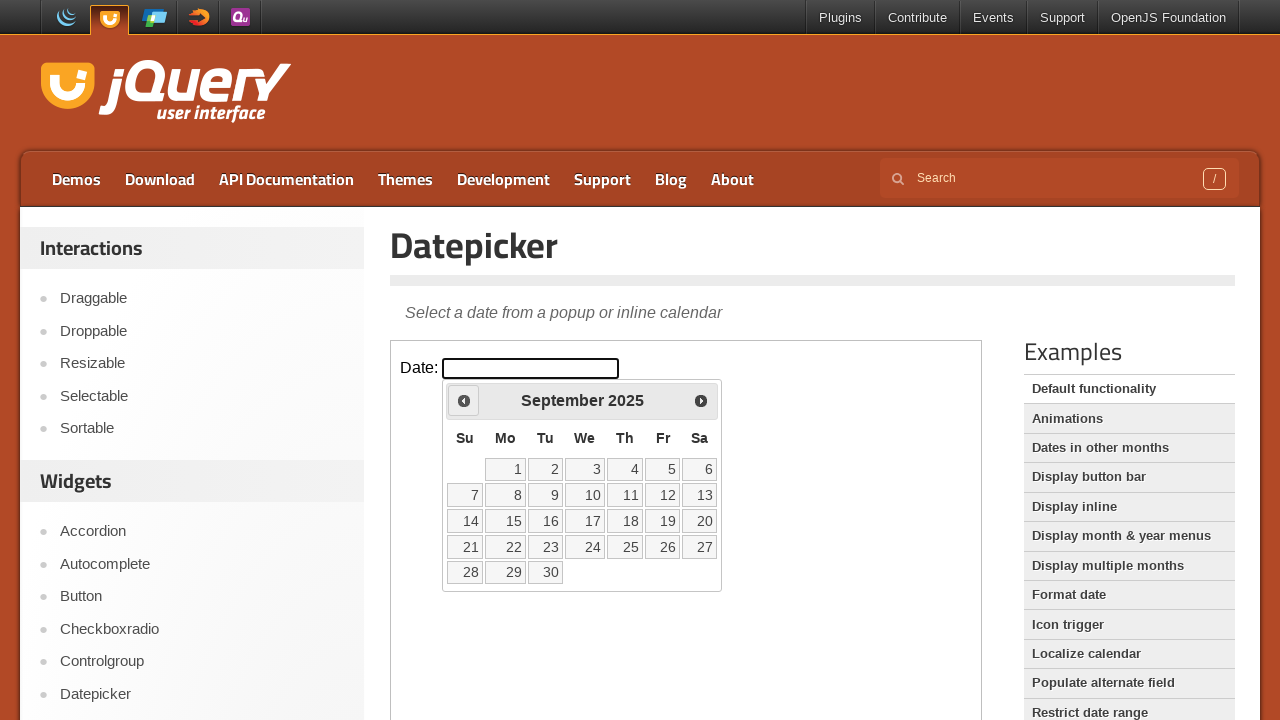

Clicked previous month button to navigate backwards at (464, 400) on iframe.demo-frame >> internal:control=enter-frame >> span.ui-icon-circle-triangl
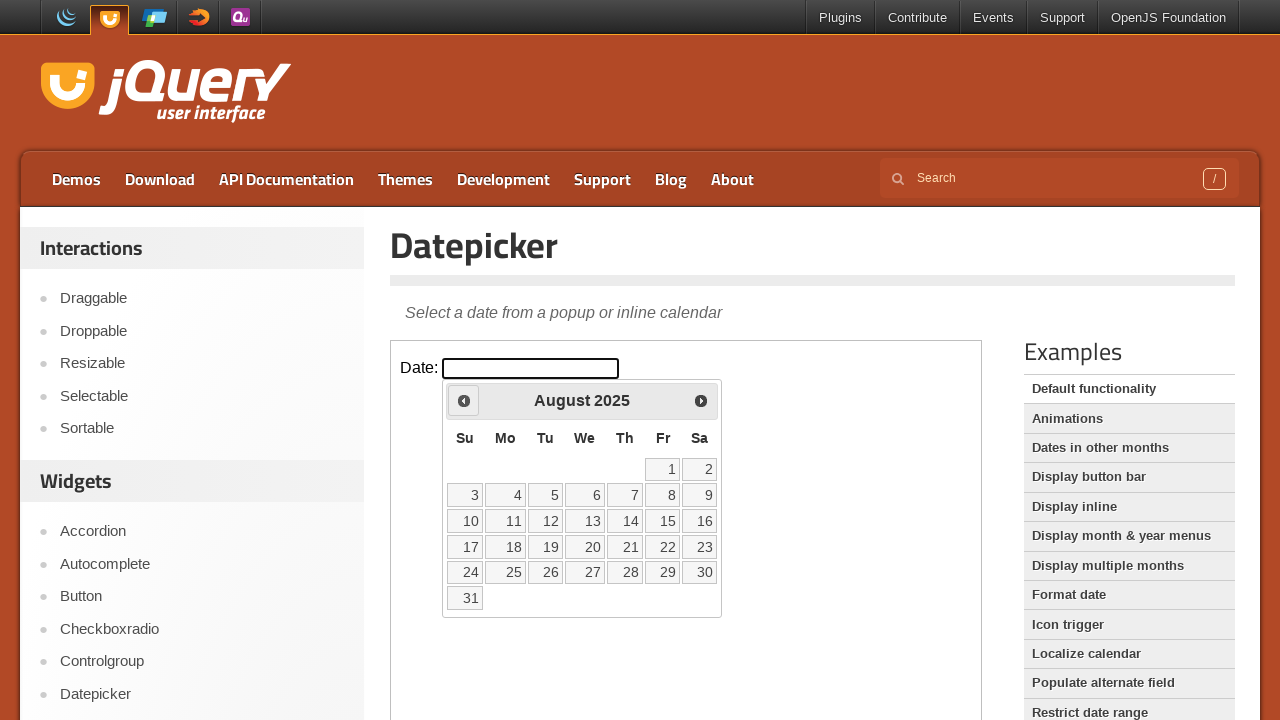

Waited for calendar to update after month navigation
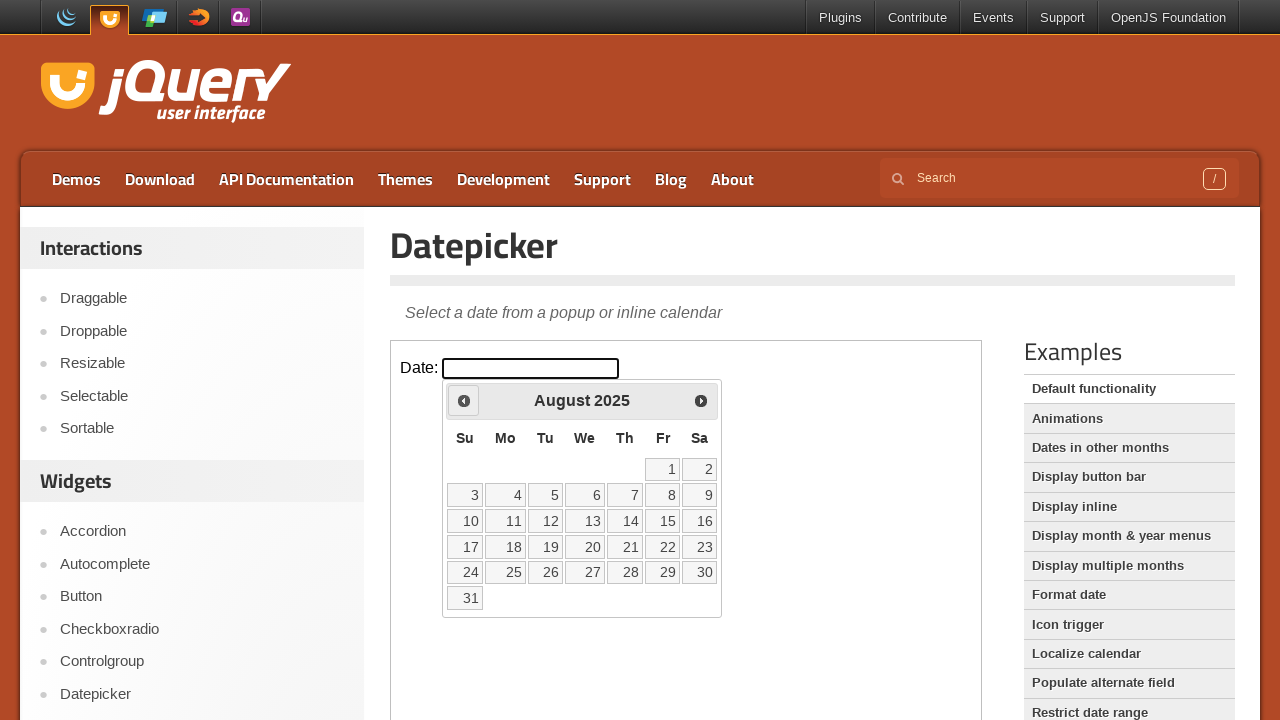

Retrieved current date: August 2025
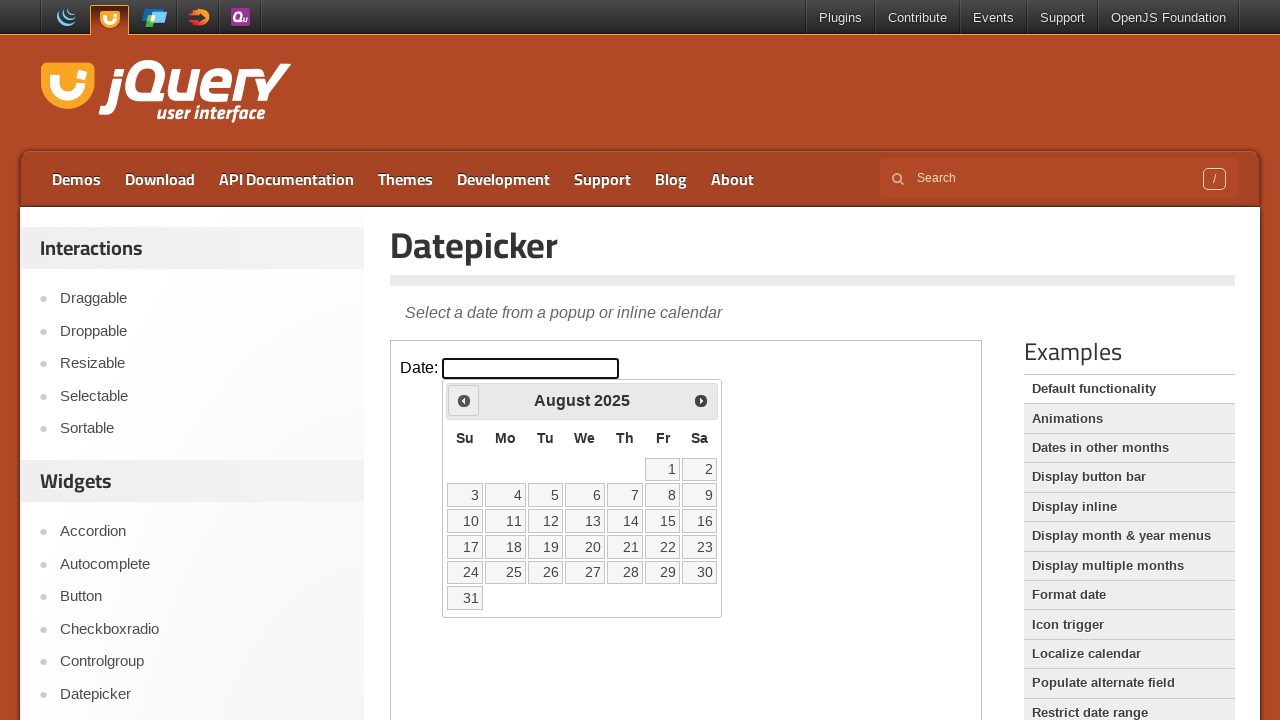

Clicked previous month button to navigate backwards at (464, 400) on iframe.demo-frame >> internal:control=enter-frame >> span.ui-icon-circle-triangl
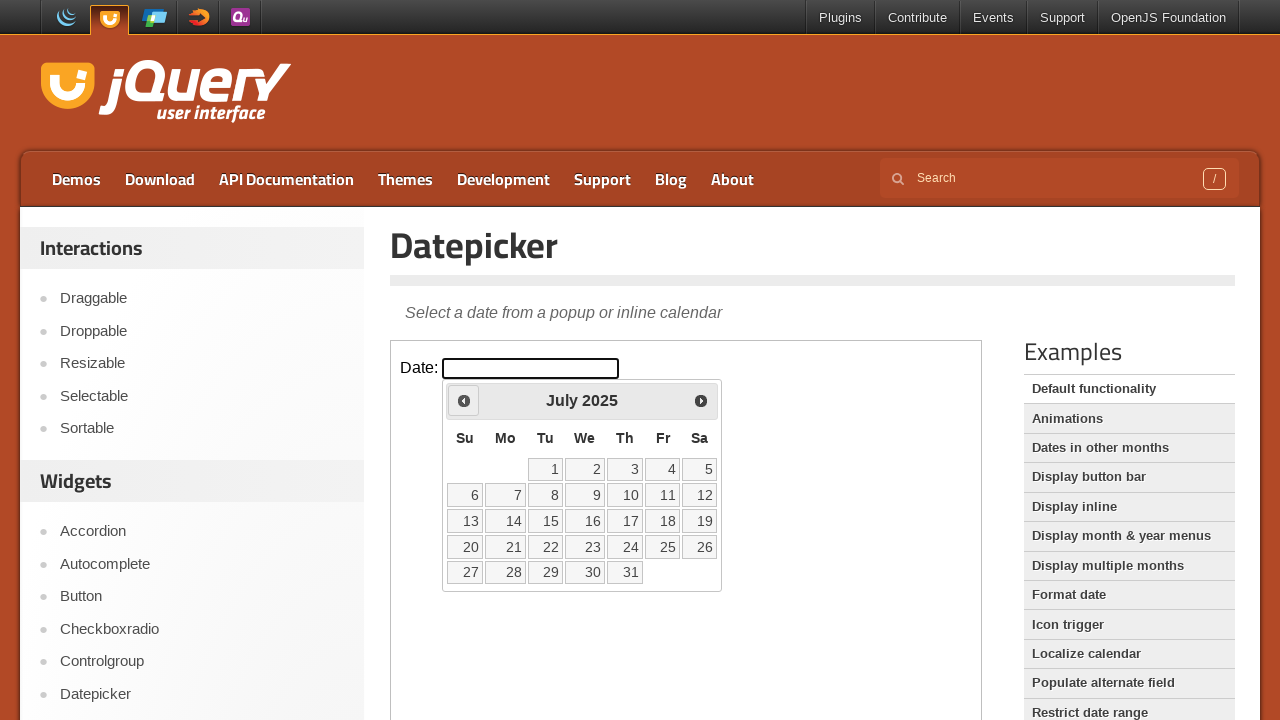

Waited for calendar to update after month navigation
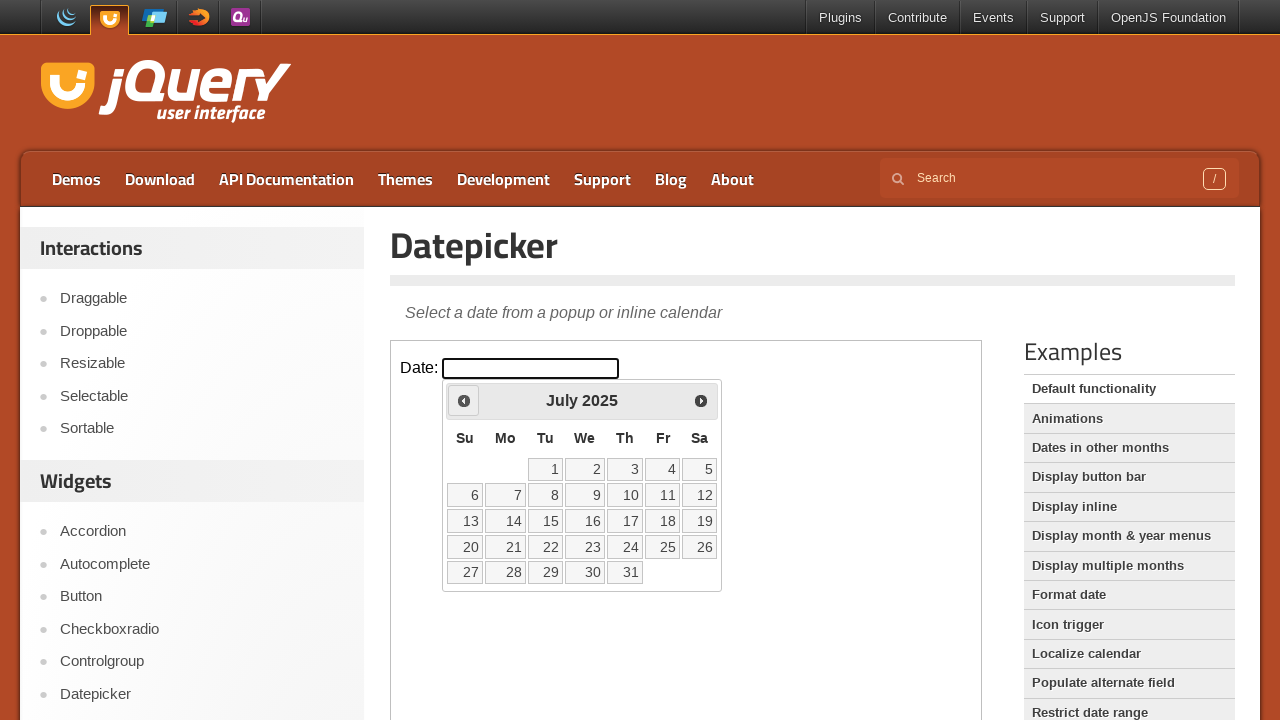

Retrieved current date: July 2025
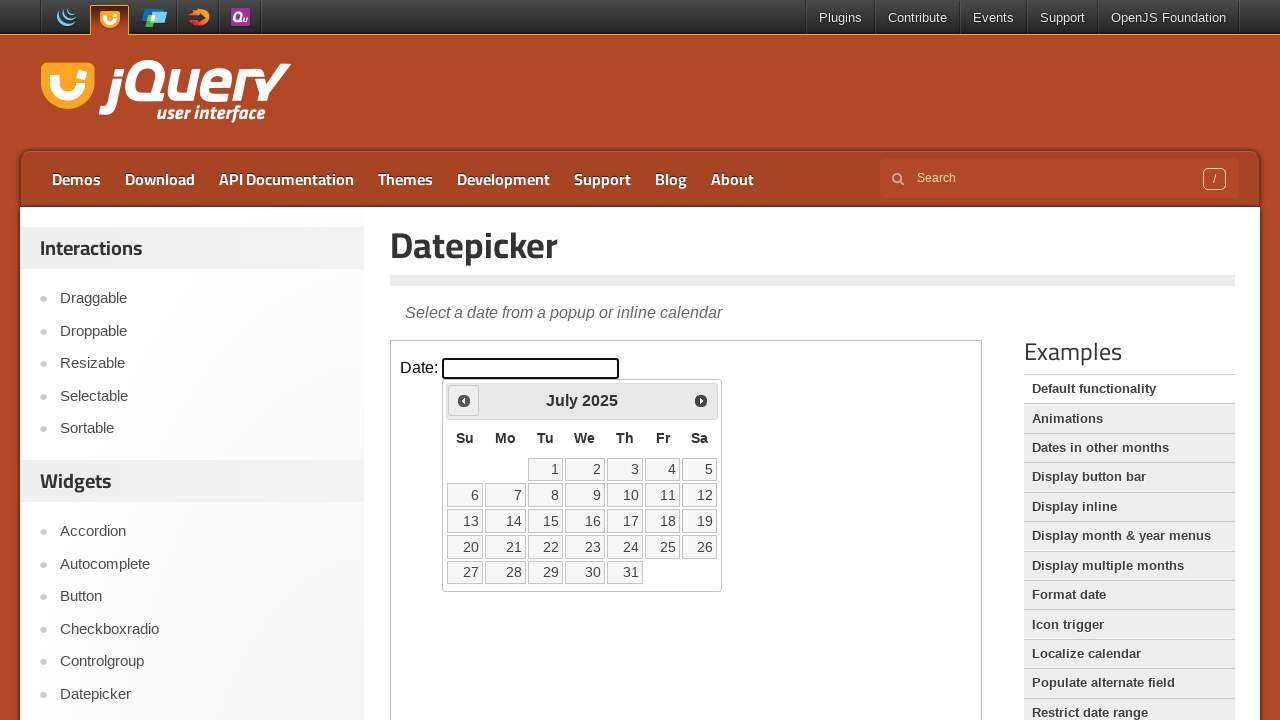

Clicked previous month button to navigate backwards at (464, 400) on iframe.demo-frame >> internal:control=enter-frame >> span.ui-icon-circle-triangl
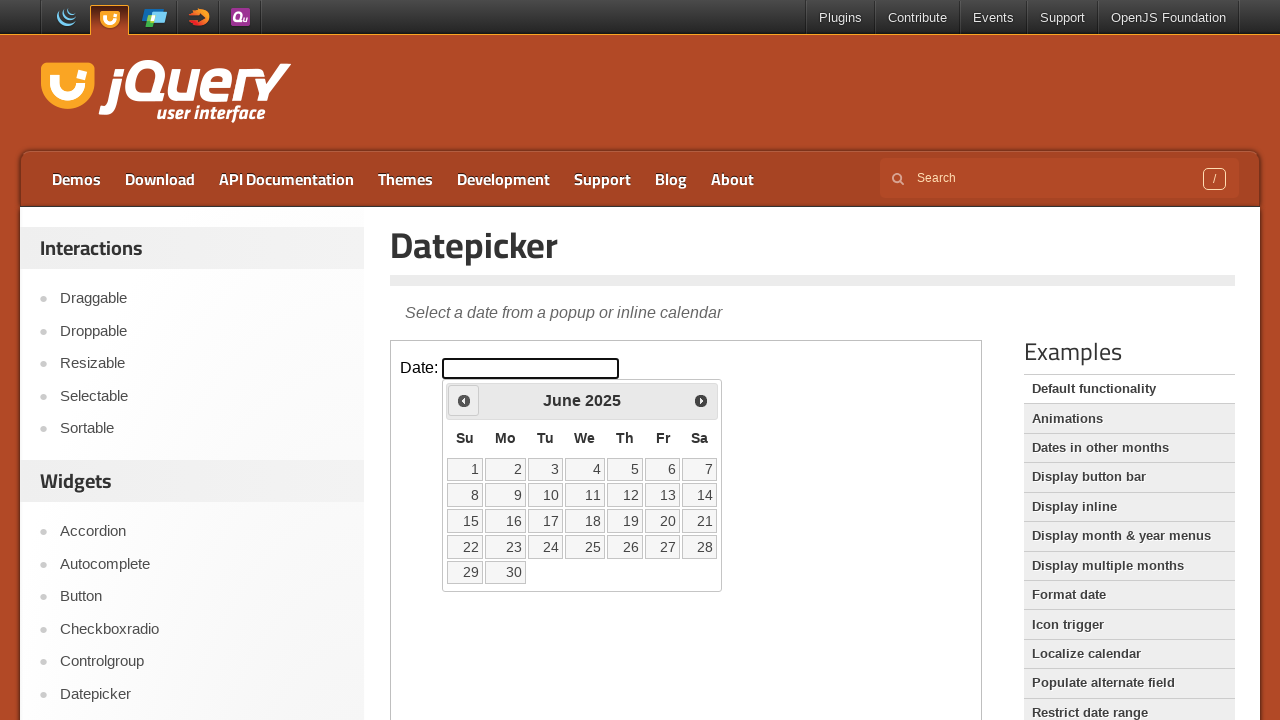

Waited for calendar to update after month navigation
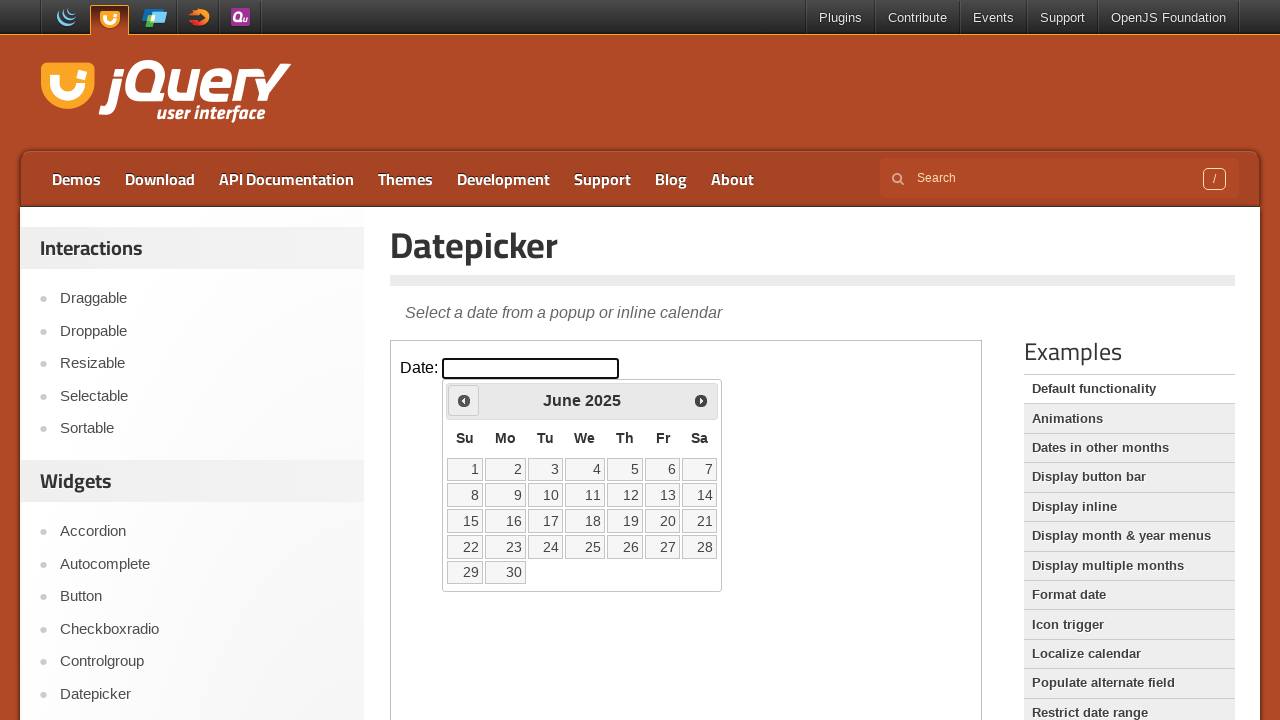

Retrieved current date: June 2025
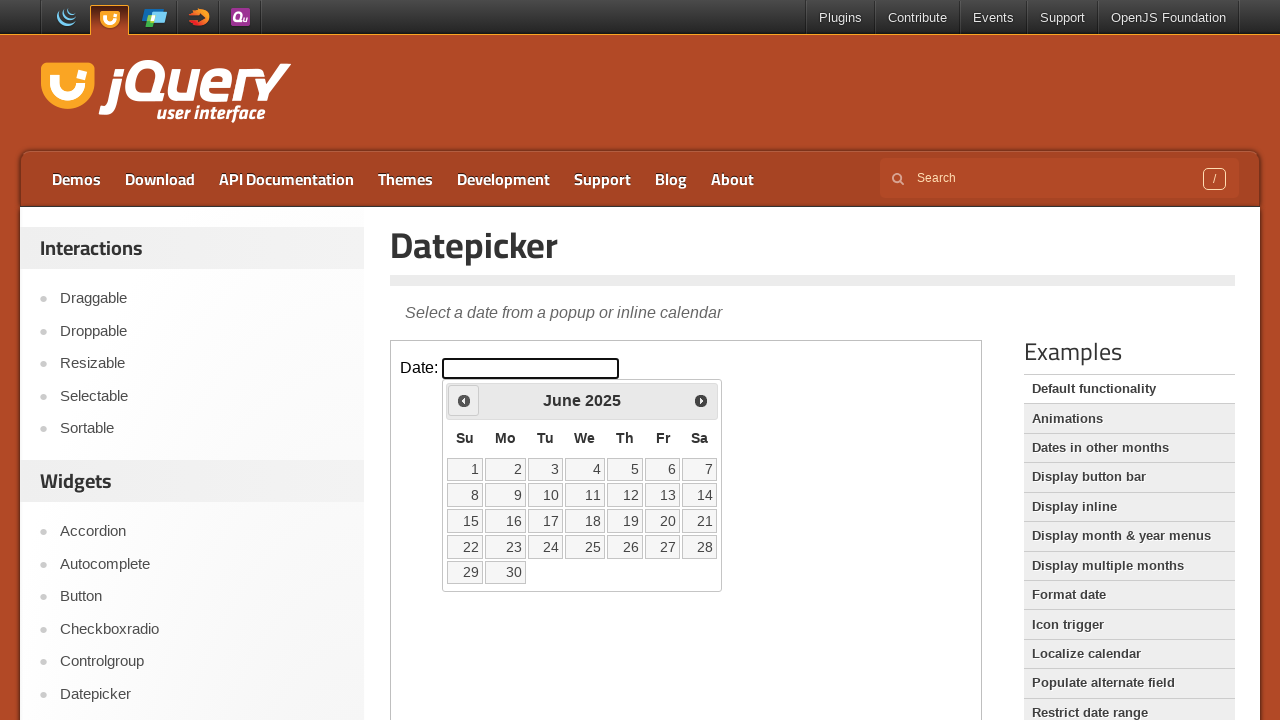

Clicked previous month button to navigate backwards at (464, 400) on iframe.demo-frame >> internal:control=enter-frame >> span.ui-icon-circle-triangl
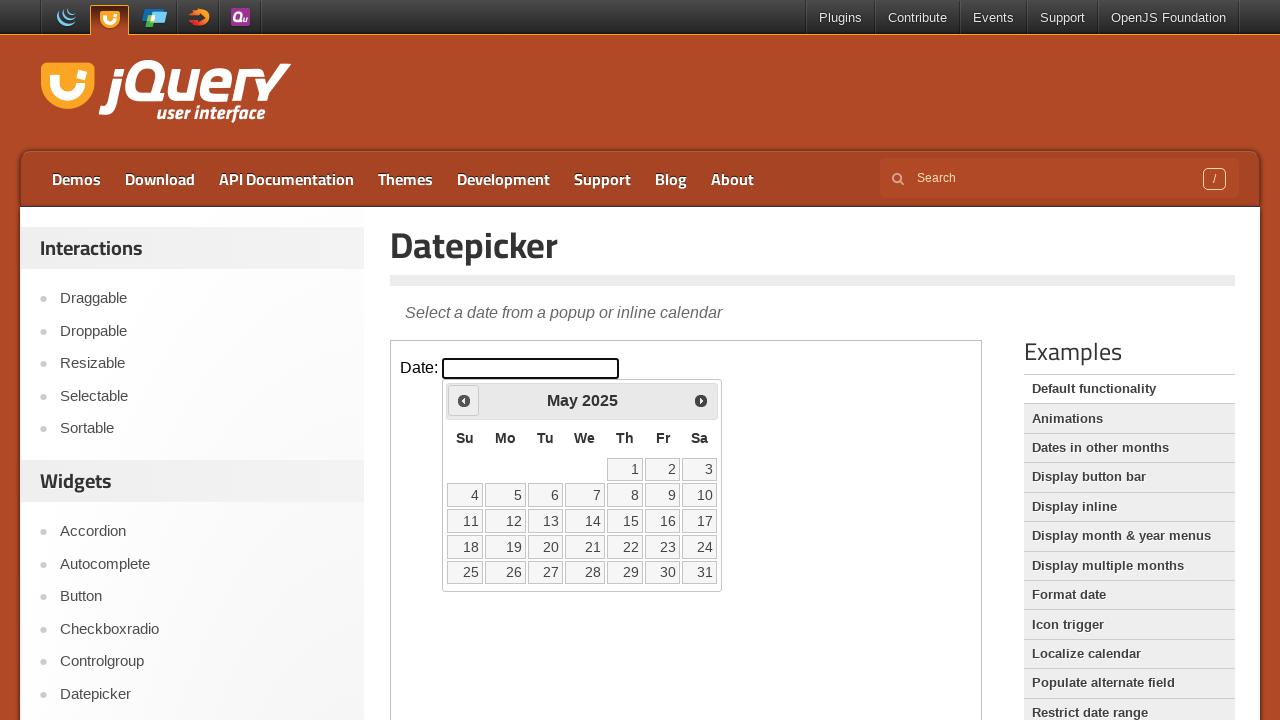

Waited for calendar to update after month navigation
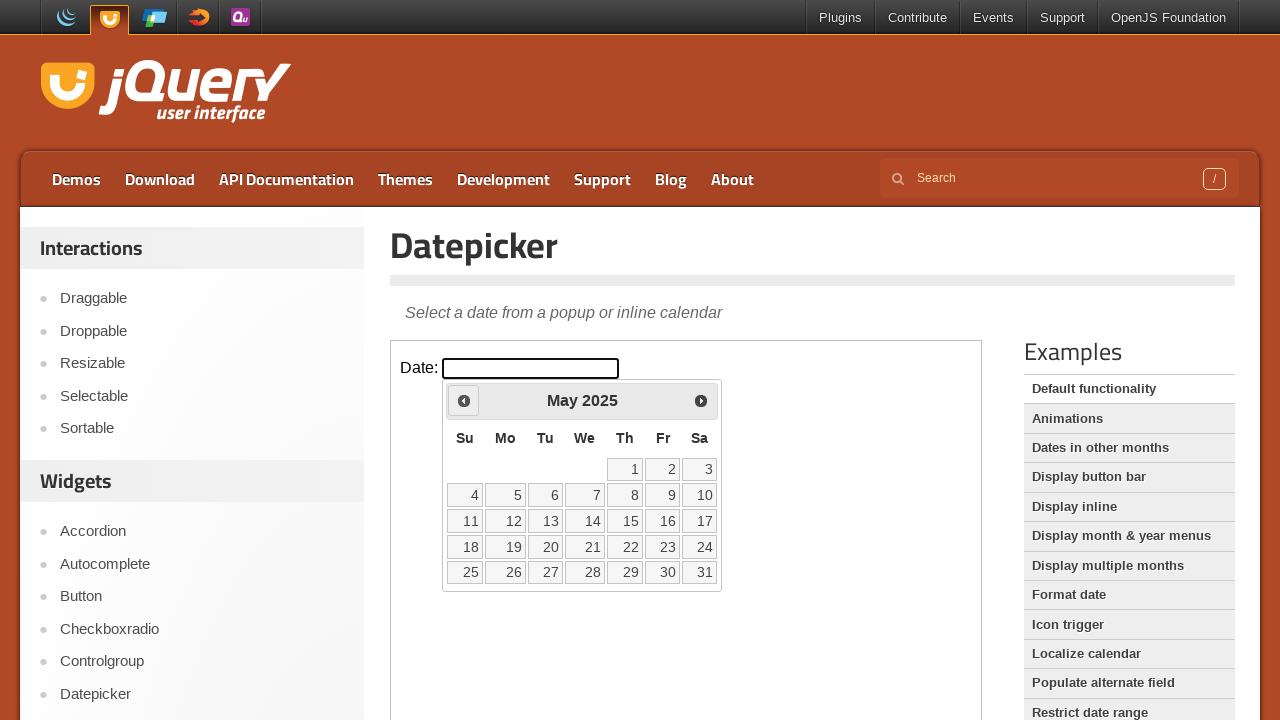

Retrieved current date: May 2025
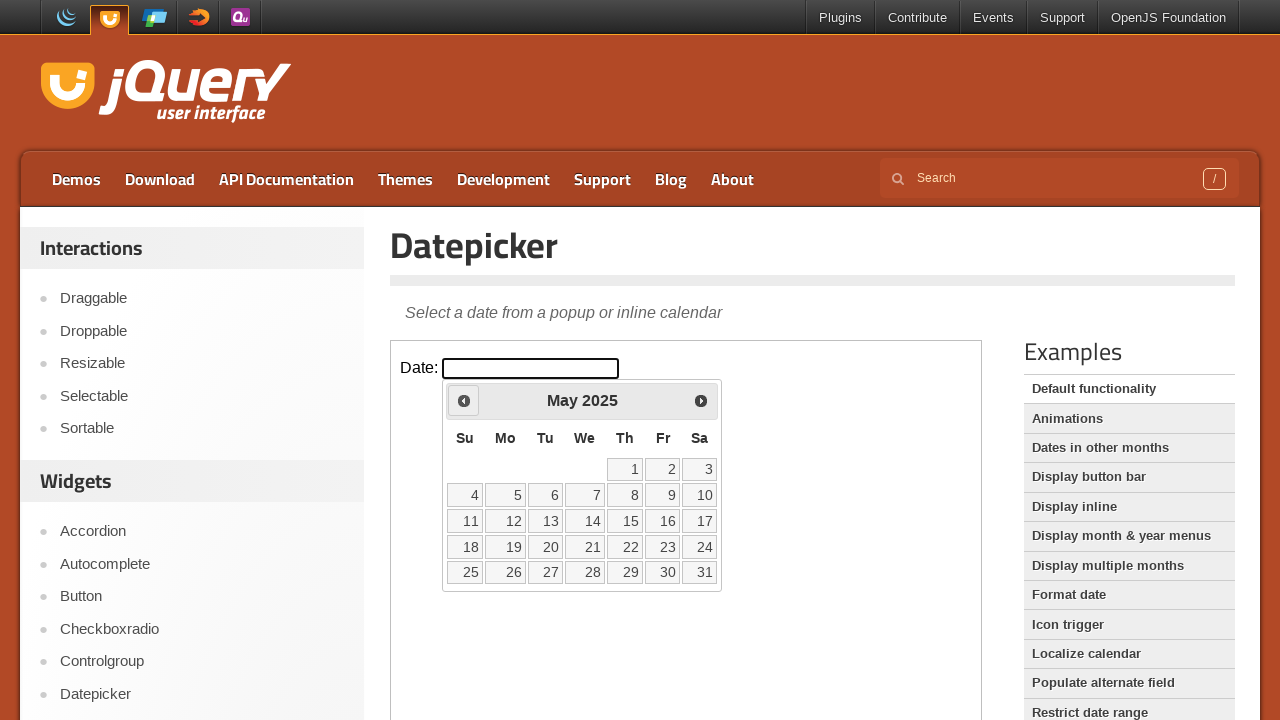

Clicked previous month button to navigate backwards at (464, 400) on iframe.demo-frame >> internal:control=enter-frame >> span.ui-icon-circle-triangl
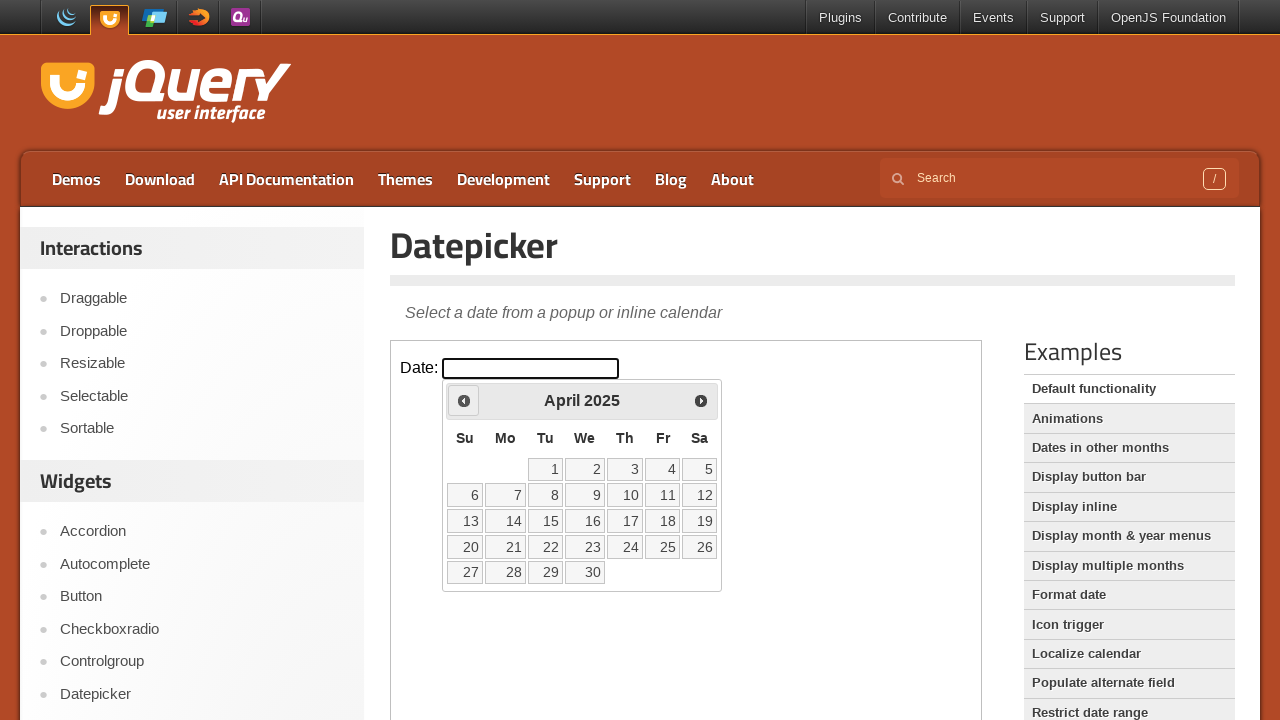

Waited for calendar to update after month navigation
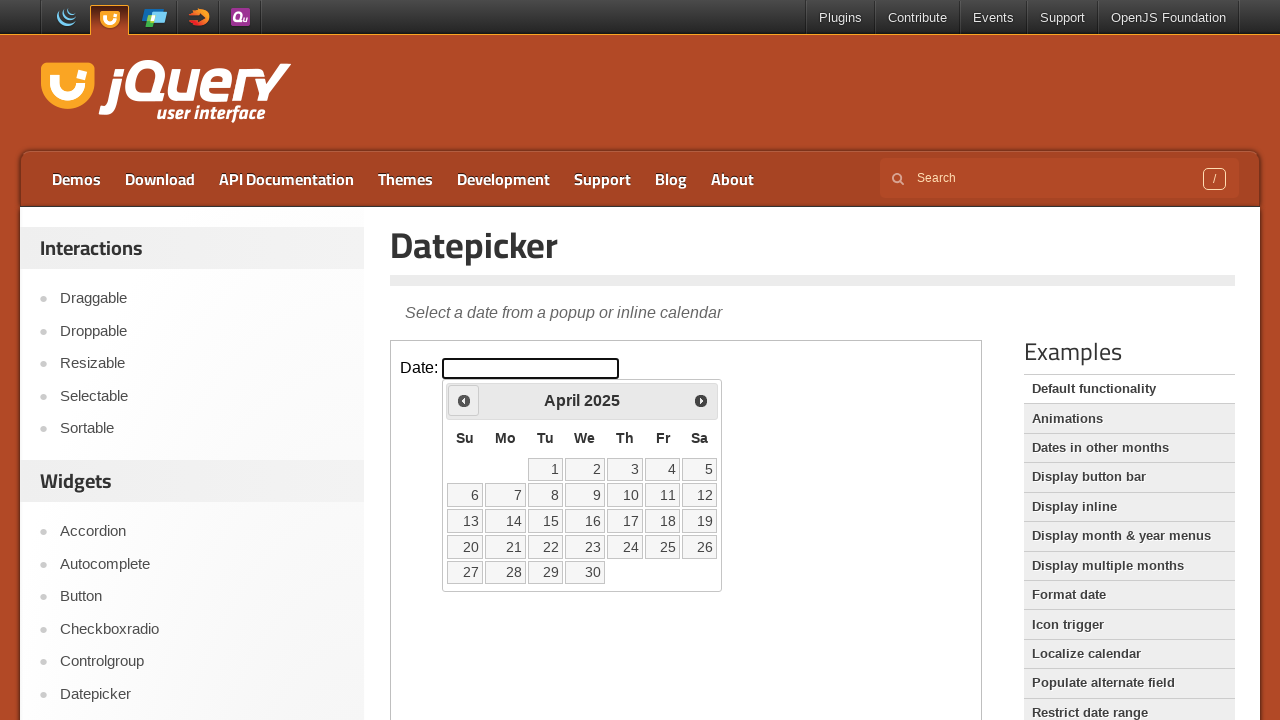

Retrieved current date: April 2025
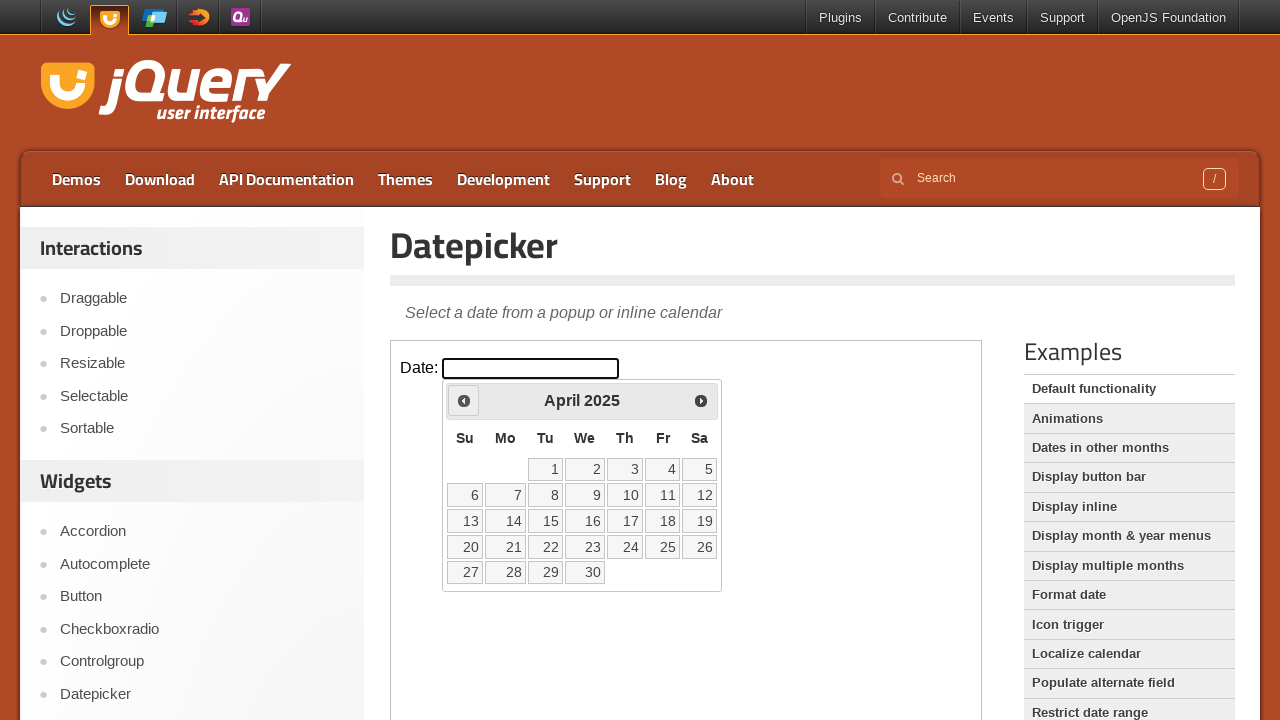

Clicked previous month button to navigate backwards at (464, 400) on iframe.demo-frame >> internal:control=enter-frame >> span.ui-icon-circle-triangl
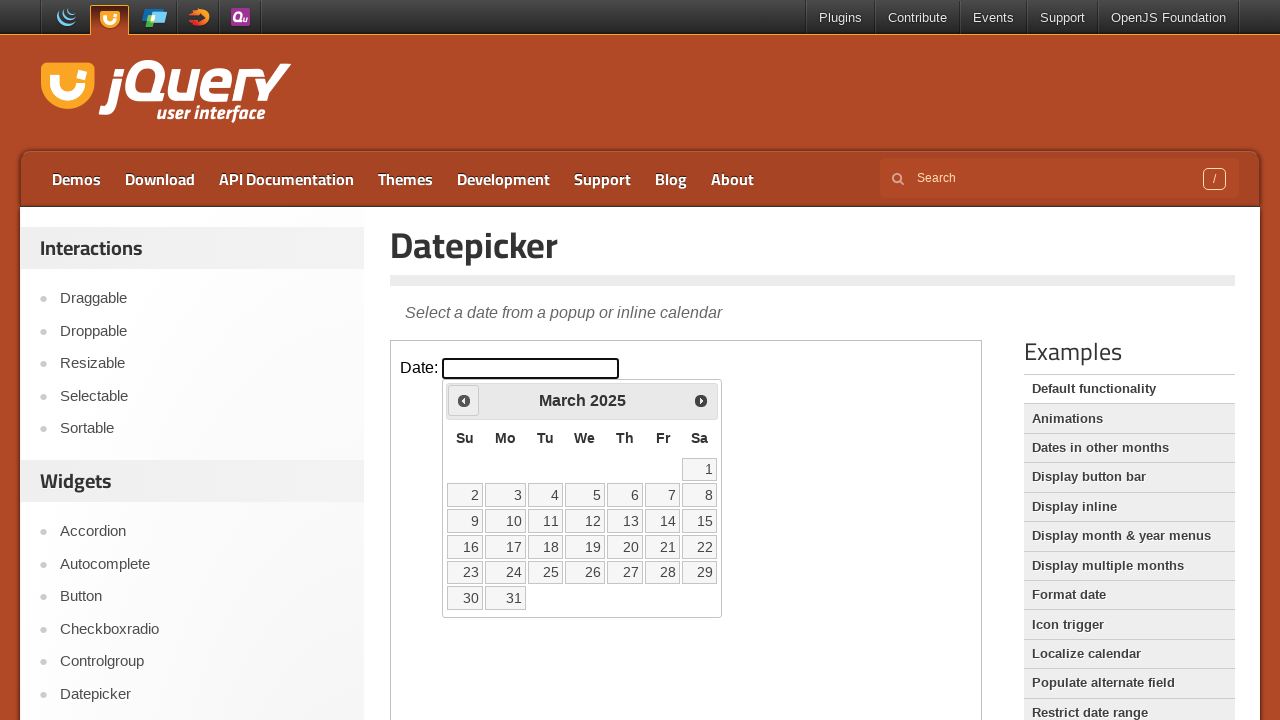

Waited for calendar to update after month navigation
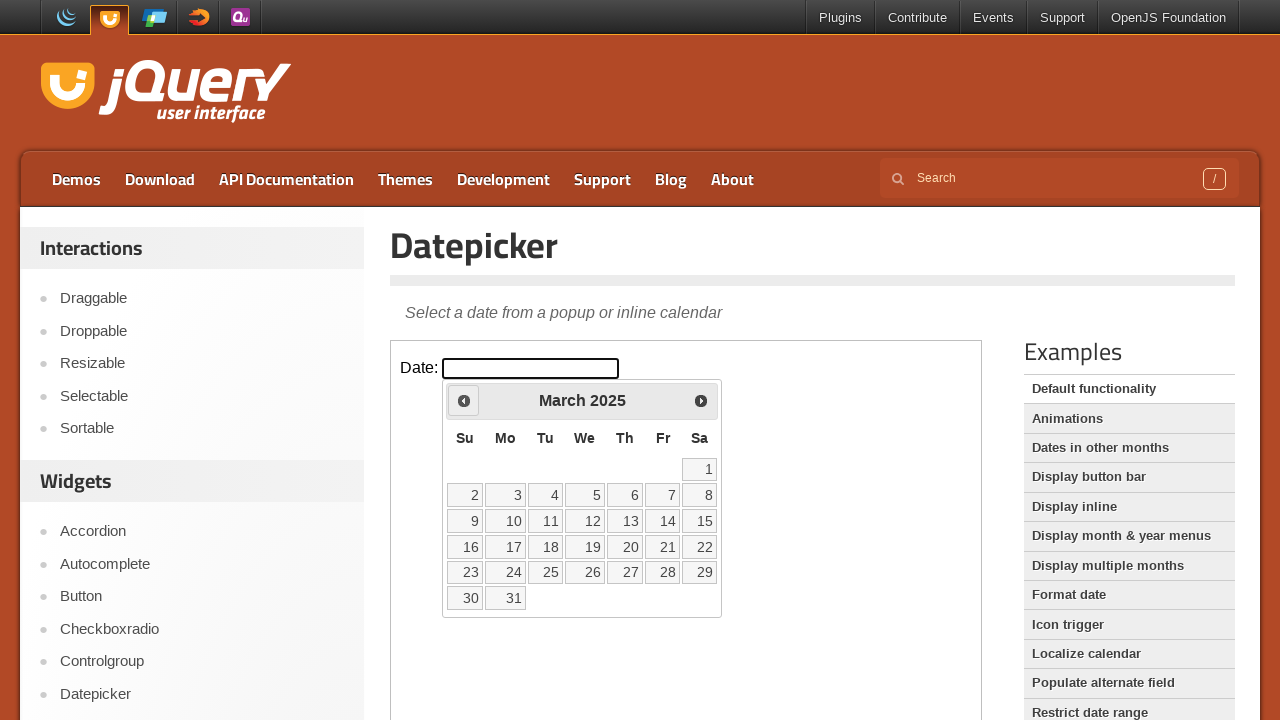

Retrieved current date: March 2025
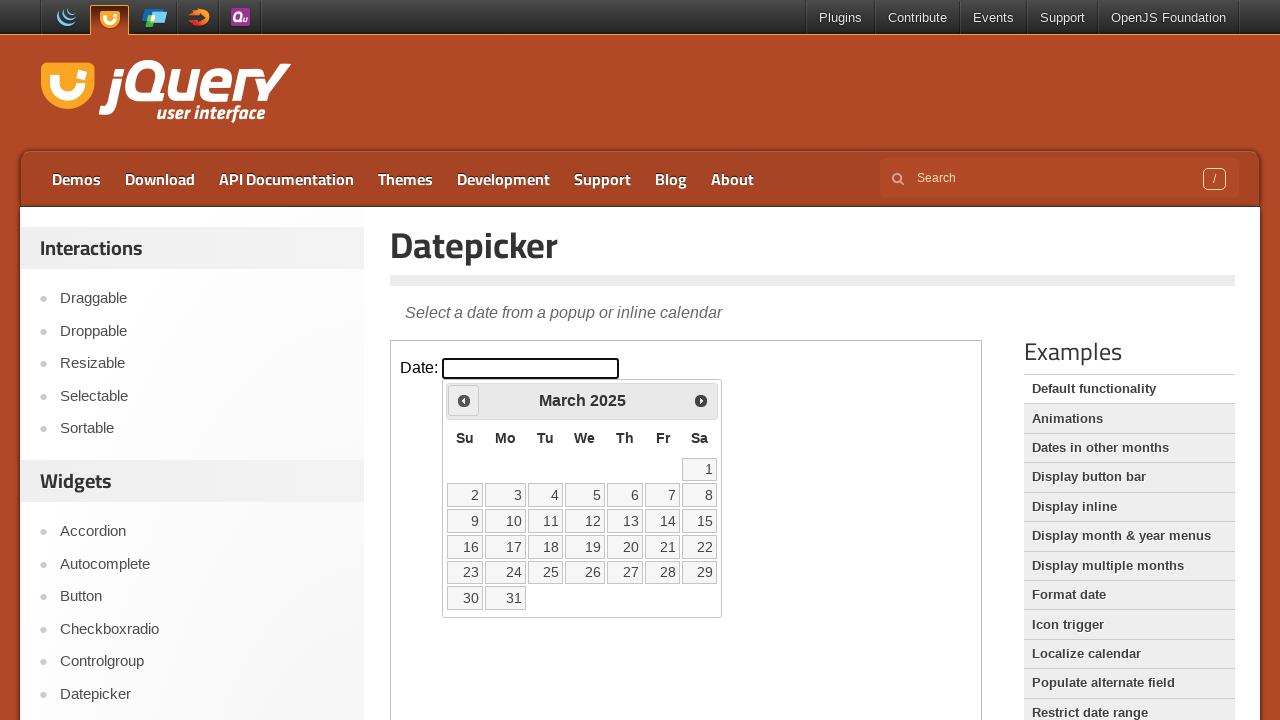

Clicked previous month button to navigate backwards at (464, 400) on iframe.demo-frame >> internal:control=enter-frame >> span.ui-icon-circle-triangl
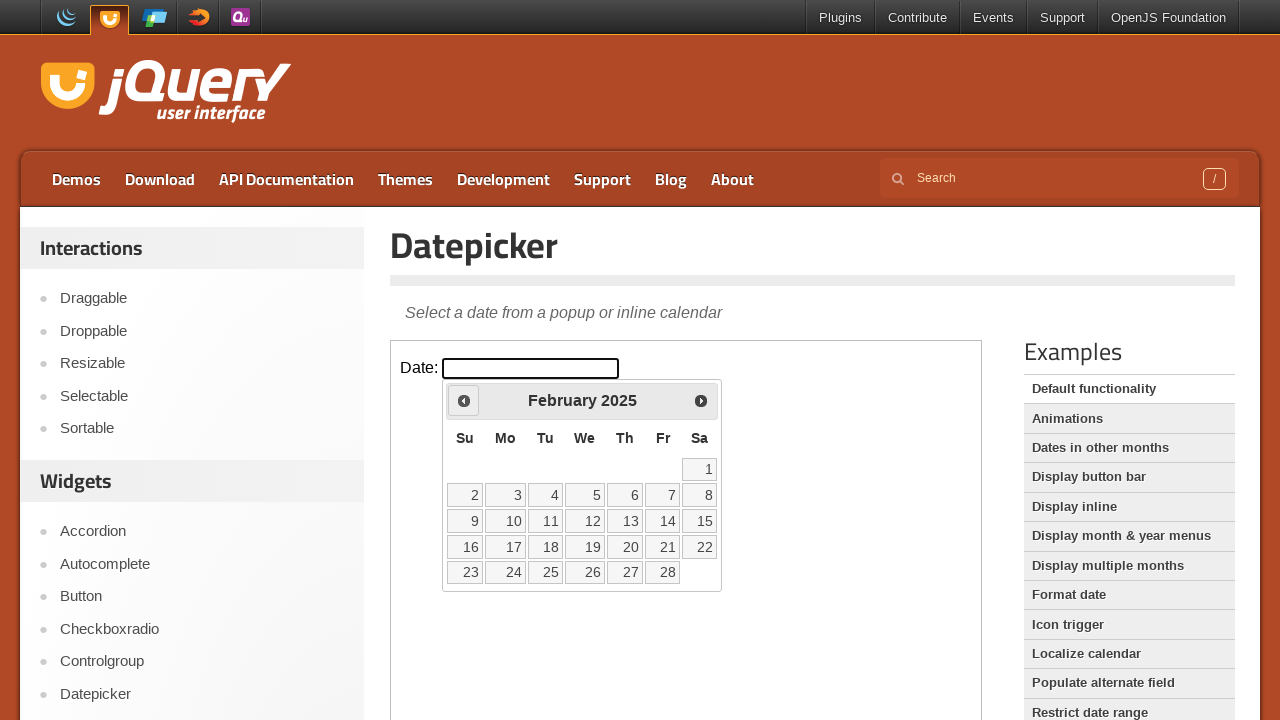

Waited for calendar to update after month navigation
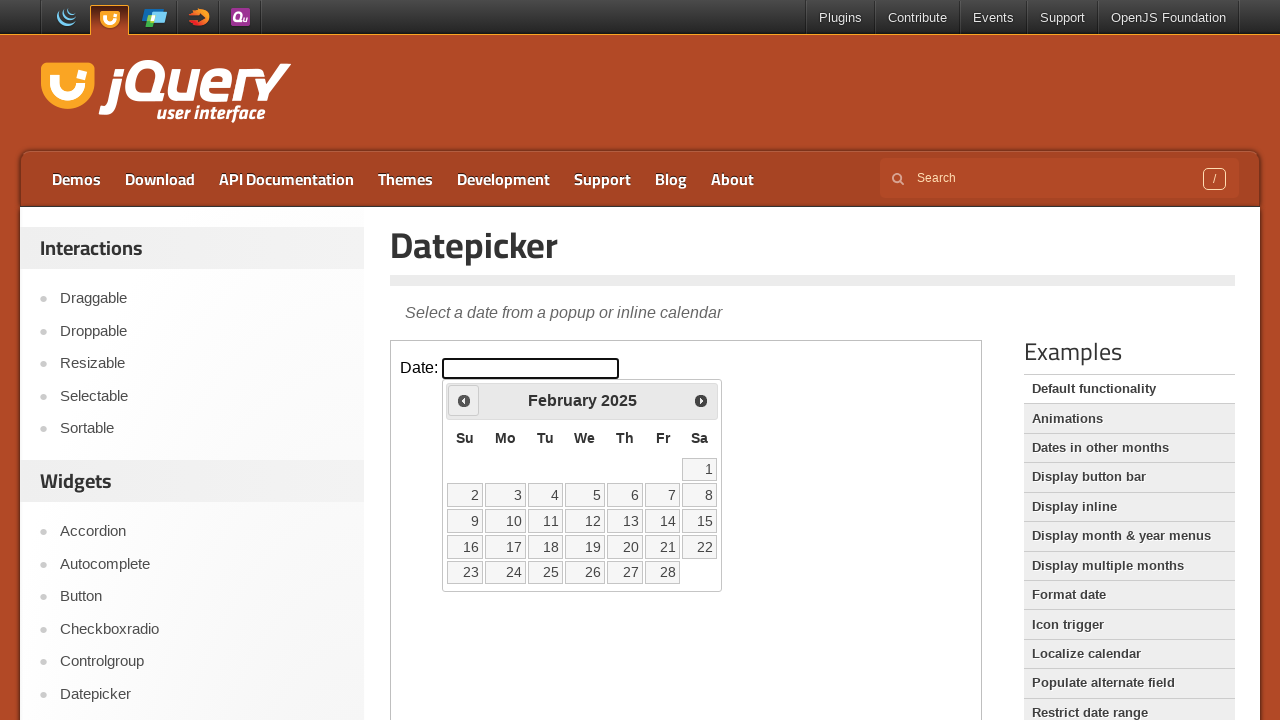

Retrieved current date: February 2025
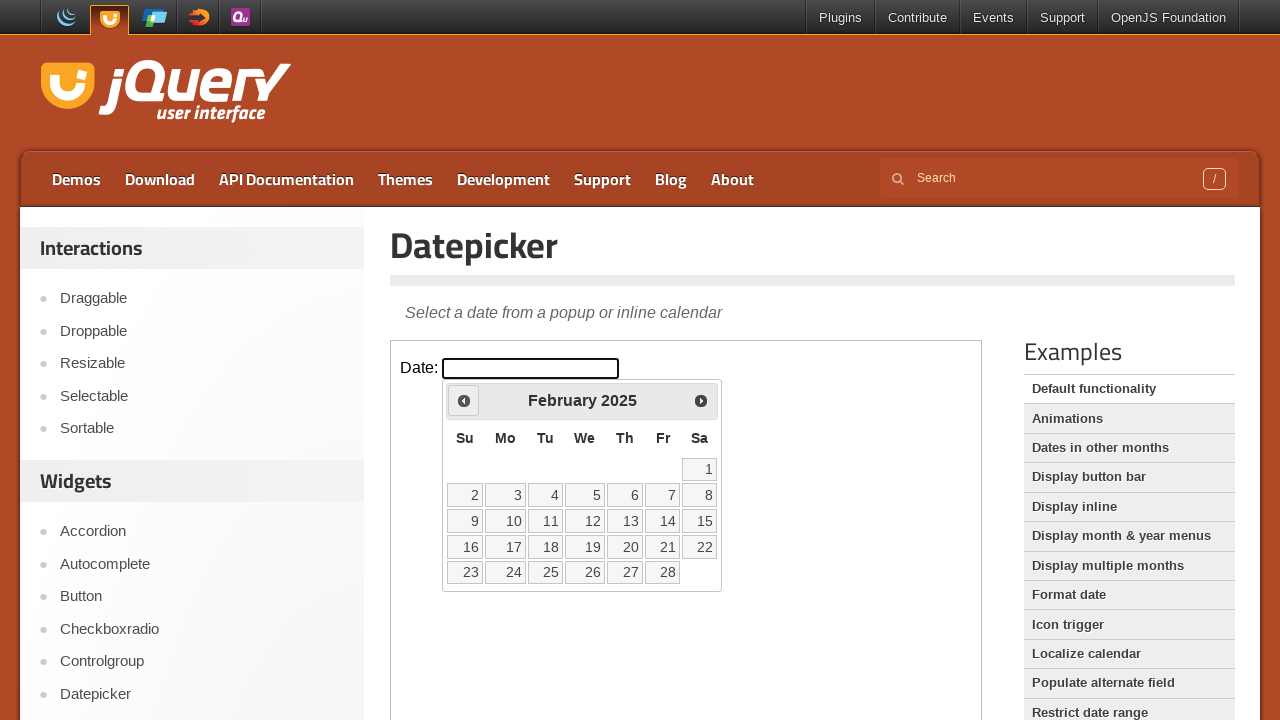

Clicked previous month button to navigate backwards at (464, 400) on iframe.demo-frame >> internal:control=enter-frame >> span.ui-icon-circle-triangl
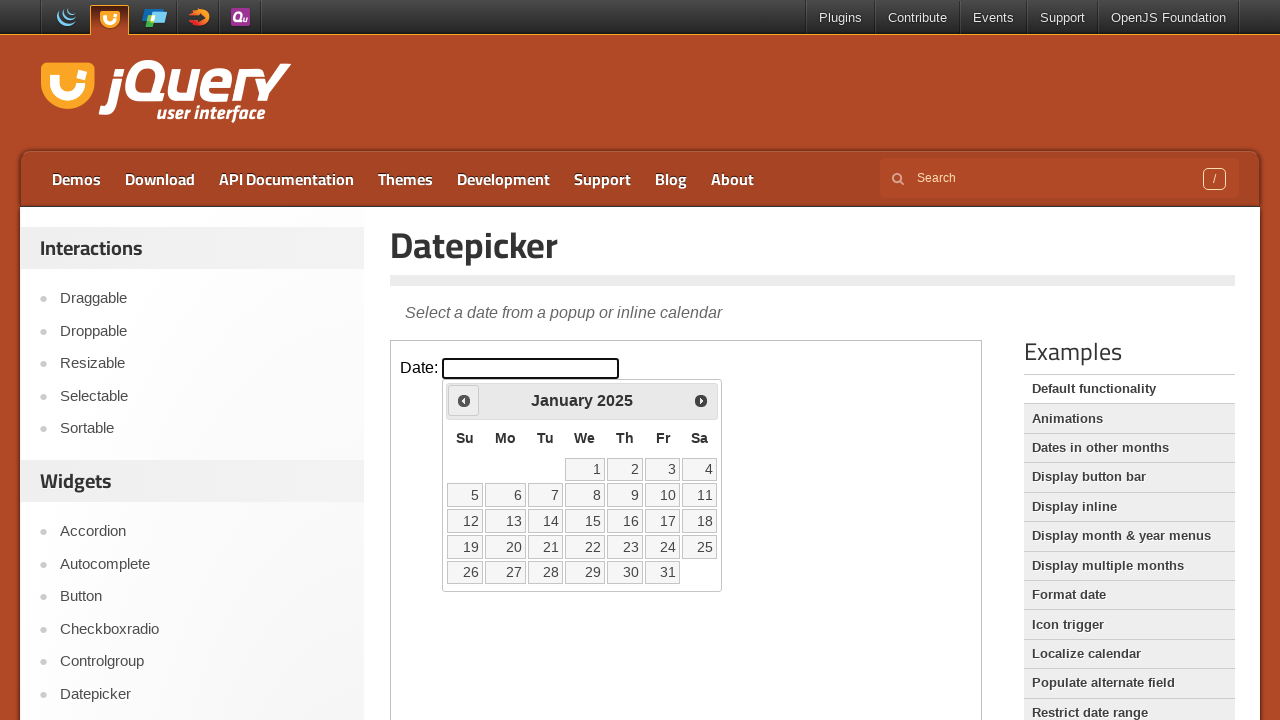

Waited for calendar to update after month navigation
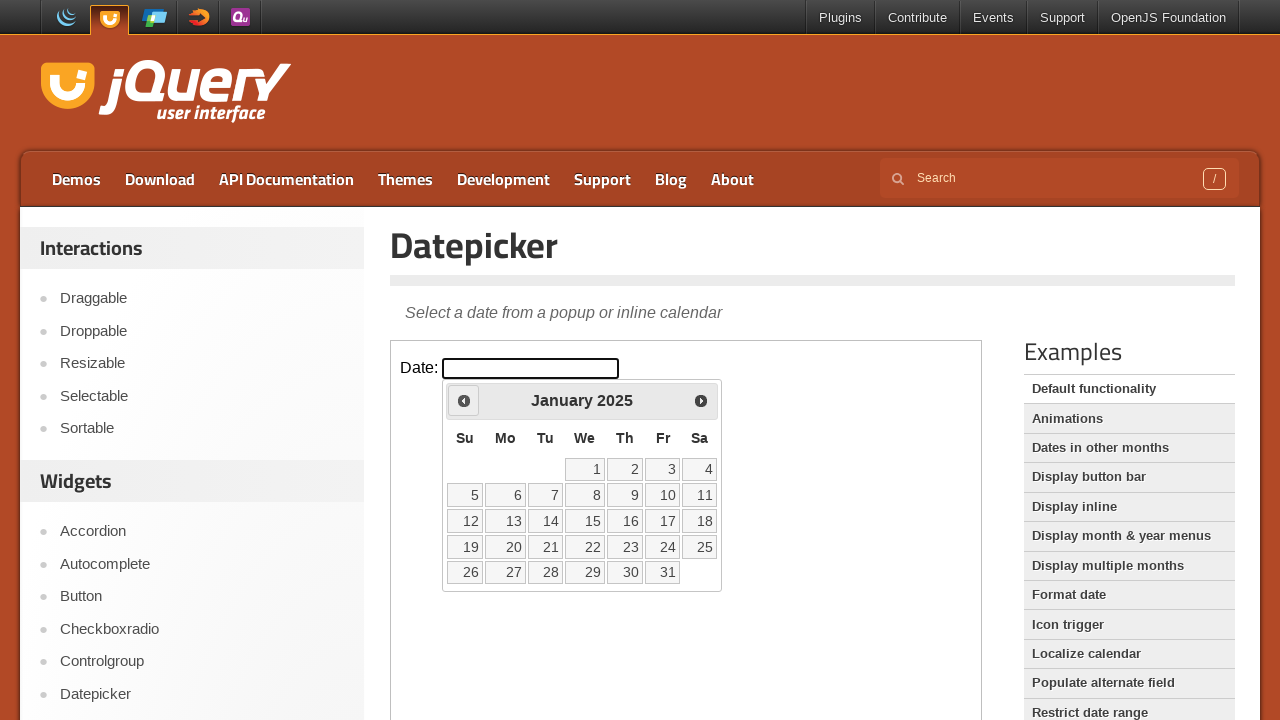

Retrieved current date: January 2025
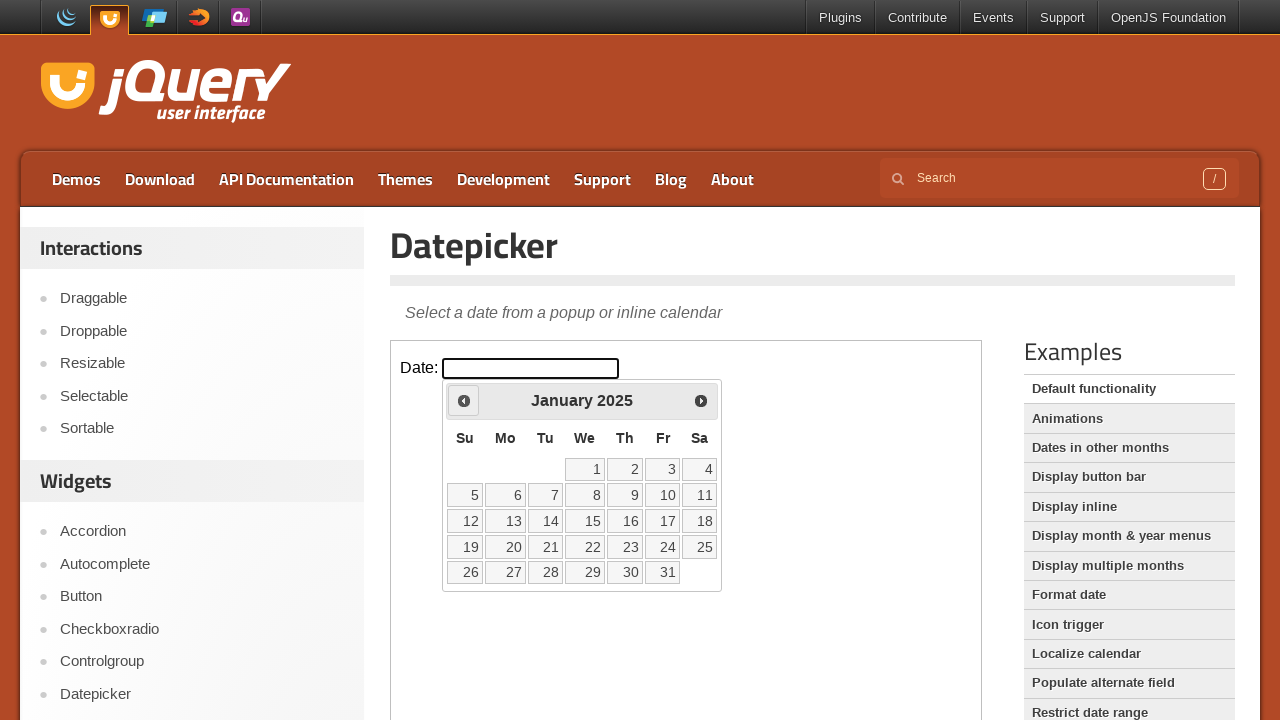

Clicked previous month button to navigate backwards at (464, 400) on iframe.demo-frame >> internal:control=enter-frame >> span.ui-icon-circle-triangl
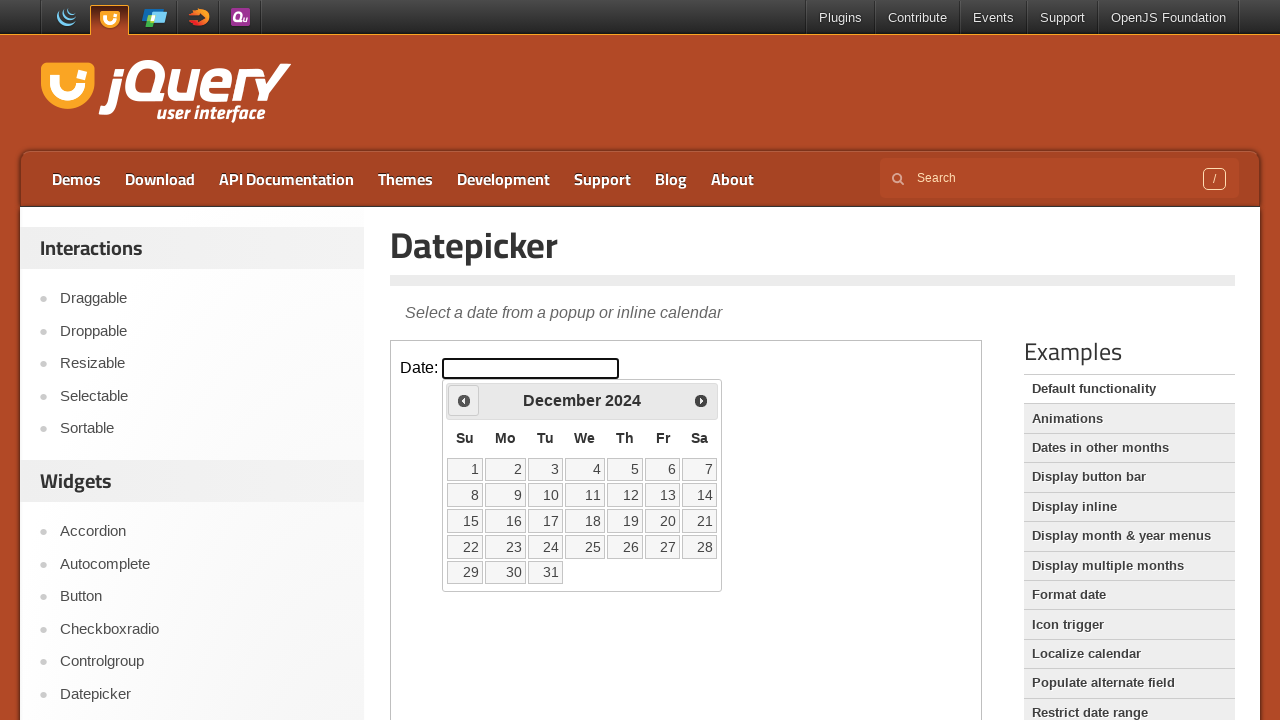

Waited for calendar to update after month navigation
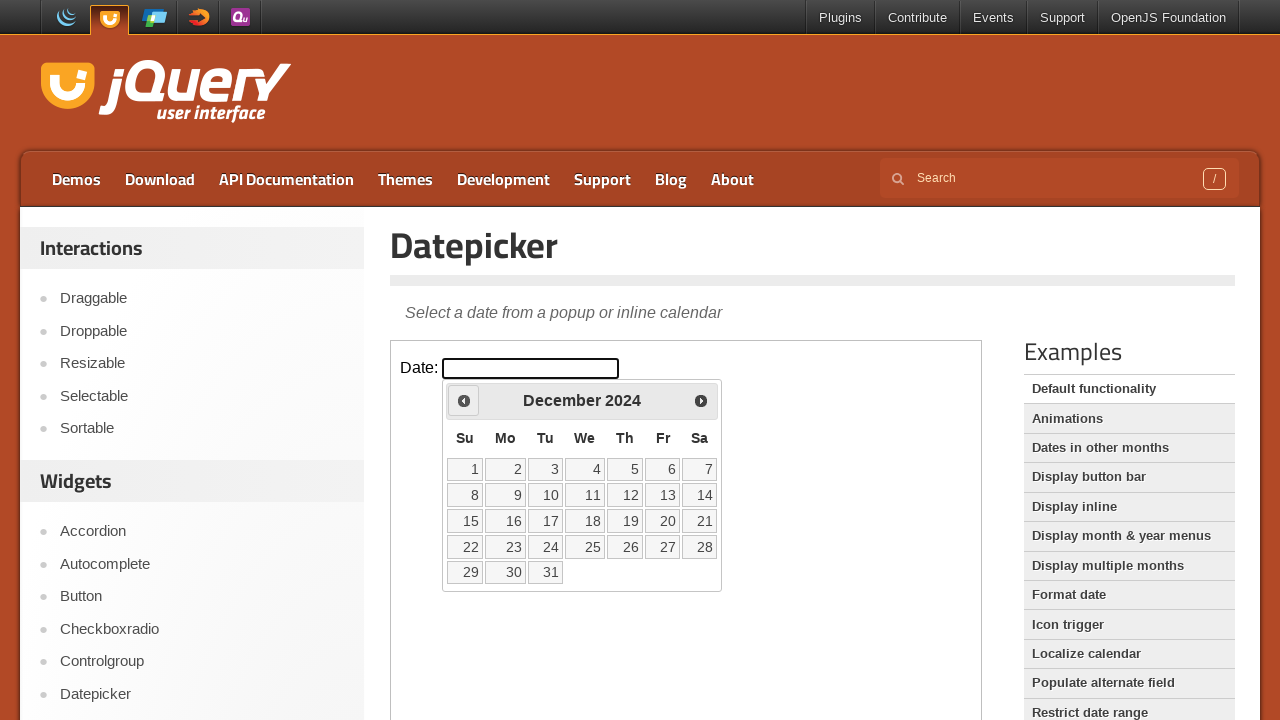

Retrieved current date: December 2024
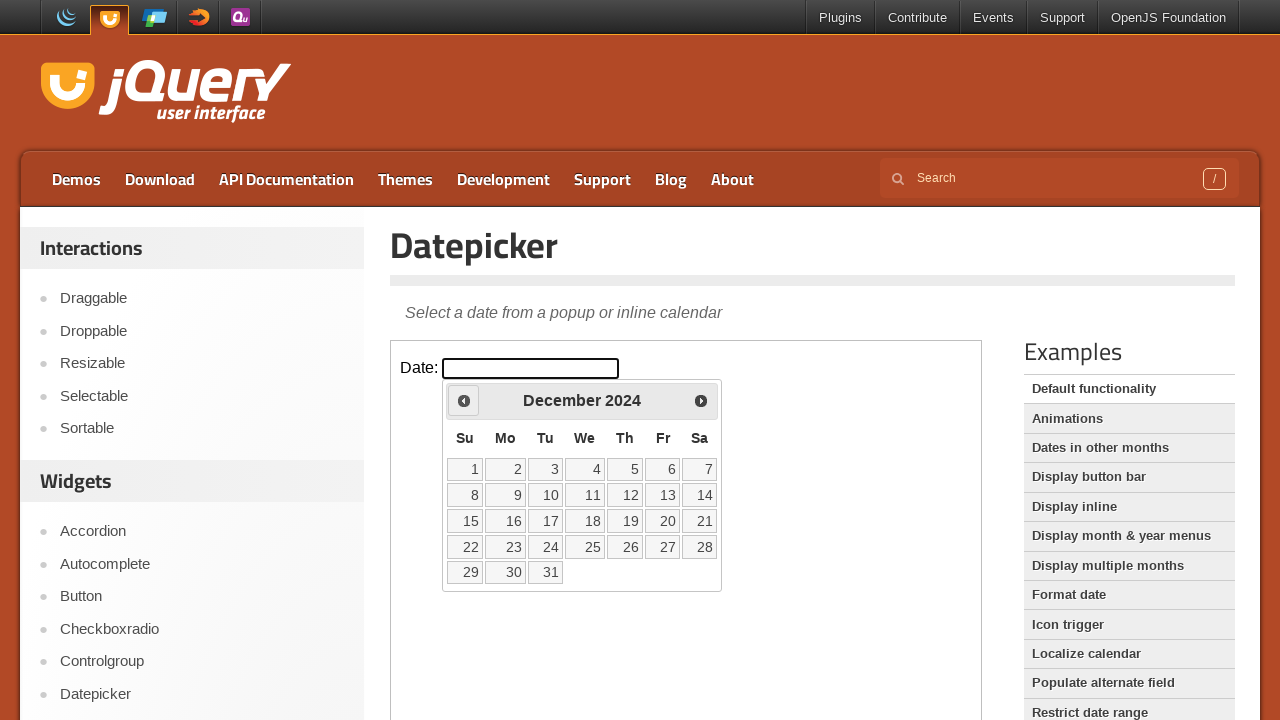

Clicked previous month button to navigate backwards at (464, 400) on iframe.demo-frame >> internal:control=enter-frame >> span.ui-icon-circle-triangl
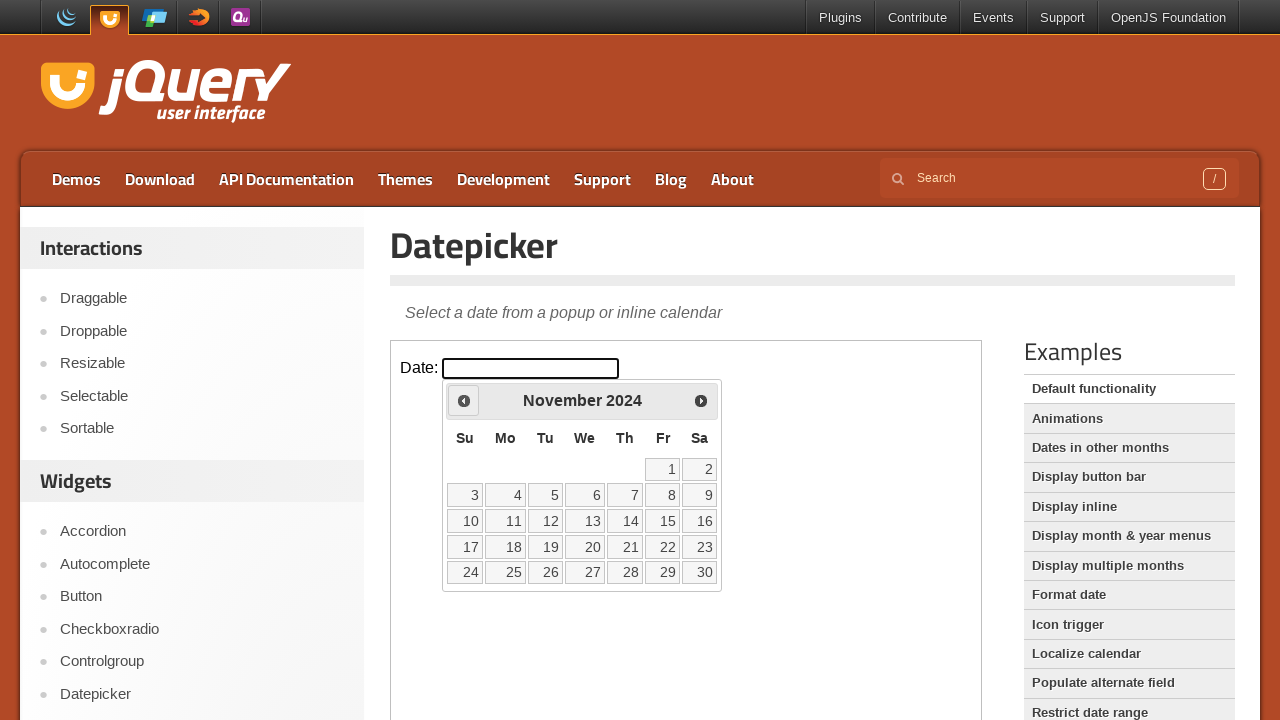

Waited for calendar to update after month navigation
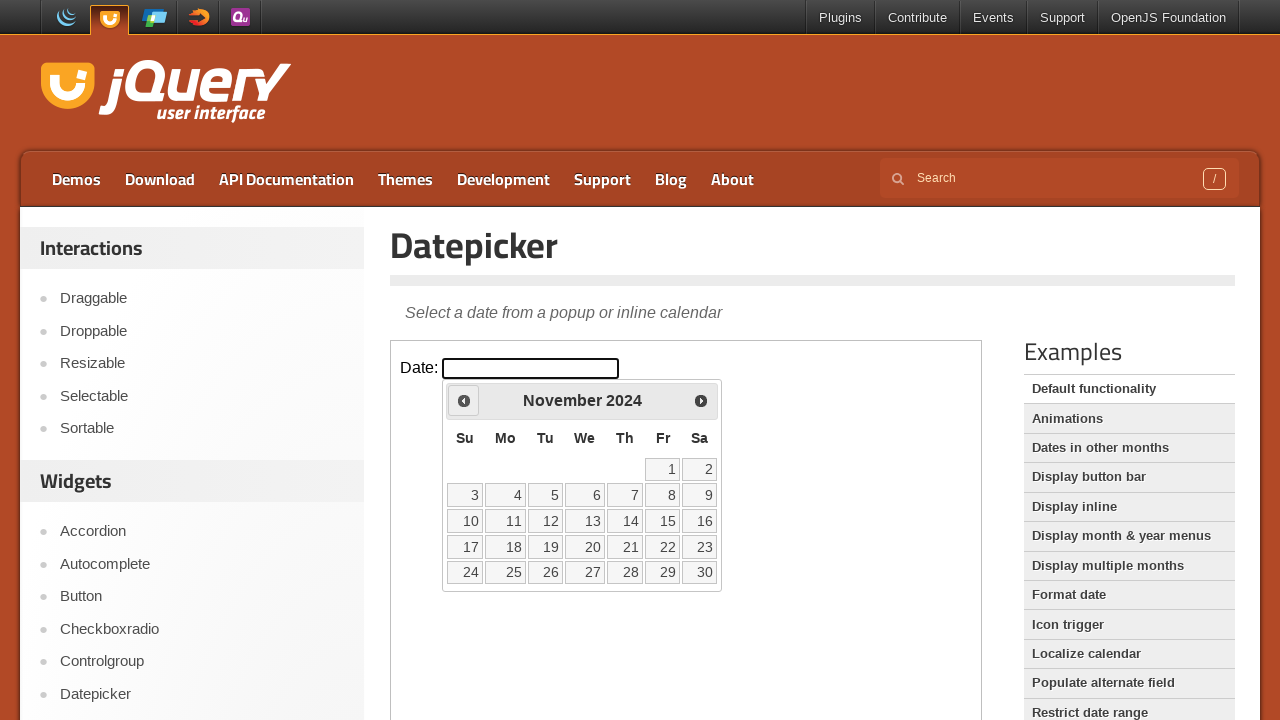

Retrieved current date: November 2024
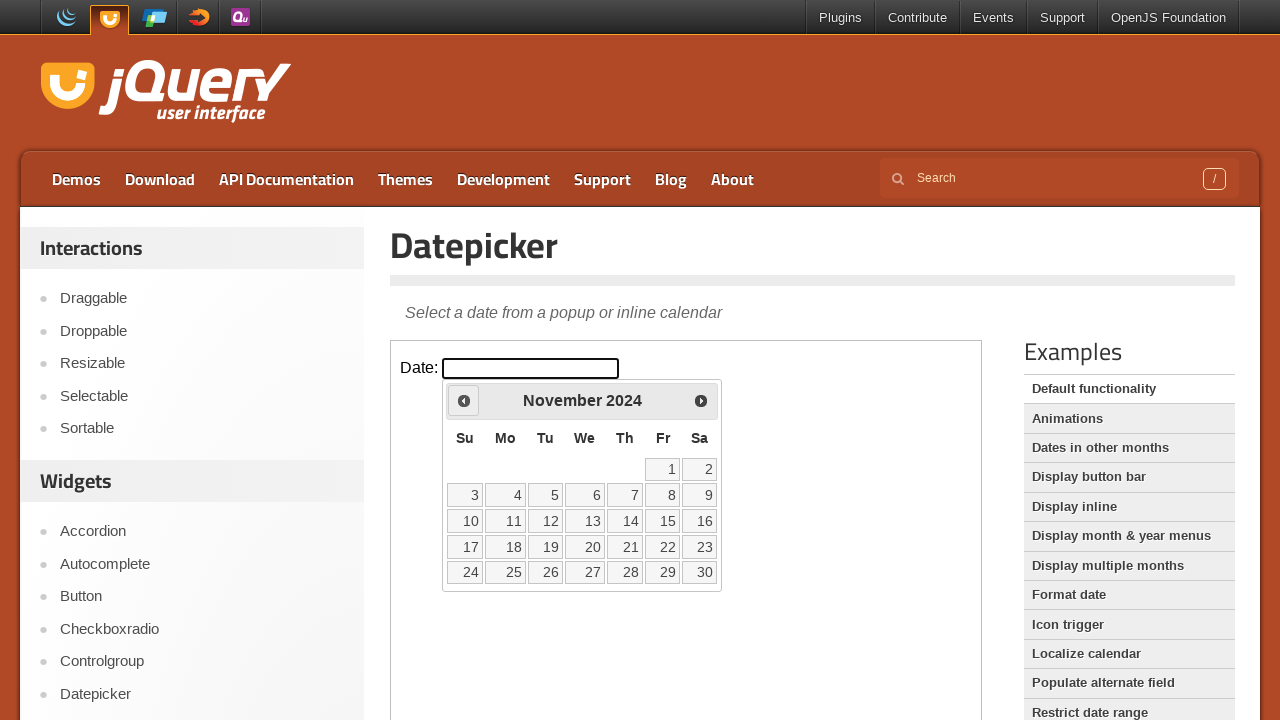

Clicked previous month button to navigate backwards at (464, 400) on iframe.demo-frame >> internal:control=enter-frame >> span.ui-icon-circle-triangl
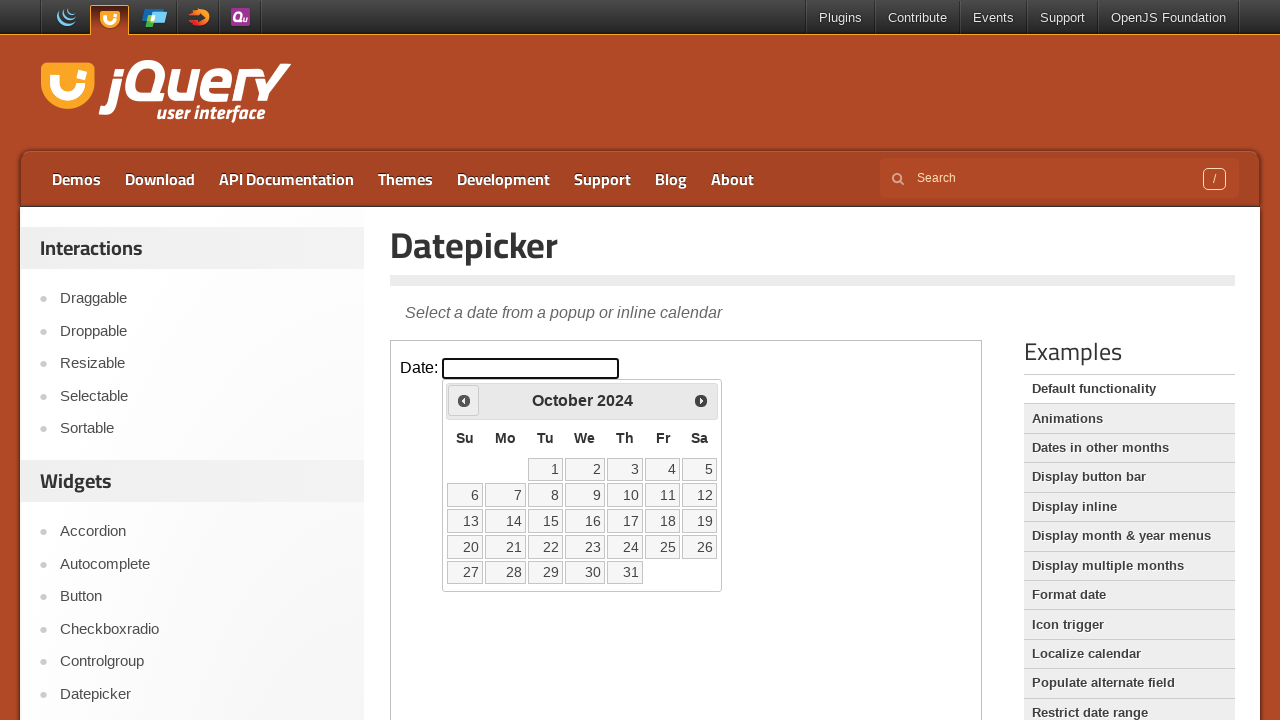

Waited for calendar to update after month navigation
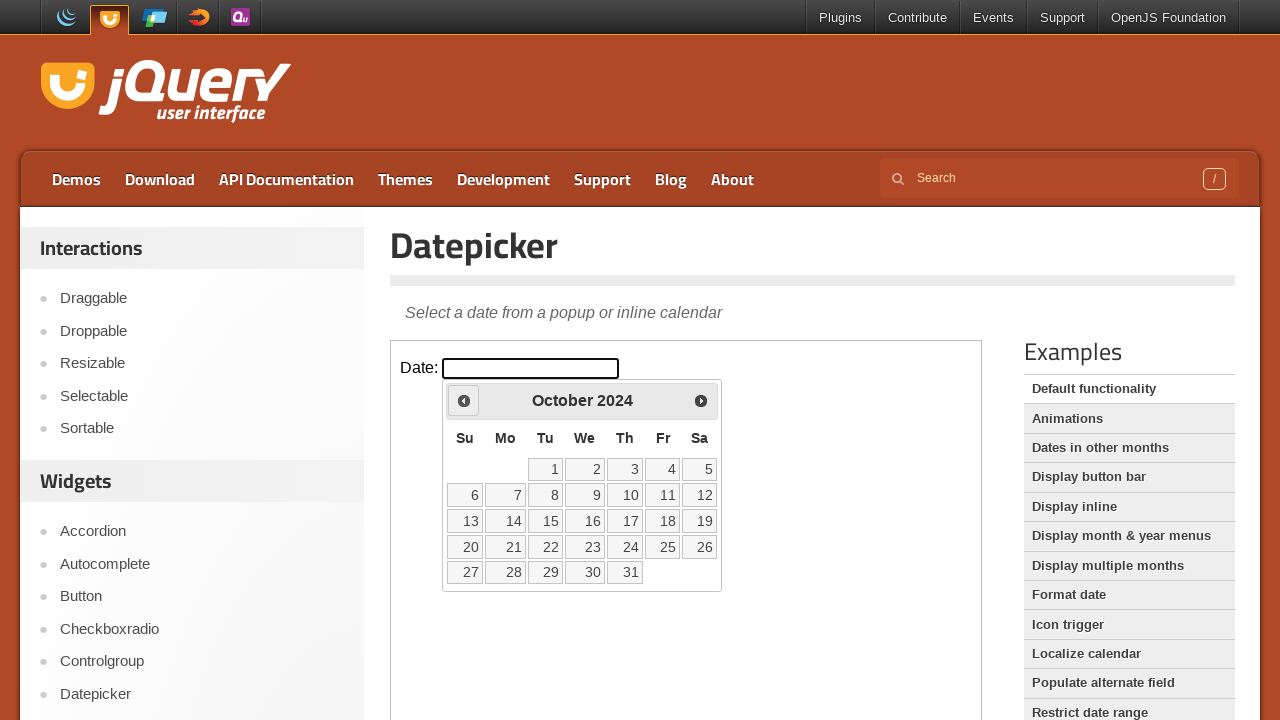

Retrieved current date: October 2024
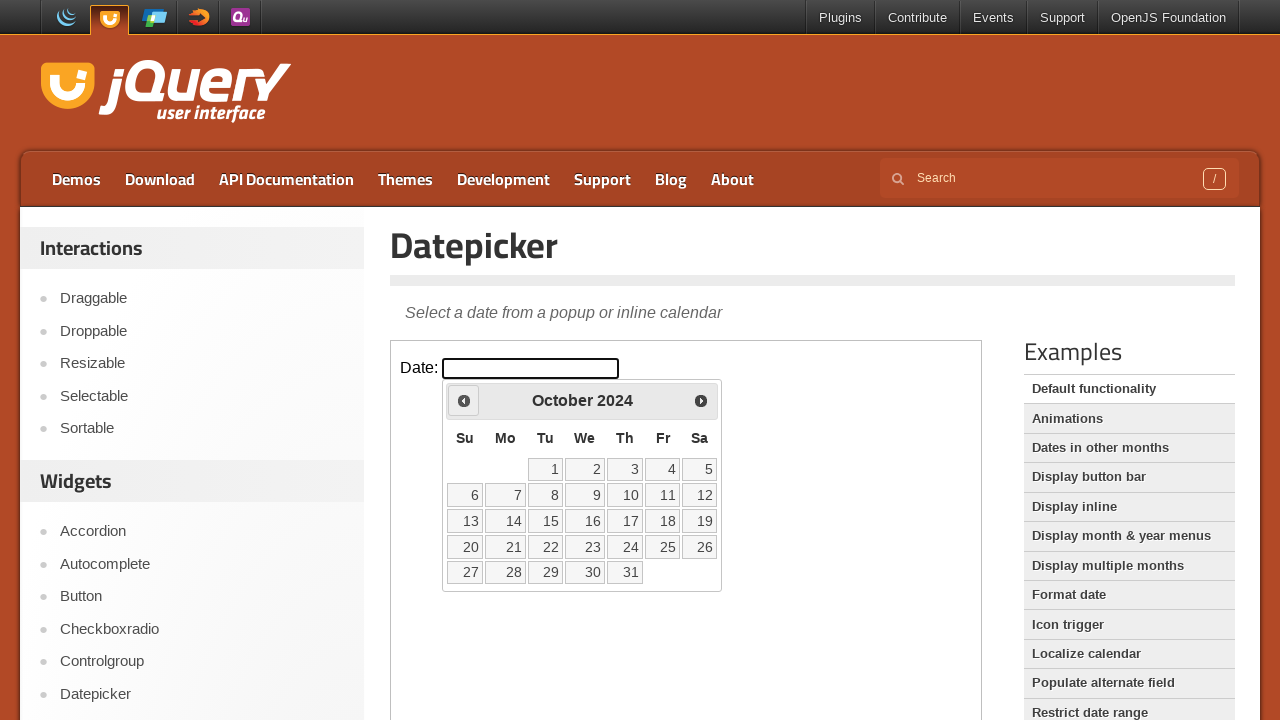

Clicked previous month button to navigate backwards at (464, 400) on iframe.demo-frame >> internal:control=enter-frame >> span.ui-icon-circle-triangl
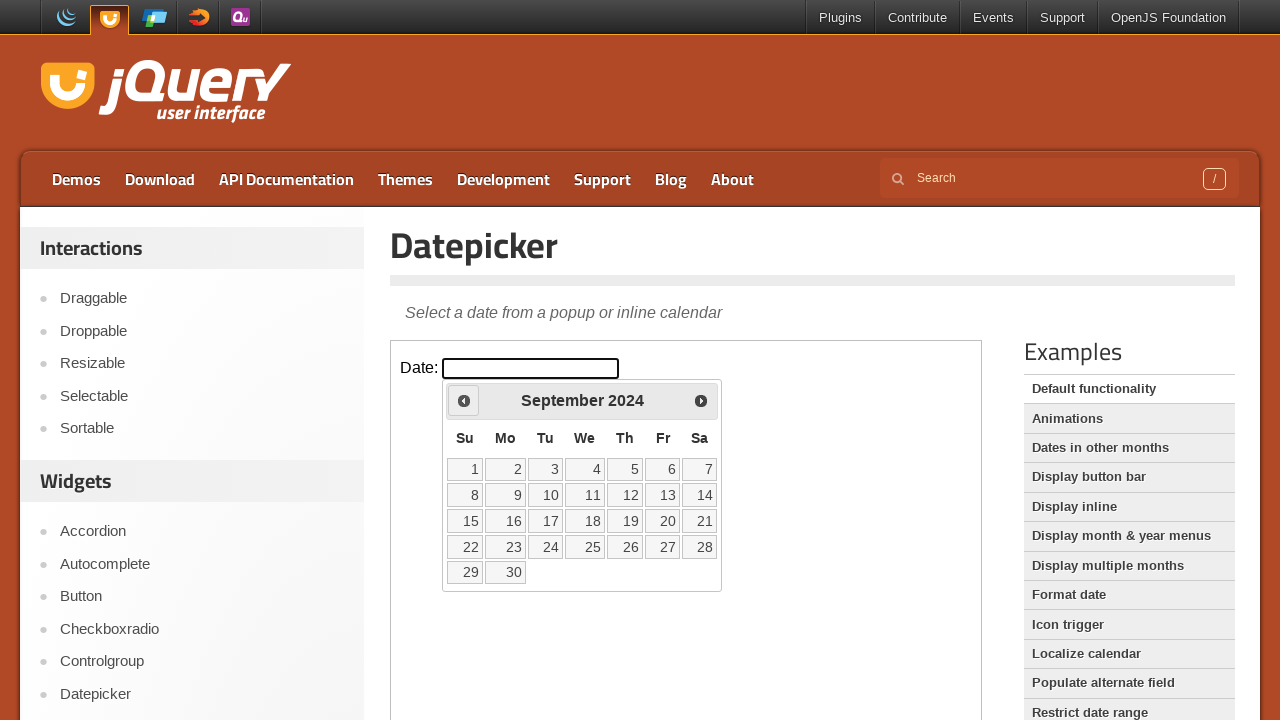

Waited for calendar to update after month navigation
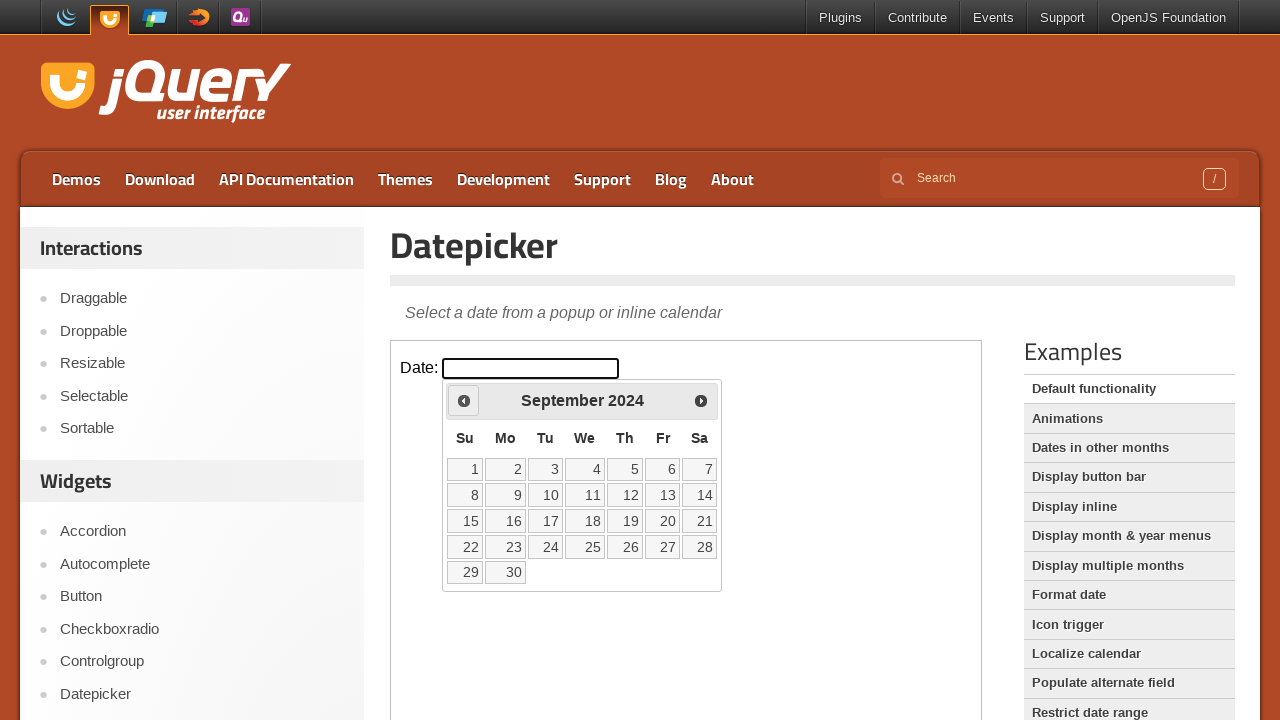

Retrieved current date: September 2024
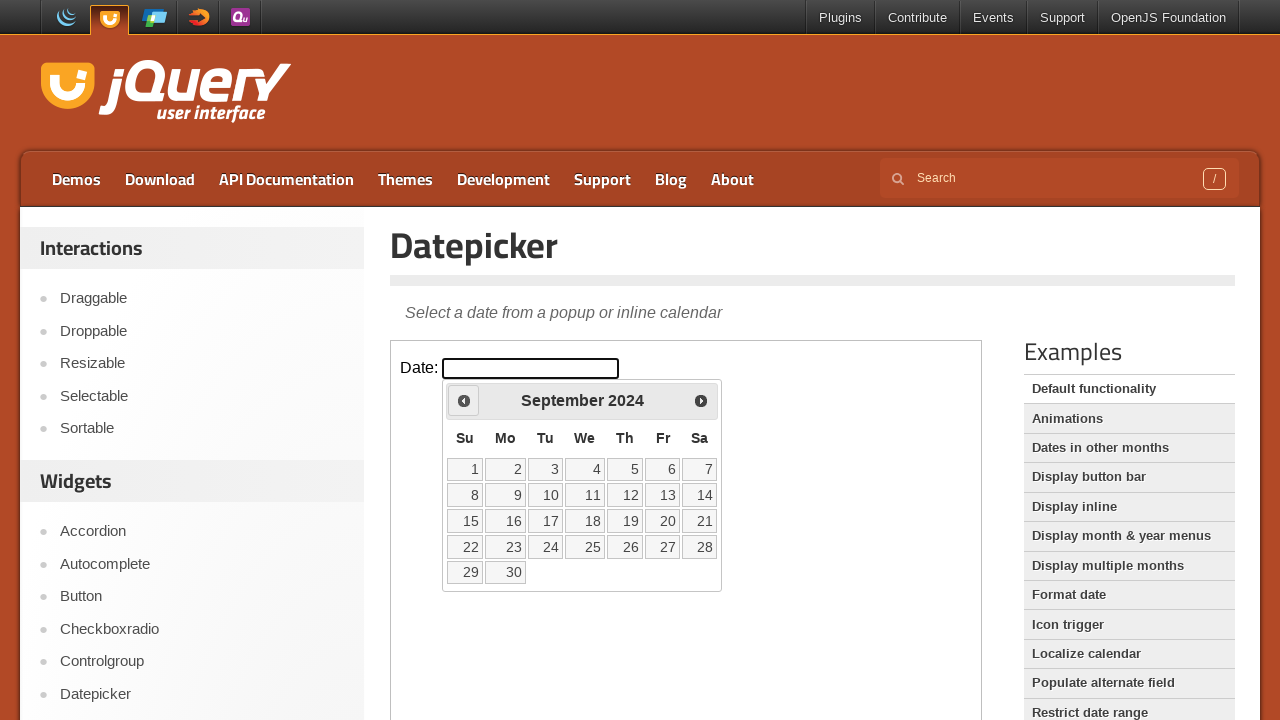

Clicked previous month button to navigate backwards at (464, 400) on iframe.demo-frame >> internal:control=enter-frame >> span.ui-icon-circle-triangl
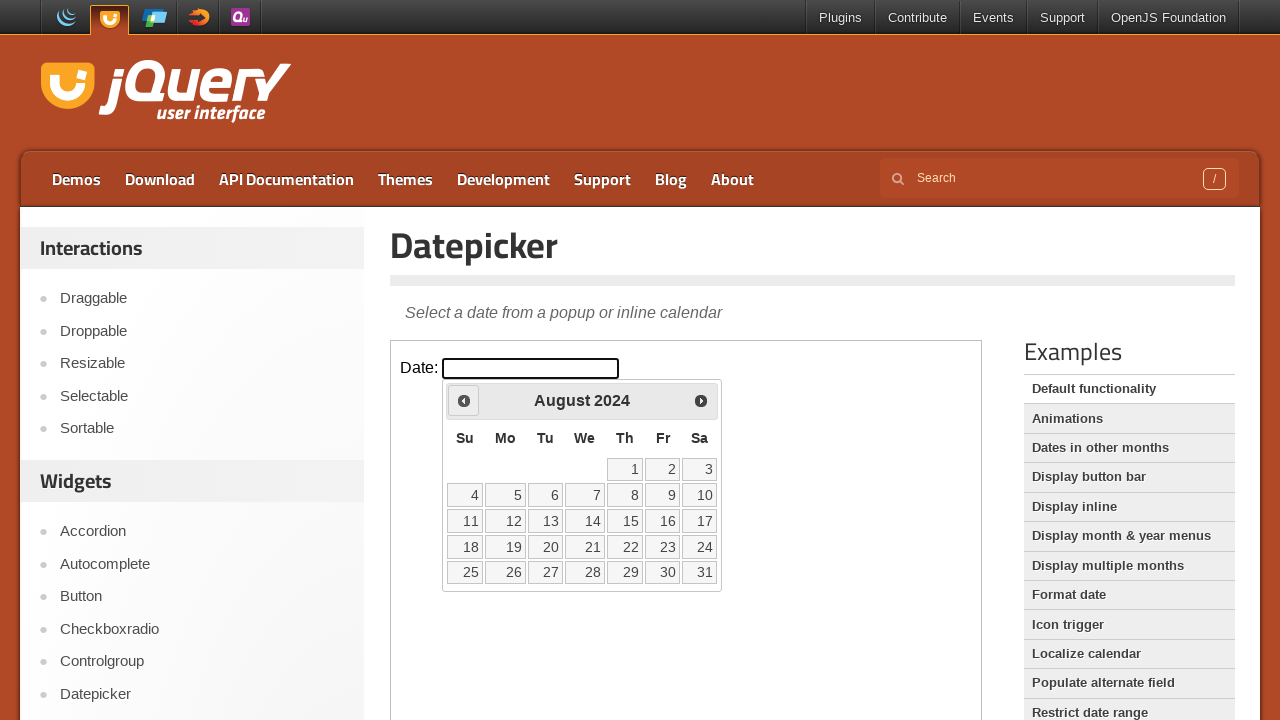

Waited for calendar to update after month navigation
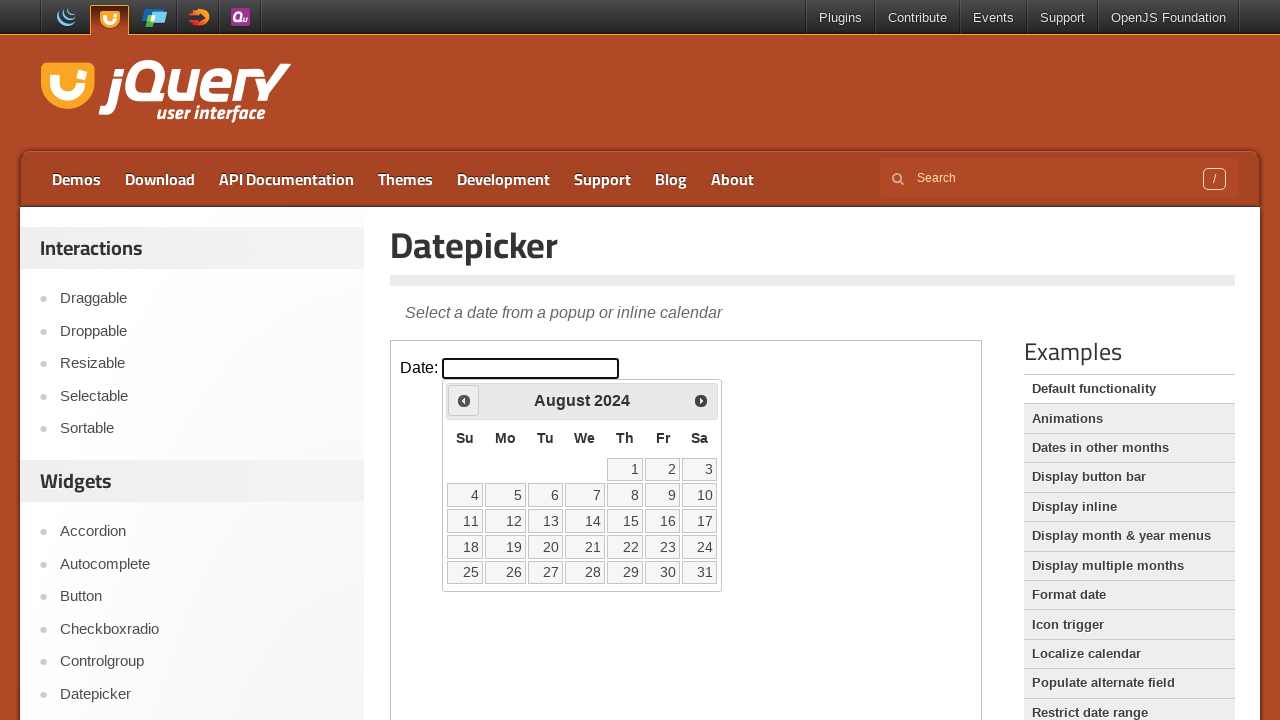

Retrieved current date: August 2024
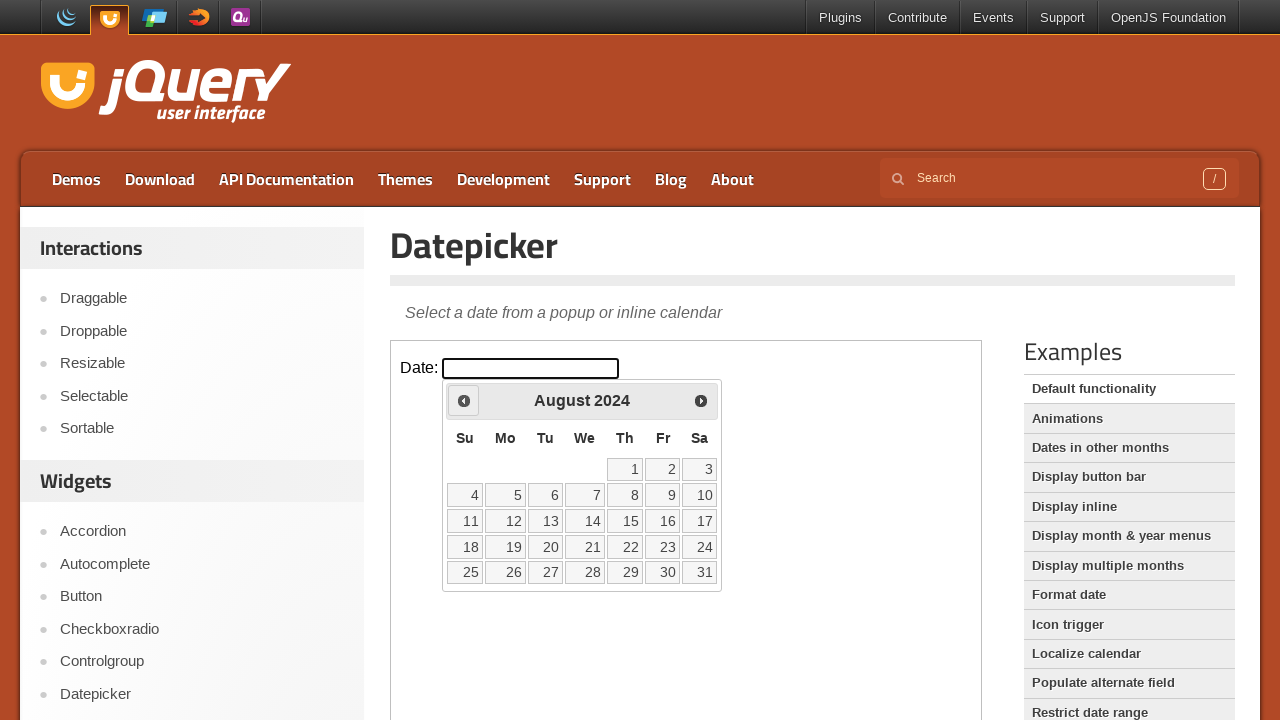

Clicked previous month button to navigate backwards at (464, 400) on iframe.demo-frame >> internal:control=enter-frame >> span.ui-icon-circle-triangl
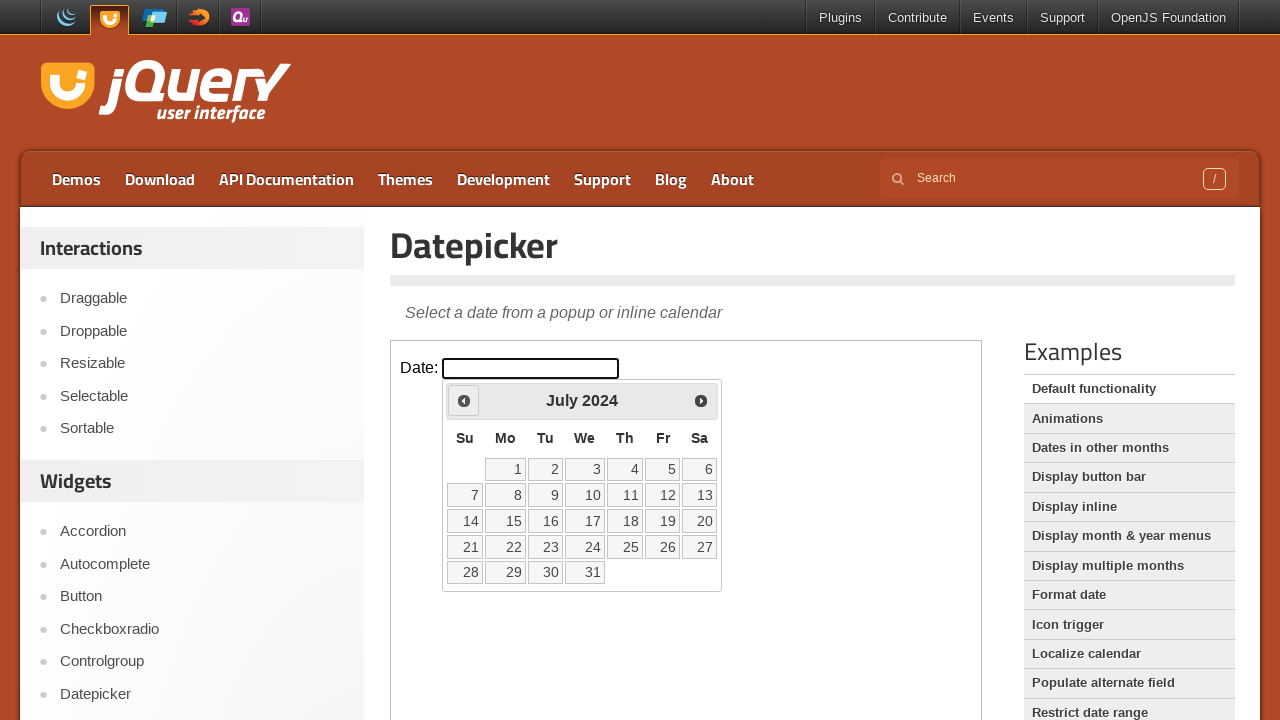

Waited for calendar to update after month navigation
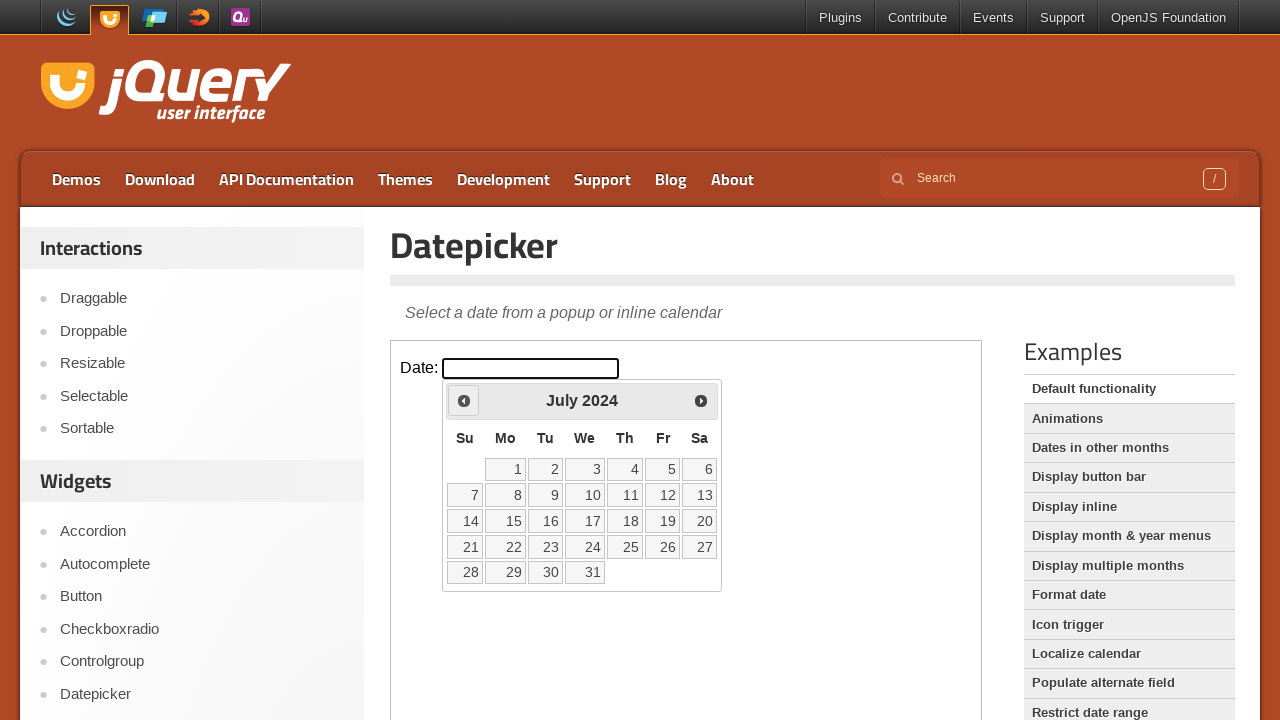

Retrieved current date: July 2024
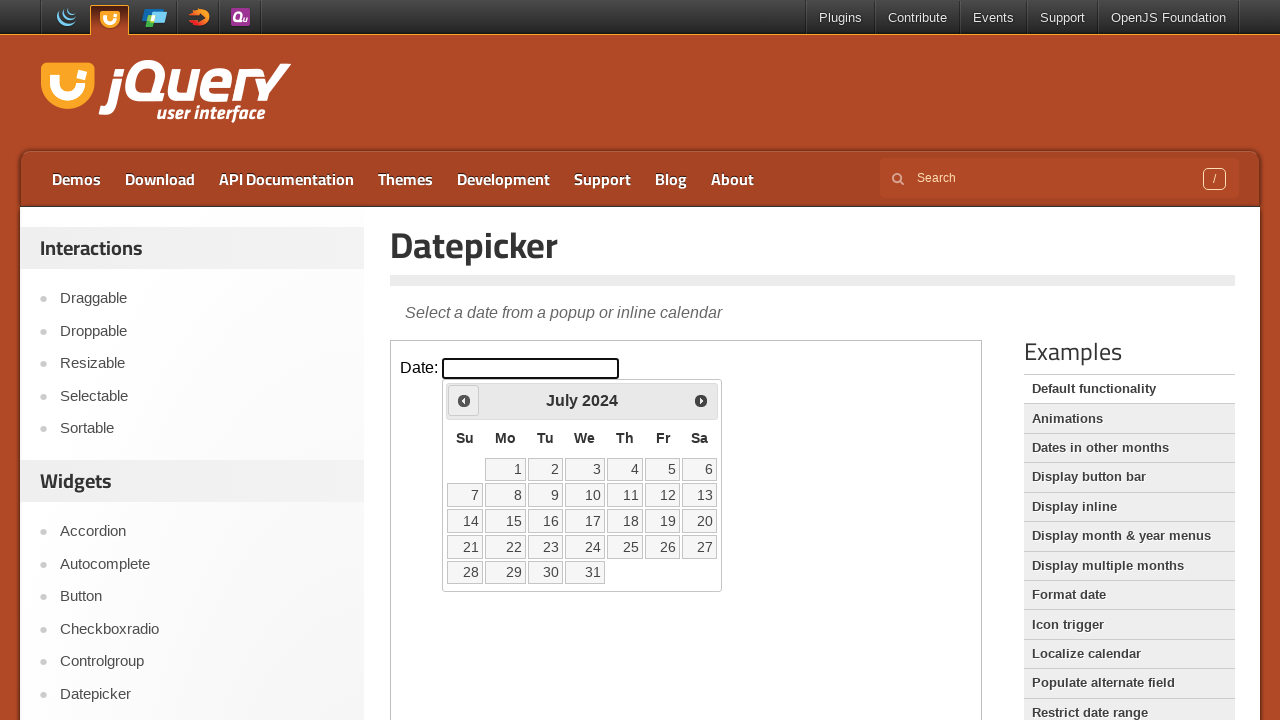

Clicked previous month button to navigate backwards at (464, 400) on iframe.demo-frame >> internal:control=enter-frame >> span.ui-icon-circle-triangl
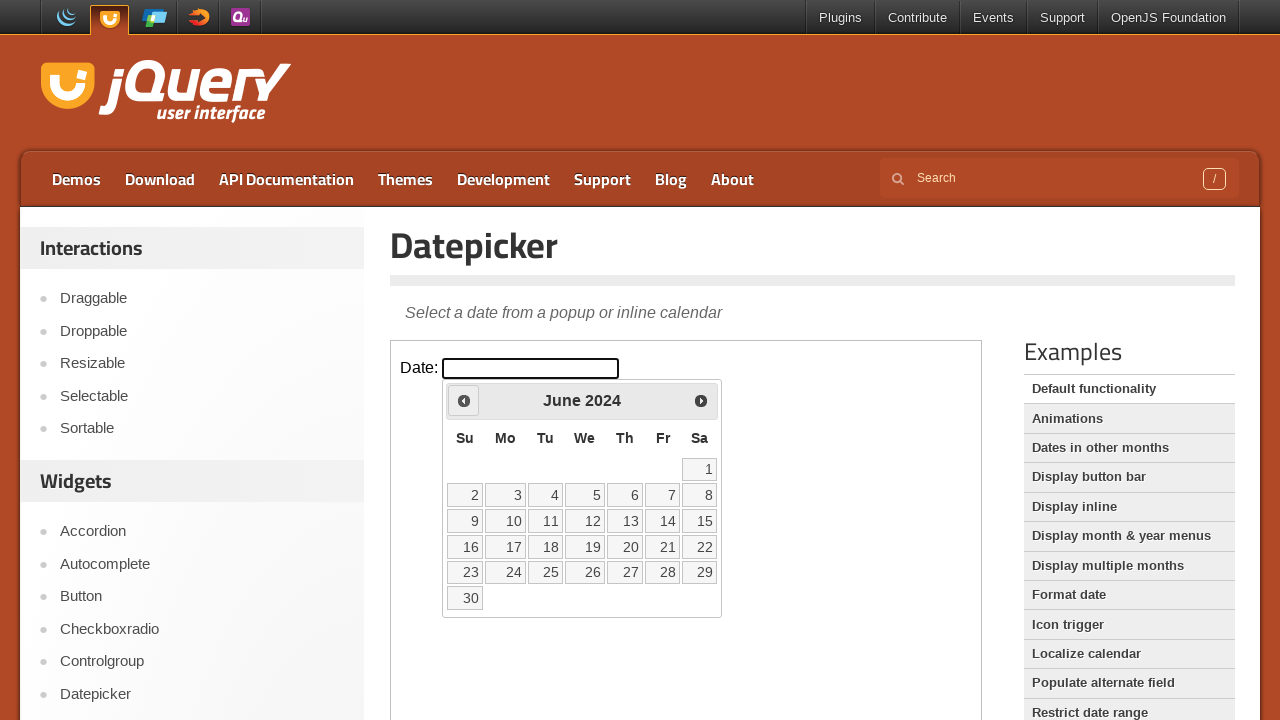

Waited for calendar to update after month navigation
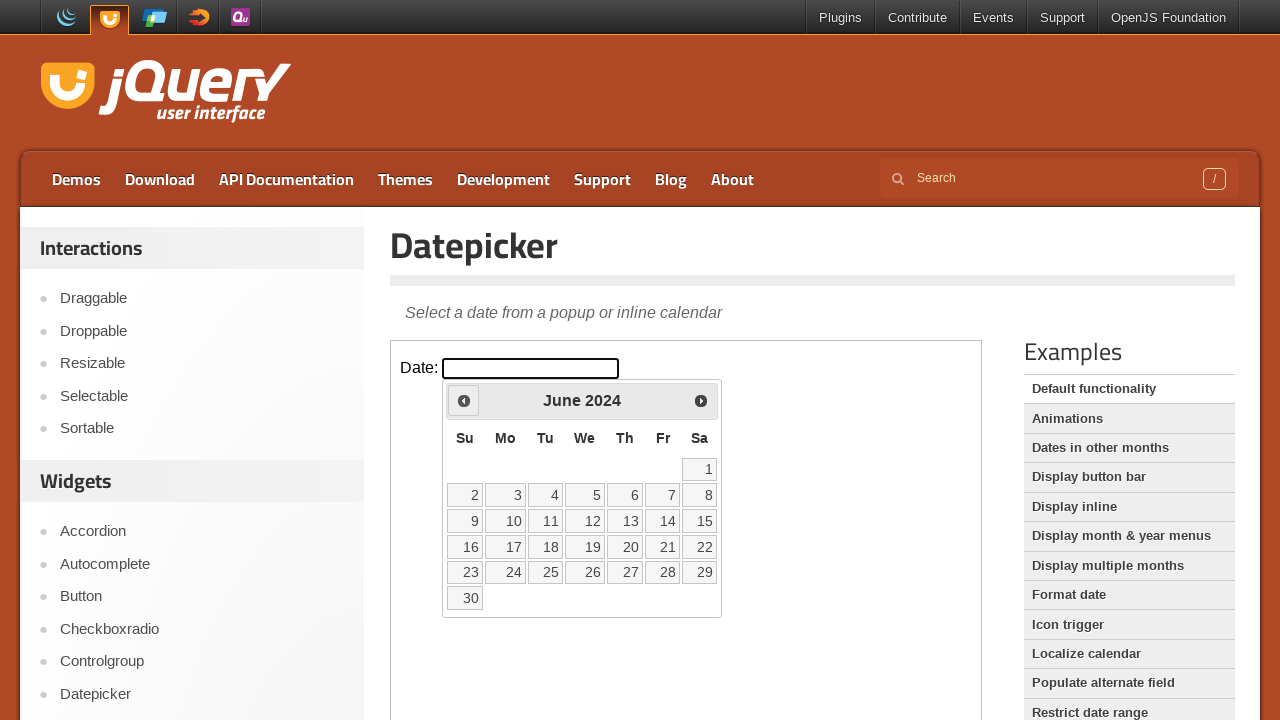

Retrieved current date: June 2024
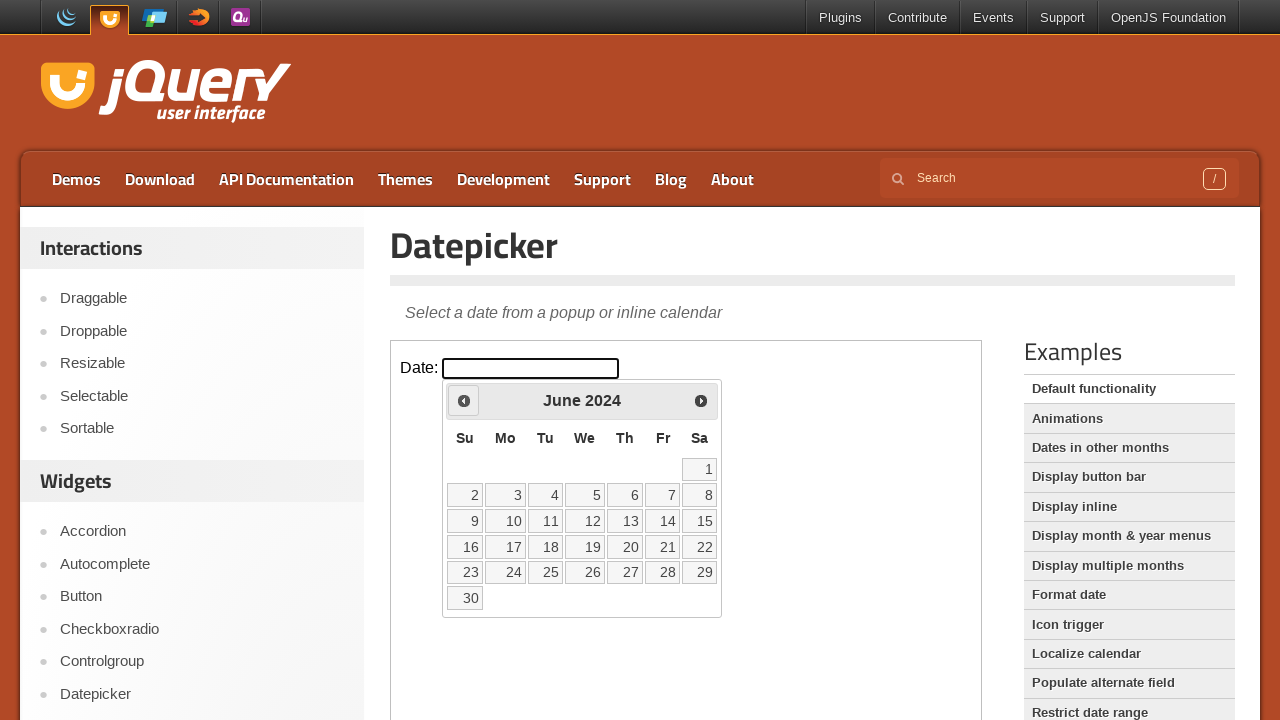

Clicked previous month button to navigate backwards at (464, 400) on iframe.demo-frame >> internal:control=enter-frame >> span.ui-icon-circle-triangl
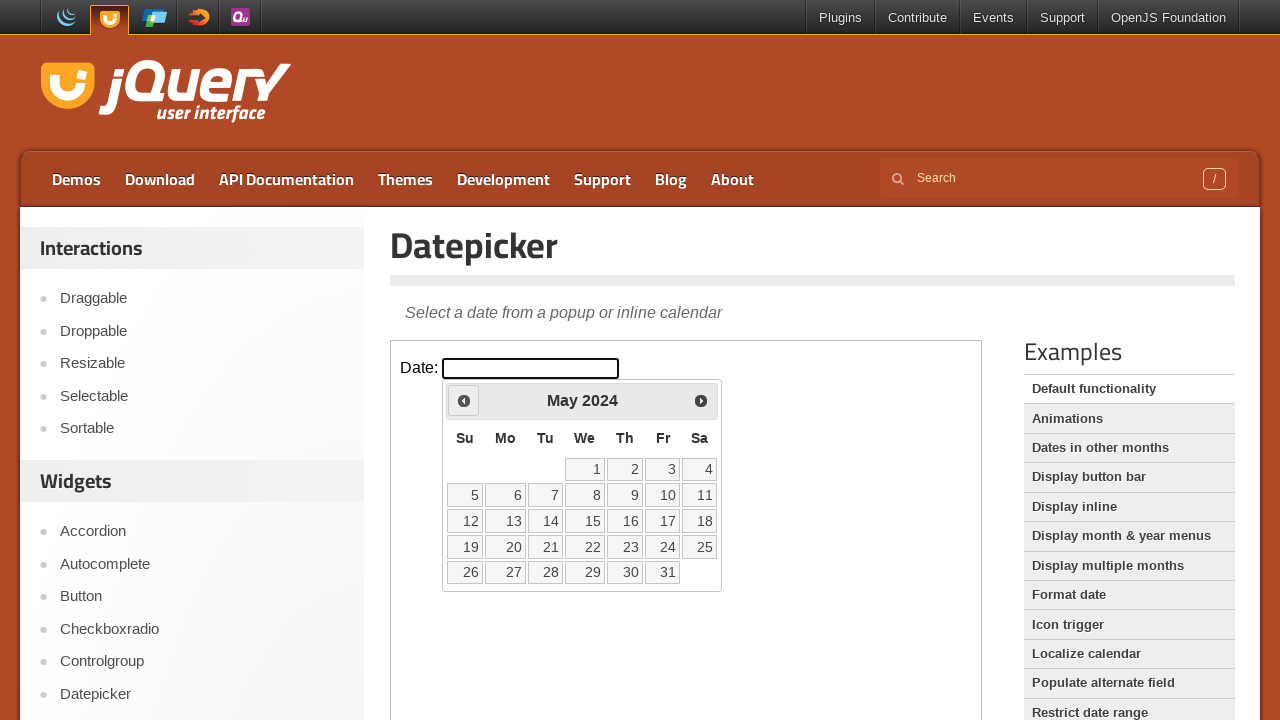

Waited for calendar to update after month navigation
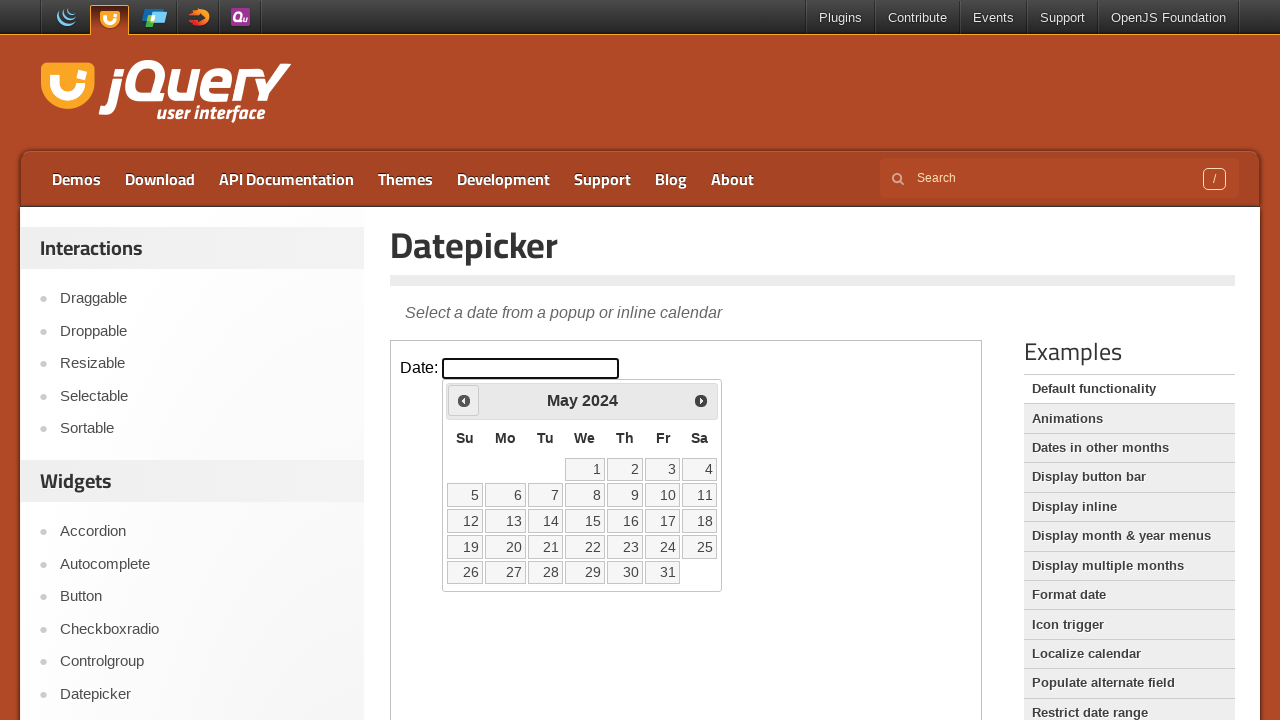

Retrieved current date: May 2024
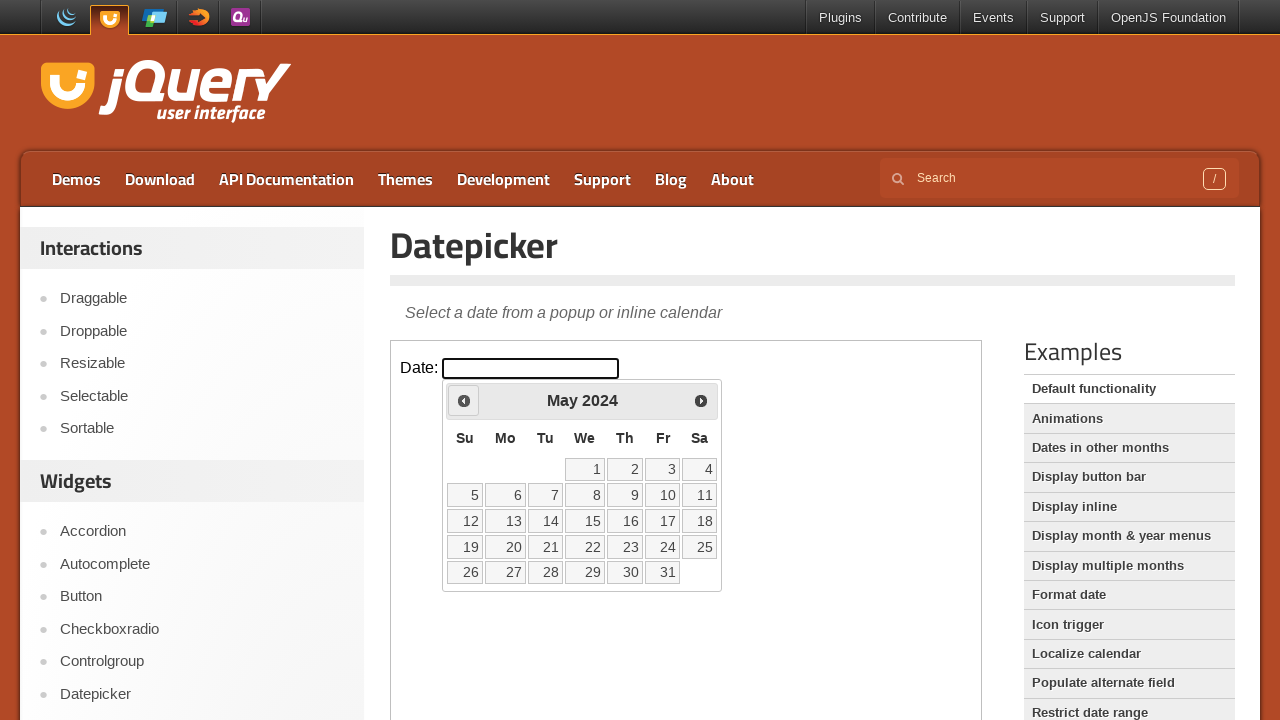

Clicked previous month button to navigate backwards at (464, 400) on iframe.demo-frame >> internal:control=enter-frame >> span.ui-icon-circle-triangl
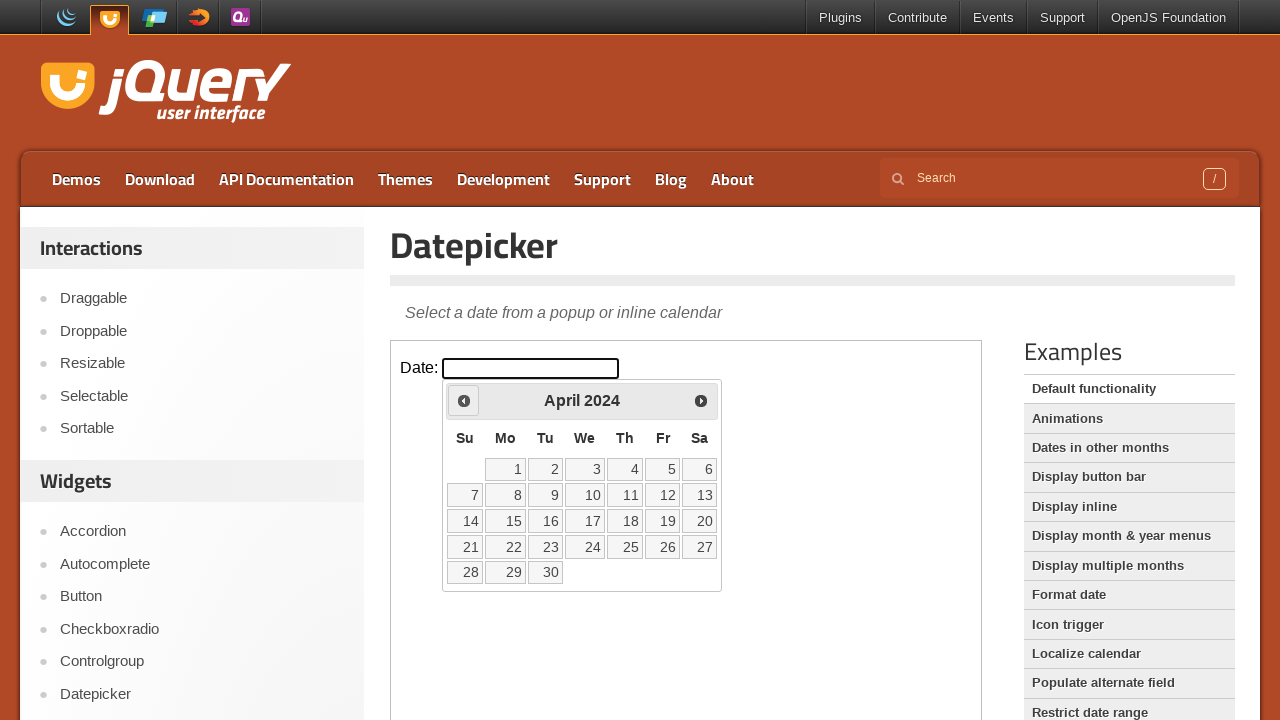

Waited for calendar to update after month navigation
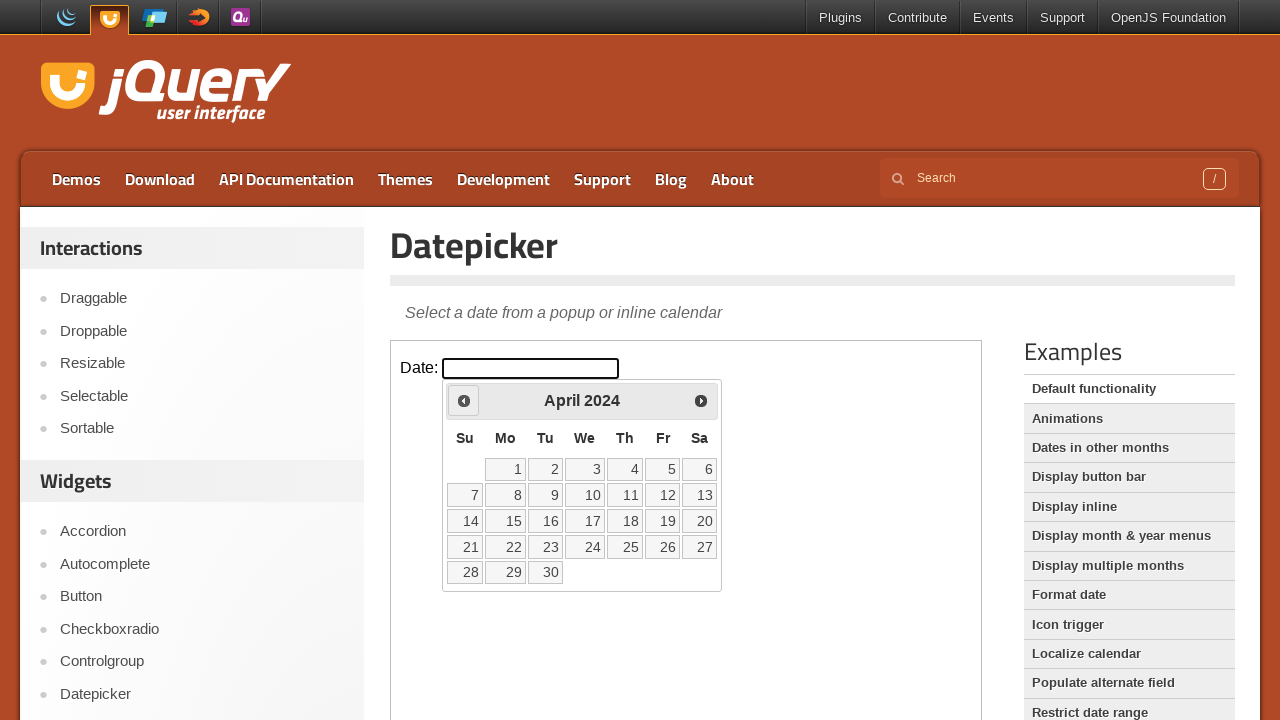

Retrieved current date: April 2024
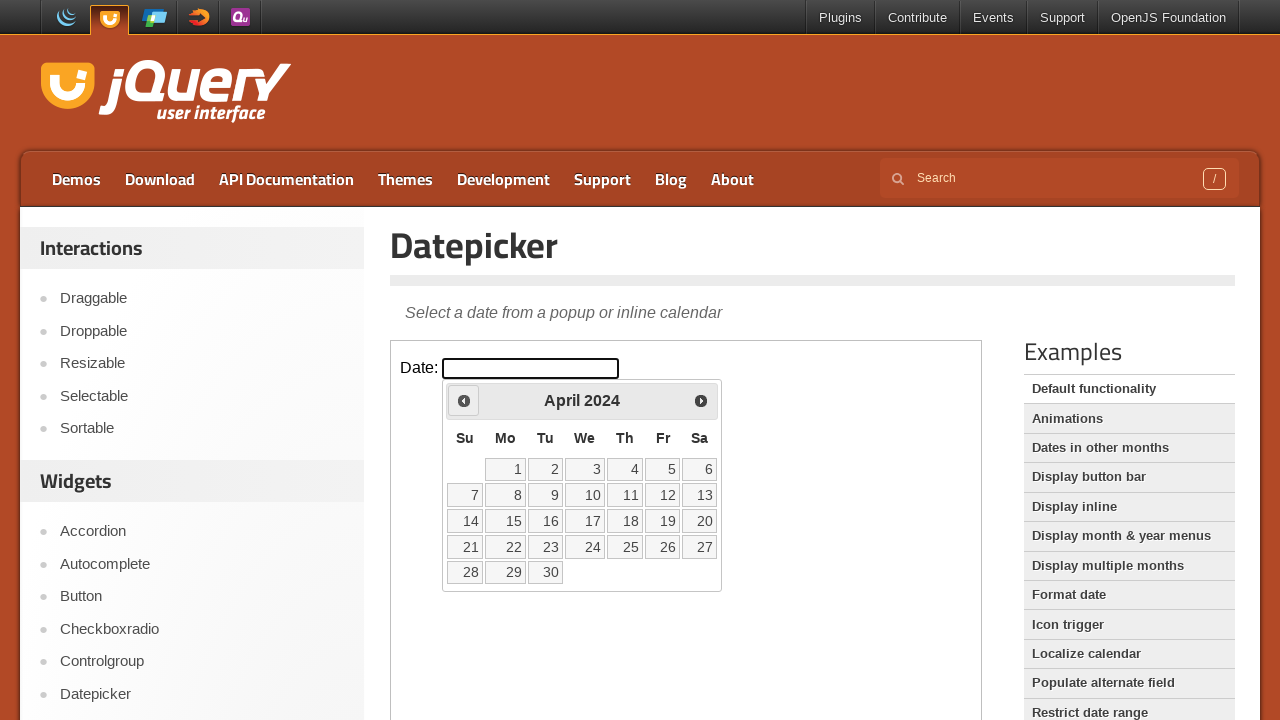

Clicked previous month button to navigate backwards at (464, 400) on iframe.demo-frame >> internal:control=enter-frame >> span.ui-icon-circle-triangl
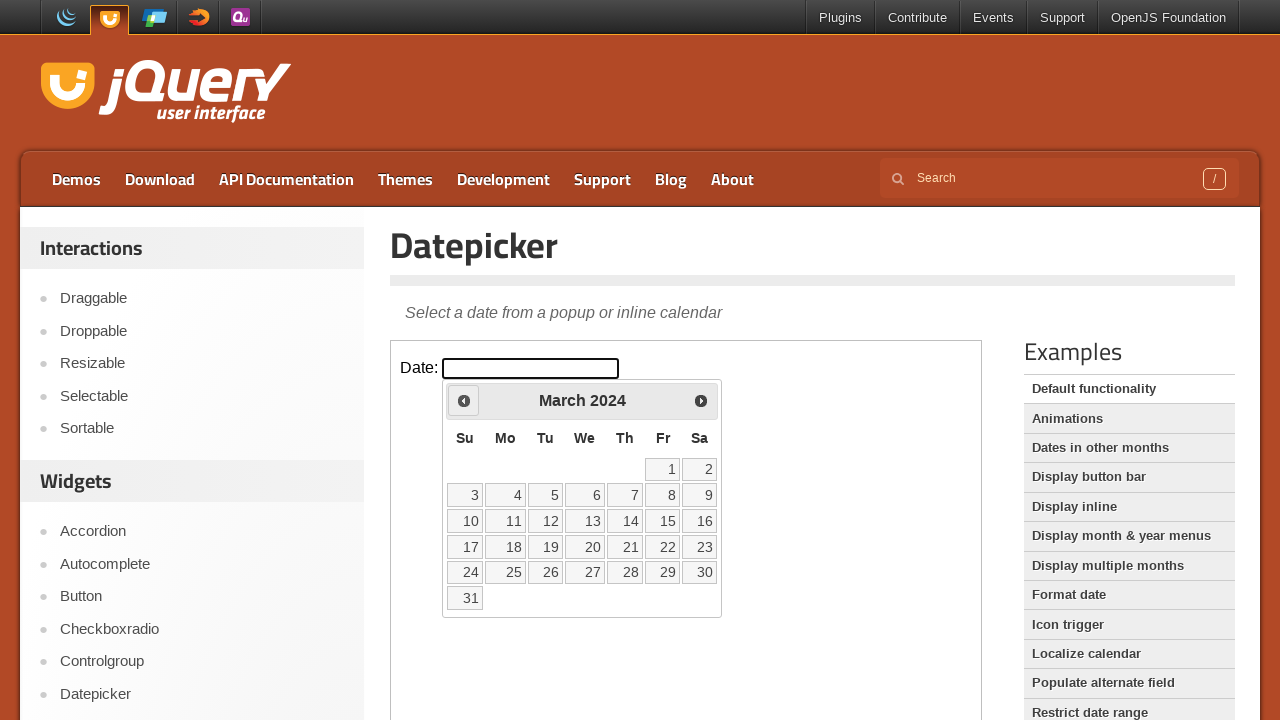

Waited for calendar to update after month navigation
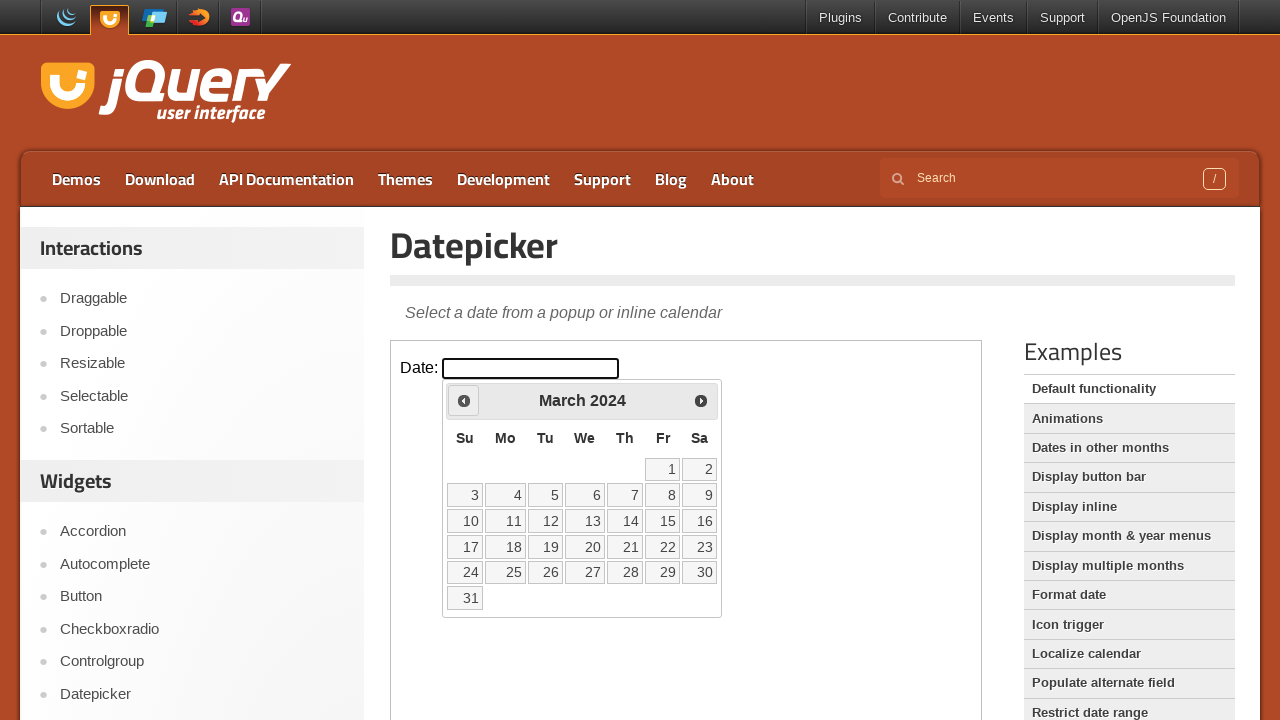

Retrieved current date: March 2024
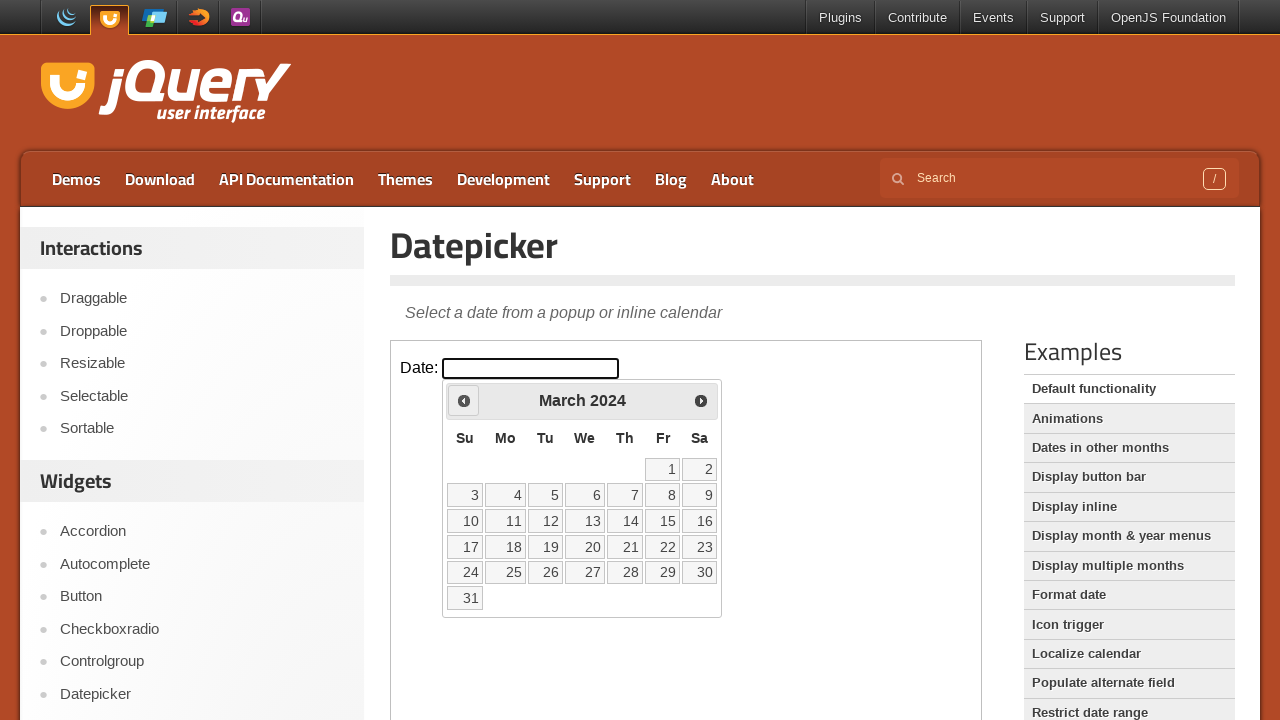

Clicked previous month button to navigate backwards at (464, 400) on iframe.demo-frame >> internal:control=enter-frame >> span.ui-icon-circle-triangl
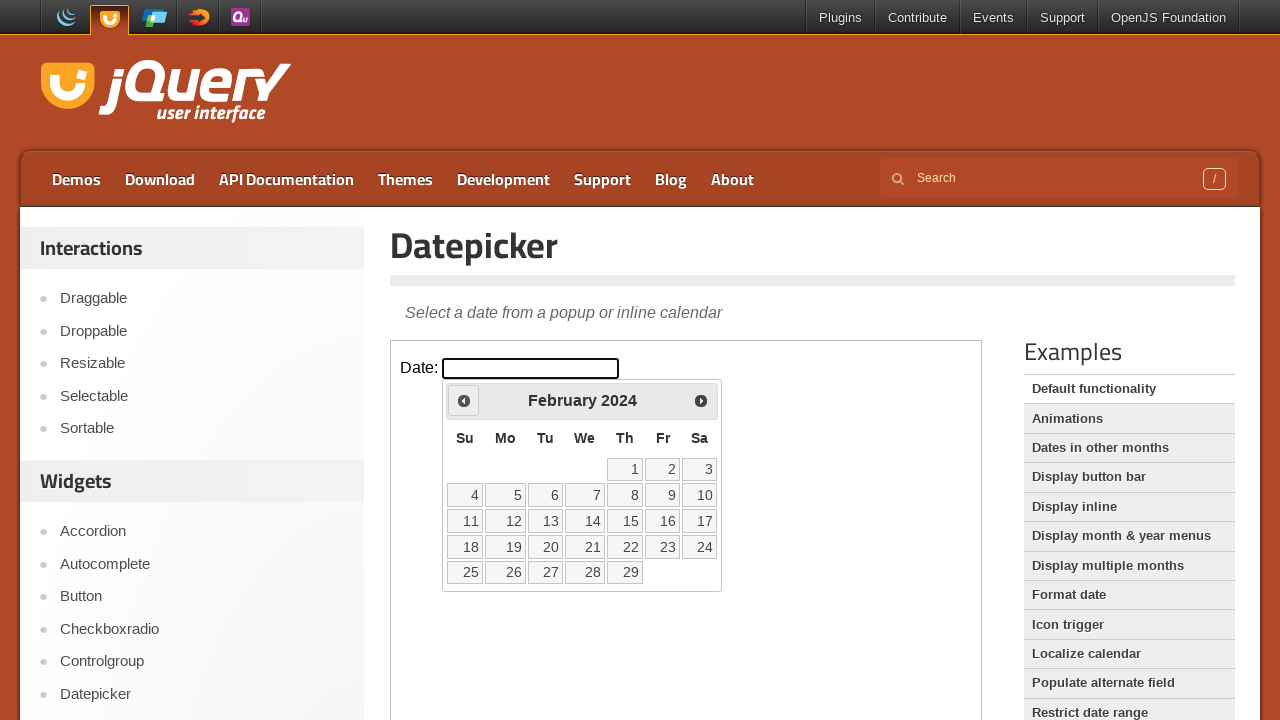

Waited for calendar to update after month navigation
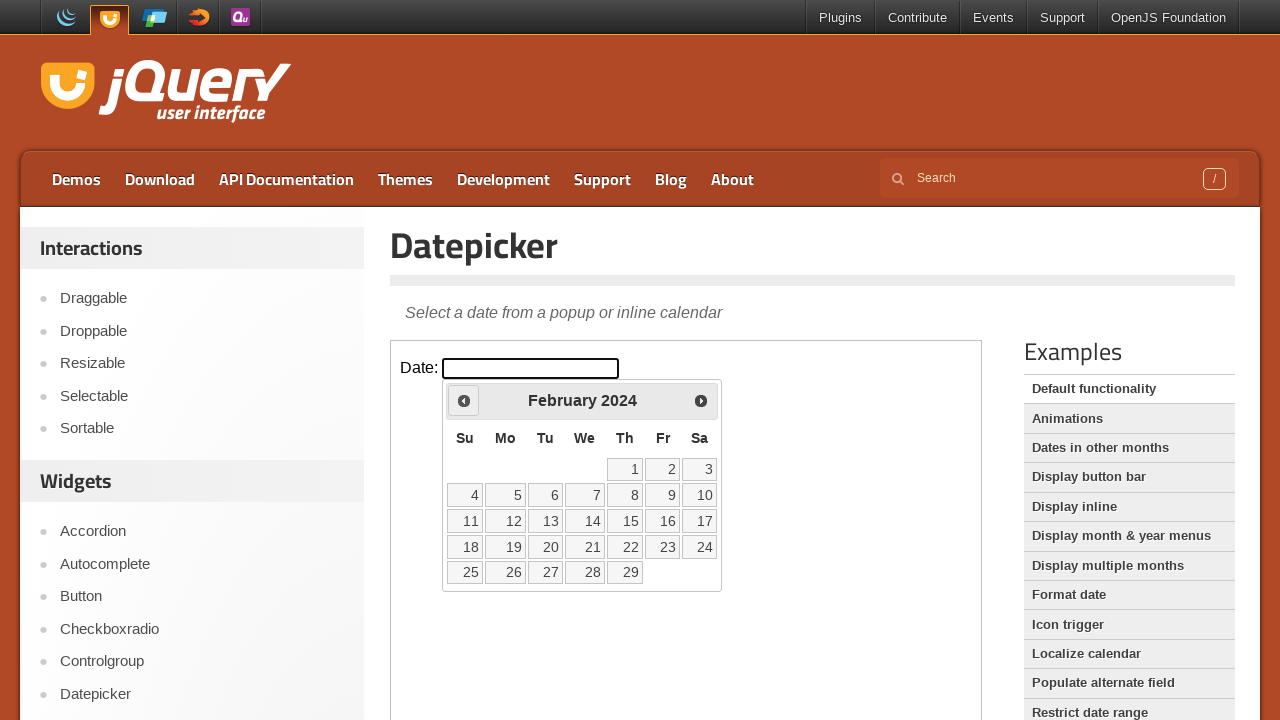

Retrieved current date: February 2024
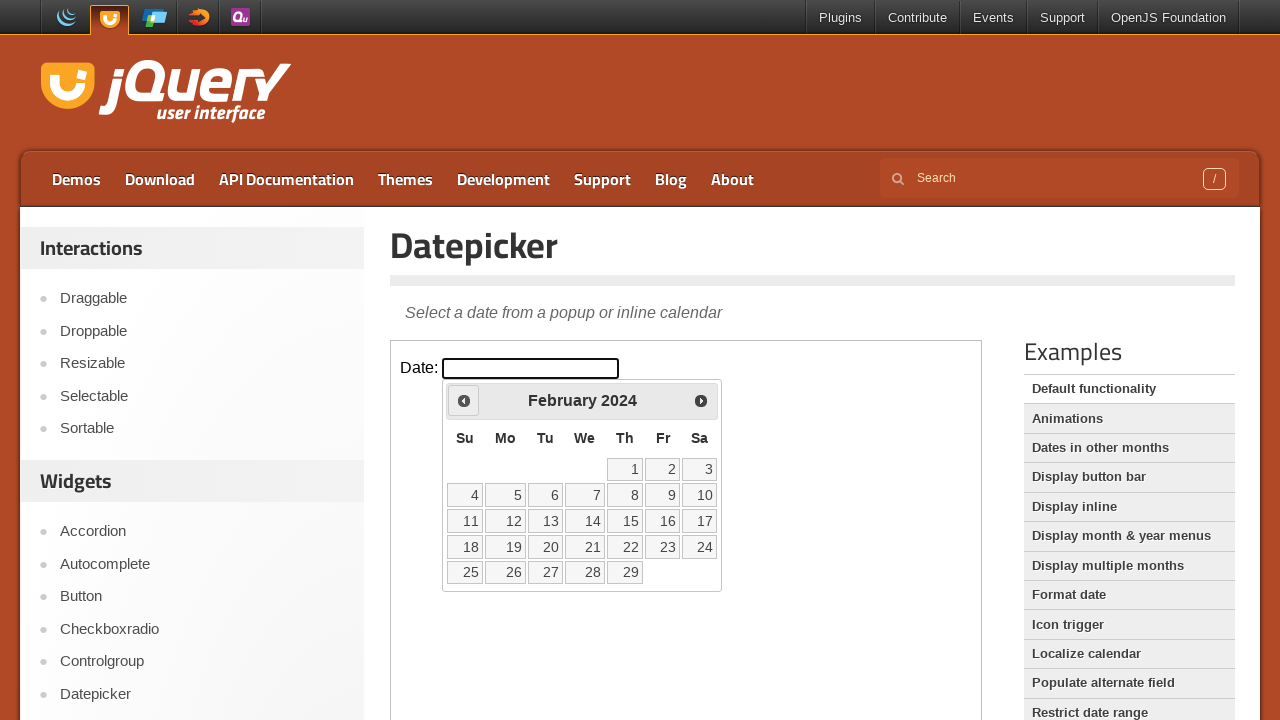

Clicked previous month button to navigate backwards at (464, 400) on iframe.demo-frame >> internal:control=enter-frame >> span.ui-icon-circle-triangl
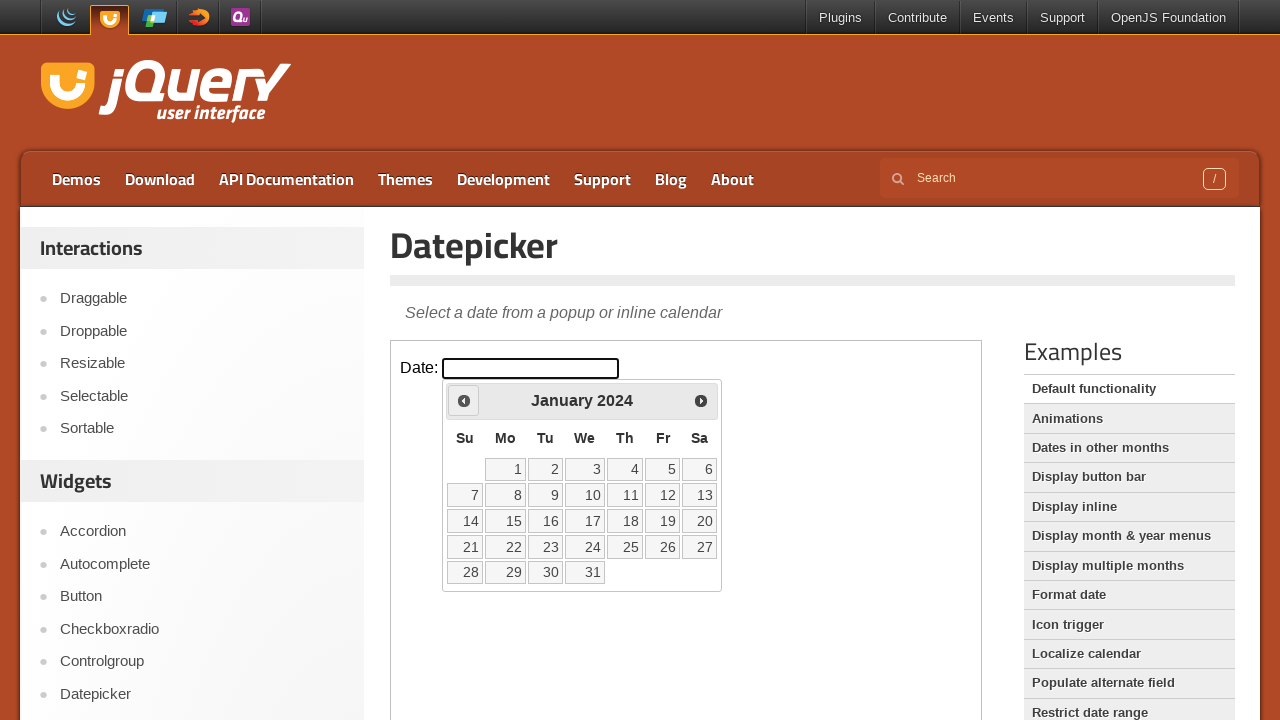

Waited for calendar to update after month navigation
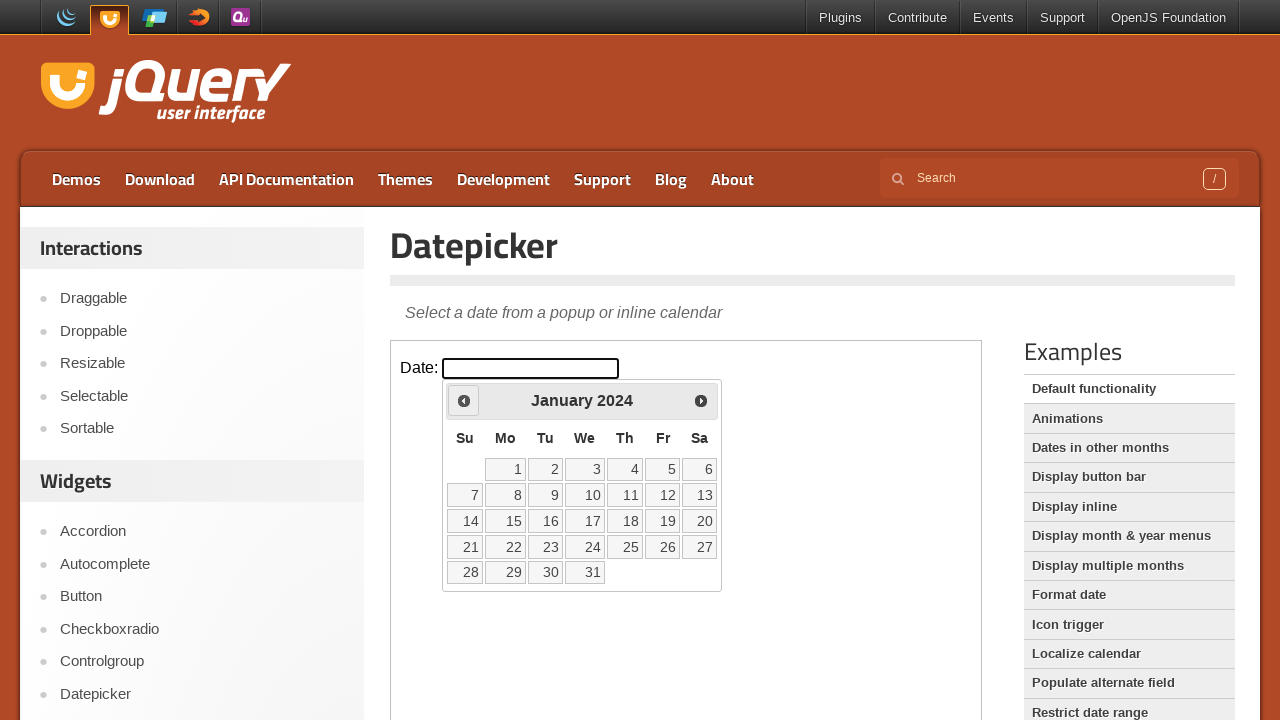

Retrieved current date: January 2024
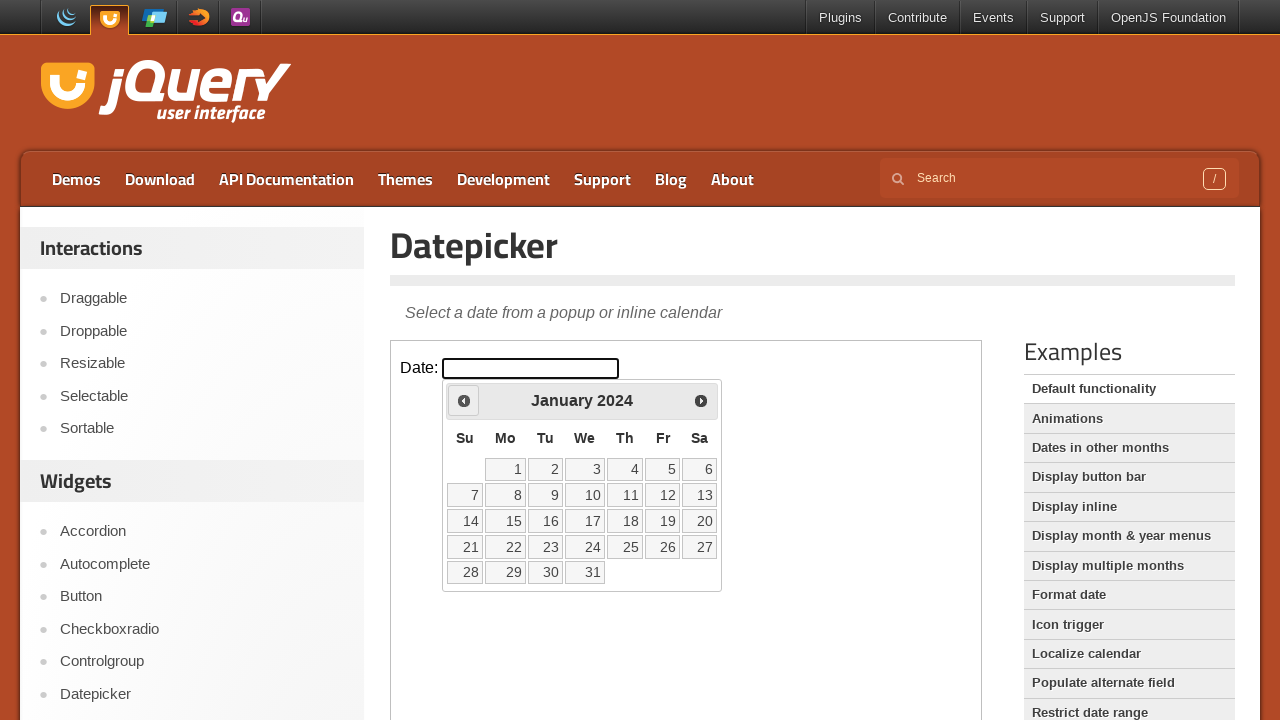

Clicked previous month button to navigate backwards at (464, 400) on iframe.demo-frame >> internal:control=enter-frame >> span.ui-icon-circle-triangl
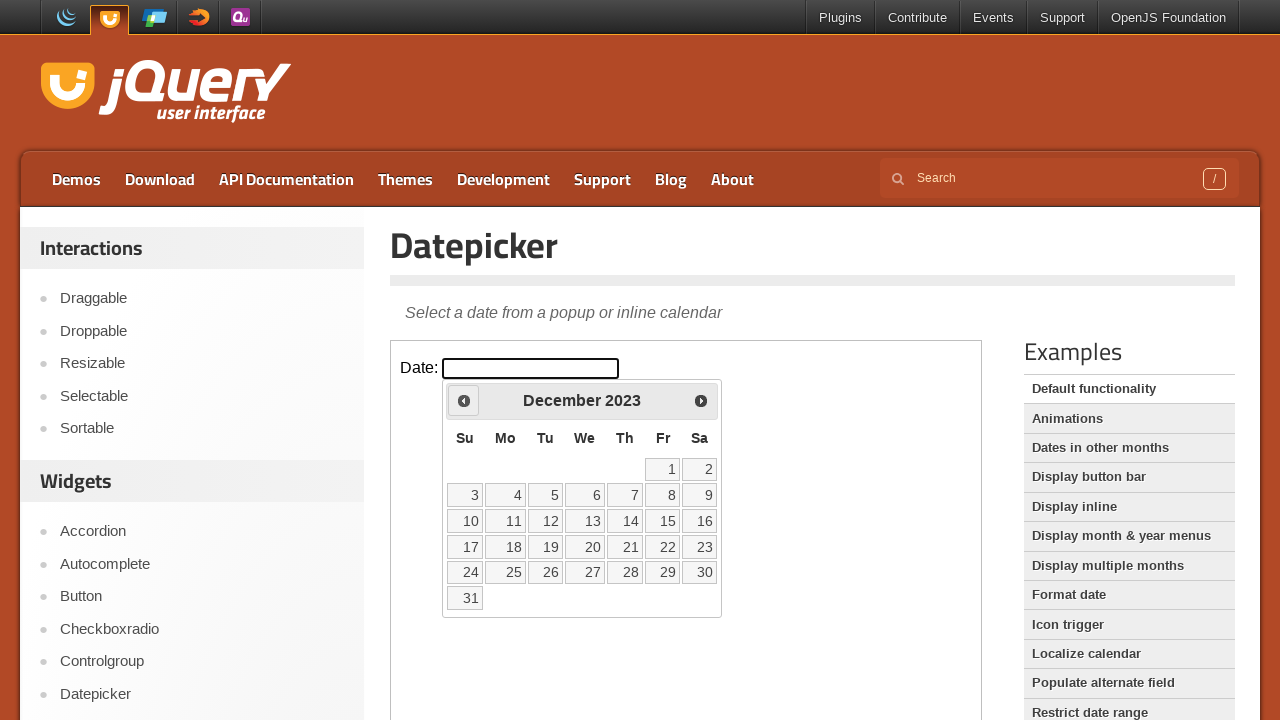

Waited for calendar to update after month navigation
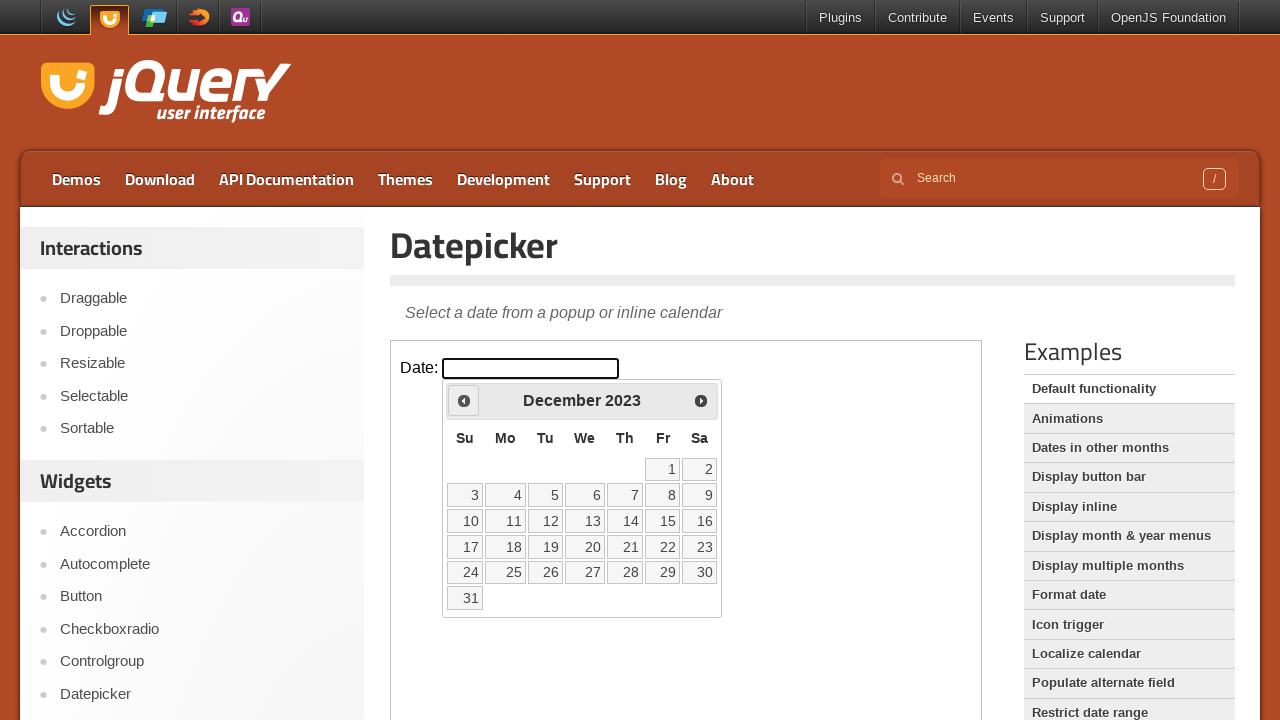

Retrieved current date: December 2023
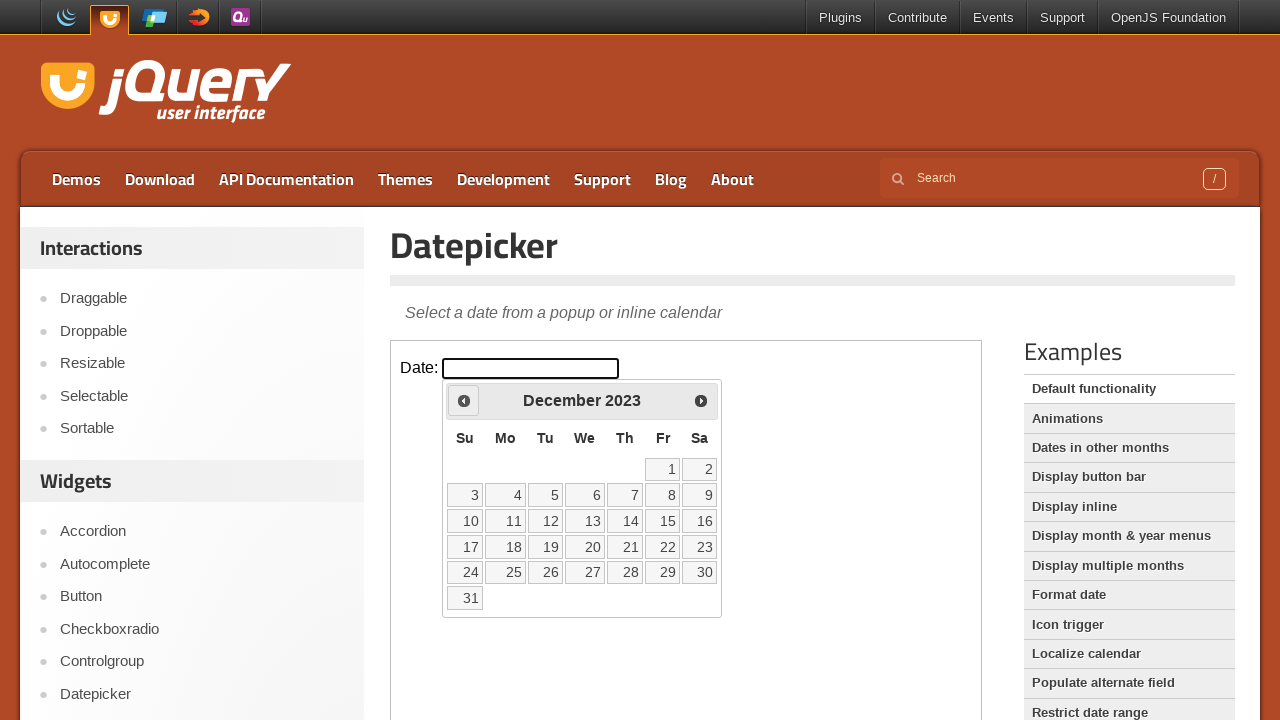

Clicked previous month button to navigate backwards at (464, 400) on iframe.demo-frame >> internal:control=enter-frame >> span.ui-icon-circle-triangl
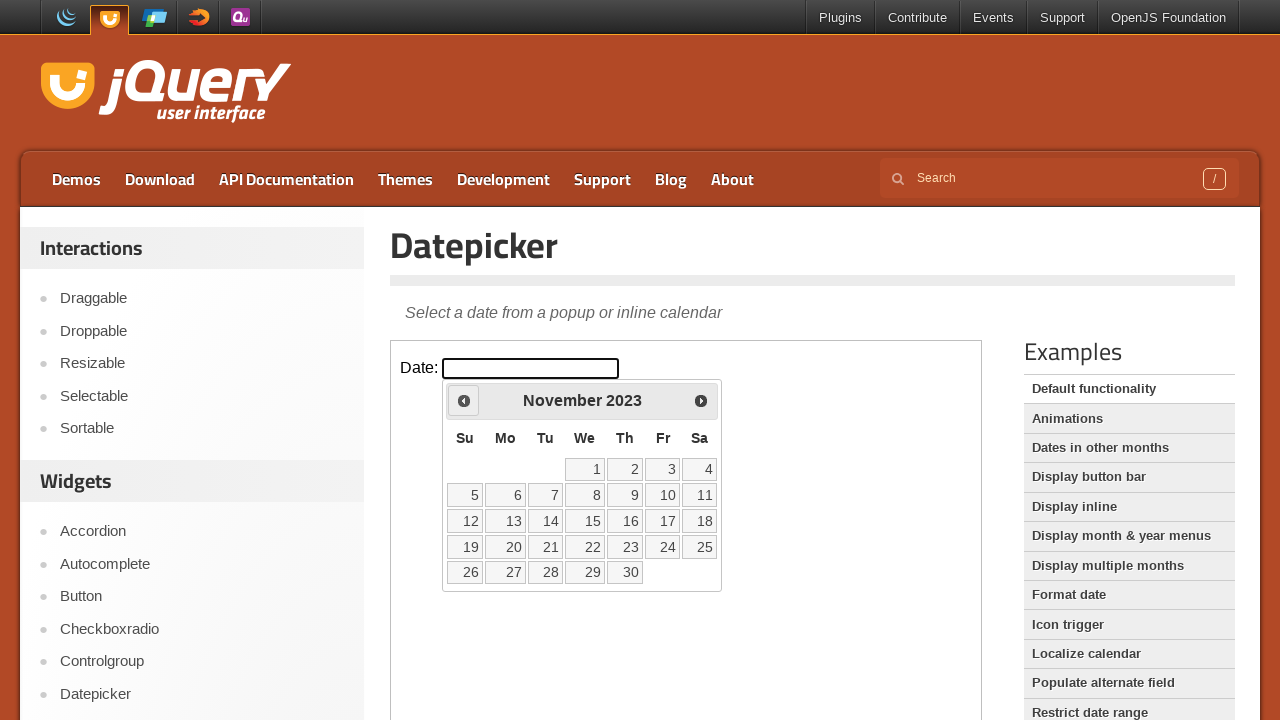

Waited for calendar to update after month navigation
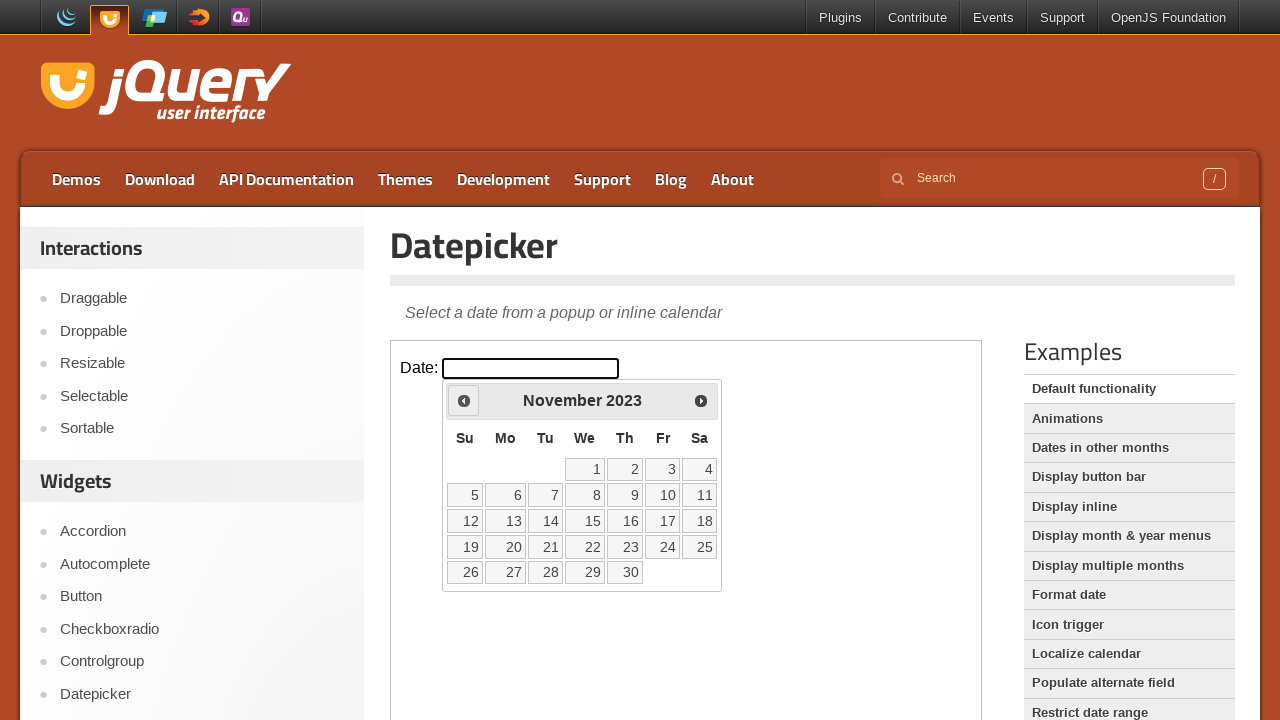

Retrieved current date: November 2023
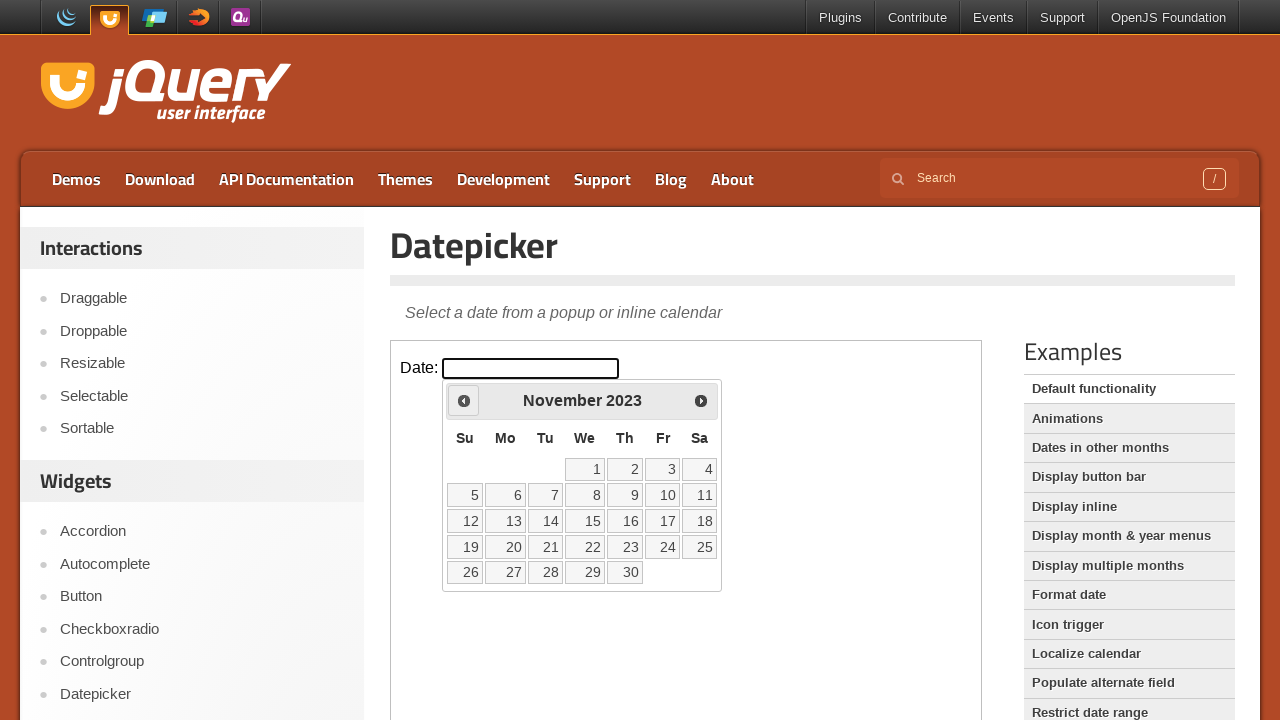

Clicked previous month button to navigate backwards at (464, 400) on iframe.demo-frame >> internal:control=enter-frame >> span.ui-icon-circle-triangl
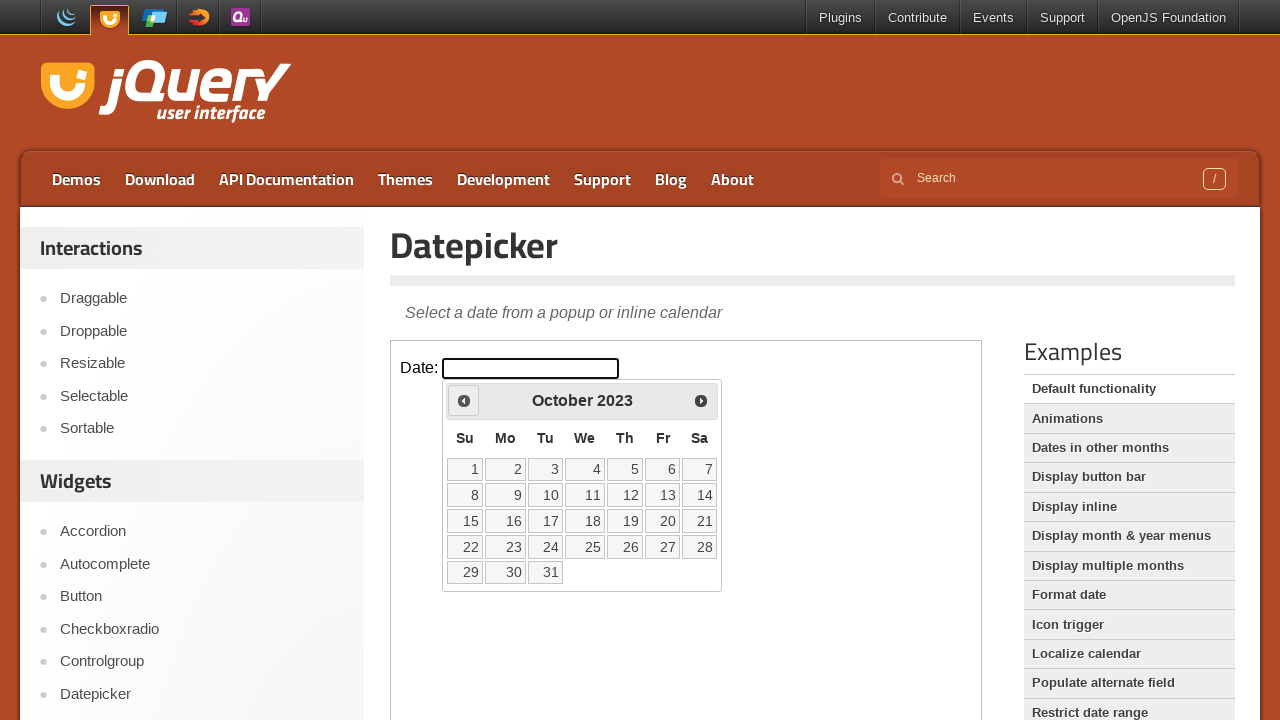

Waited for calendar to update after month navigation
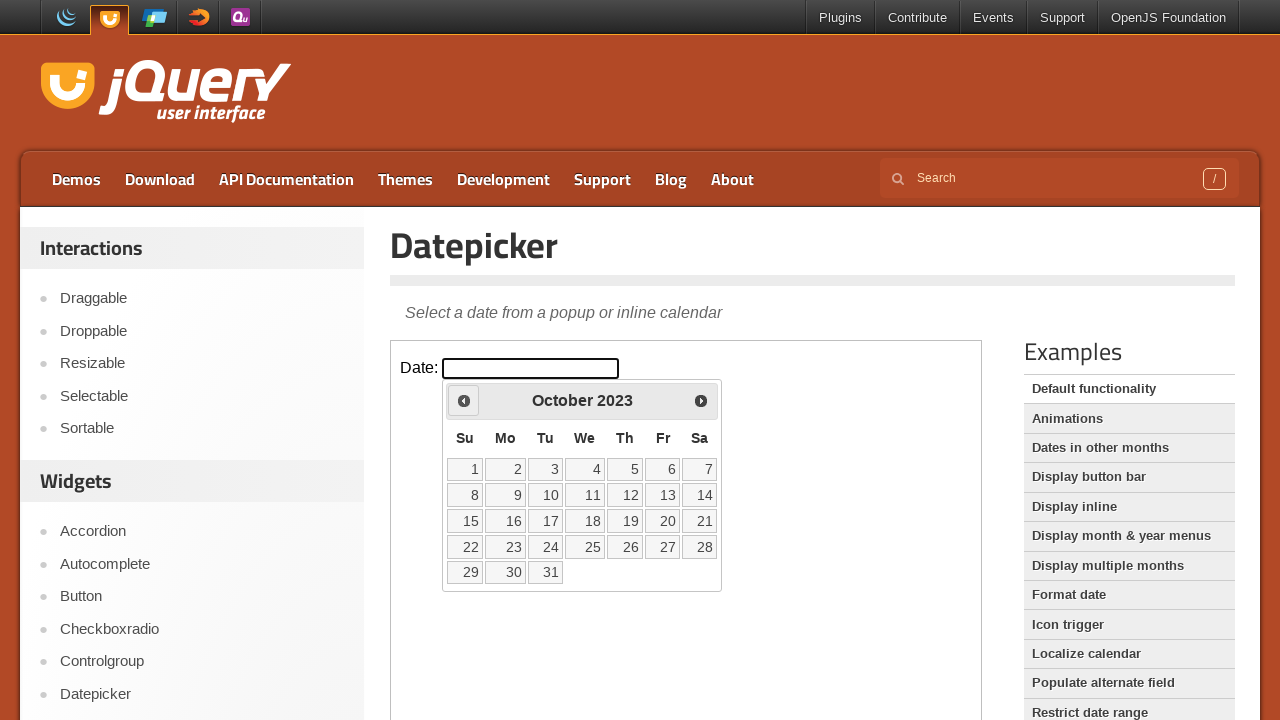

Retrieved current date: October 2023
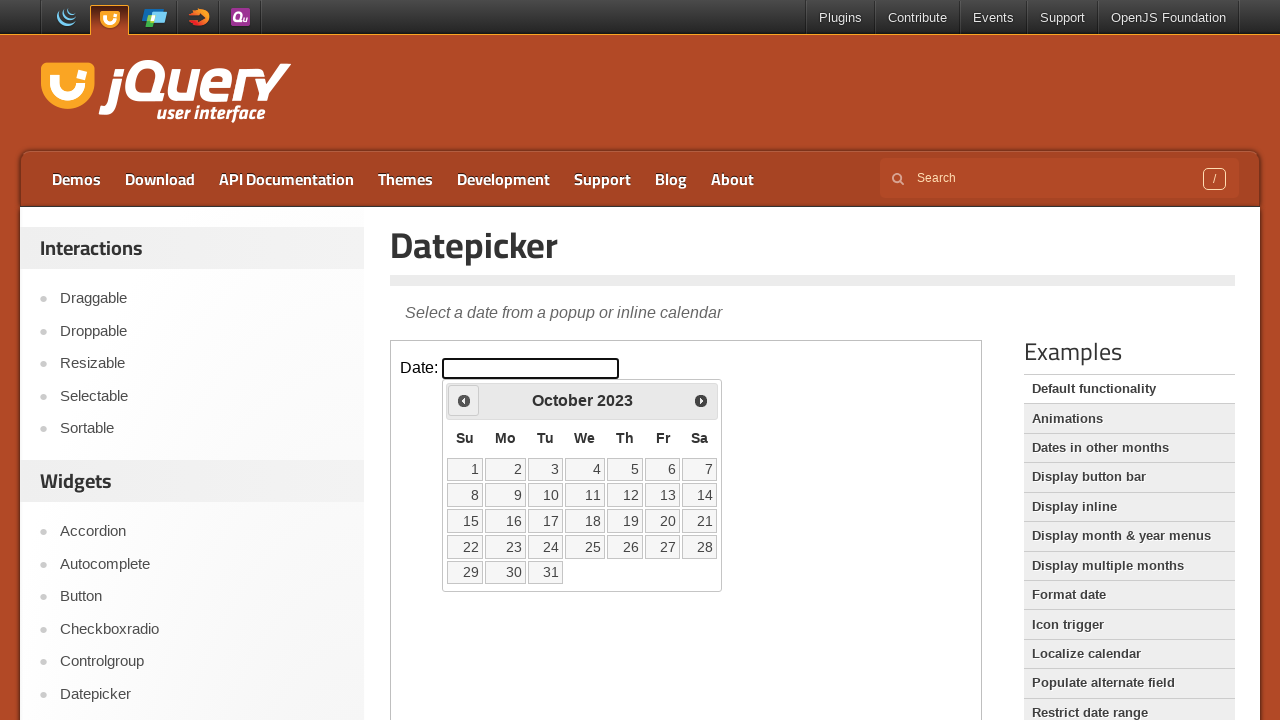

Clicked previous month button to navigate backwards at (464, 400) on iframe.demo-frame >> internal:control=enter-frame >> span.ui-icon-circle-triangl
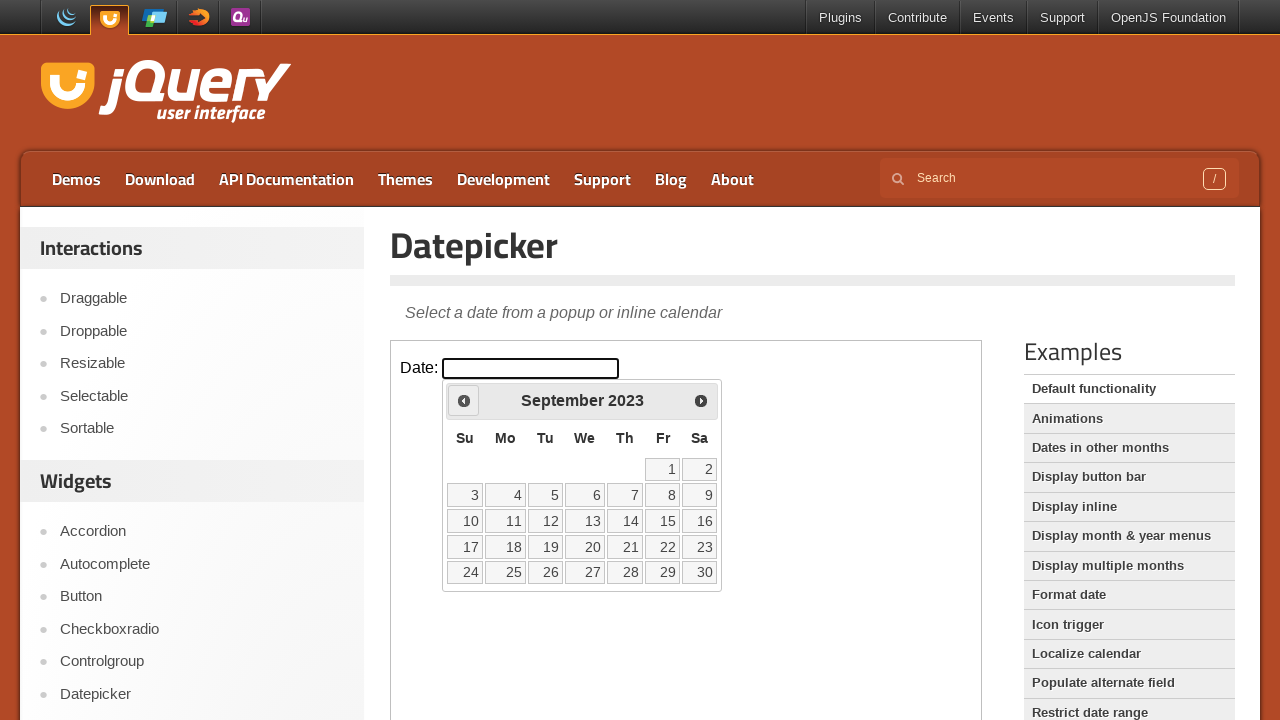

Waited for calendar to update after month navigation
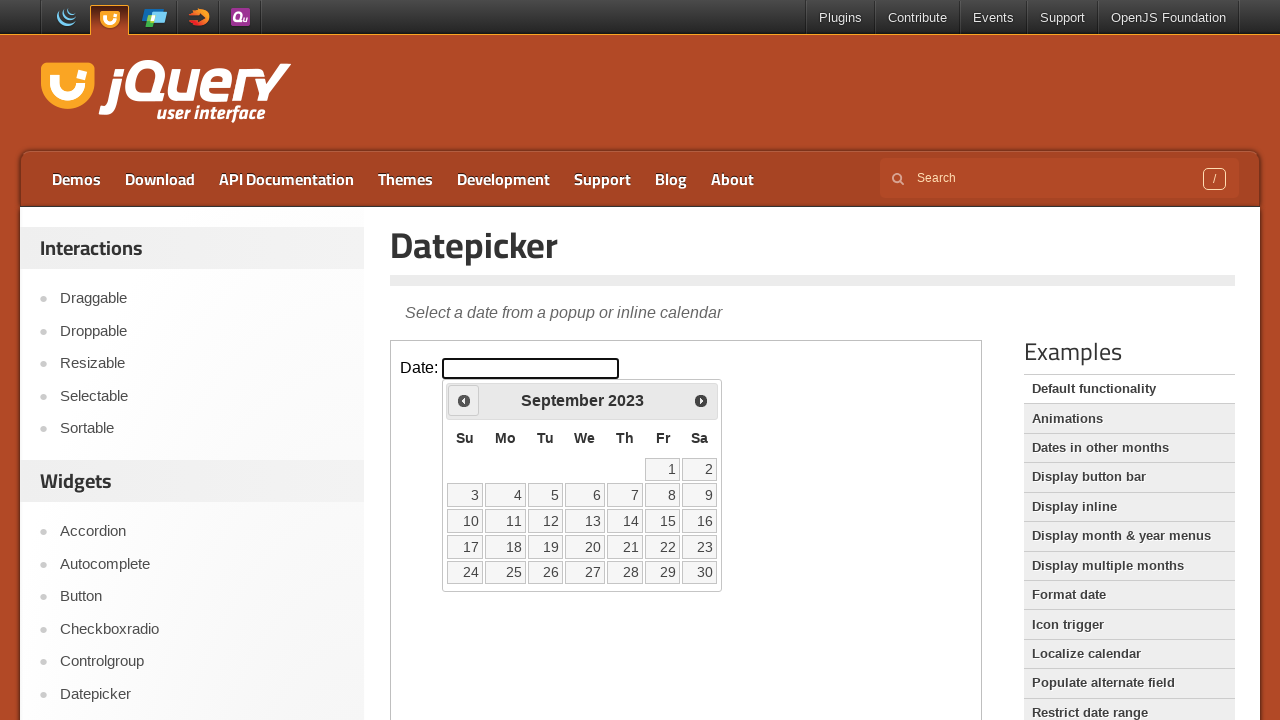

Retrieved current date: September 2023
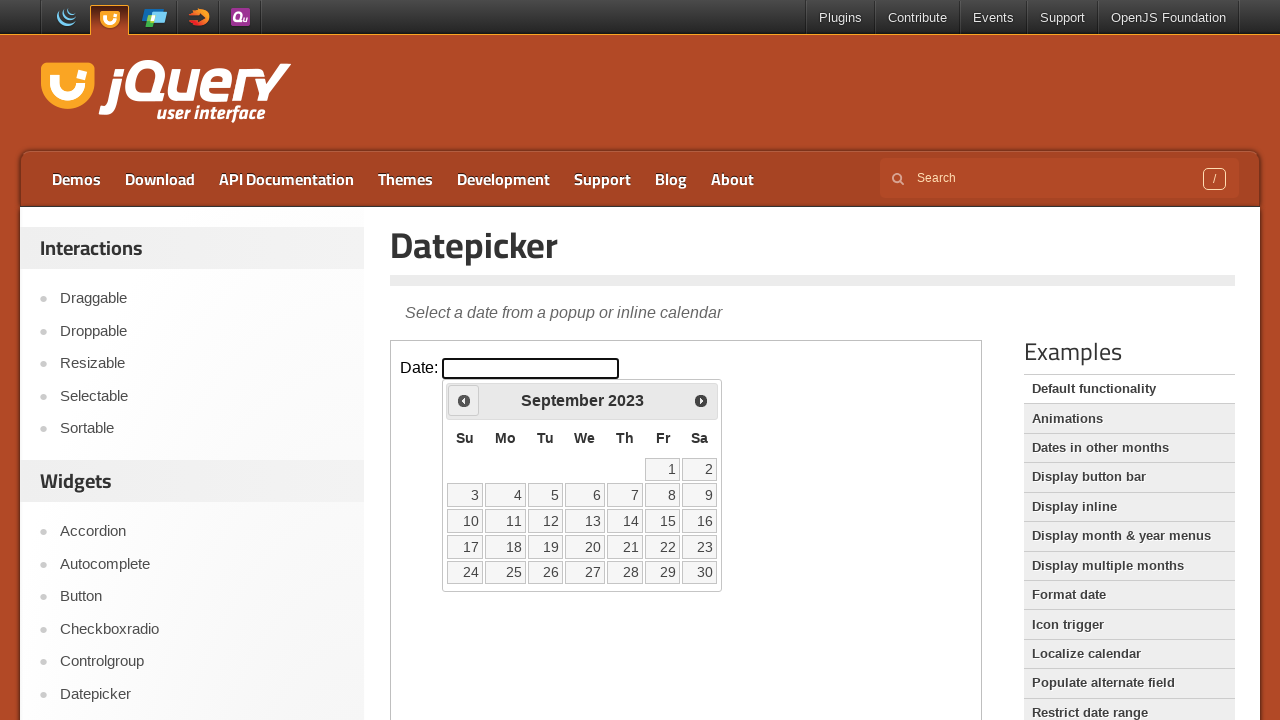

Clicked previous month button to navigate backwards at (464, 400) on iframe.demo-frame >> internal:control=enter-frame >> span.ui-icon-circle-triangl
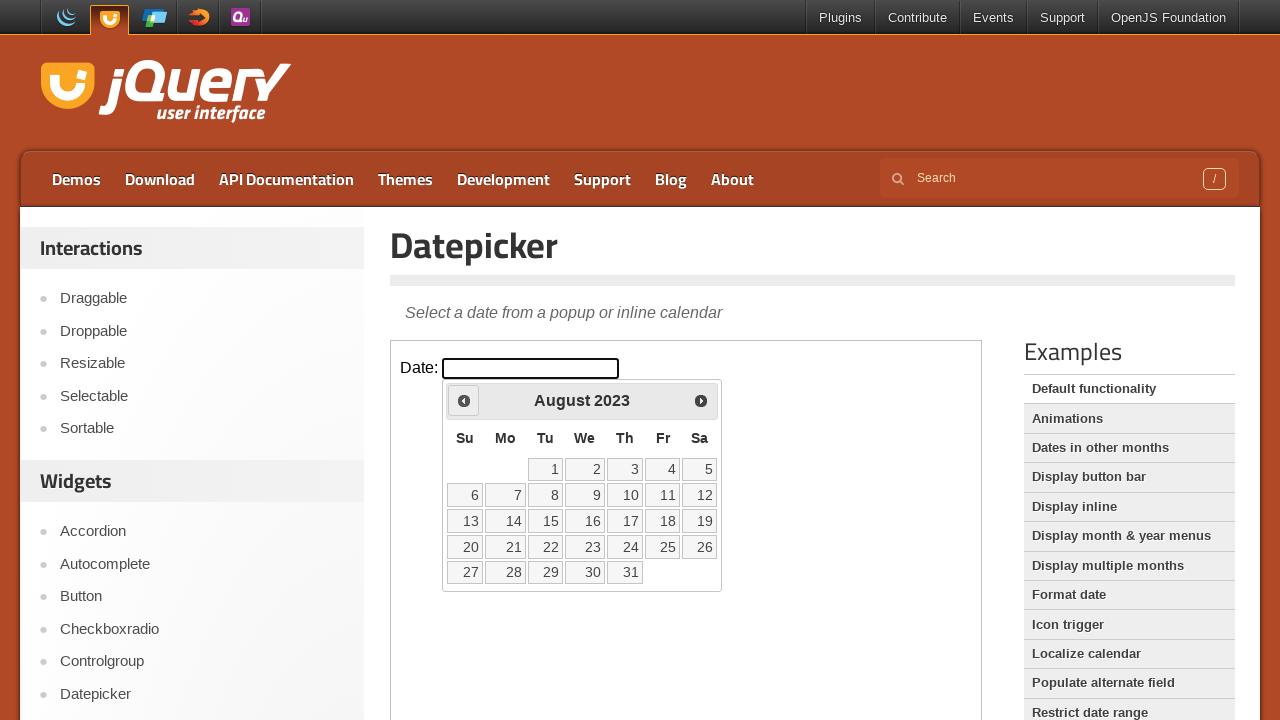

Waited for calendar to update after month navigation
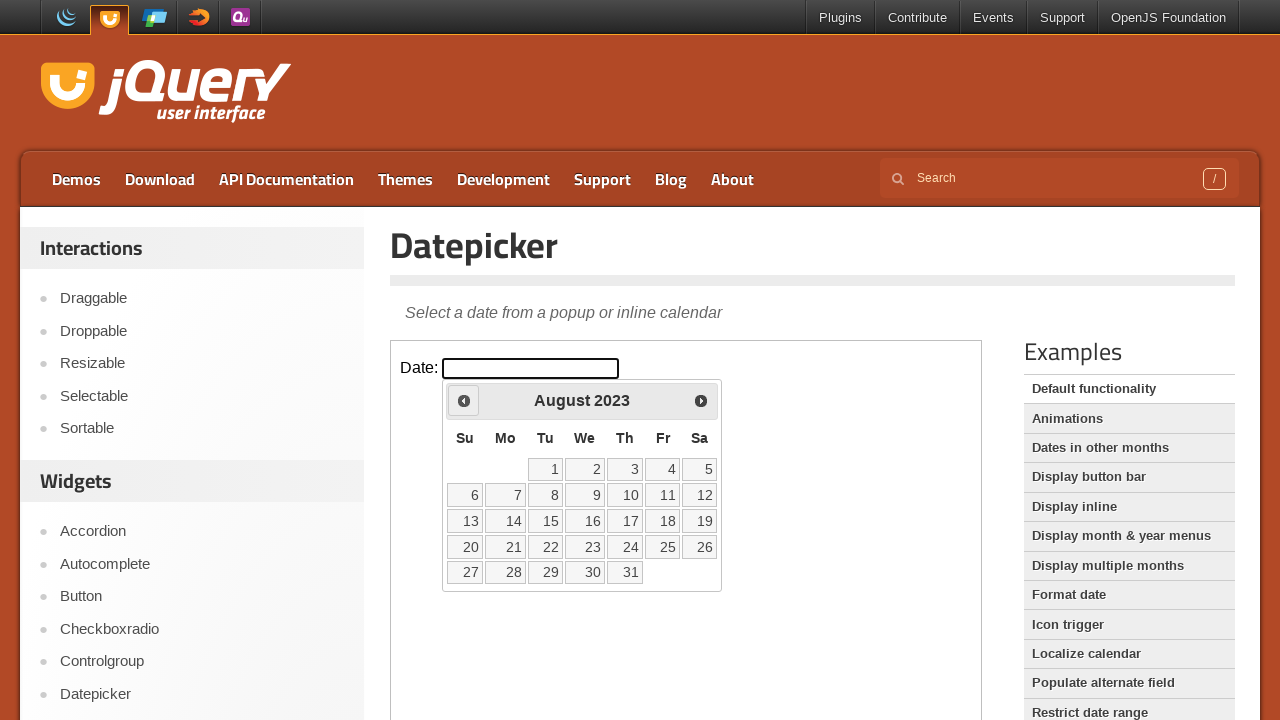

Retrieved current date: August 2023
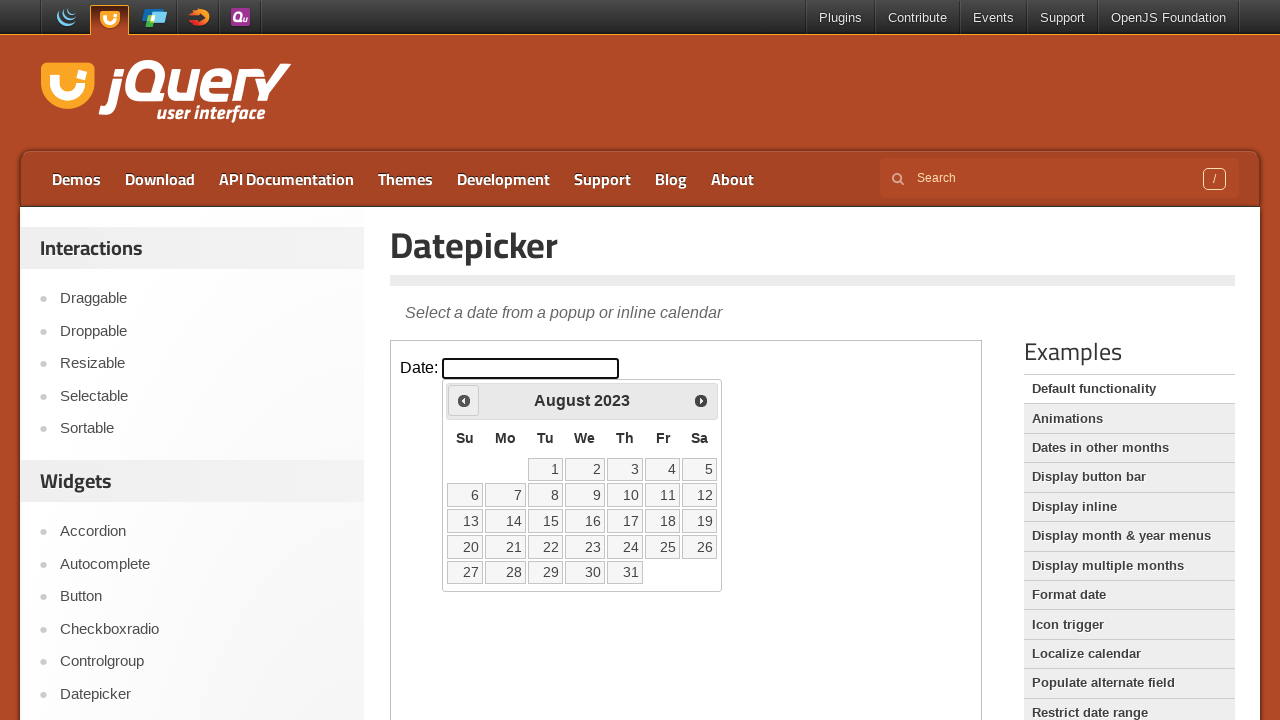

Clicked previous month button to navigate backwards at (464, 400) on iframe.demo-frame >> internal:control=enter-frame >> span.ui-icon-circle-triangl
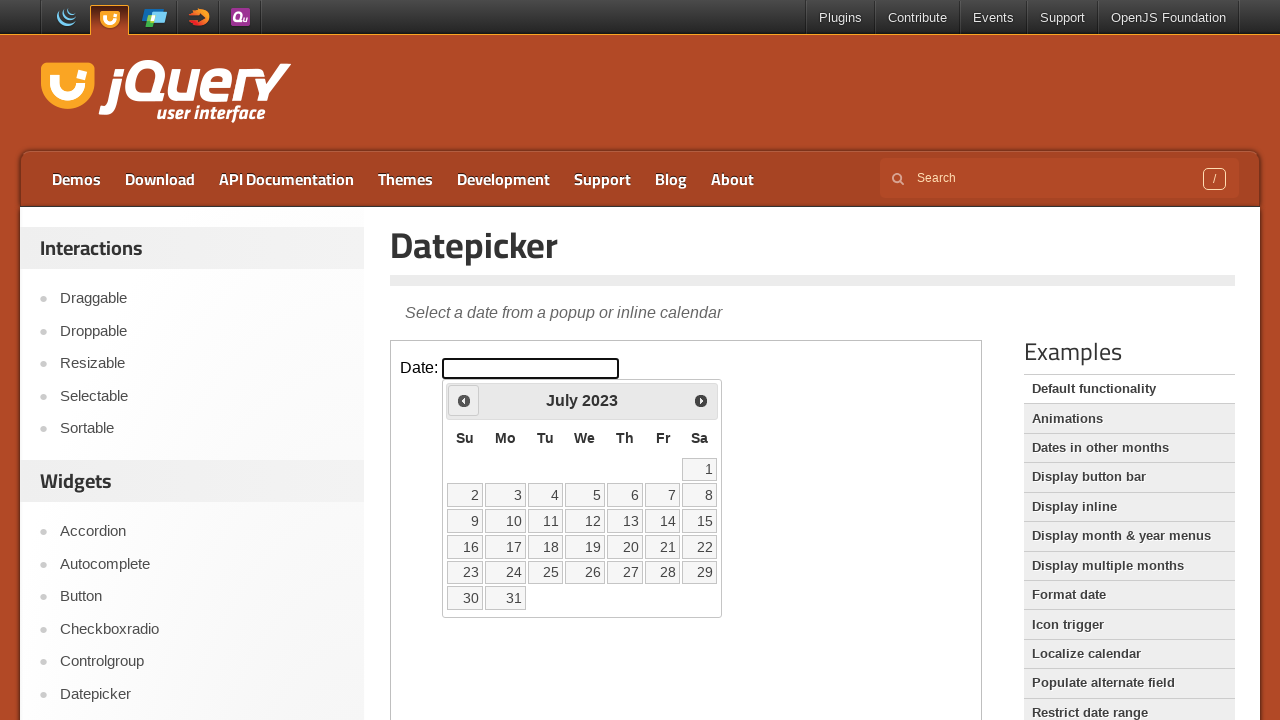

Waited for calendar to update after month navigation
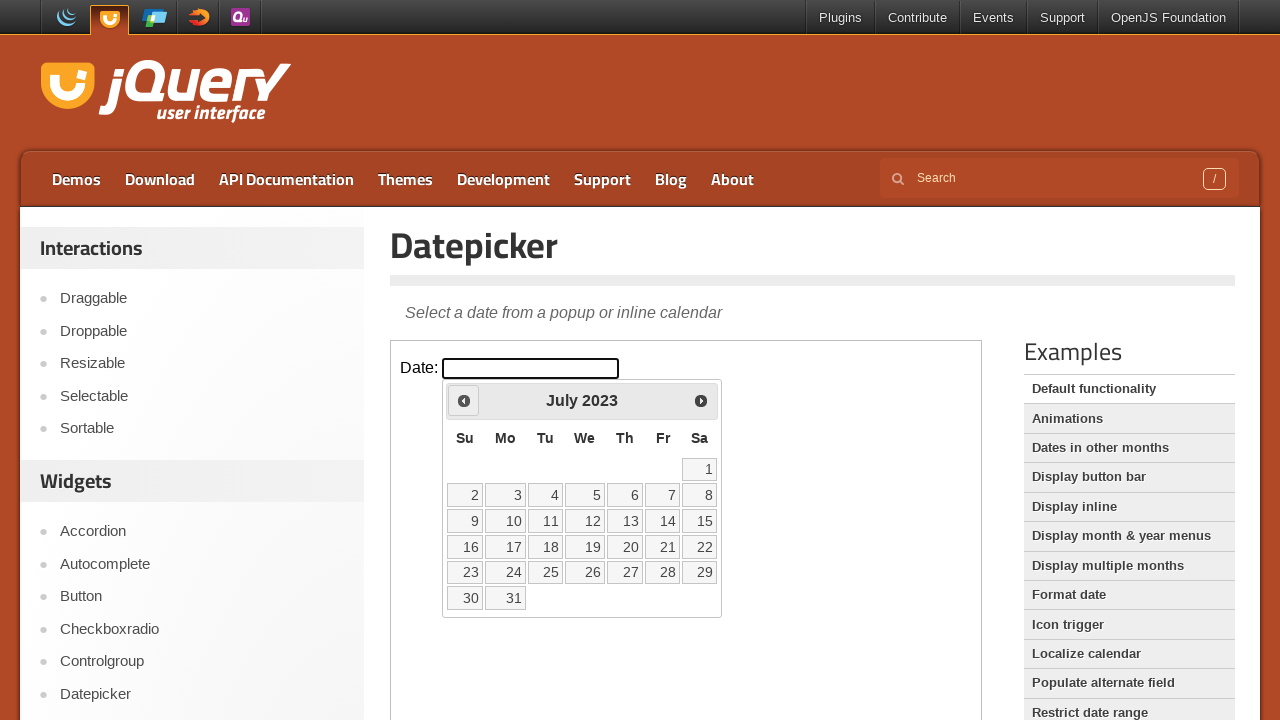

Retrieved current date: July 2023
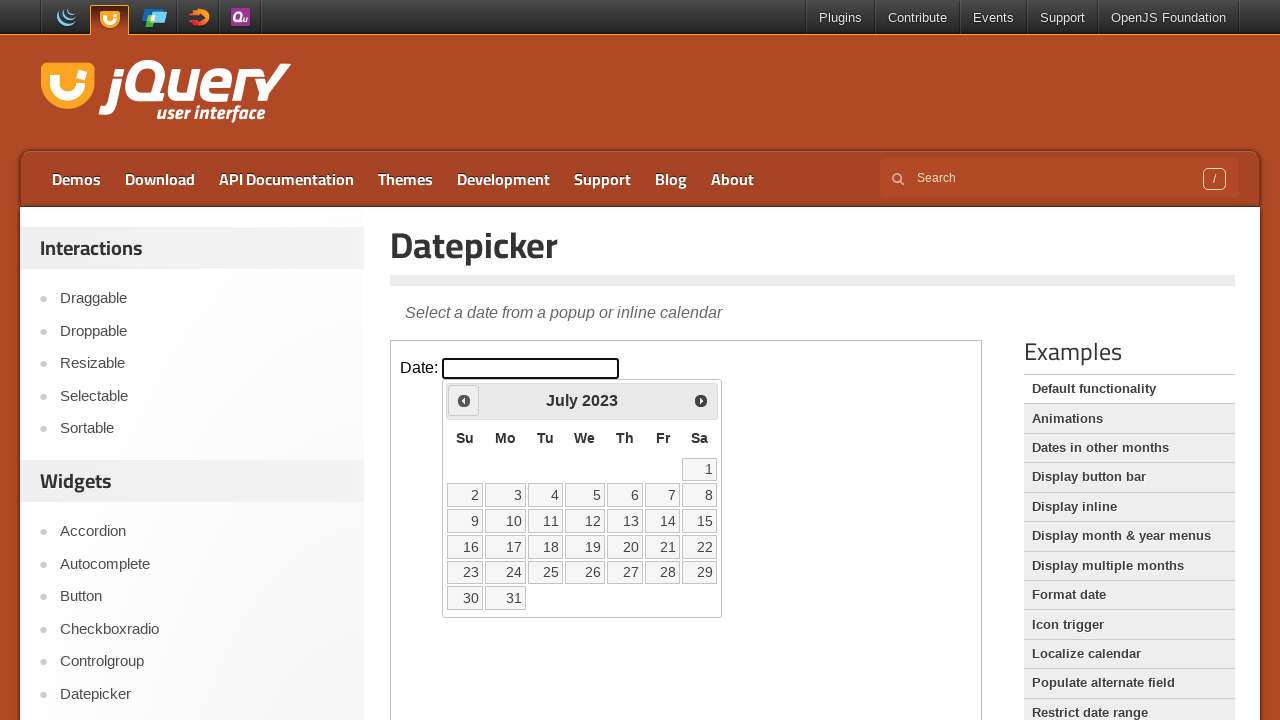

Clicked previous month button to navigate backwards at (464, 400) on iframe.demo-frame >> internal:control=enter-frame >> span.ui-icon-circle-triangl
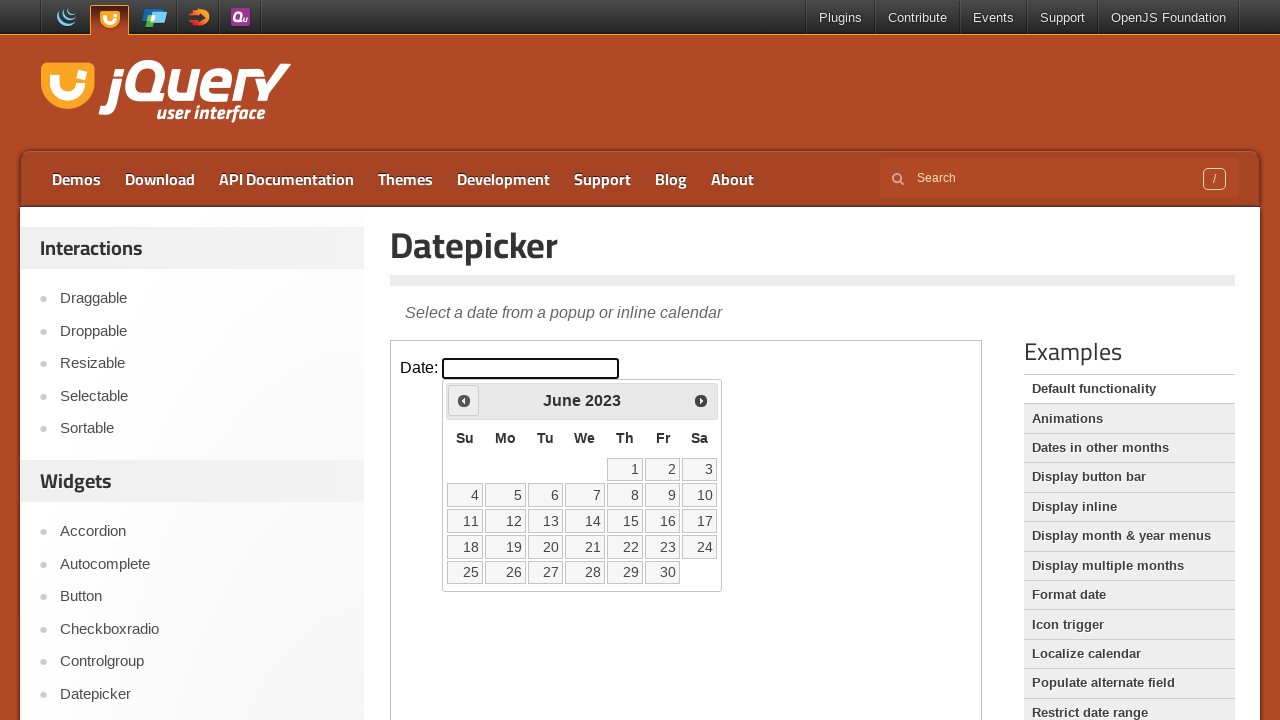

Waited for calendar to update after month navigation
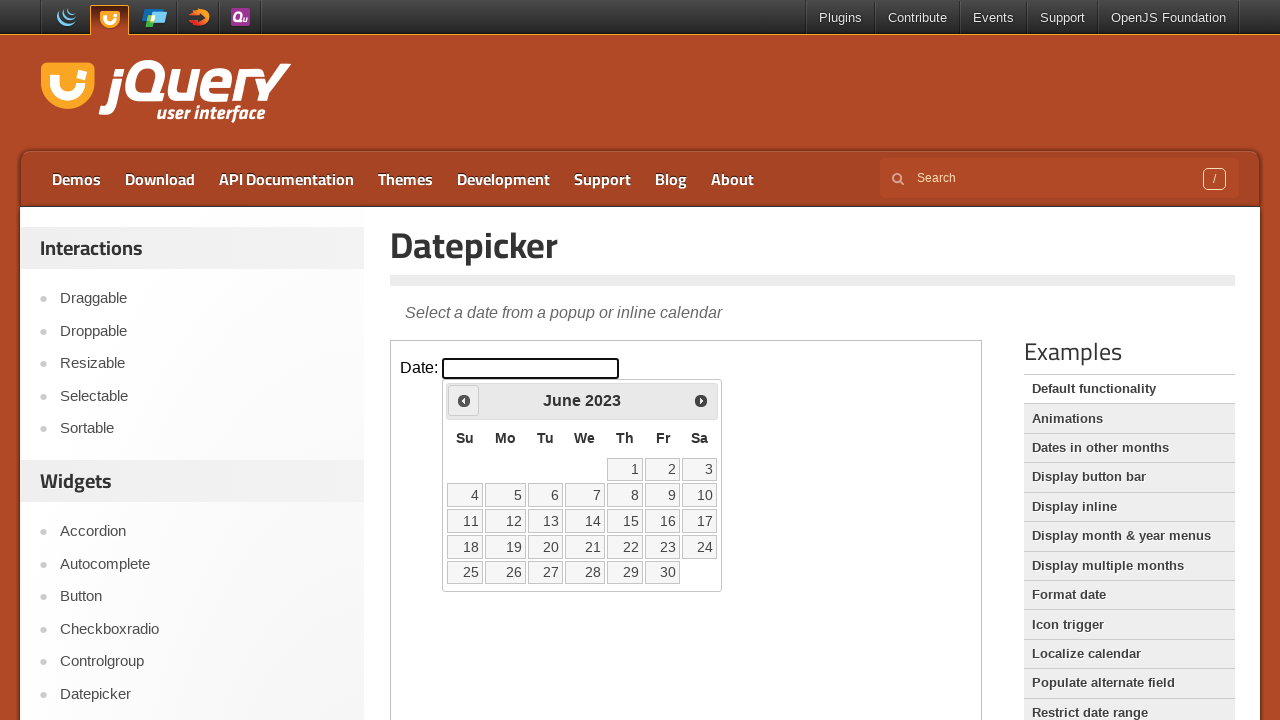

Retrieved current date: June 2023
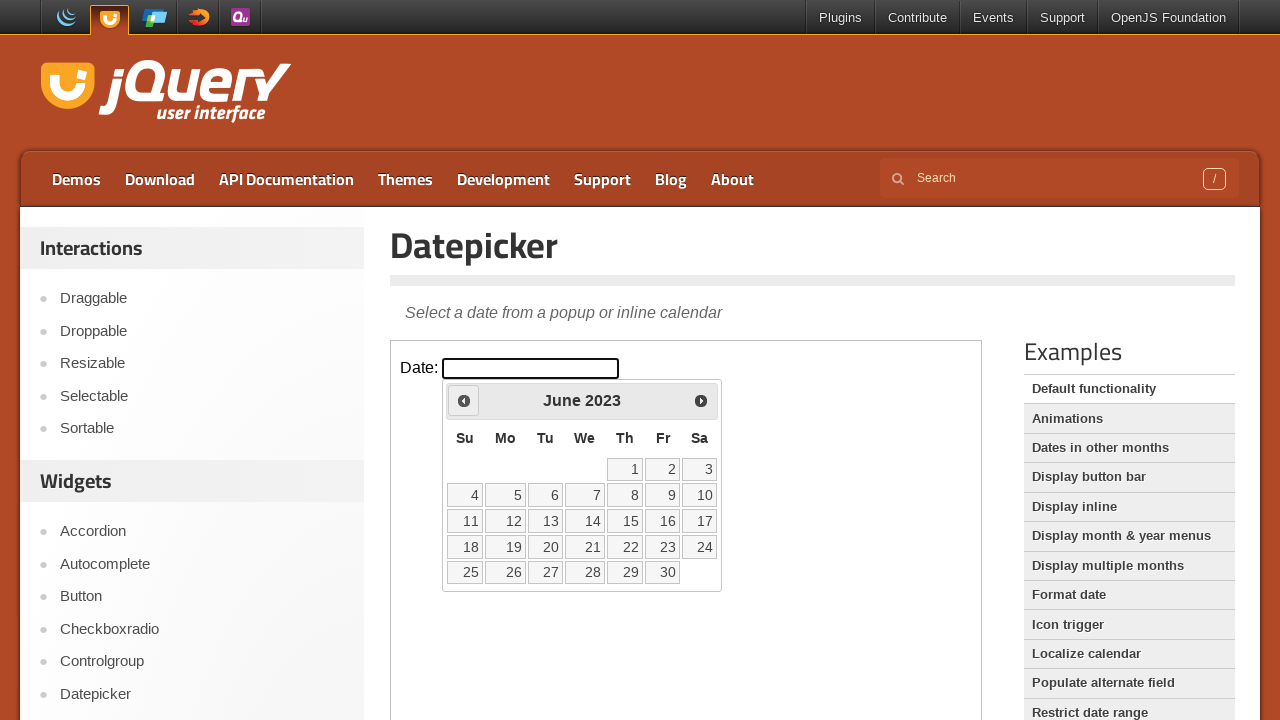

Clicked previous month button to navigate backwards at (464, 400) on iframe.demo-frame >> internal:control=enter-frame >> span.ui-icon-circle-triangl
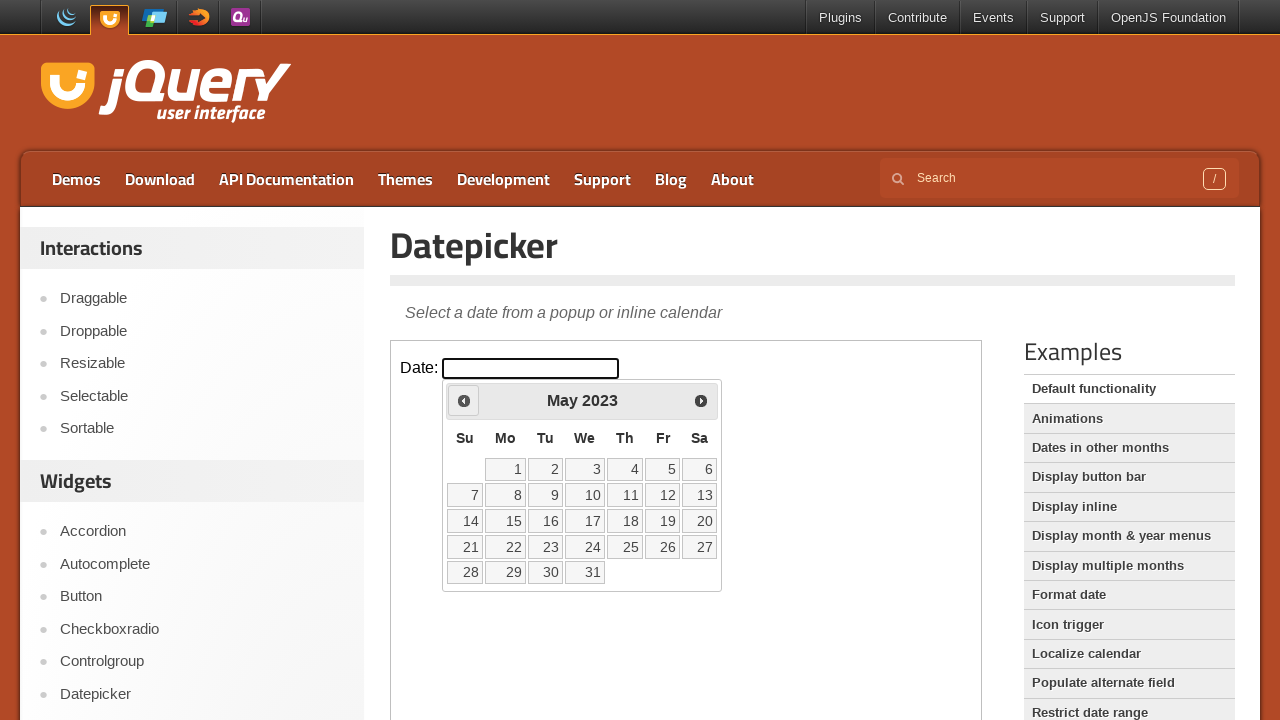

Waited for calendar to update after month navigation
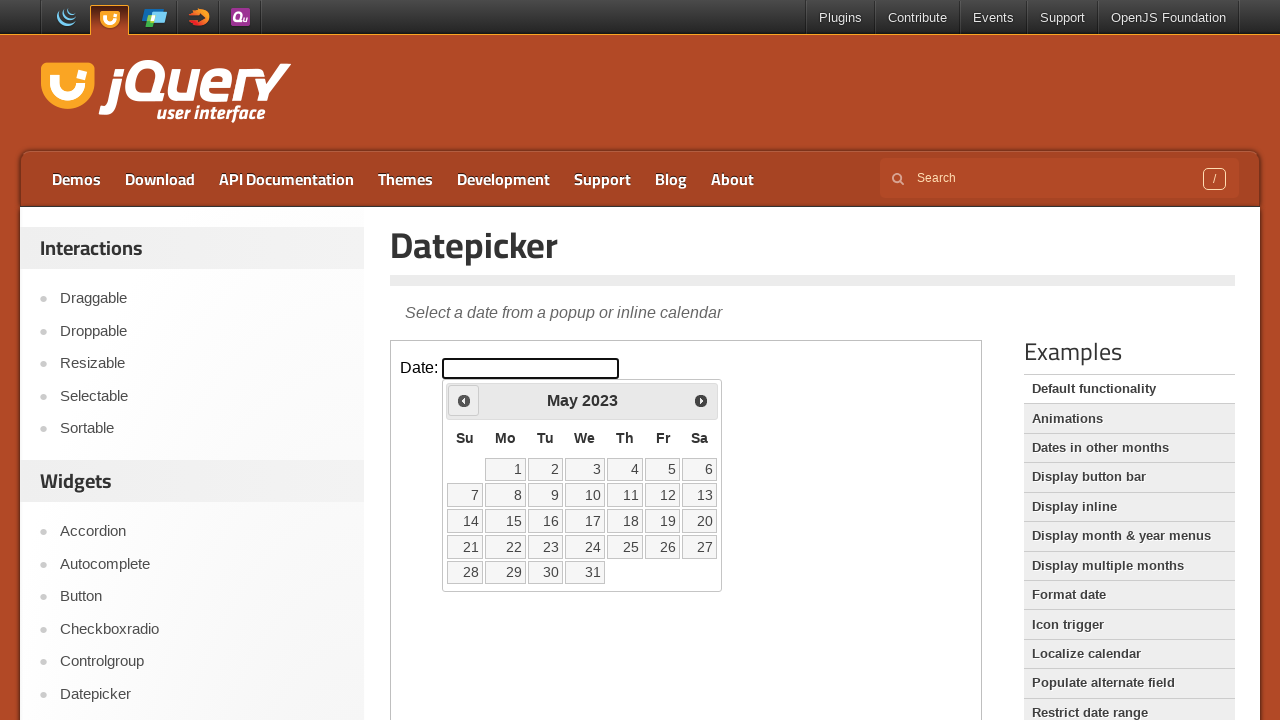

Retrieved current date: May 2023
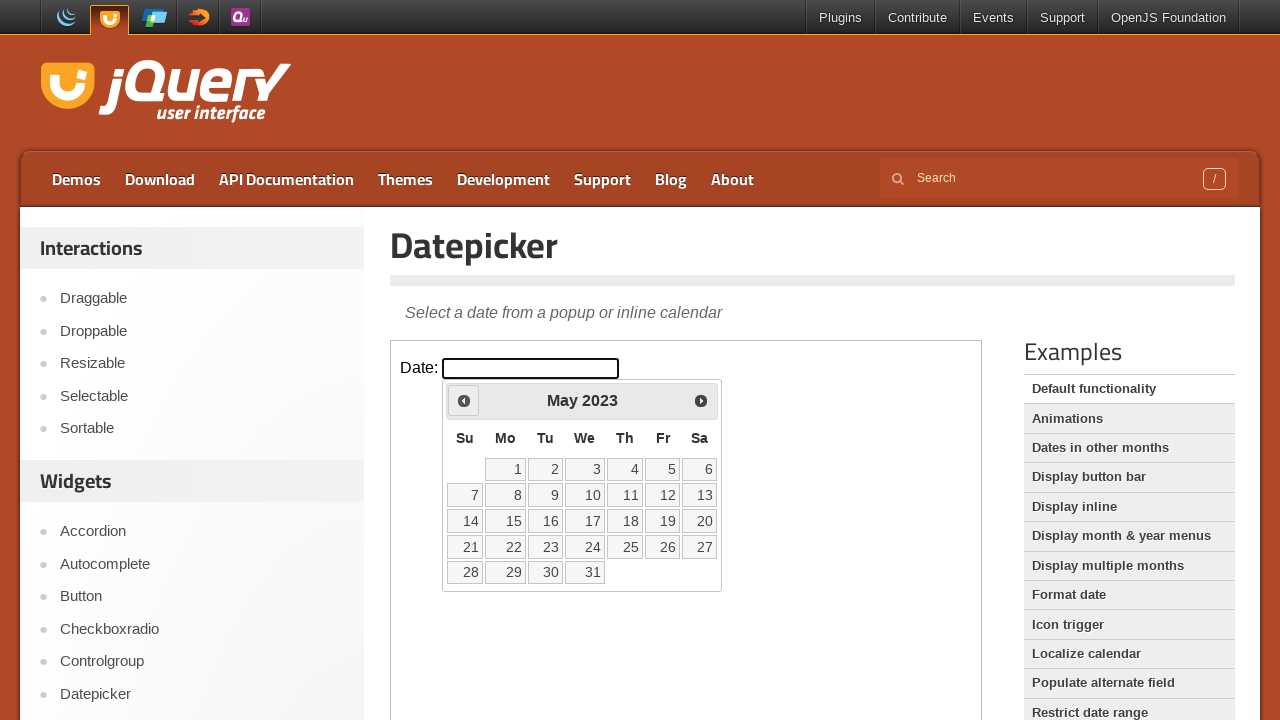

Clicked previous month button to navigate backwards at (464, 400) on iframe.demo-frame >> internal:control=enter-frame >> span.ui-icon-circle-triangl
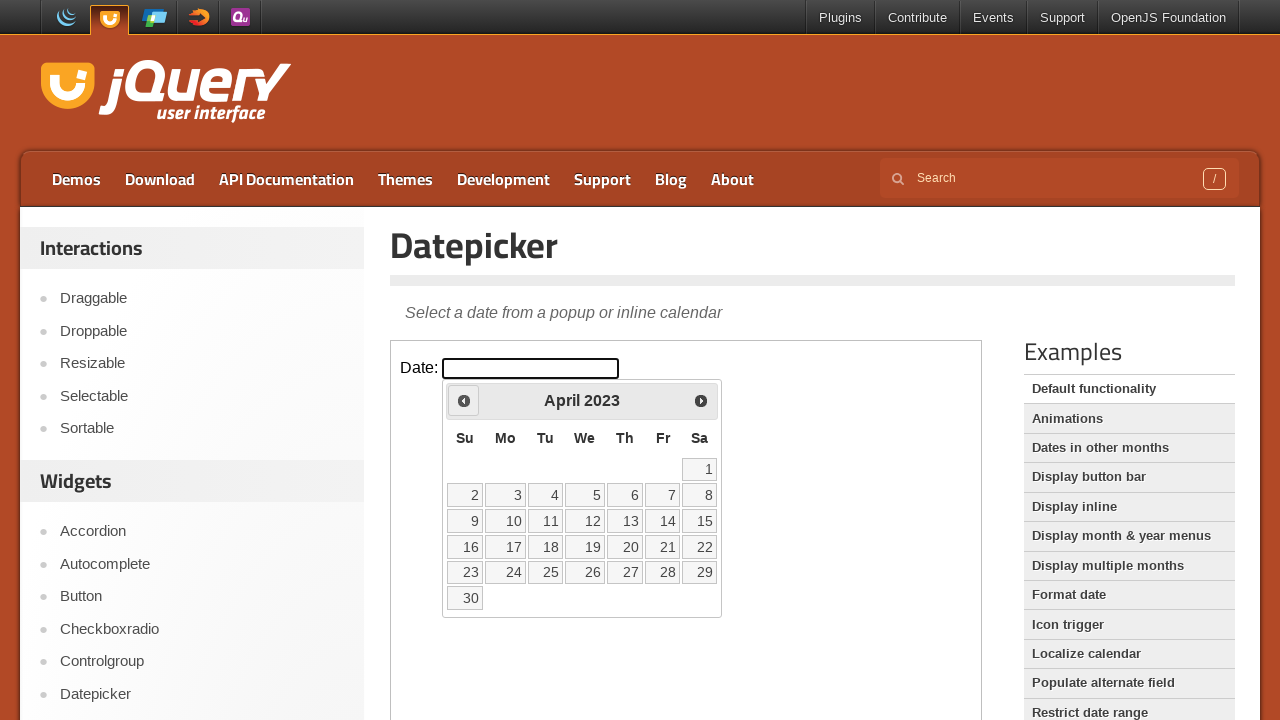

Waited for calendar to update after month navigation
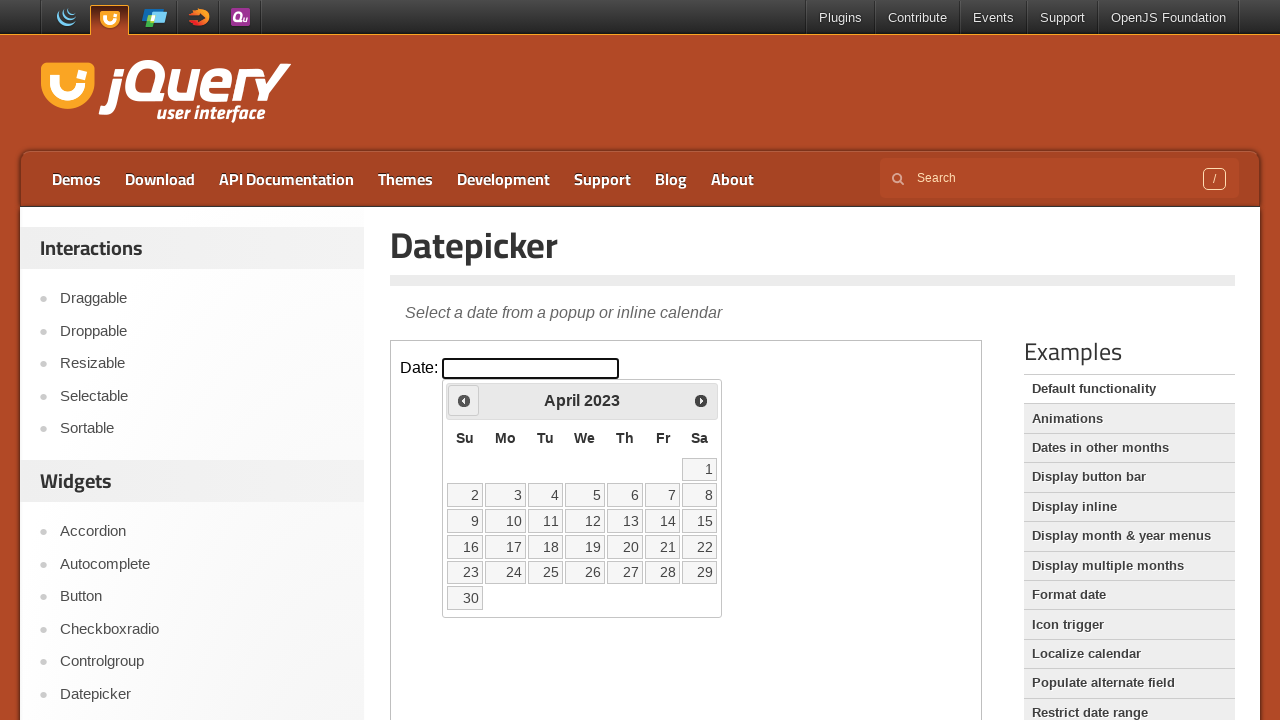

Retrieved current date: April 2023
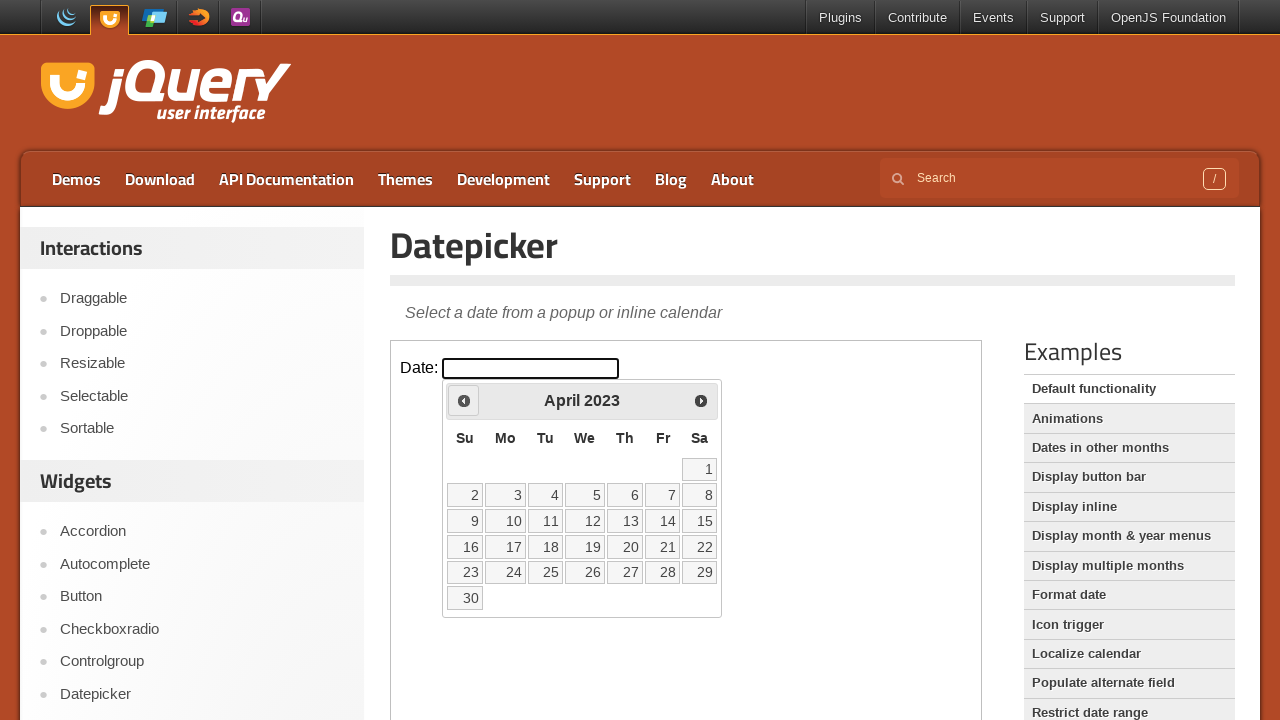

Clicked previous month button to navigate backwards at (464, 400) on iframe.demo-frame >> internal:control=enter-frame >> span.ui-icon-circle-triangl
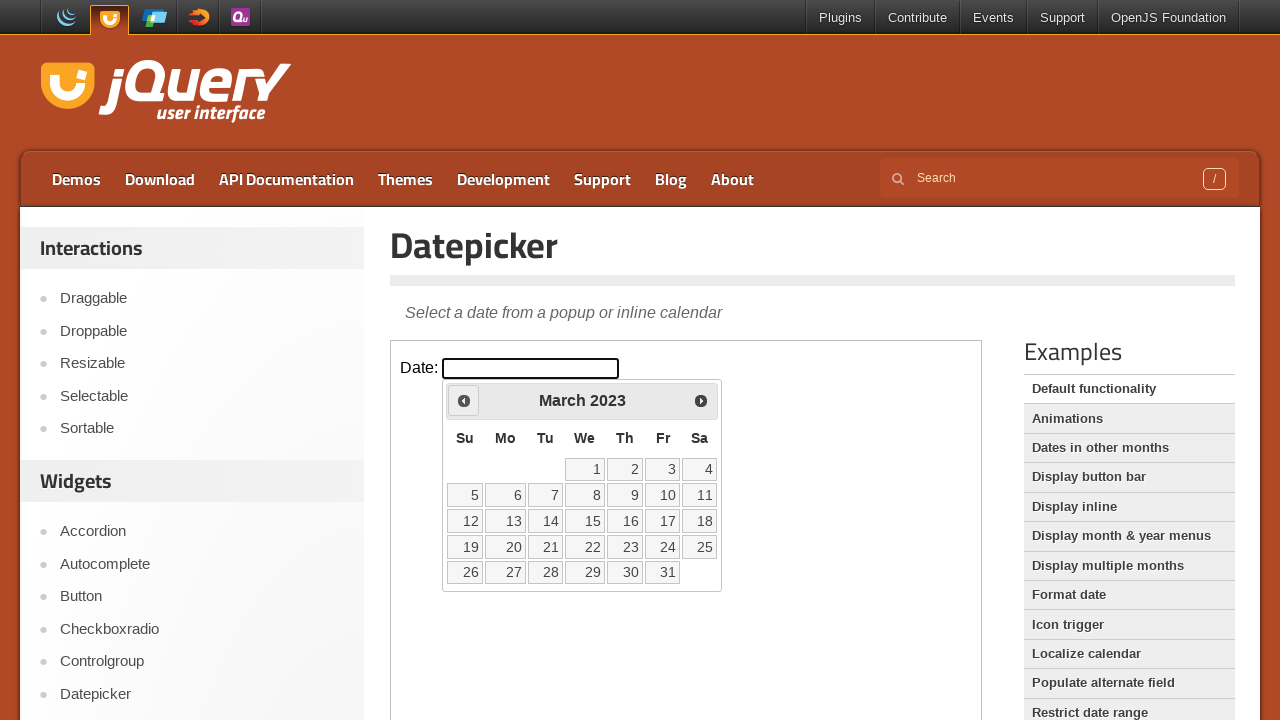

Waited for calendar to update after month navigation
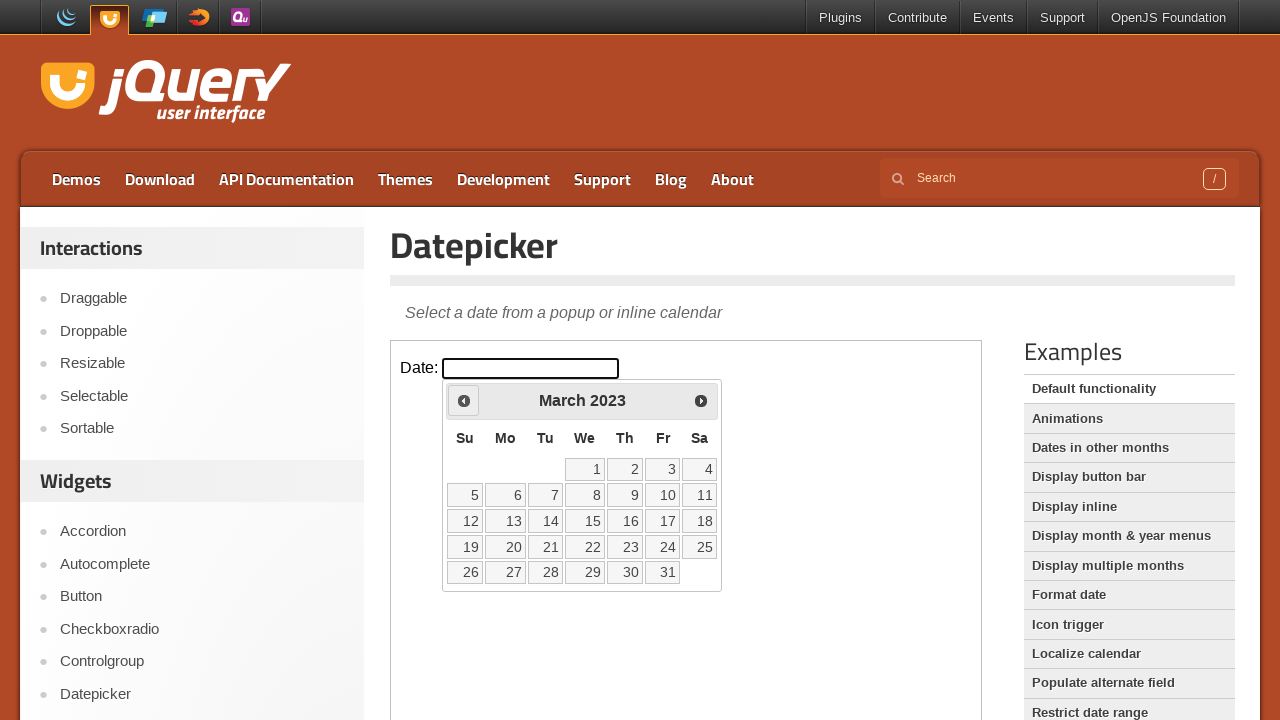

Retrieved current date: March 2023
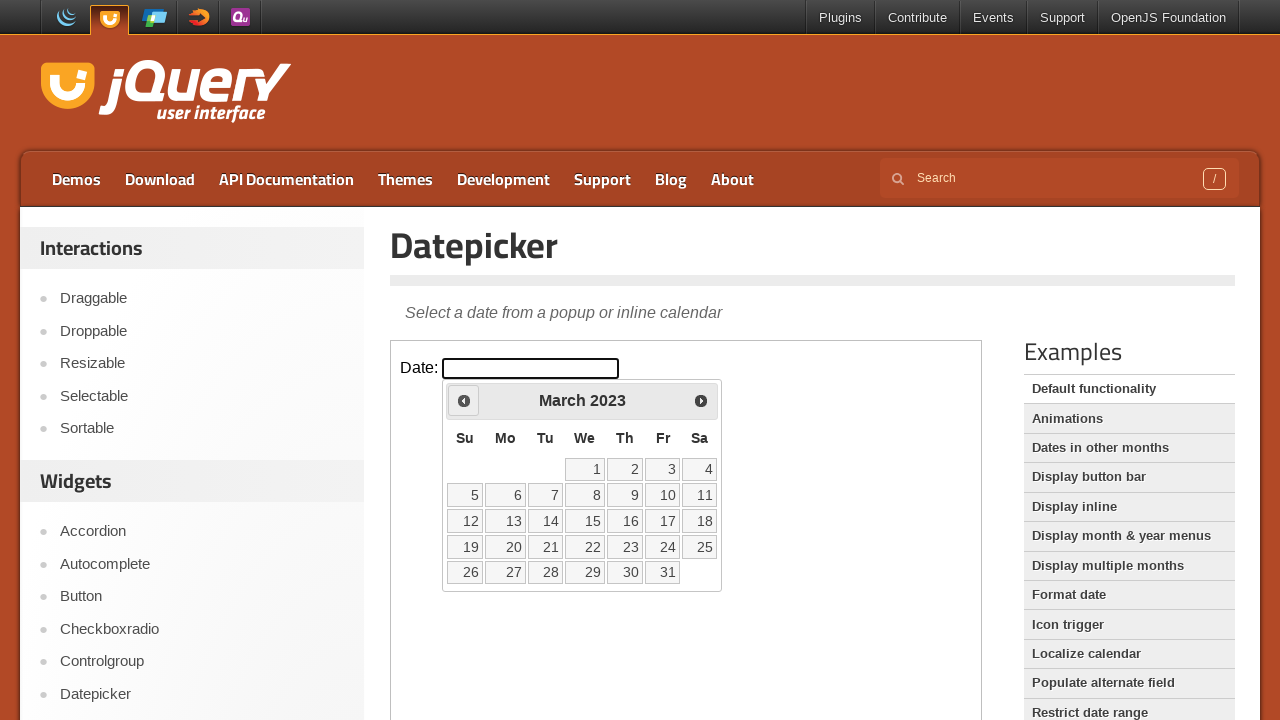

Clicked previous month button to navigate backwards at (464, 400) on iframe.demo-frame >> internal:control=enter-frame >> span.ui-icon-circle-triangl
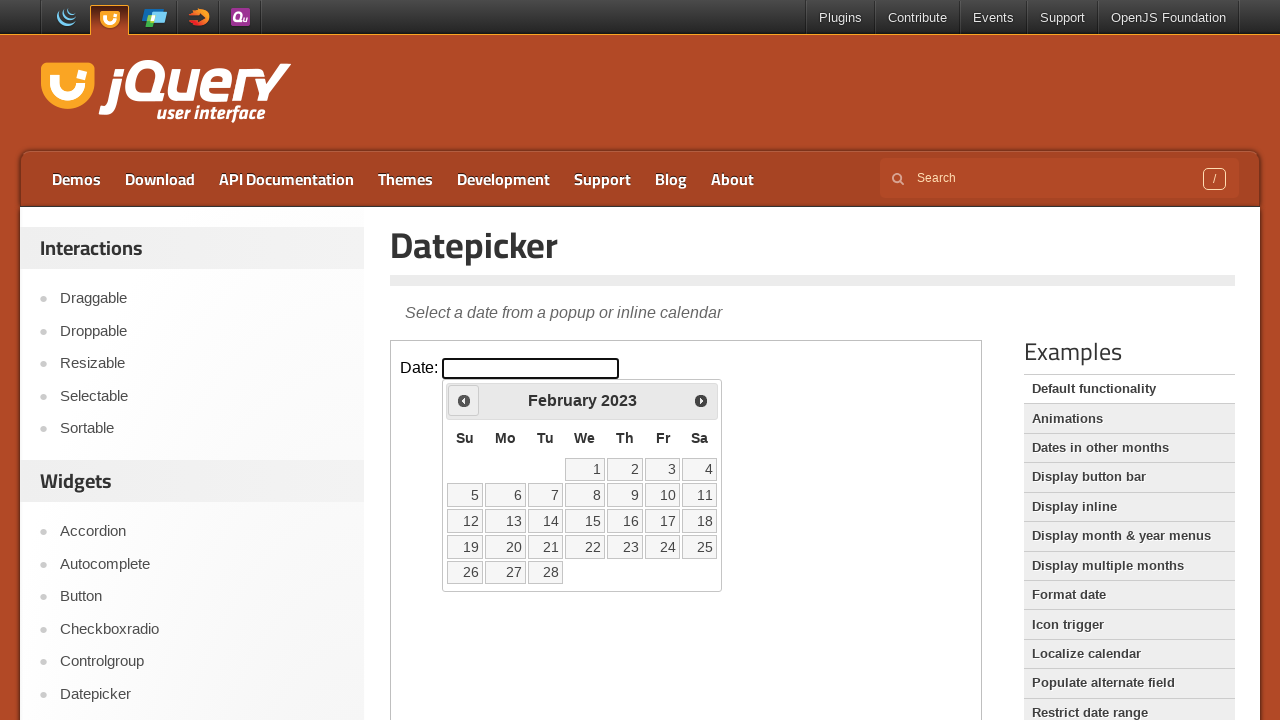

Waited for calendar to update after month navigation
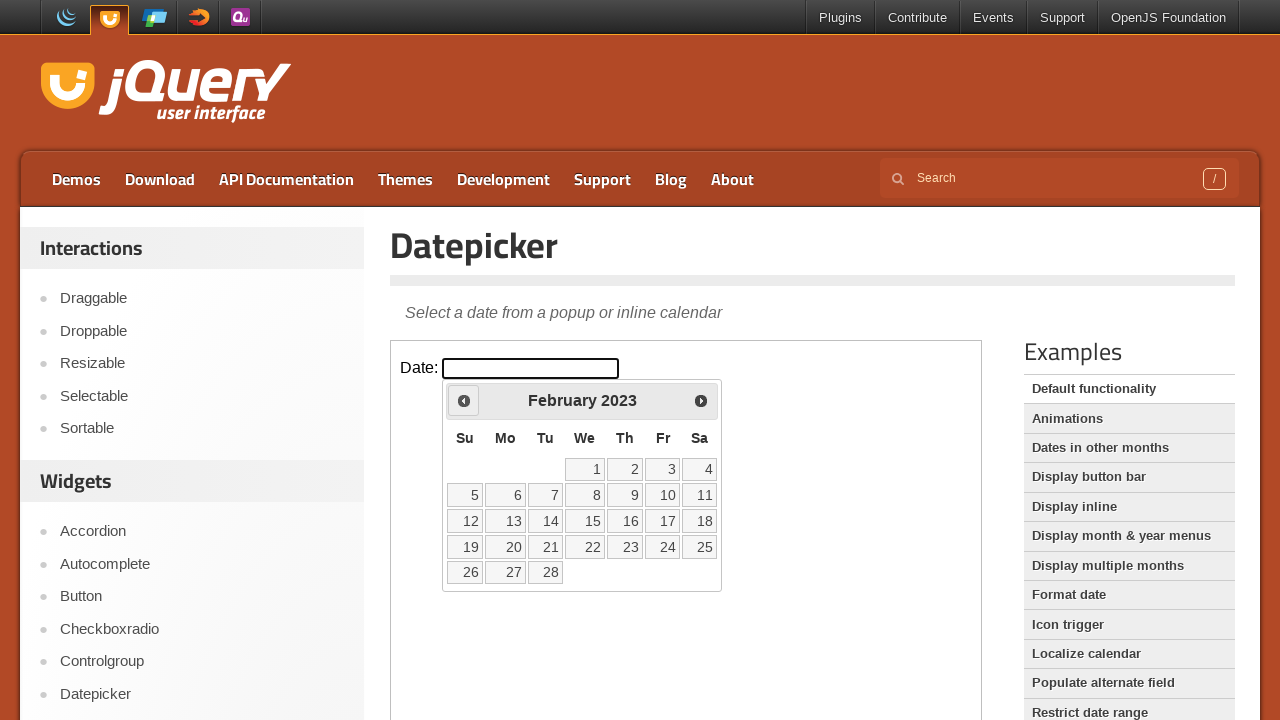

Retrieved current date: February 2023
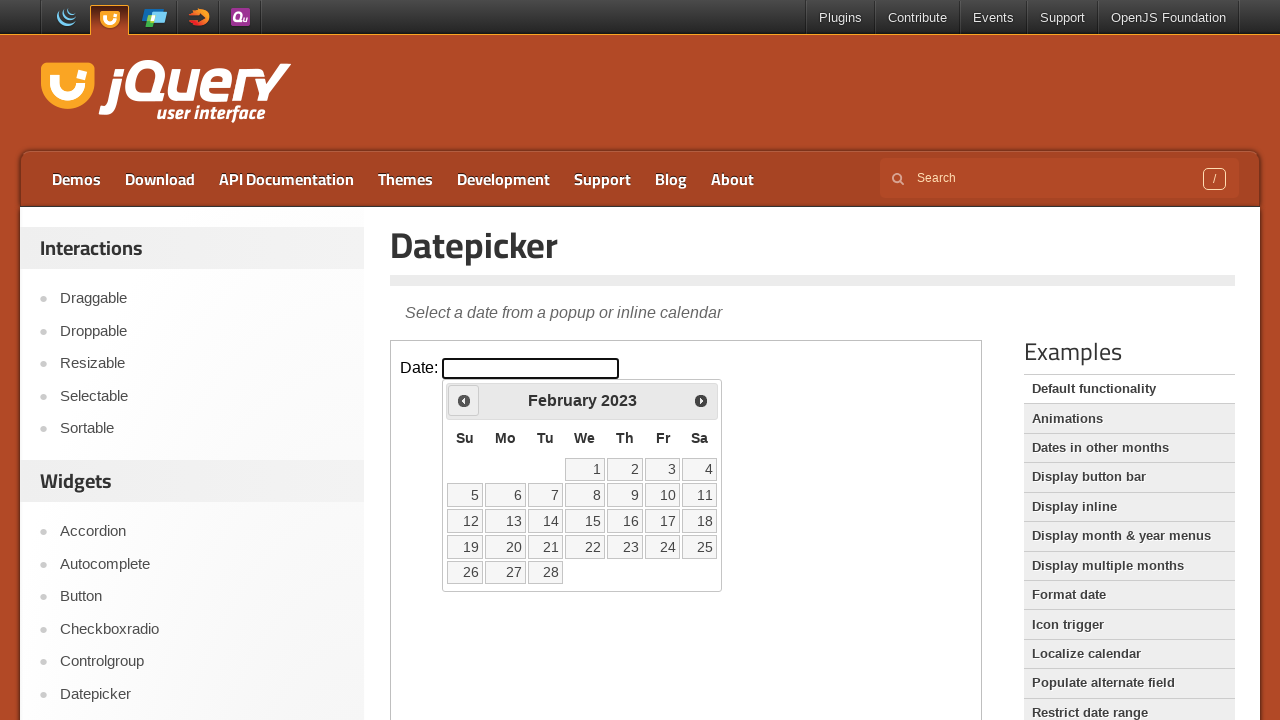

Clicked previous month button to navigate backwards at (464, 400) on iframe.demo-frame >> internal:control=enter-frame >> span.ui-icon-circle-triangl
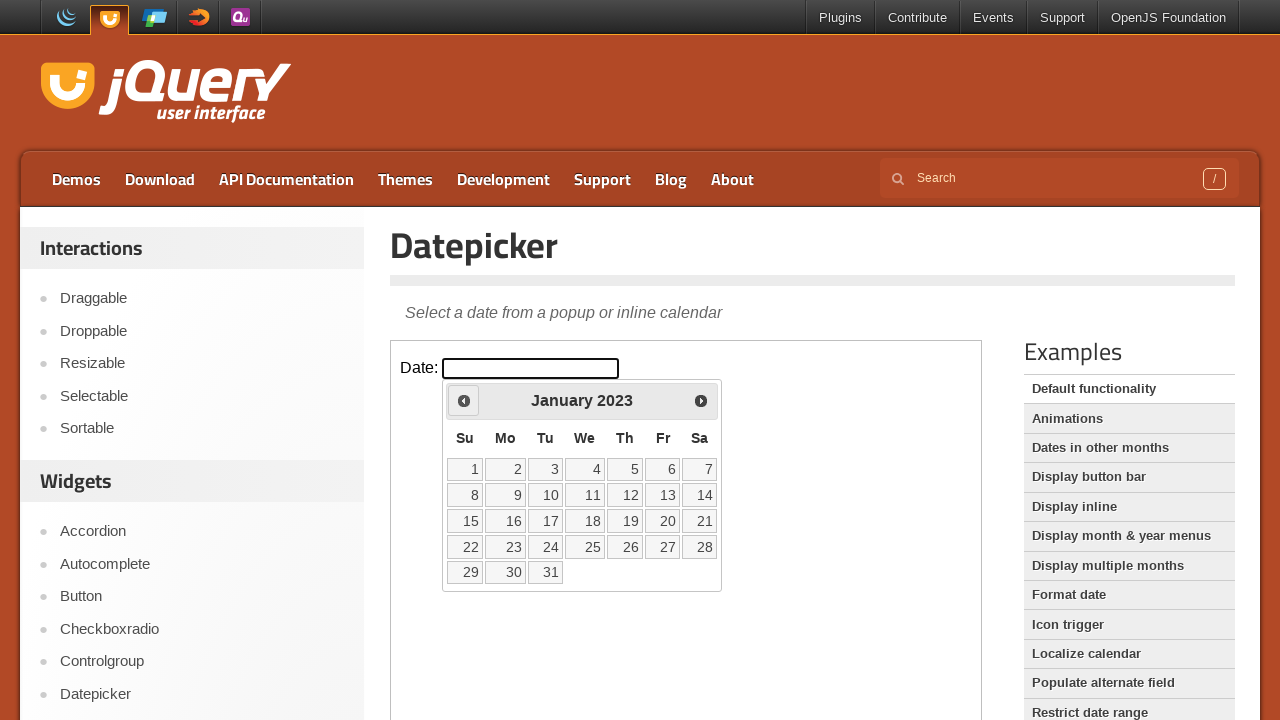

Waited for calendar to update after month navigation
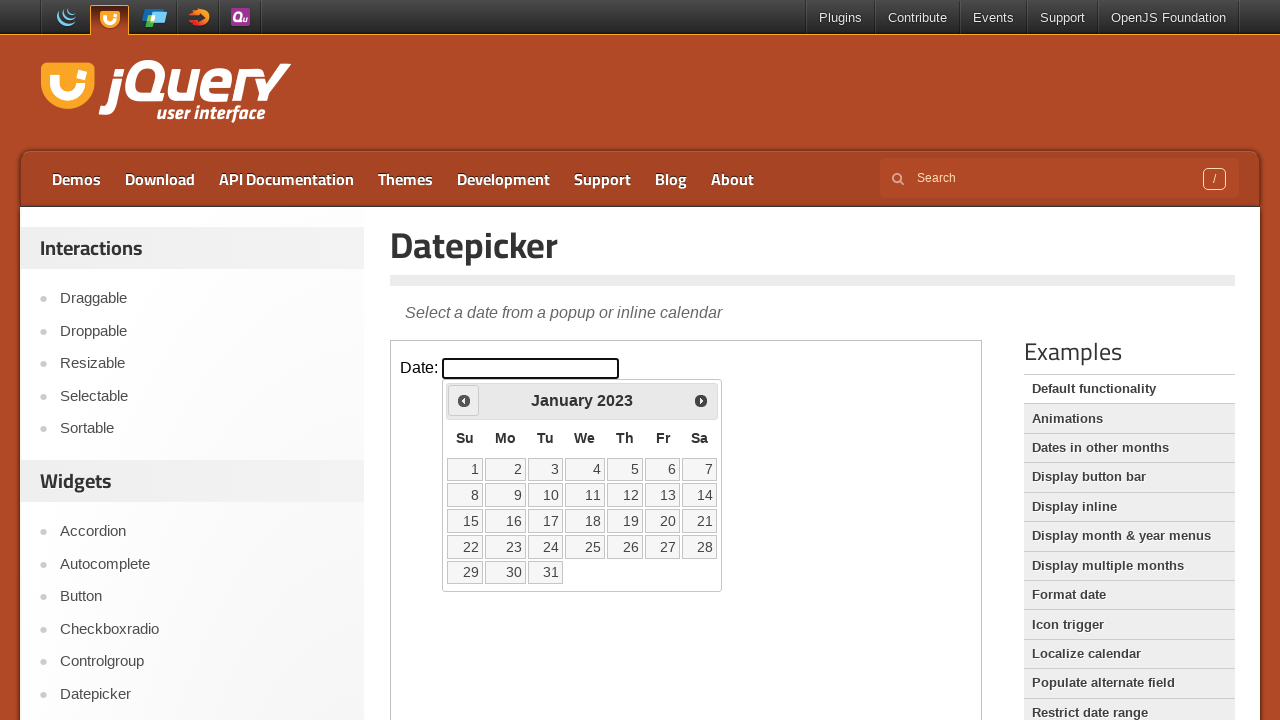

Retrieved current date: January 2023
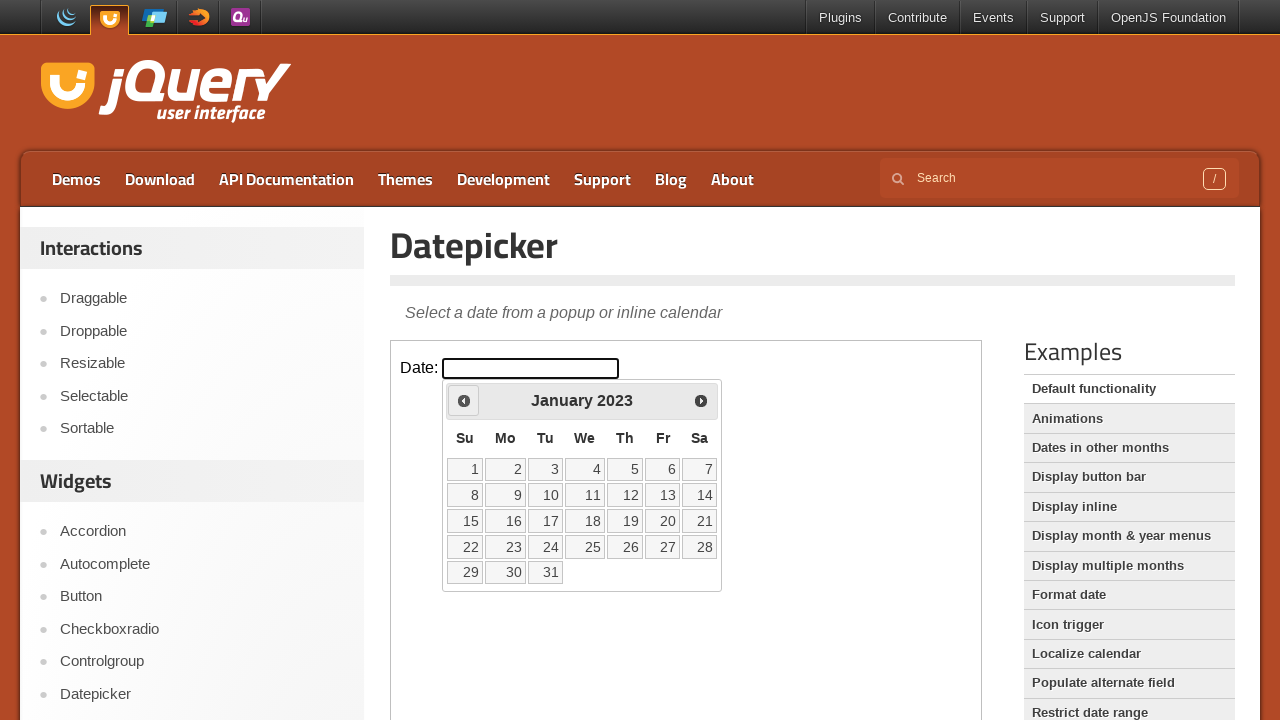

Clicked previous month button to navigate backwards at (464, 400) on iframe.demo-frame >> internal:control=enter-frame >> span.ui-icon-circle-triangl
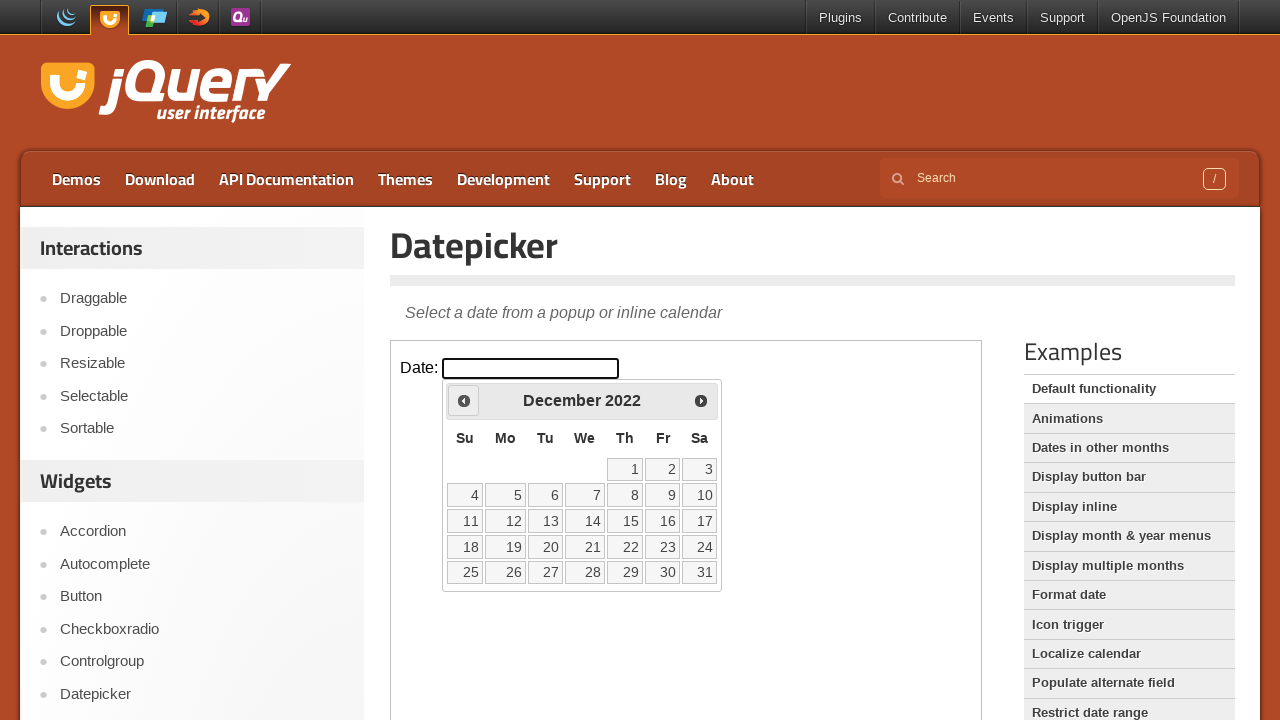

Waited for calendar to update after month navigation
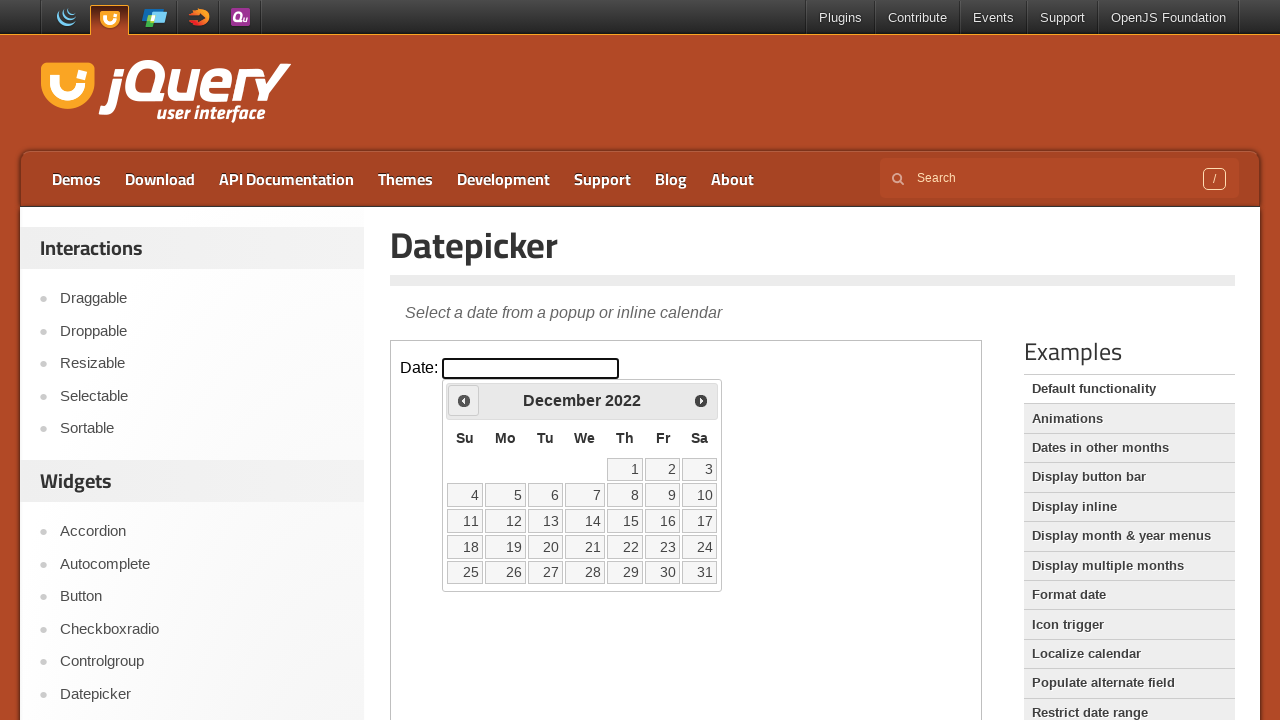

Retrieved current date: December 2022
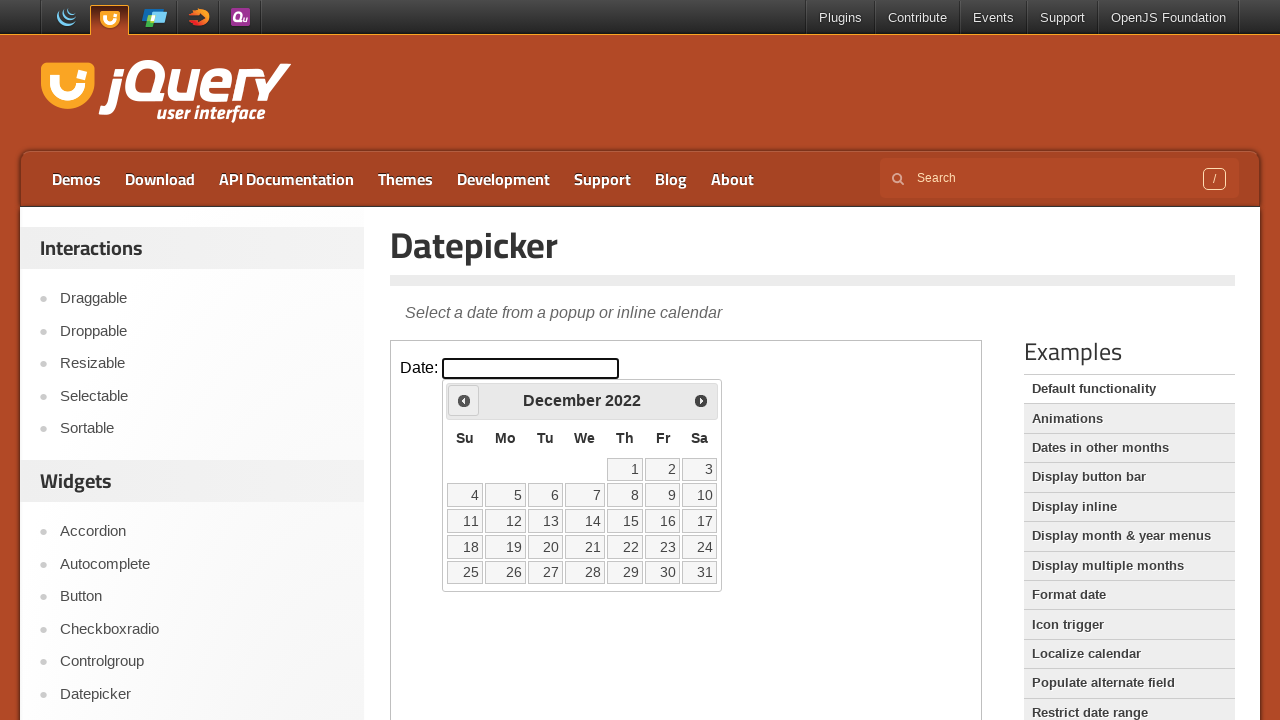

Clicked previous month button to navigate backwards at (464, 400) on iframe.demo-frame >> internal:control=enter-frame >> span.ui-icon-circle-triangl
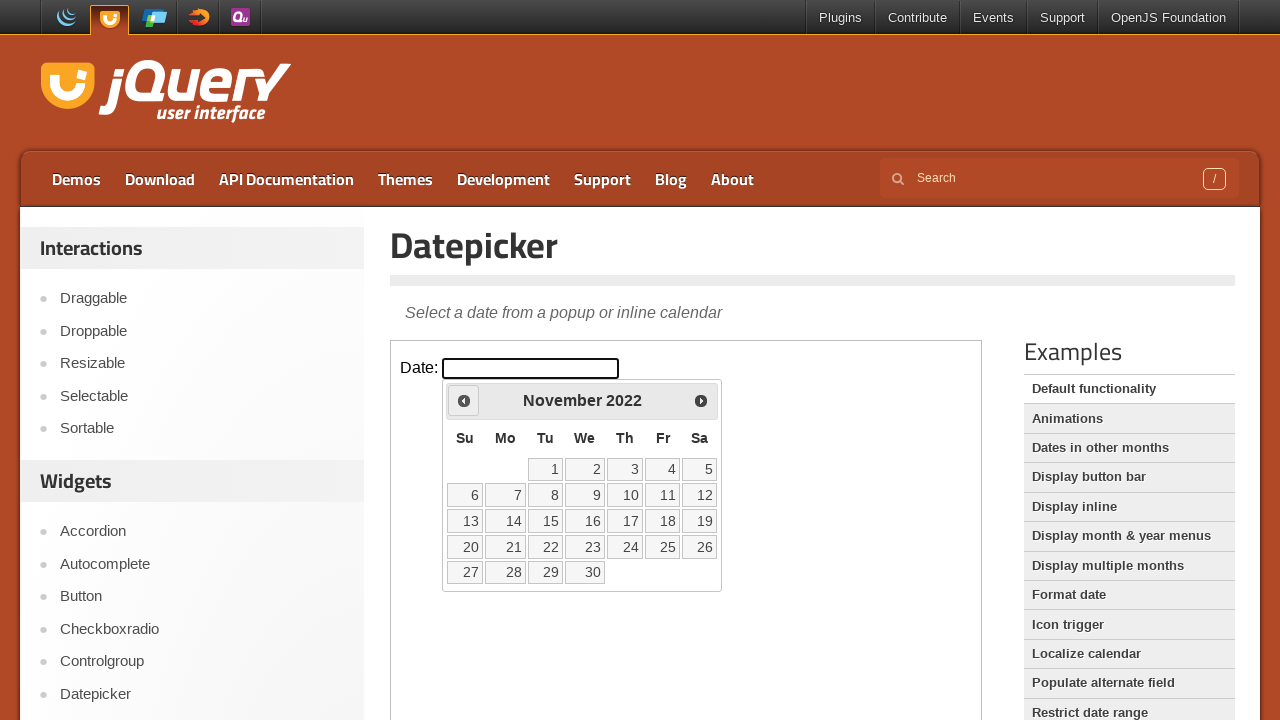

Waited for calendar to update after month navigation
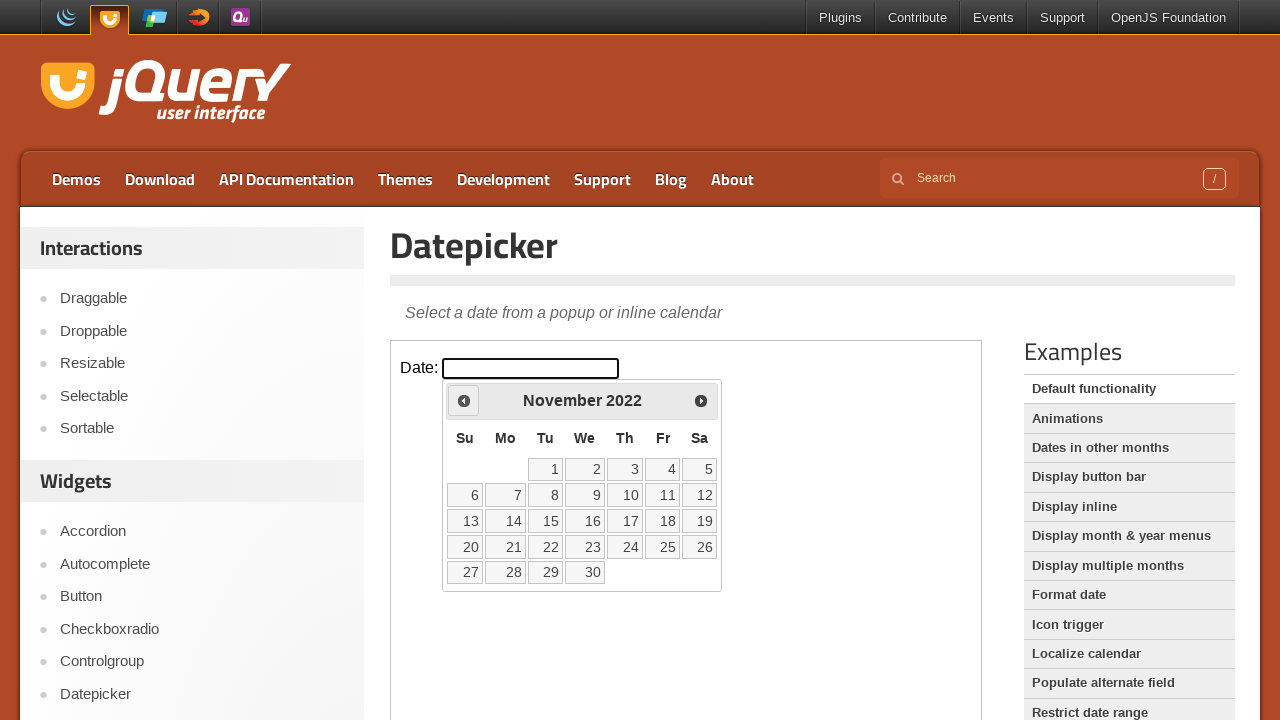

Retrieved current date: November 2022
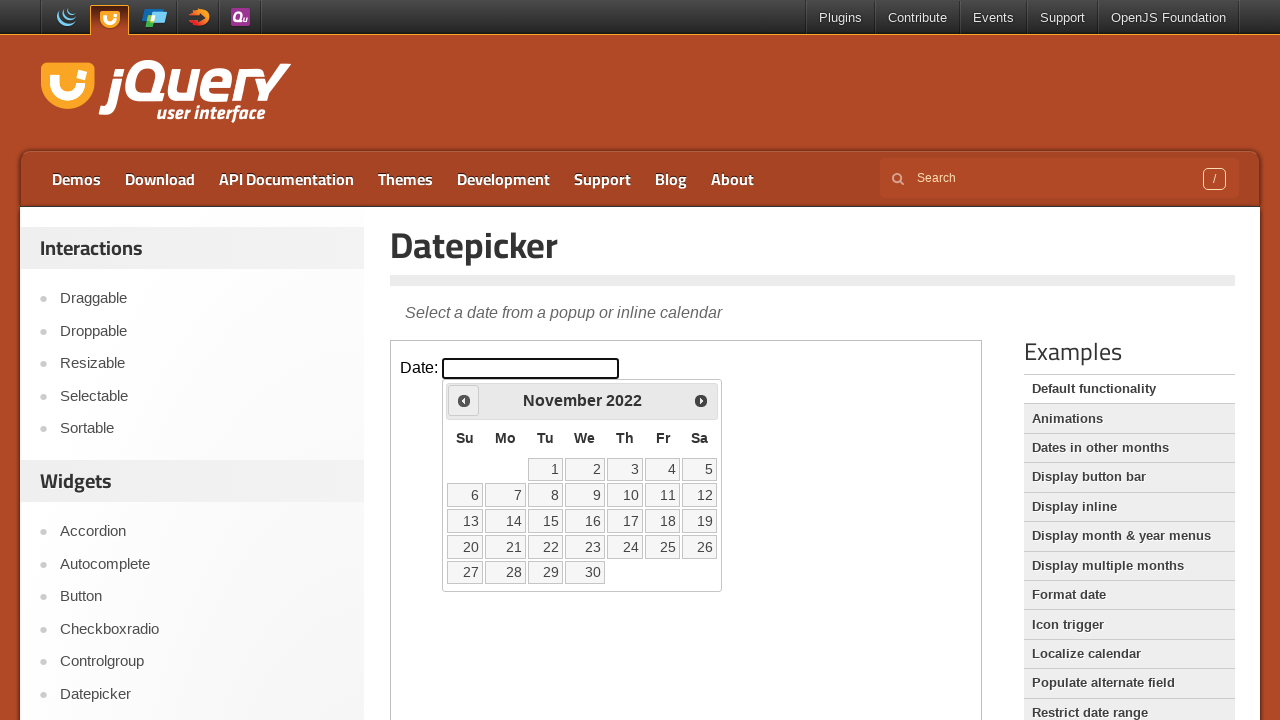

Clicked previous month button to navigate backwards at (464, 400) on iframe.demo-frame >> internal:control=enter-frame >> span.ui-icon-circle-triangl
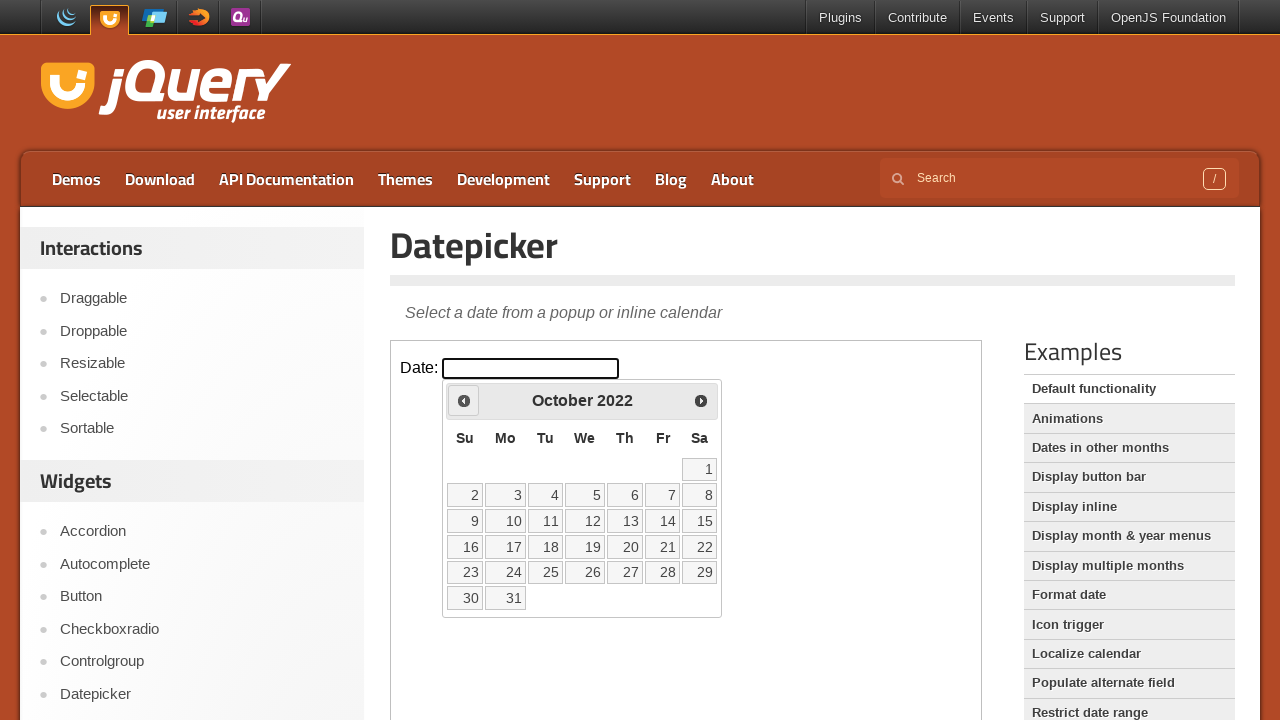

Waited for calendar to update after month navigation
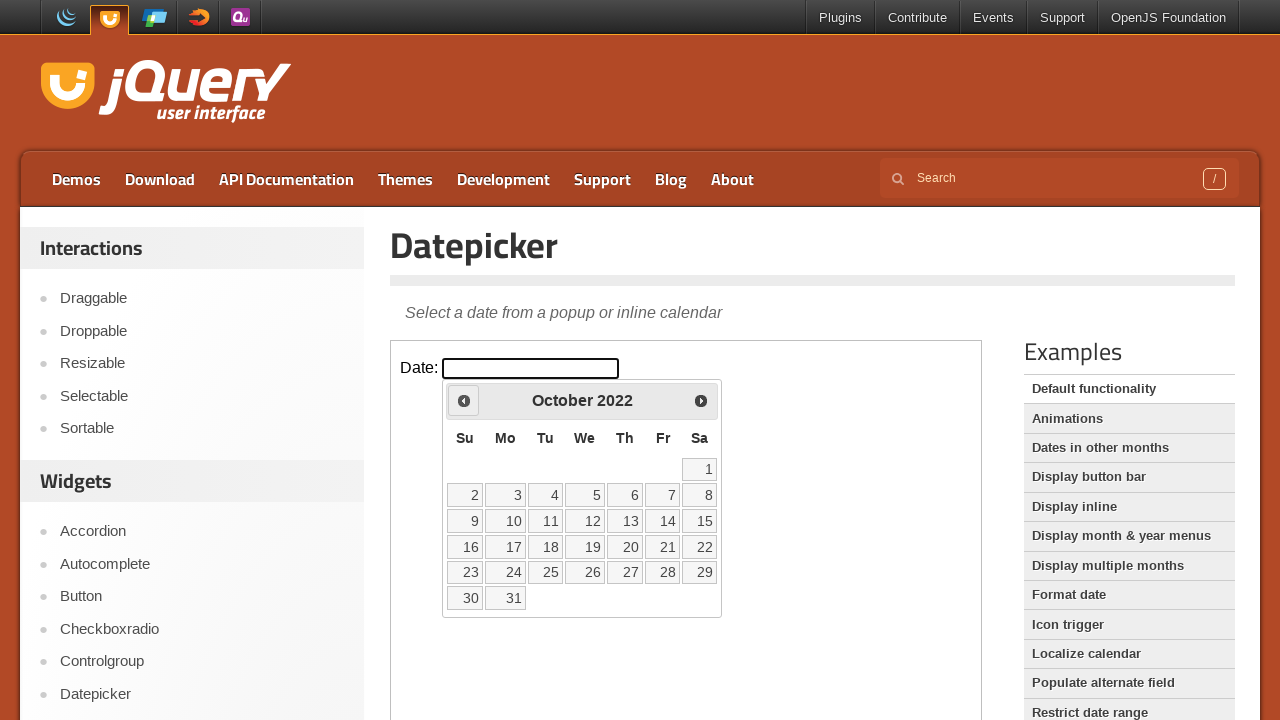

Retrieved current date: October 2022
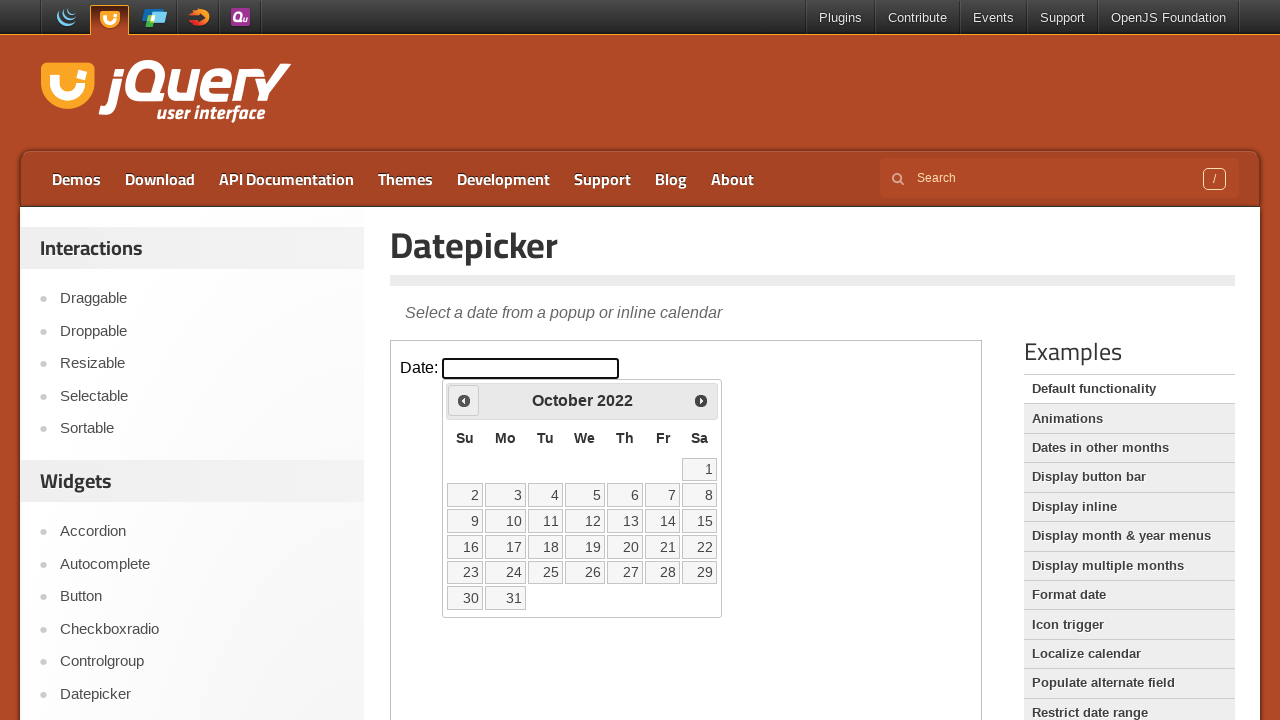

Clicked previous month button to navigate backwards at (464, 400) on iframe.demo-frame >> internal:control=enter-frame >> span.ui-icon-circle-triangl
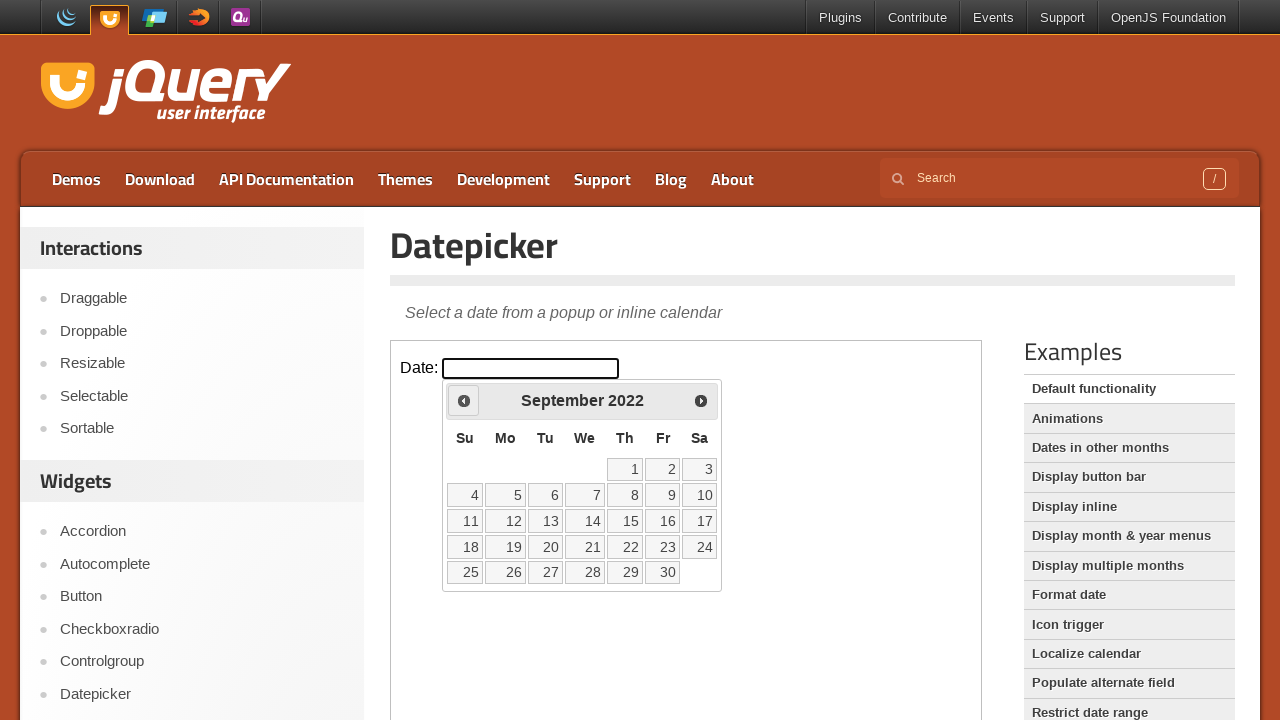

Waited for calendar to update after month navigation
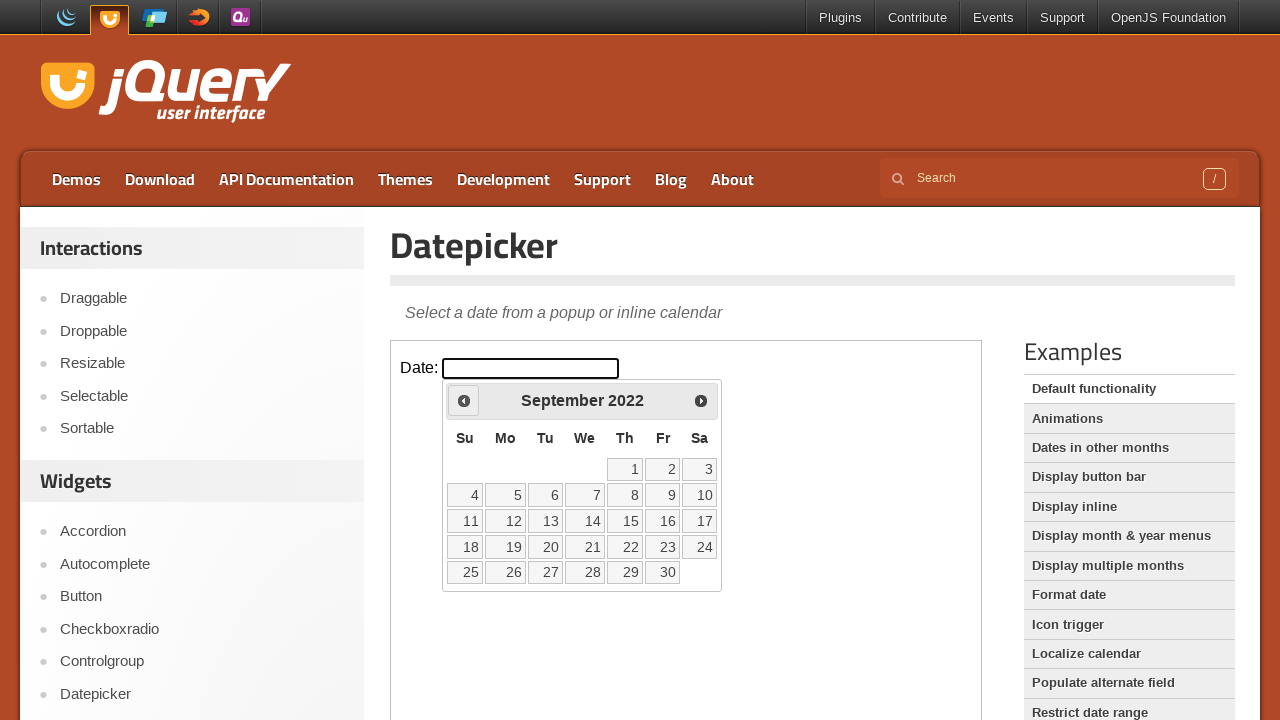

Retrieved current date: September 2022
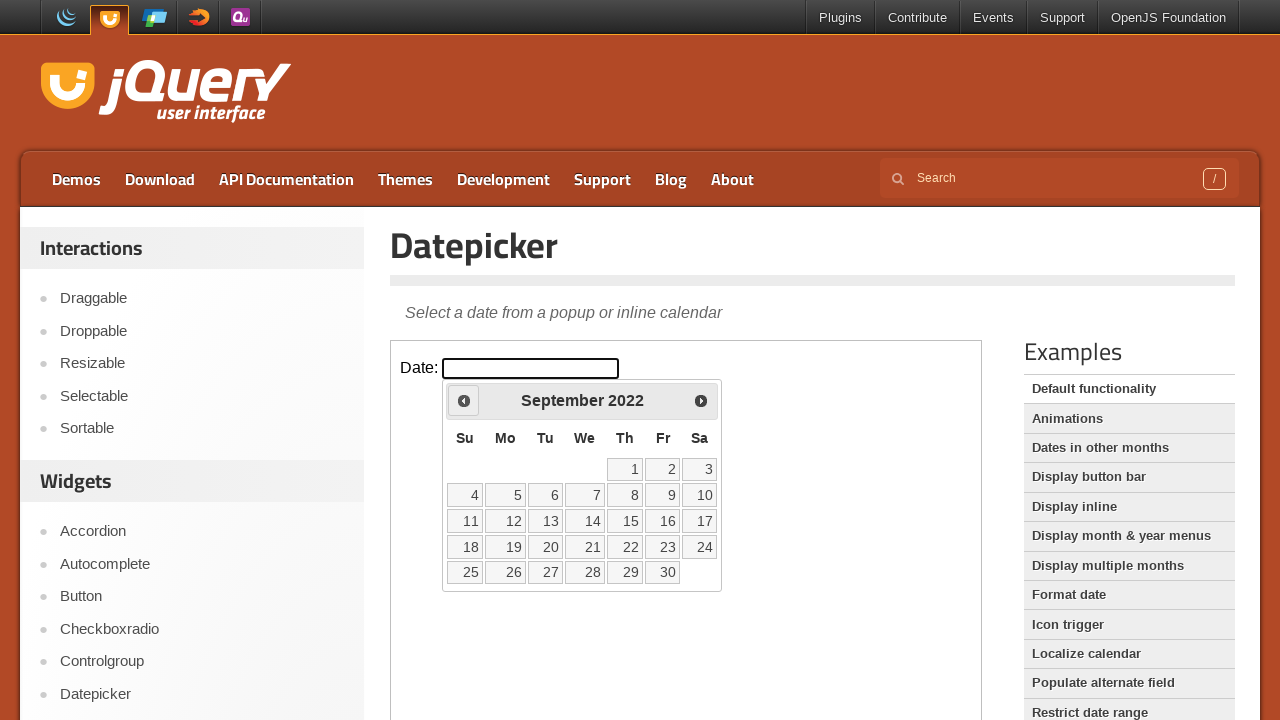

Clicked previous month button to navigate backwards at (464, 400) on iframe.demo-frame >> internal:control=enter-frame >> span.ui-icon-circle-triangl
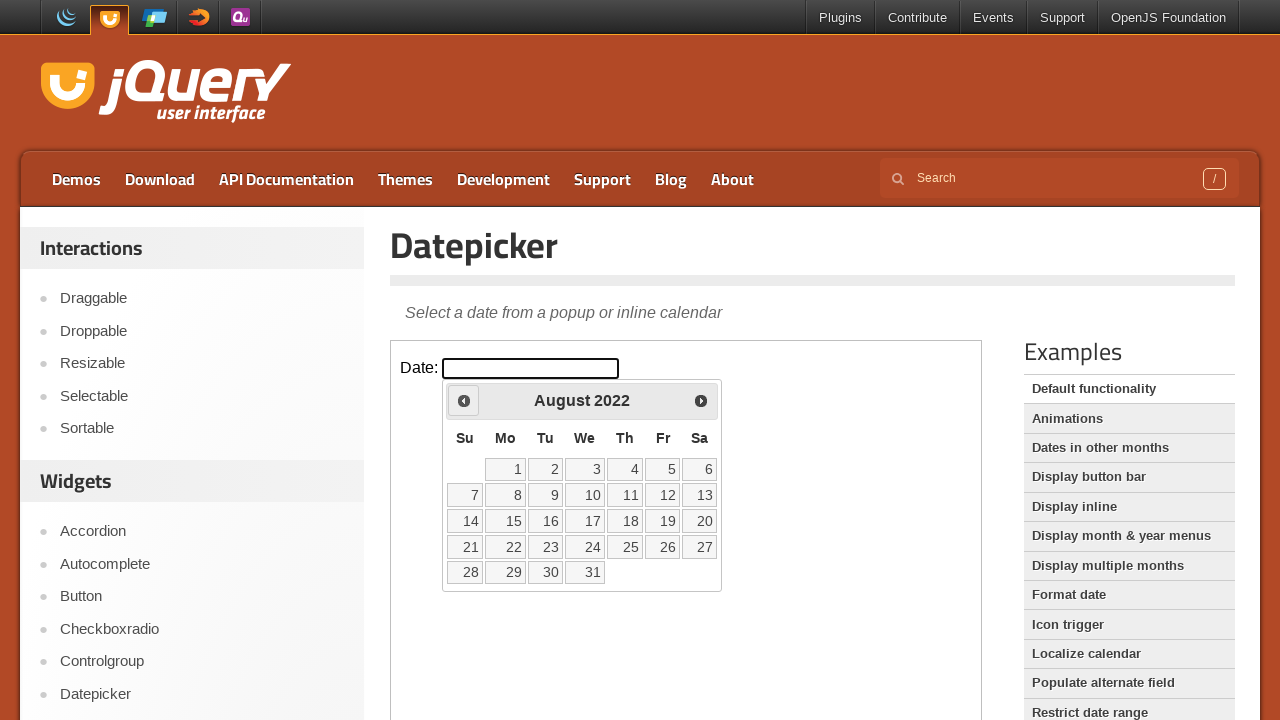

Waited for calendar to update after month navigation
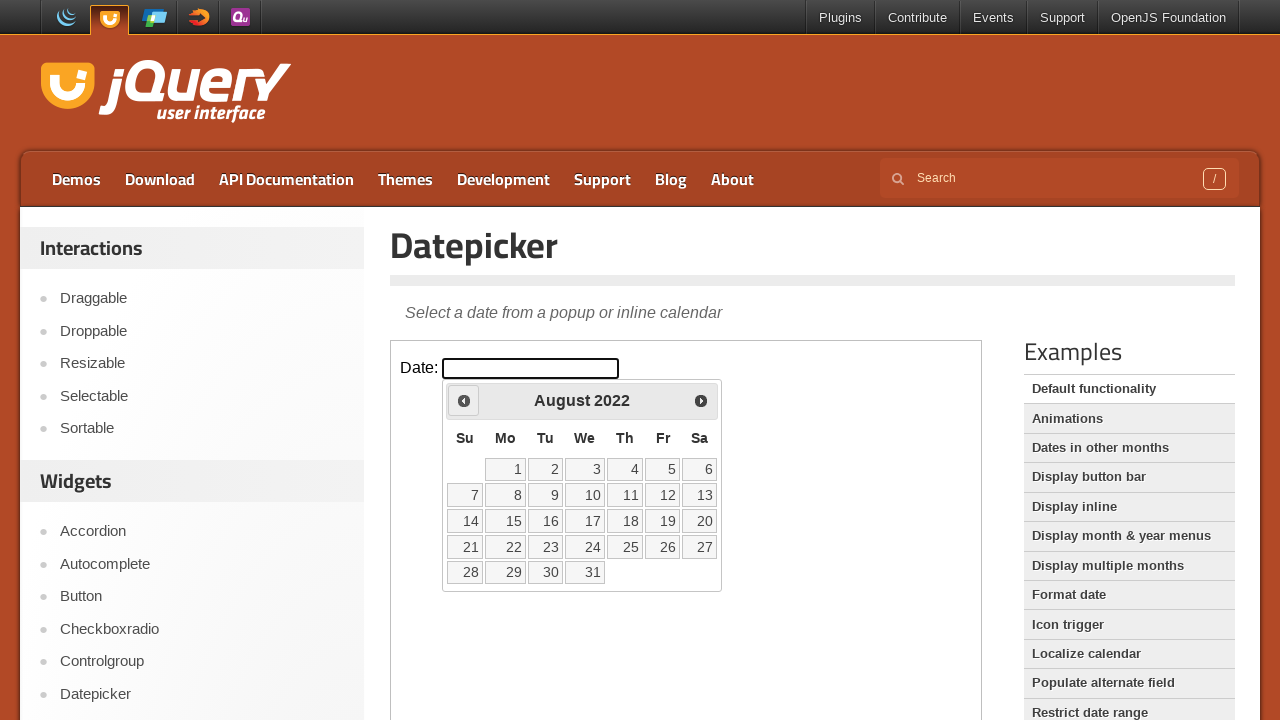

Retrieved current date: August 2022
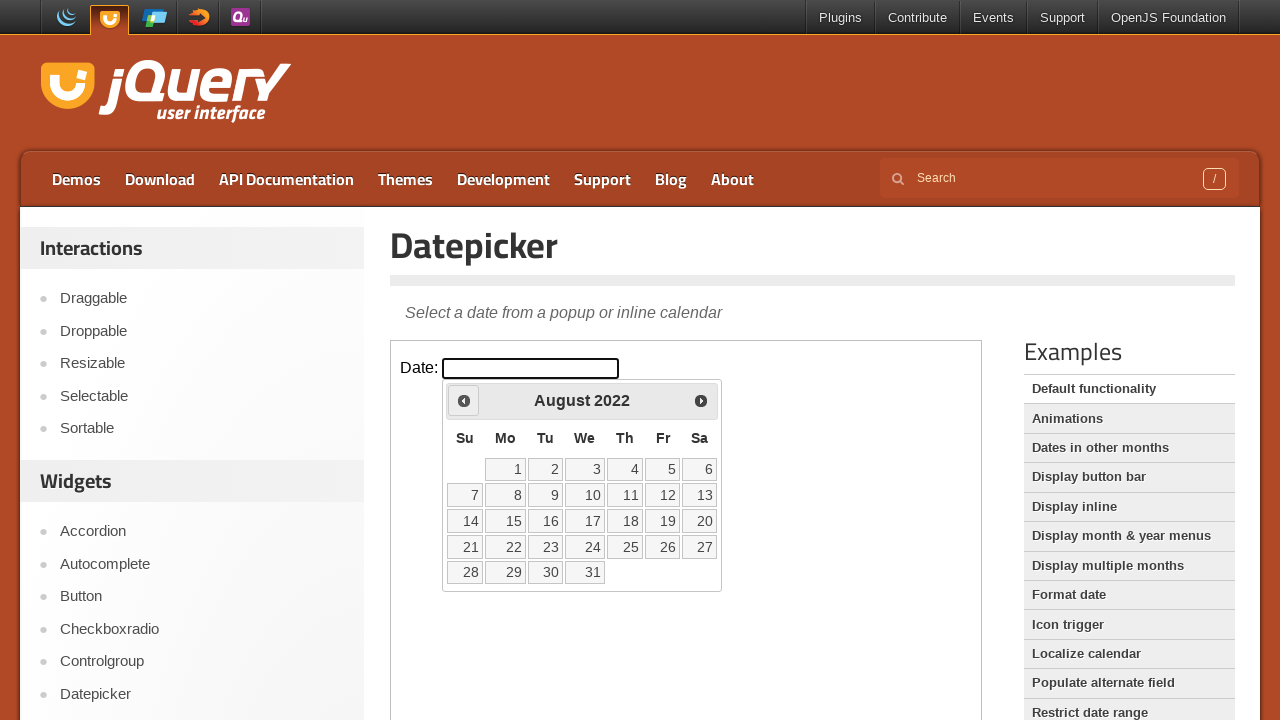

Clicked previous month button to navigate backwards at (464, 400) on iframe.demo-frame >> internal:control=enter-frame >> span.ui-icon-circle-triangl
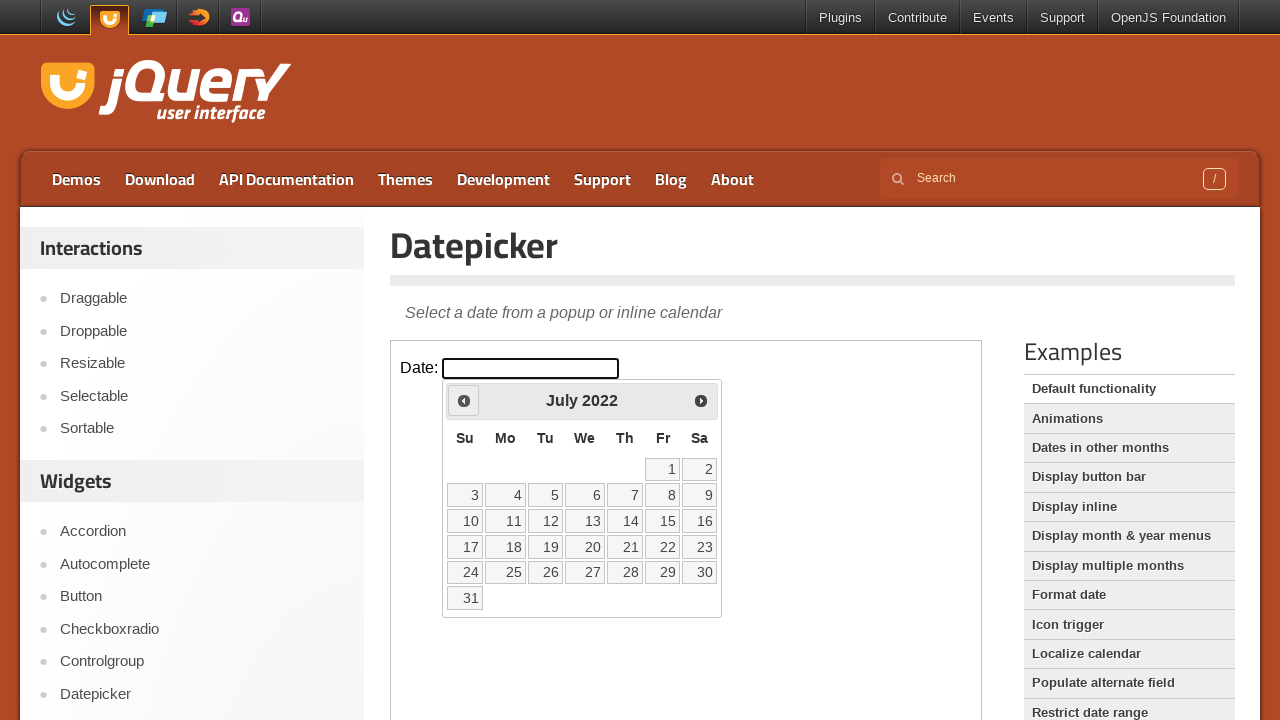

Waited for calendar to update after month navigation
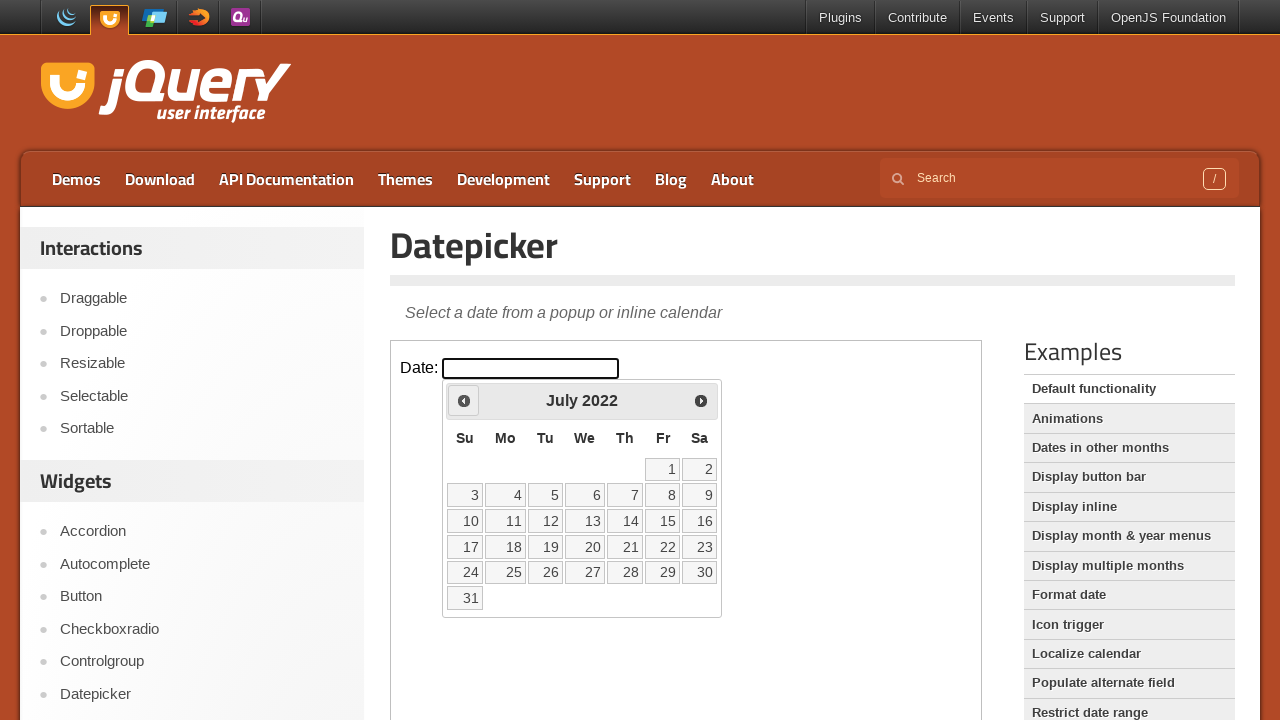

Retrieved current date: July 2022
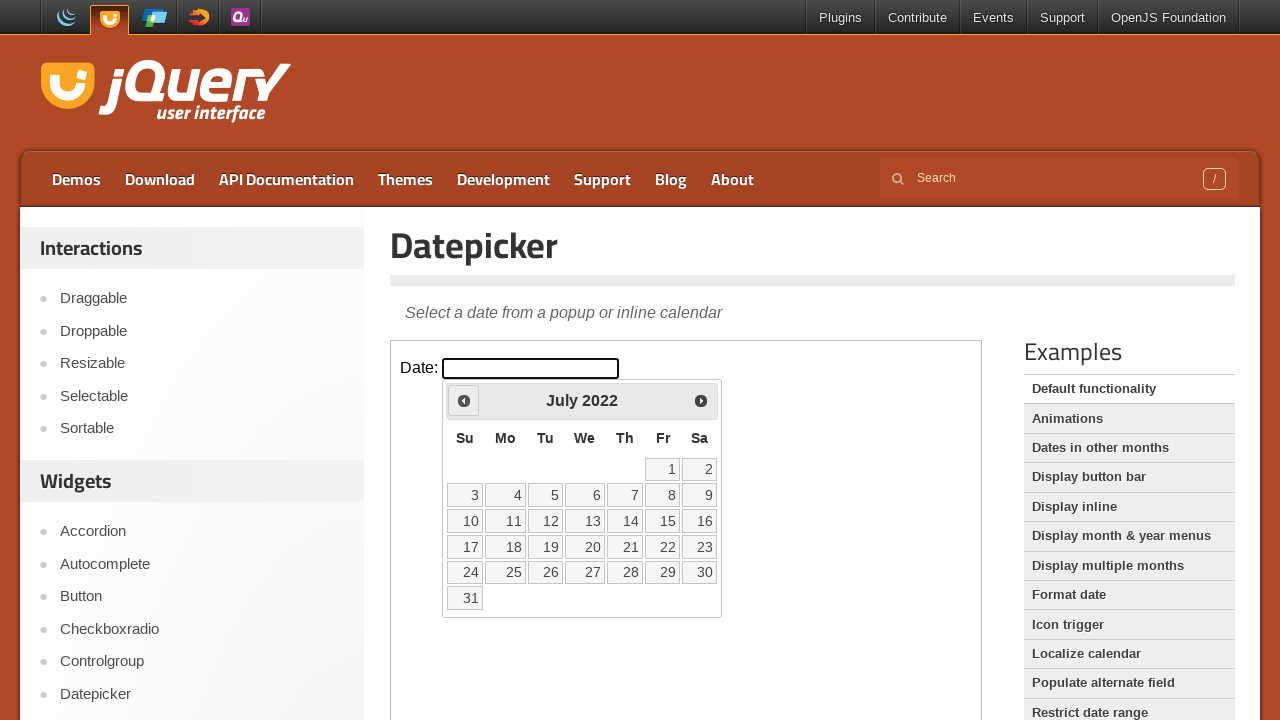

Clicked previous month button to navigate backwards at (464, 400) on iframe.demo-frame >> internal:control=enter-frame >> span.ui-icon-circle-triangl
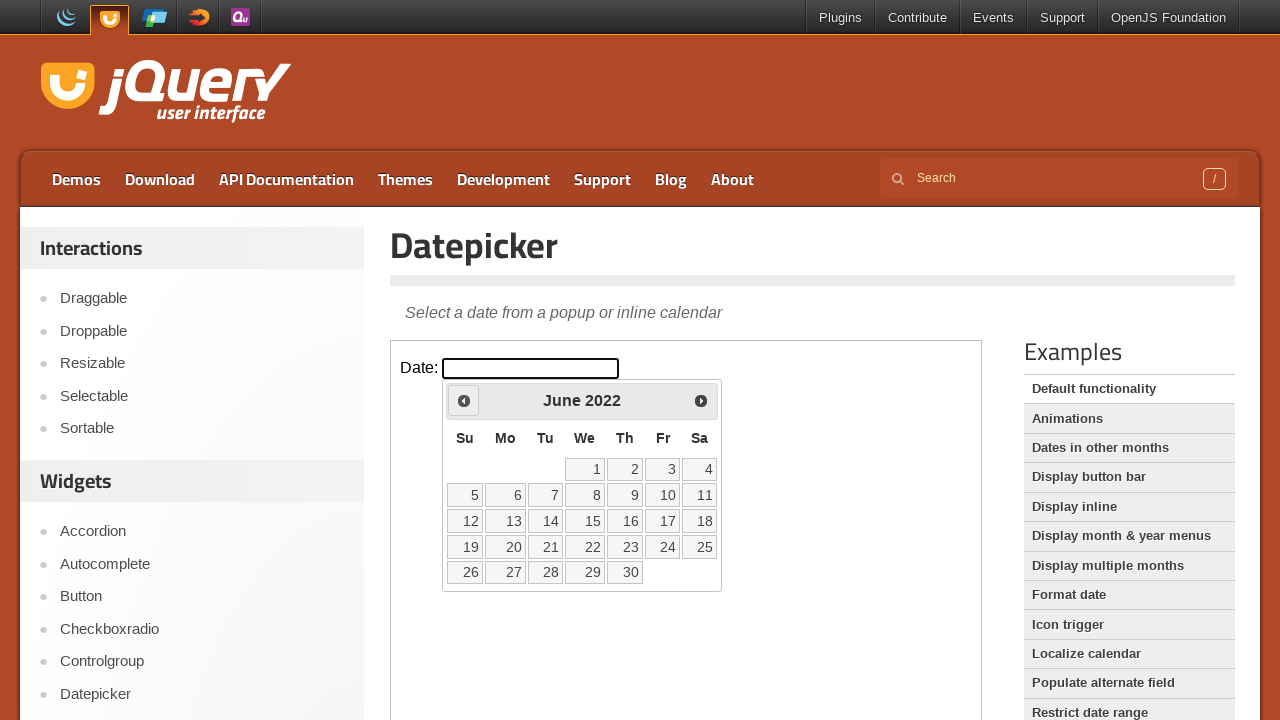

Waited for calendar to update after month navigation
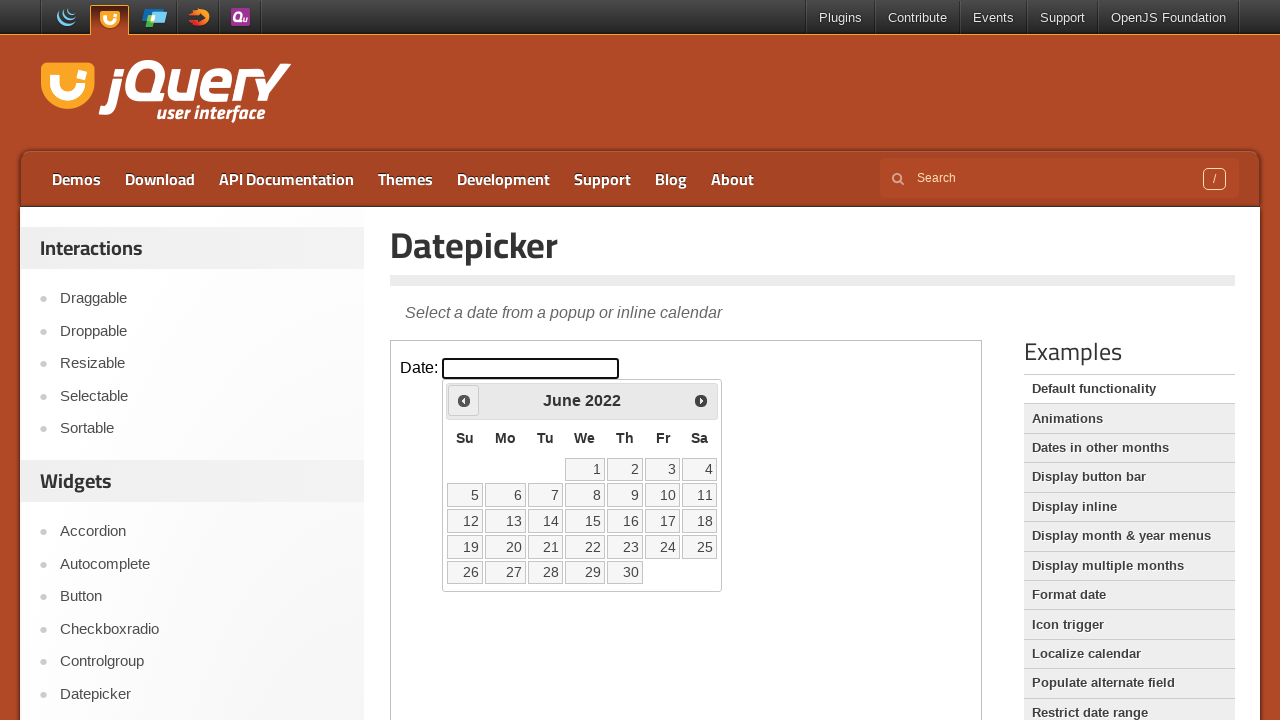

Retrieved current date: June 2022
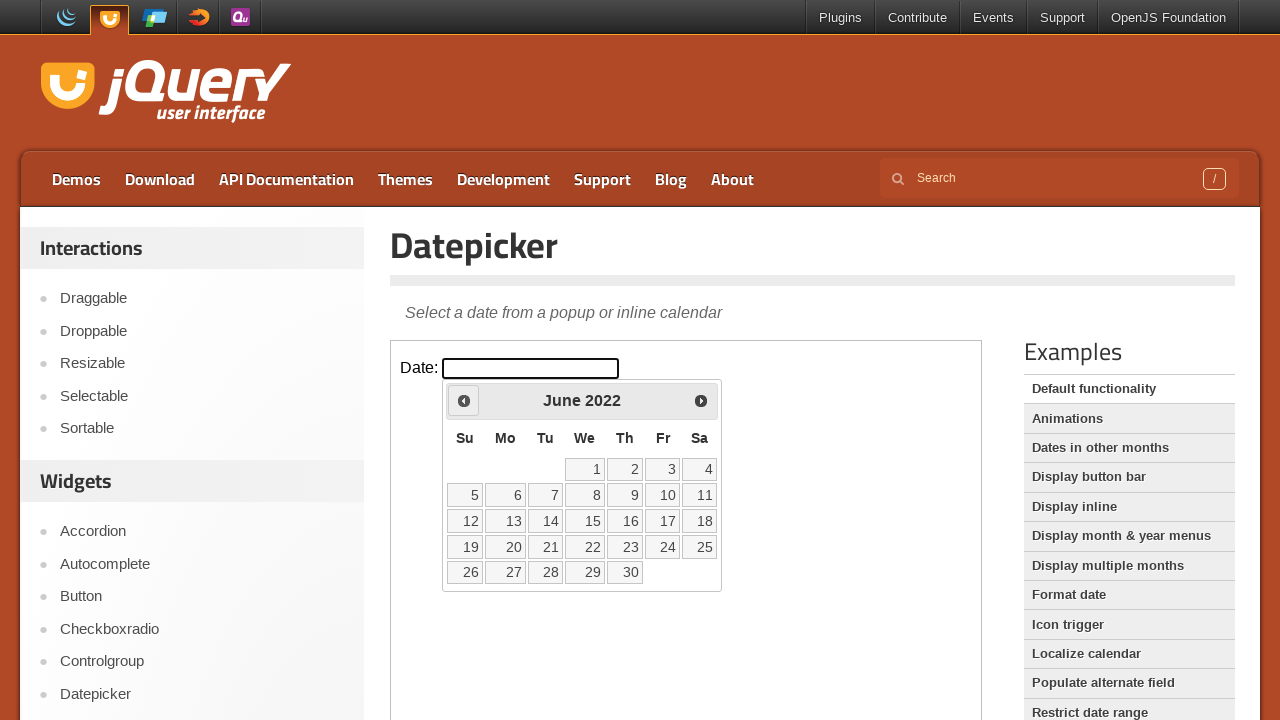

Clicked previous month button to navigate backwards at (464, 400) on iframe.demo-frame >> internal:control=enter-frame >> span.ui-icon-circle-triangl
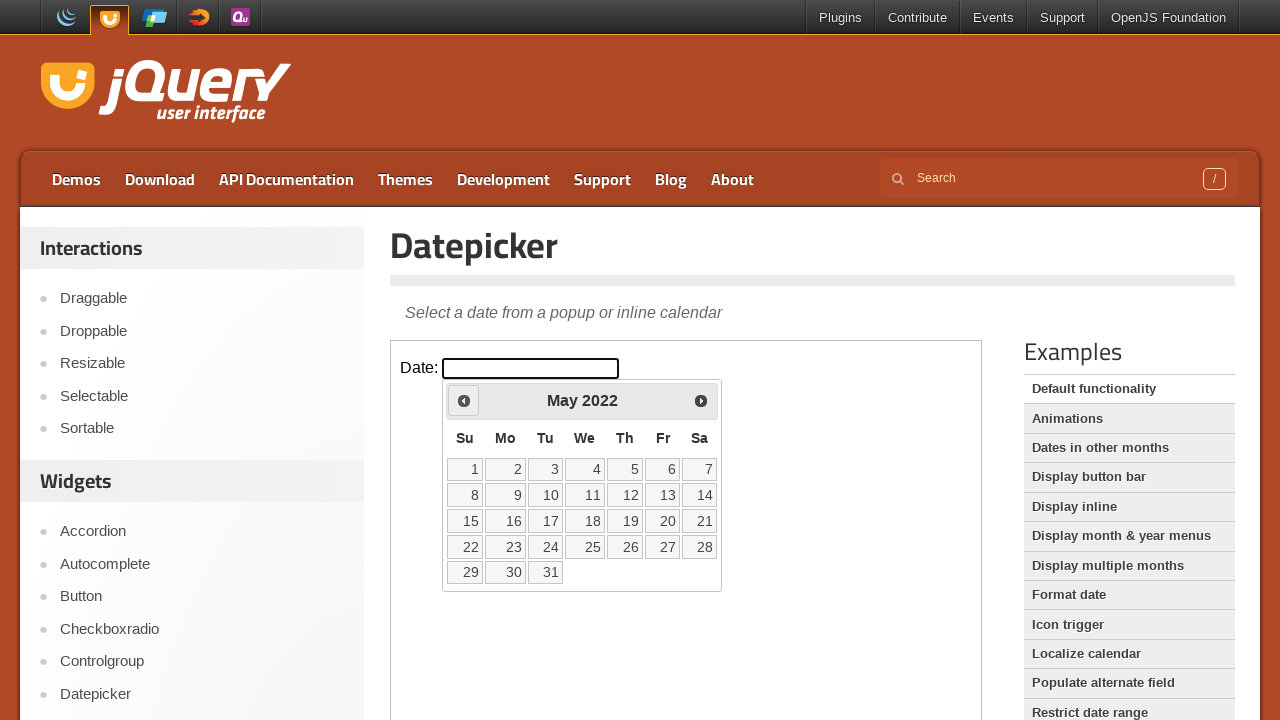

Waited for calendar to update after month navigation
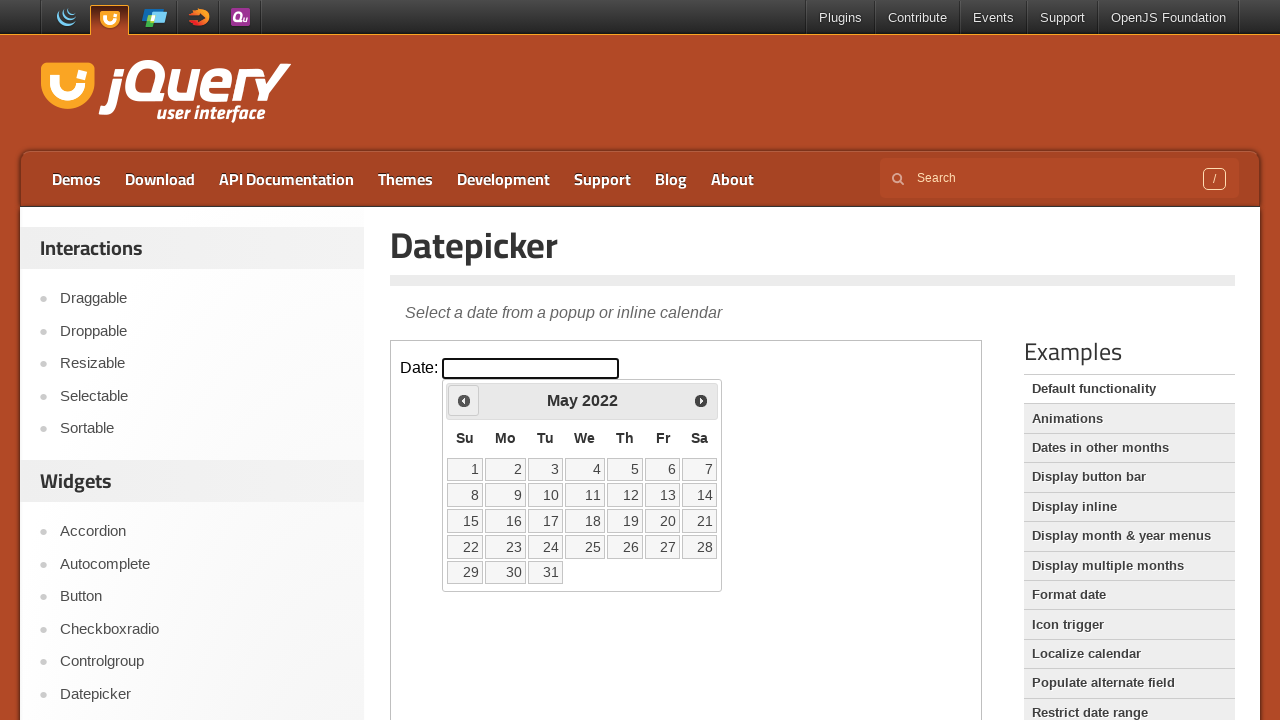

Retrieved current date: May 2022
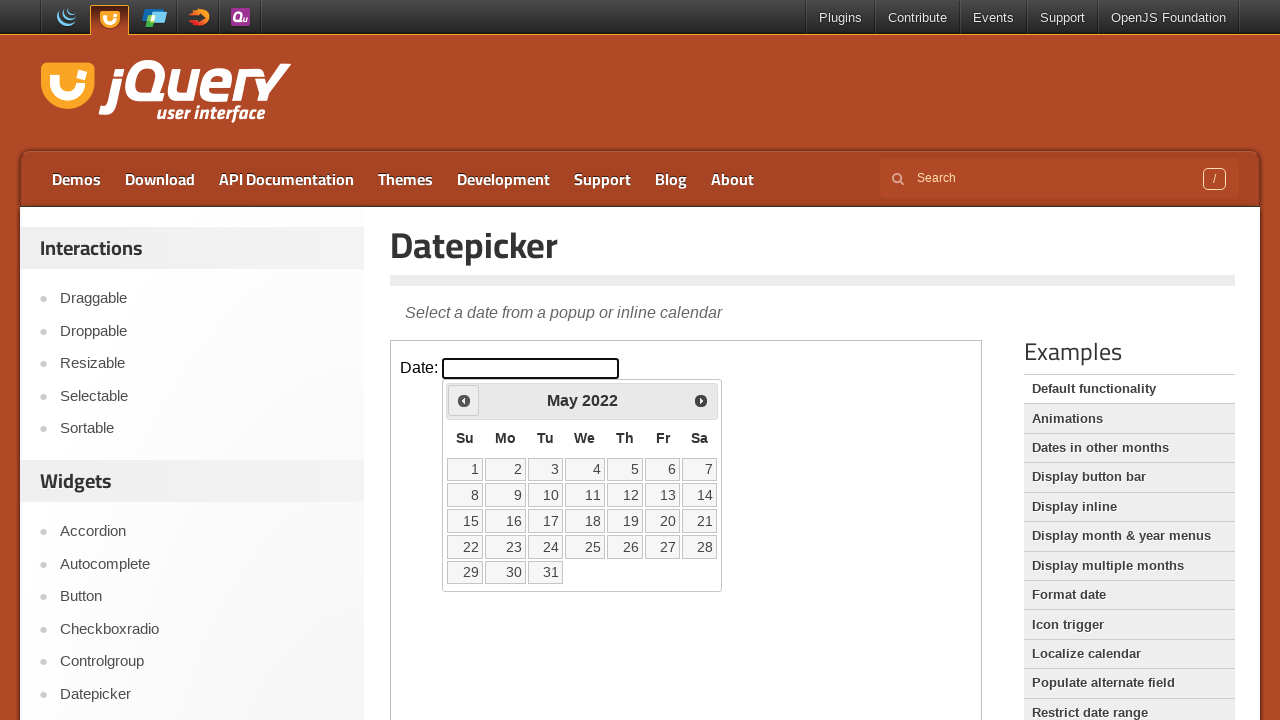

Clicked previous month button to navigate backwards at (464, 400) on iframe.demo-frame >> internal:control=enter-frame >> span.ui-icon-circle-triangl
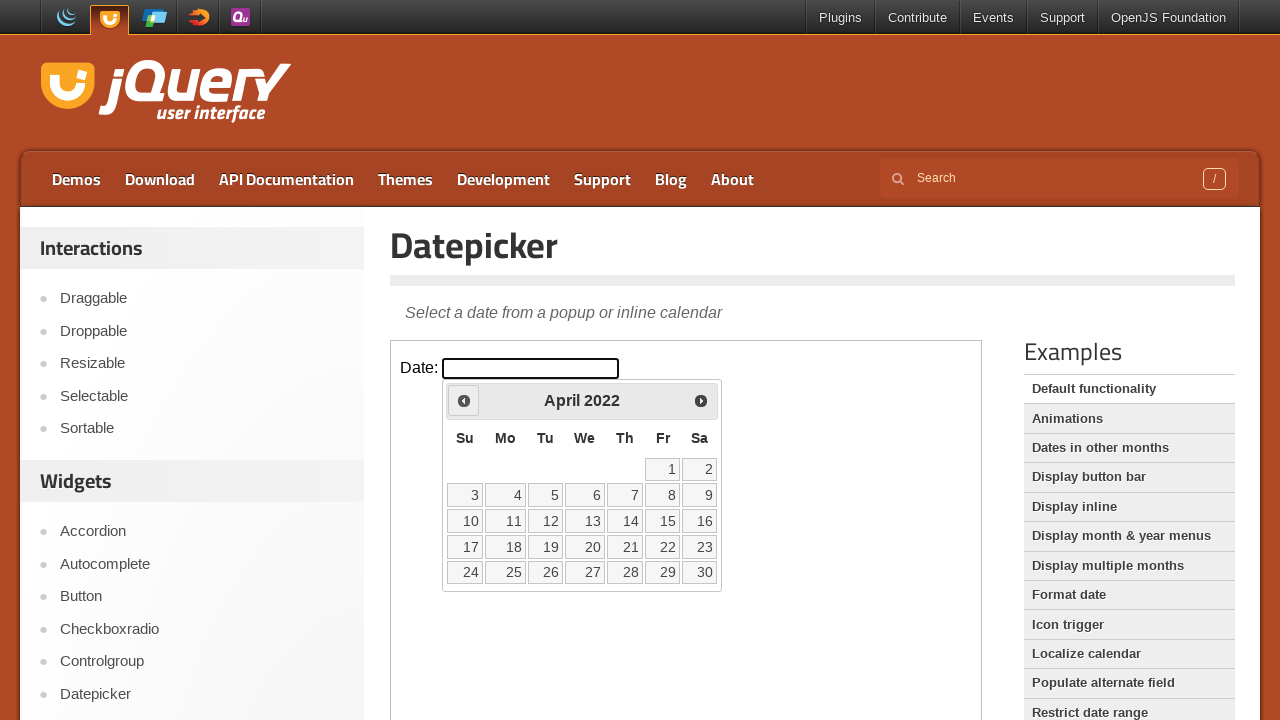

Waited for calendar to update after month navigation
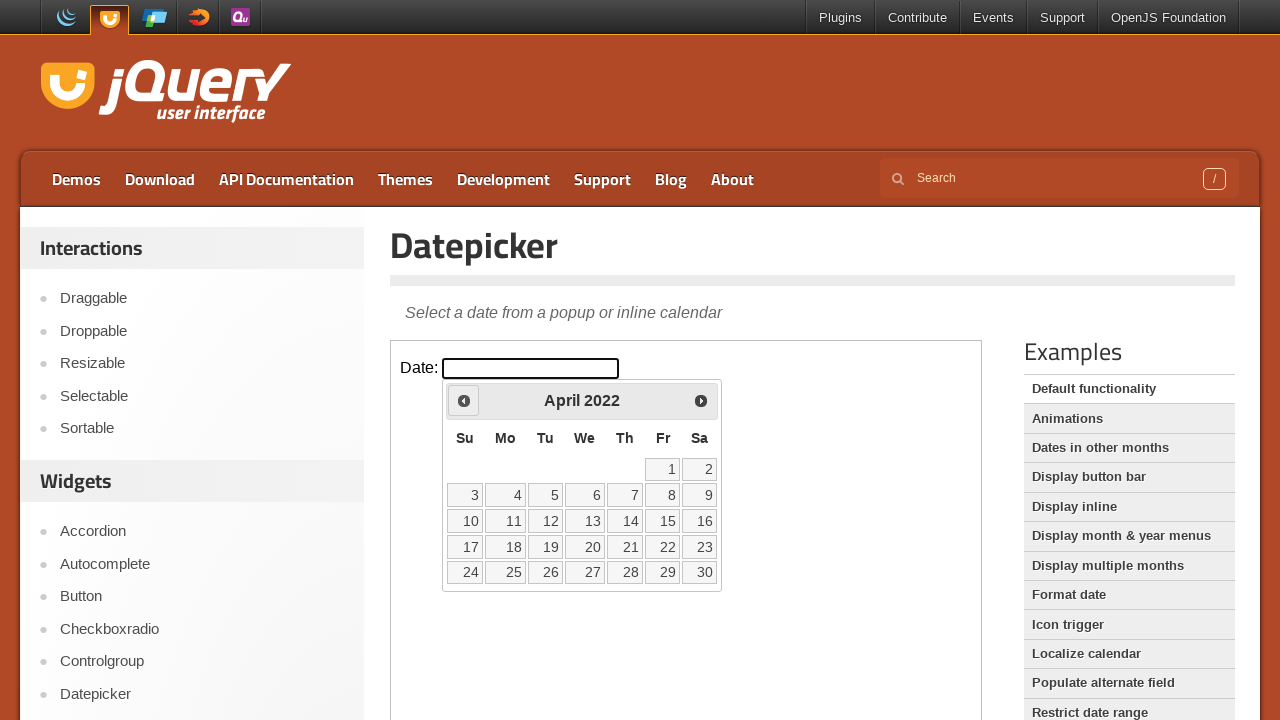

Retrieved current date: April 2022
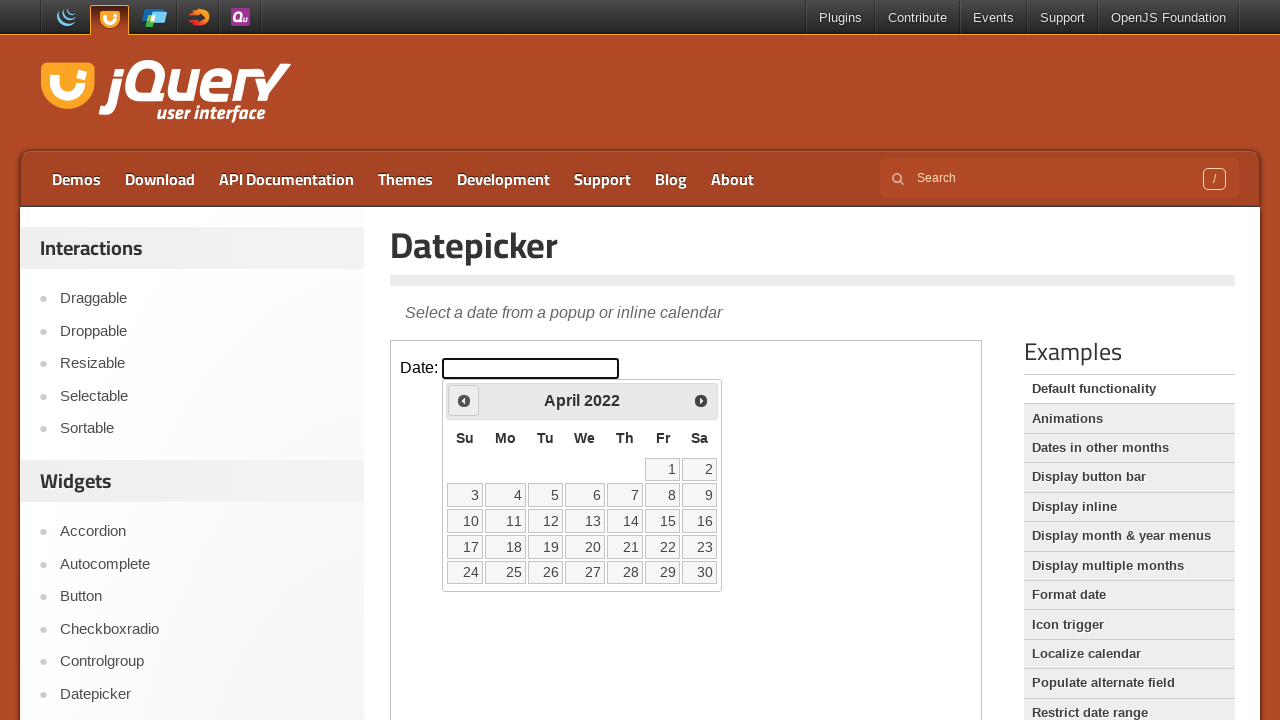

Clicked previous month button to navigate backwards at (464, 400) on iframe.demo-frame >> internal:control=enter-frame >> span.ui-icon-circle-triangl
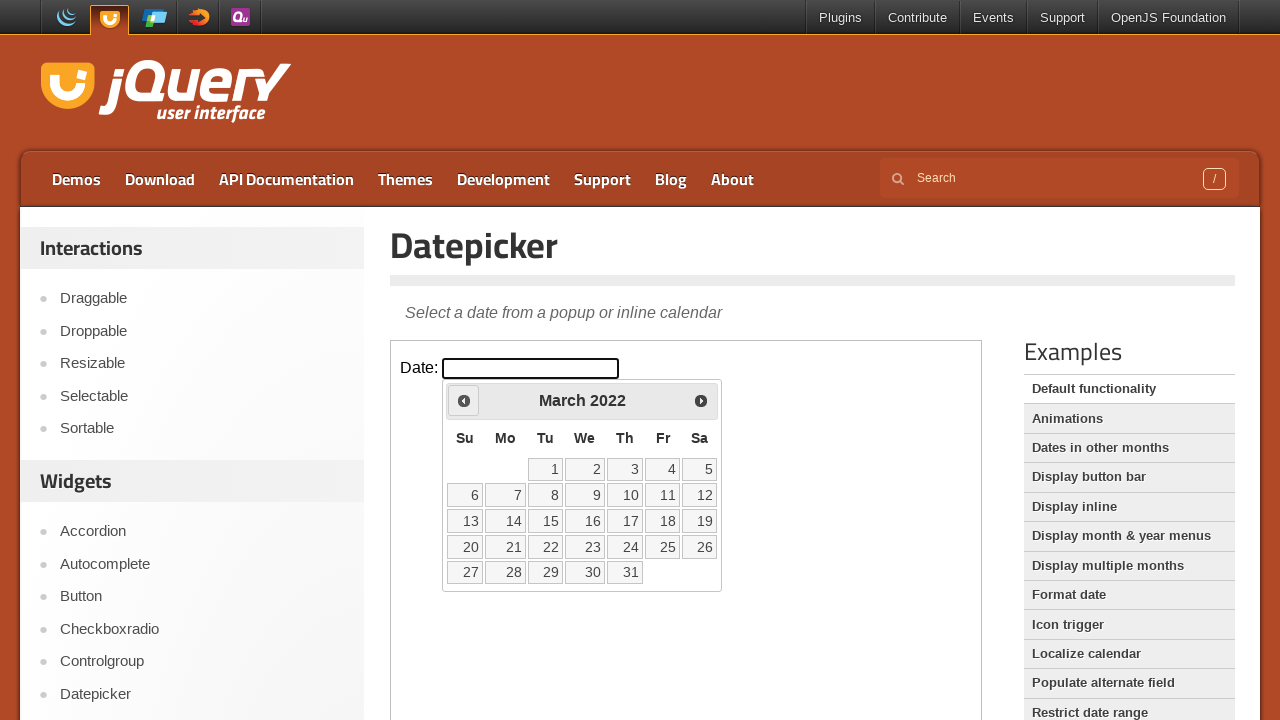

Waited for calendar to update after month navigation
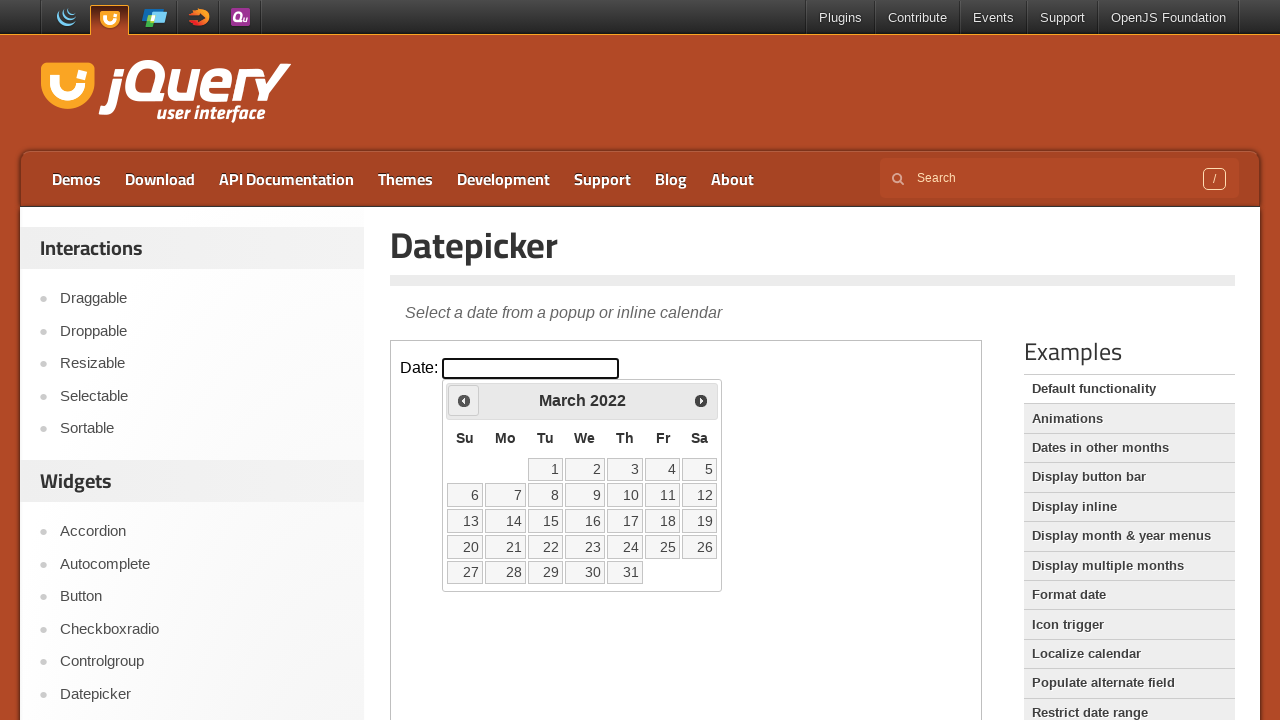

Retrieved current date: March 2022
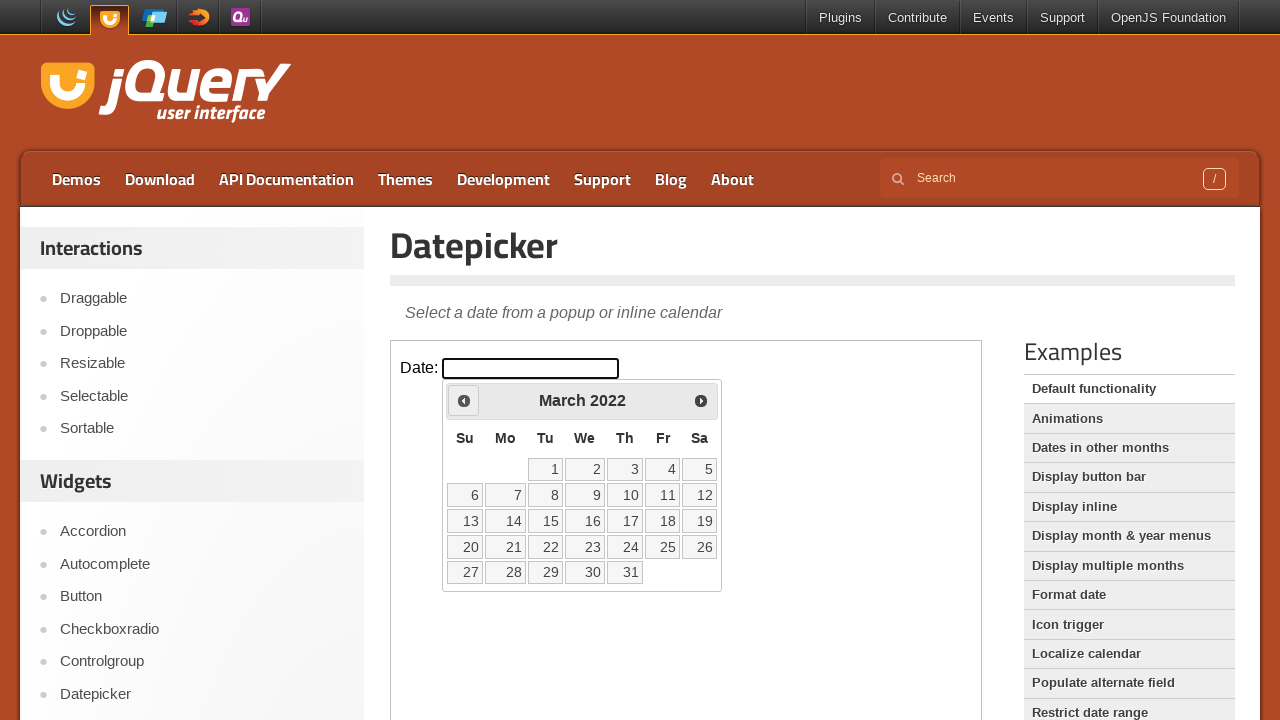

Clicked previous month button to navigate backwards at (464, 400) on iframe.demo-frame >> internal:control=enter-frame >> span.ui-icon-circle-triangl
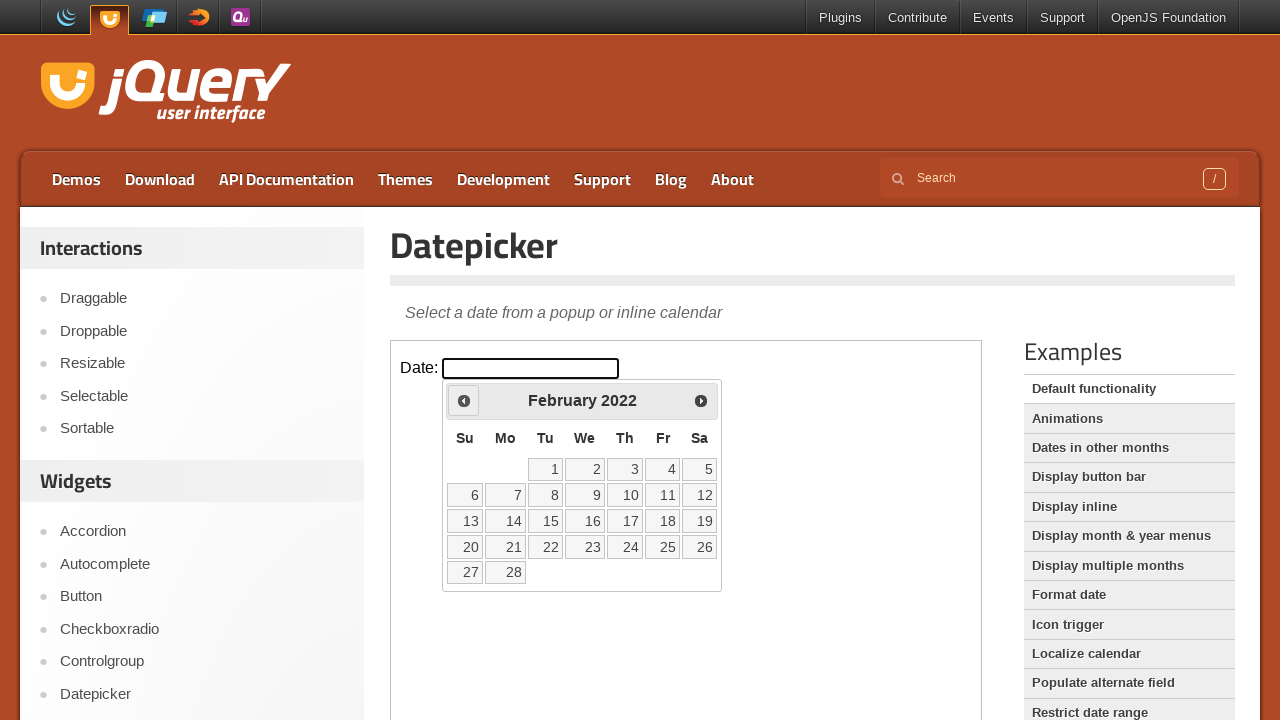

Waited for calendar to update after month navigation
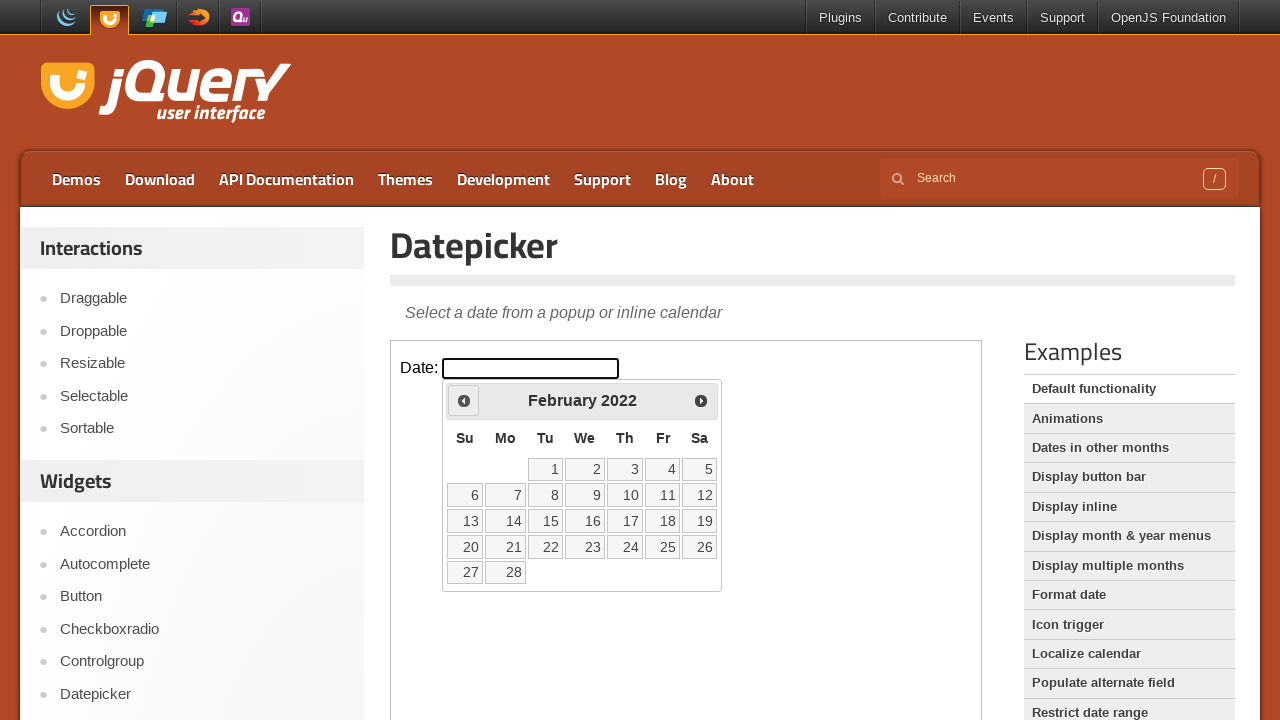

Retrieved current date: February 2022
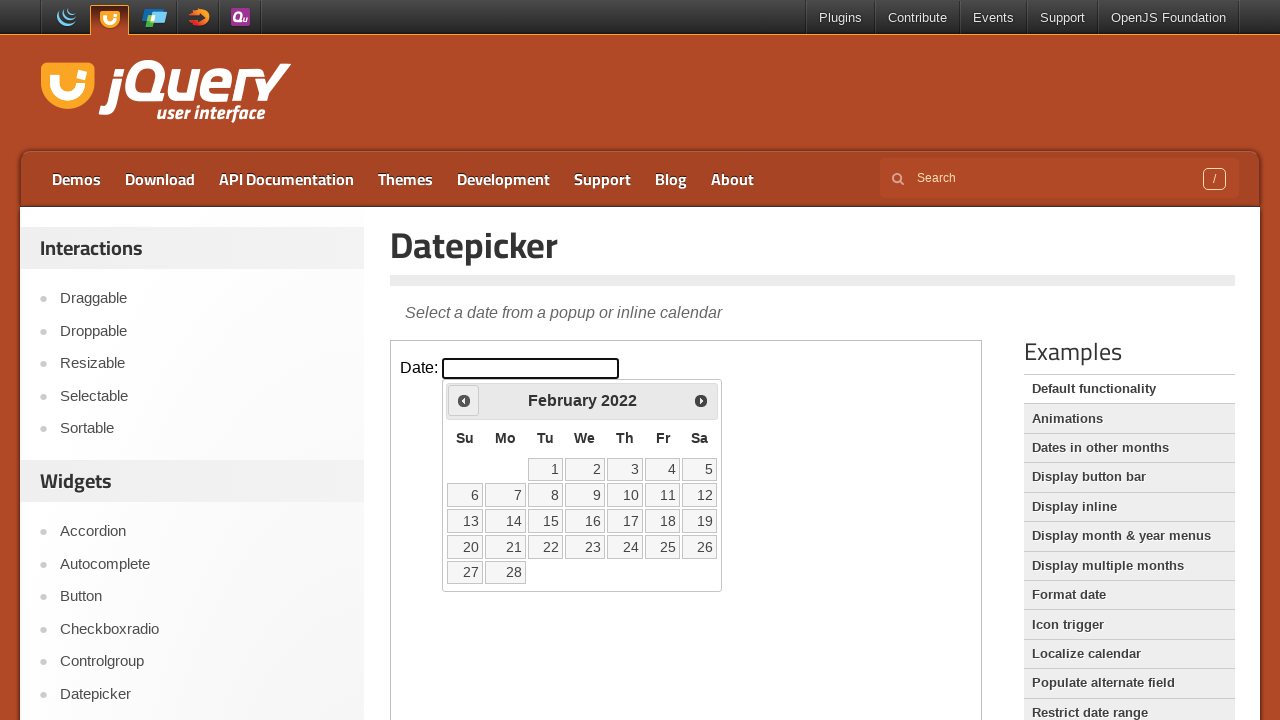

Clicked previous month button to navigate backwards at (464, 400) on iframe.demo-frame >> internal:control=enter-frame >> span.ui-icon-circle-triangl
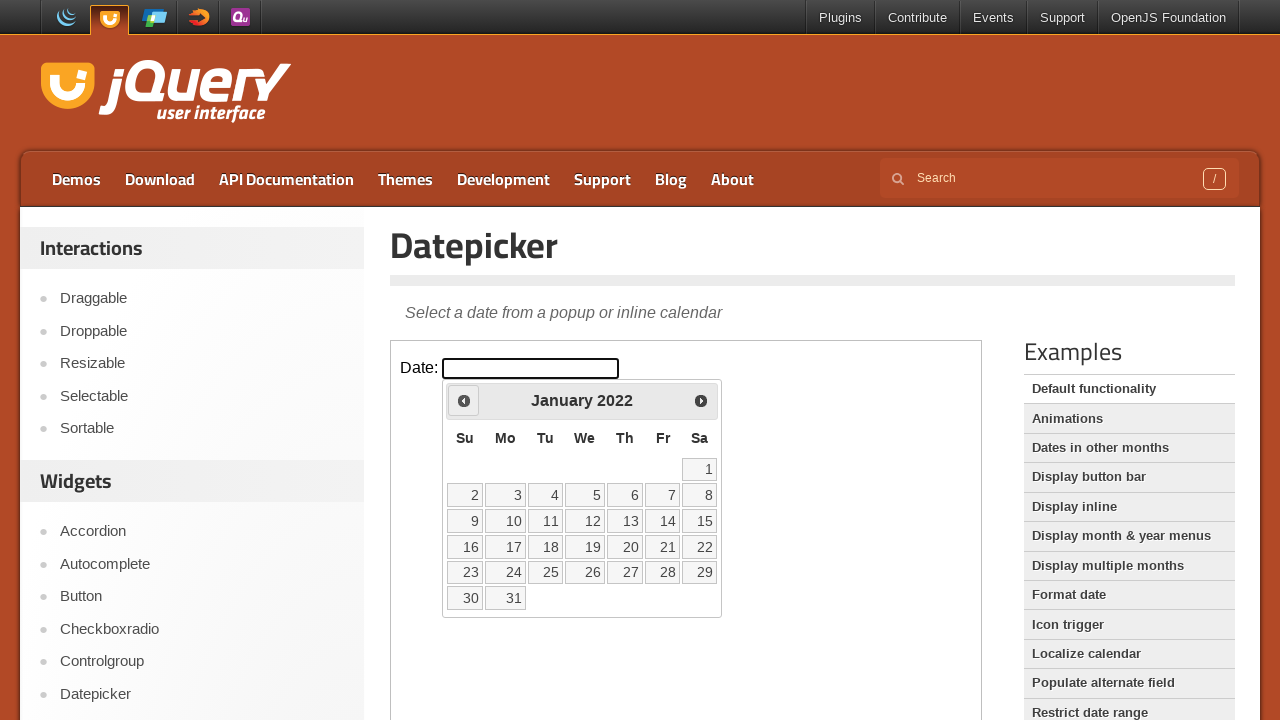

Waited for calendar to update after month navigation
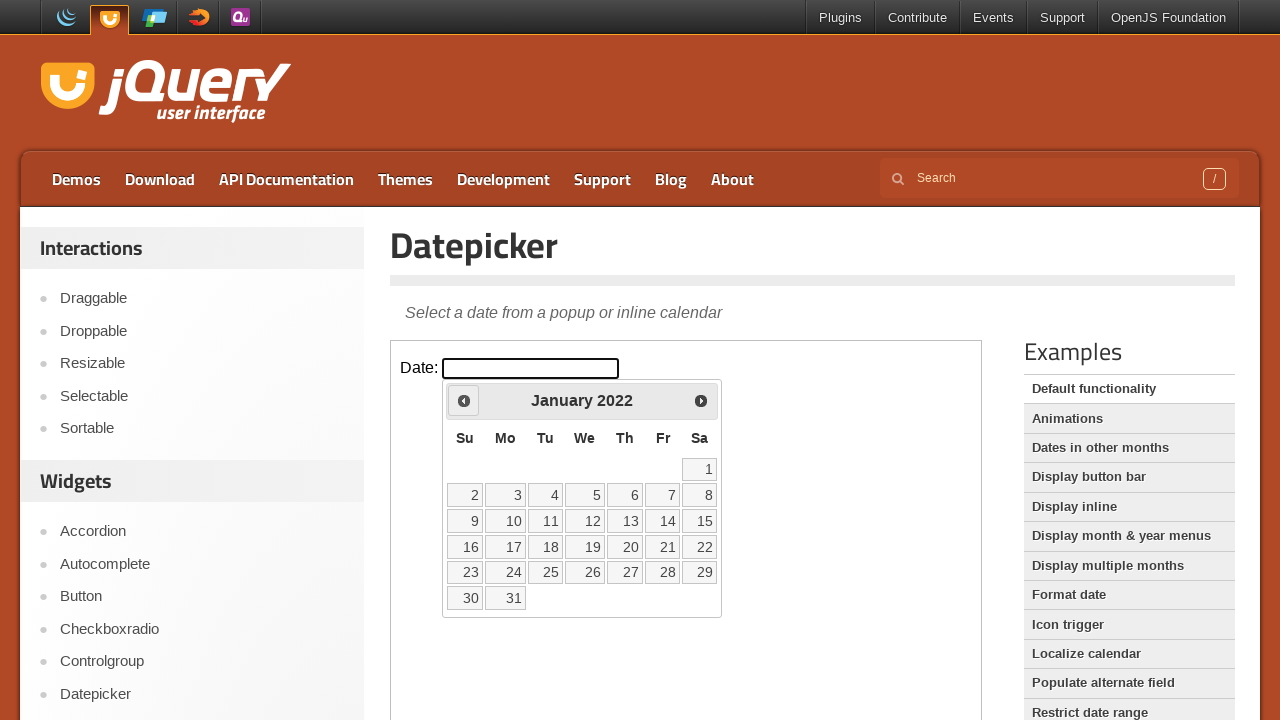

Retrieved current date: January 2022
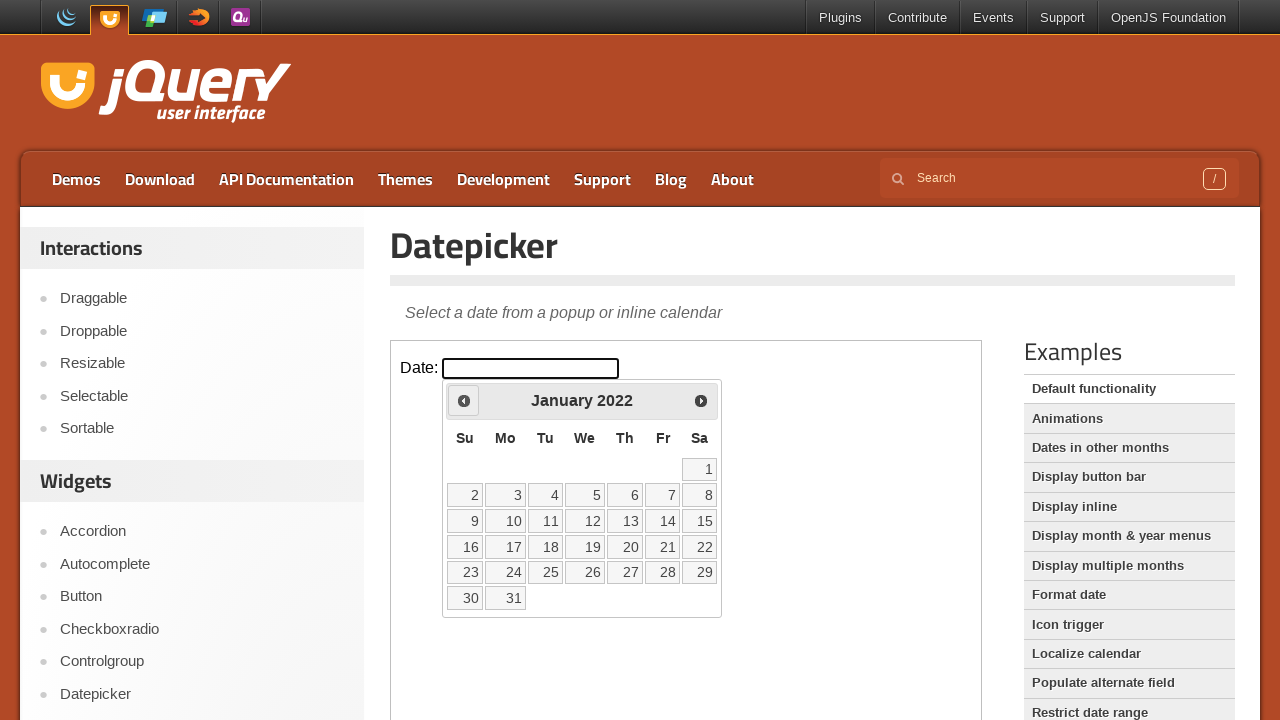

Clicked previous month button to navigate backwards at (464, 400) on iframe.demo-frame >> internal:control=enter-frame >> span.ui-icon-circle-triangl
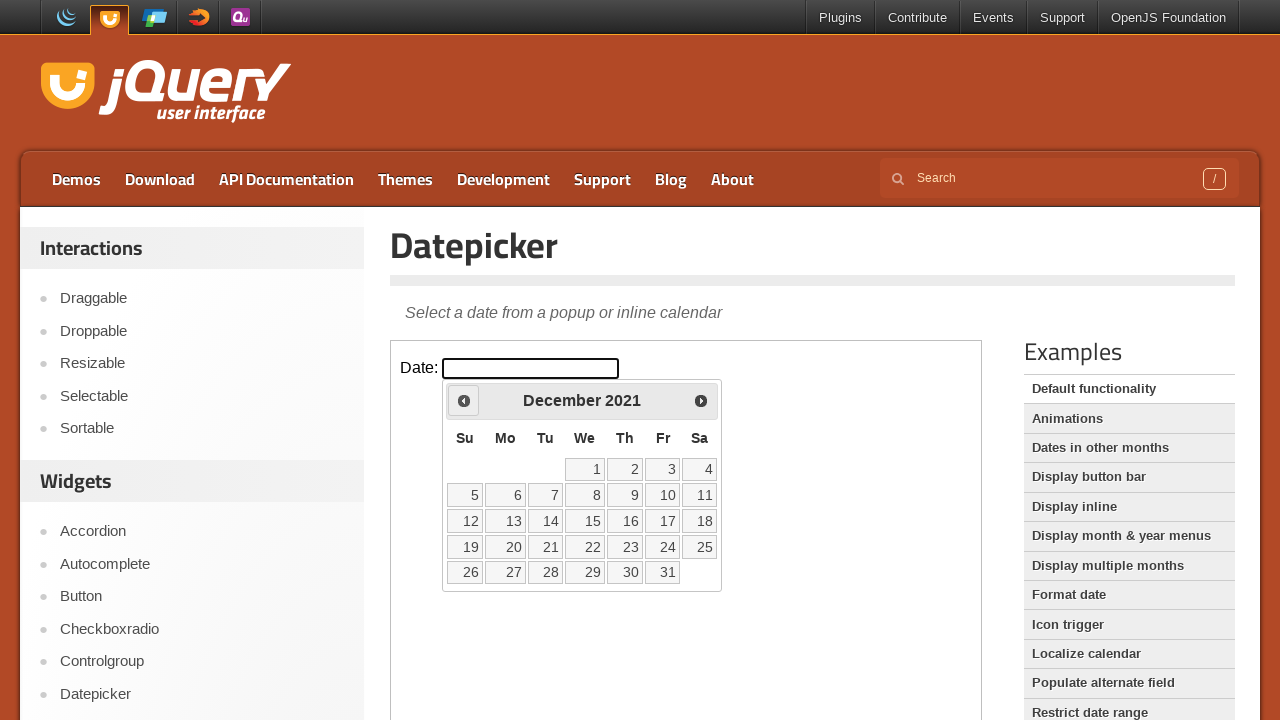

Waited for calendar to update after month navigation
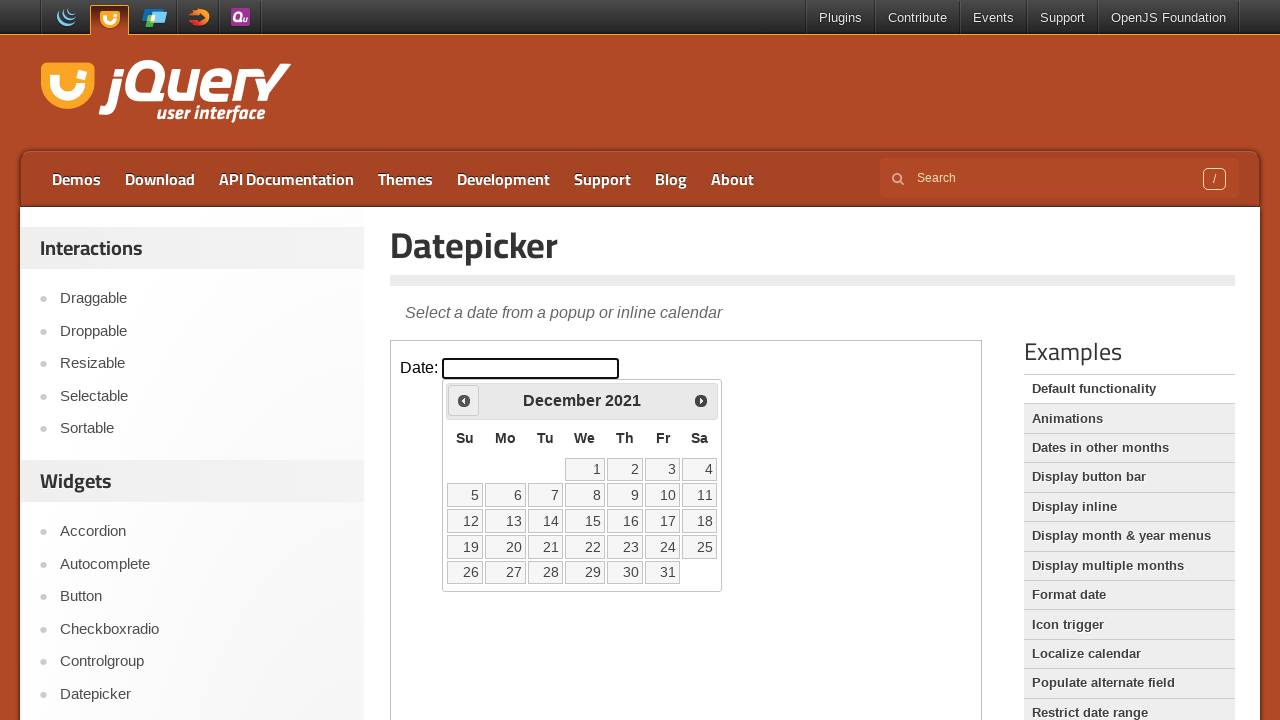

Retrieved current date: December 2021
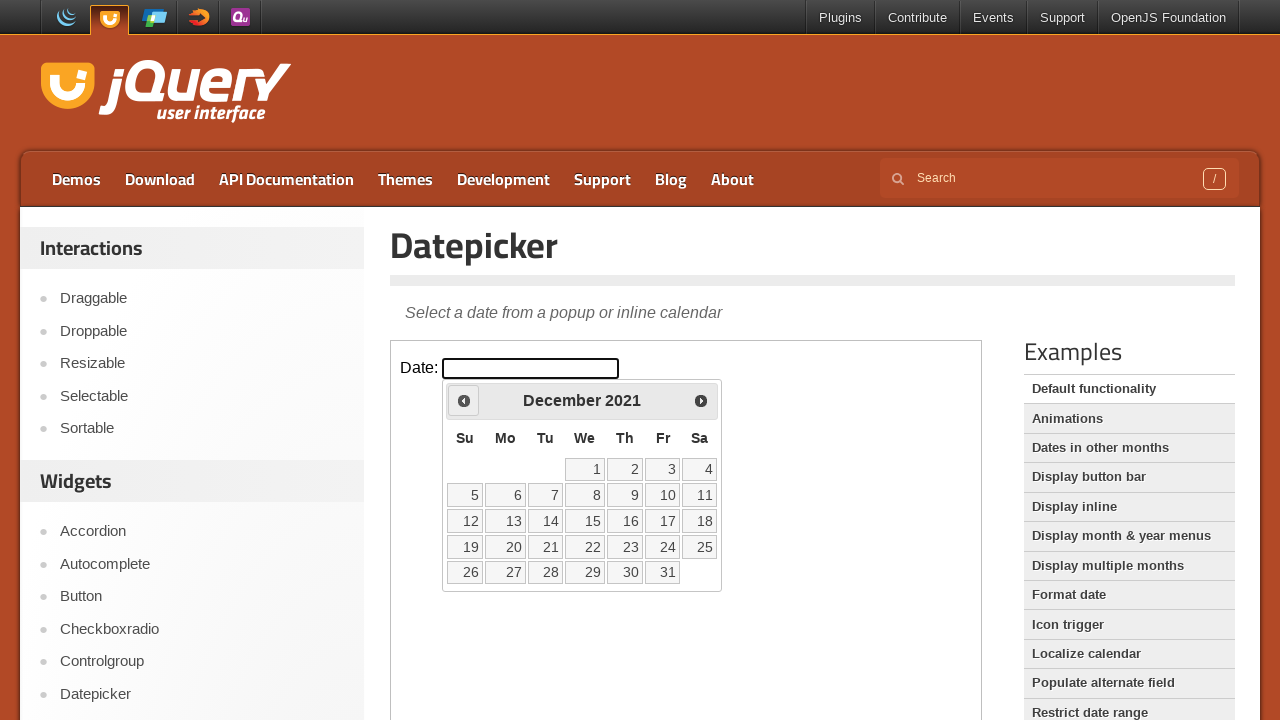

Clicked previous month button to navigate backwards at (464, 400) on iframe.demo-frame >> internal:control=enter-frame >> span.ui-icon-circle-triangl
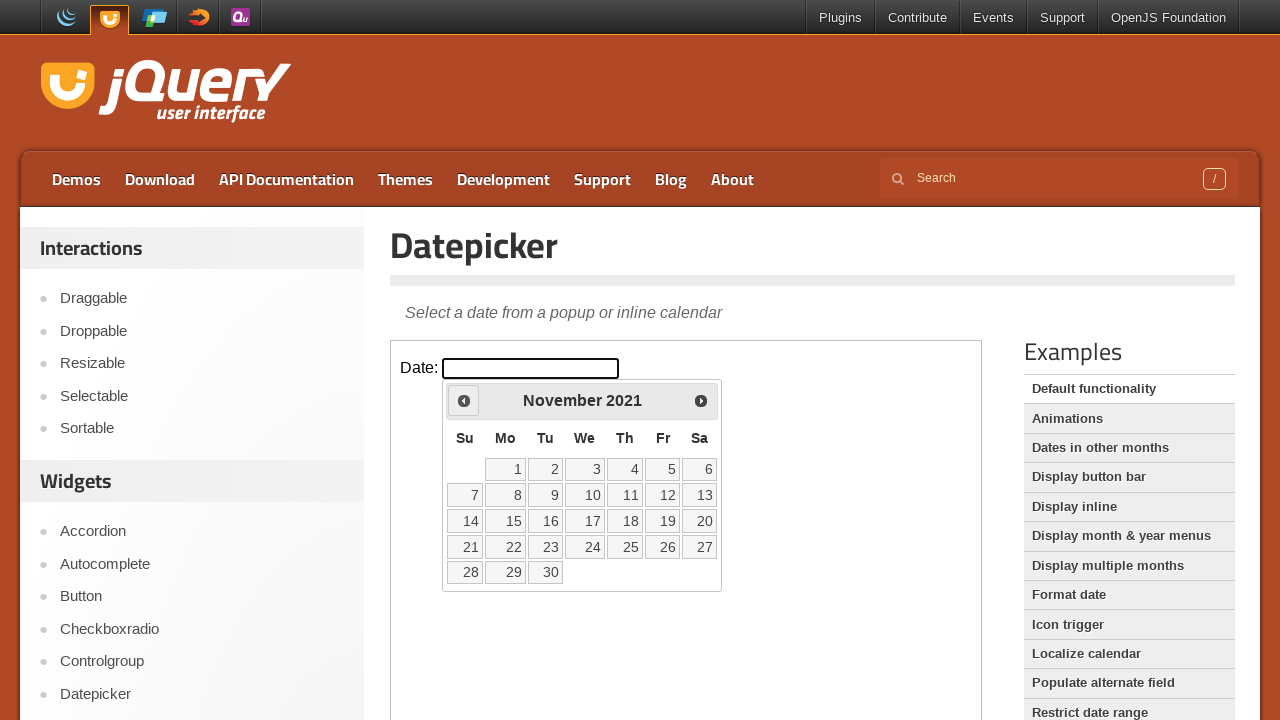

Waited for calendar to update after month navigation
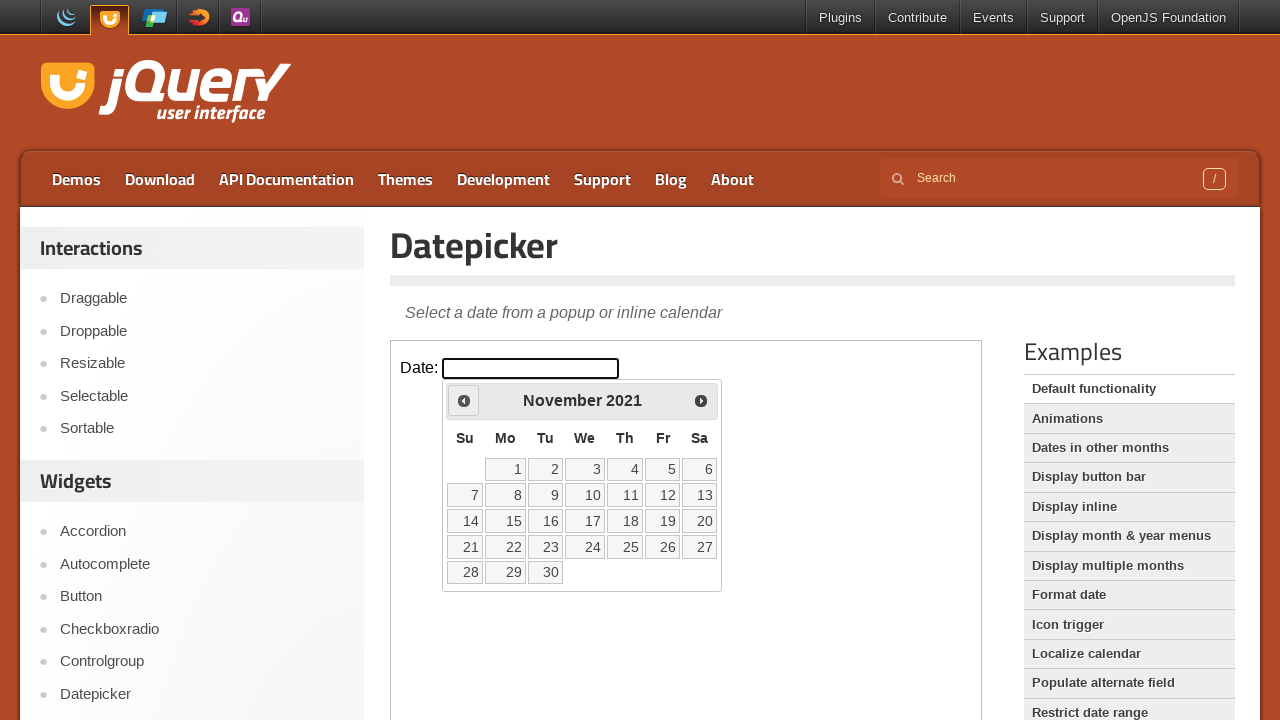

Retrieved current date: November 2021
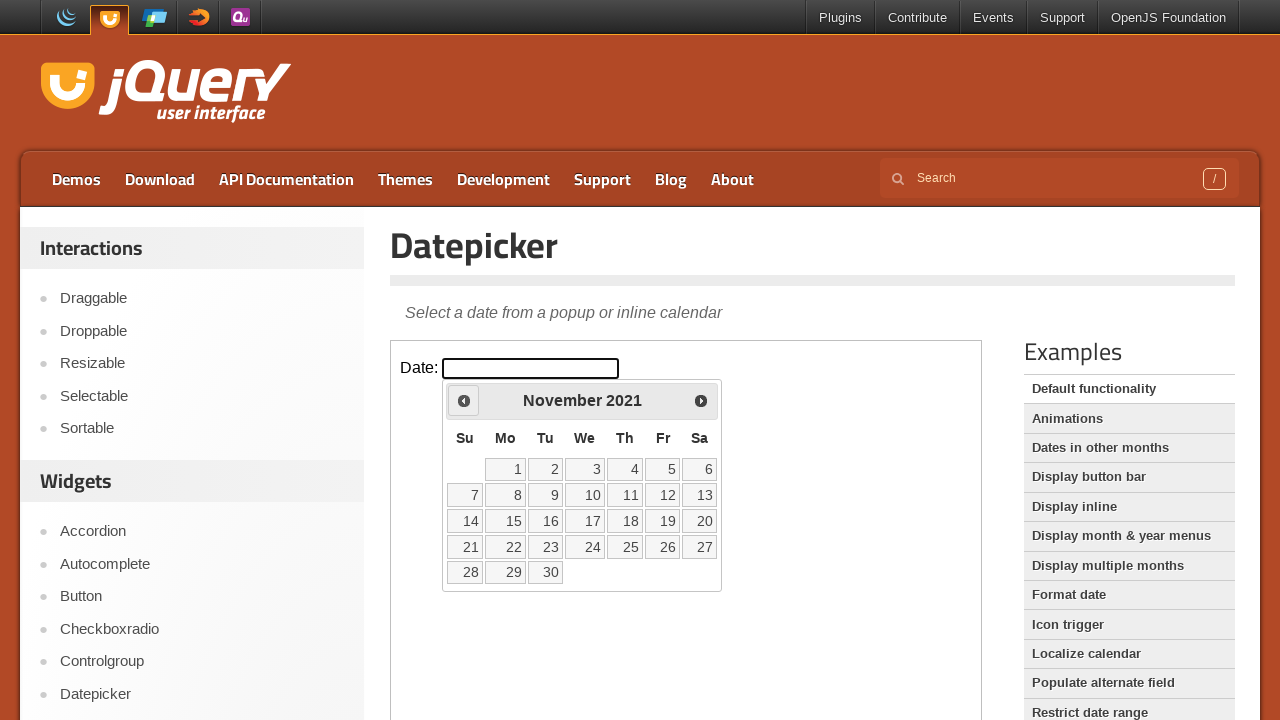

Clicked previous month button to navigate backwards at (464, 400) on iframe.demo-frame >> internal:control=enter-frame >> span.ui-icon-circle-triangl
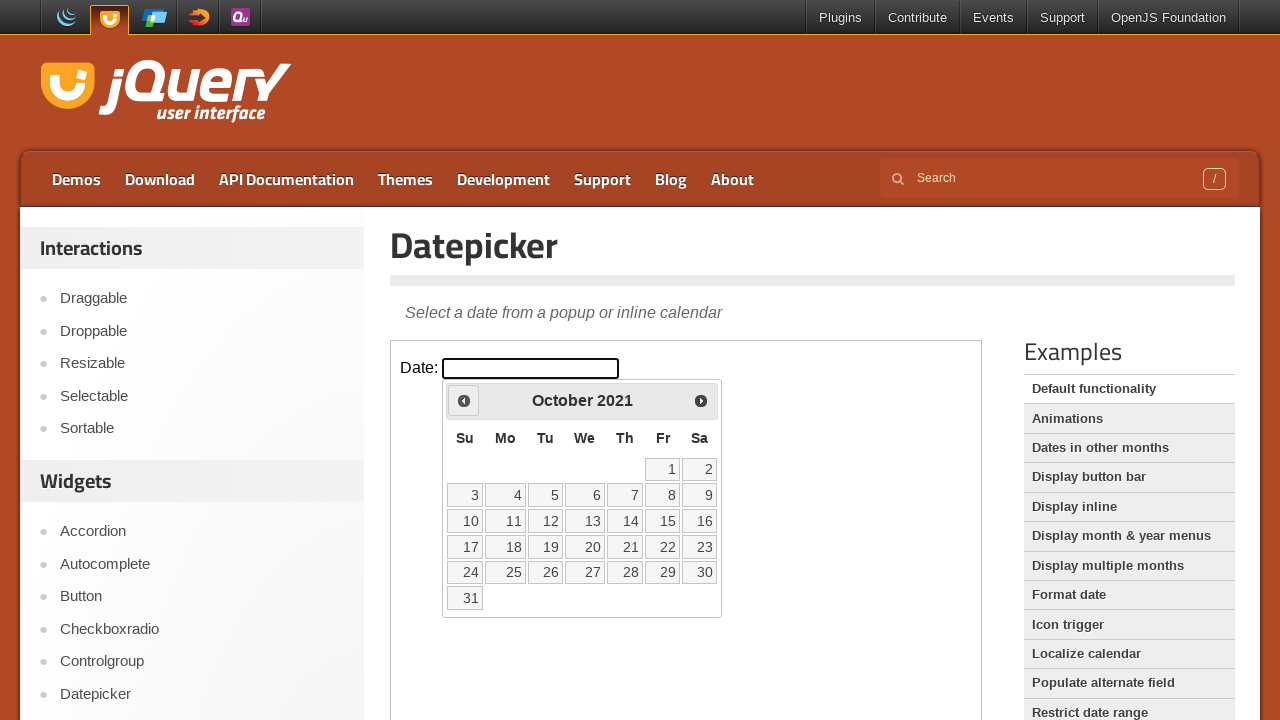

Waited for calendar to update after month navigation
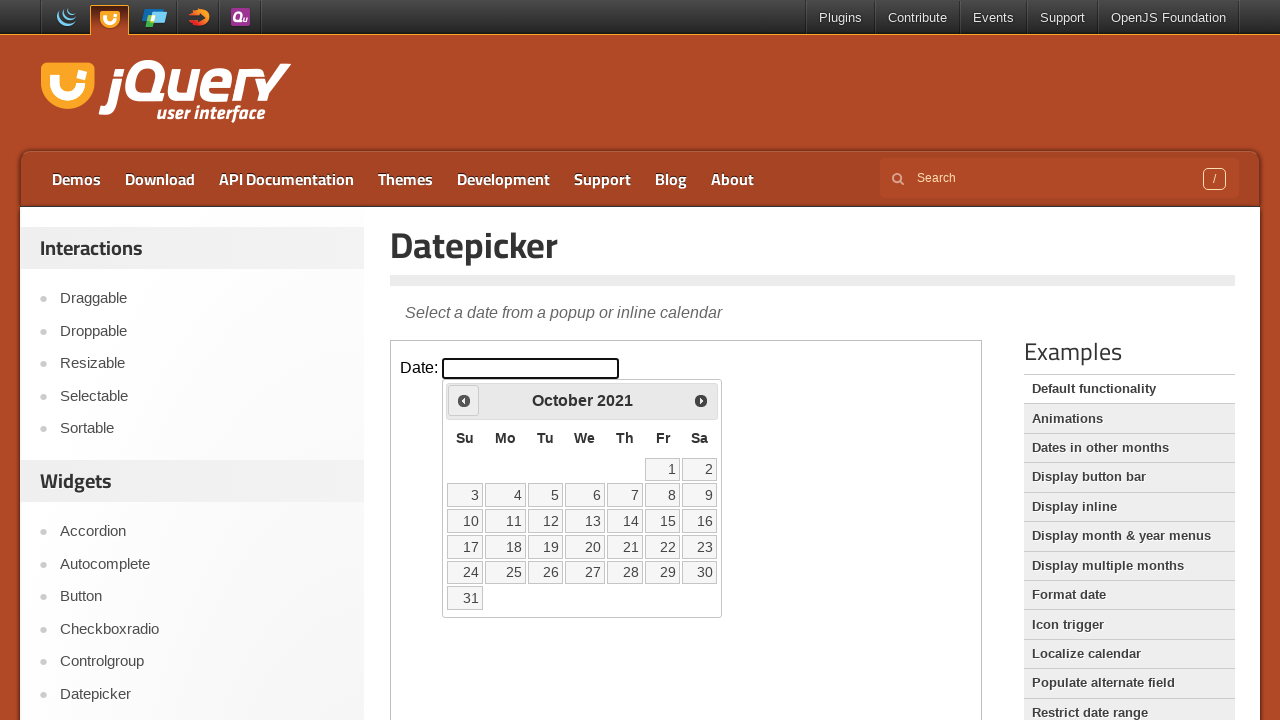

Retrieved current date: October 2021
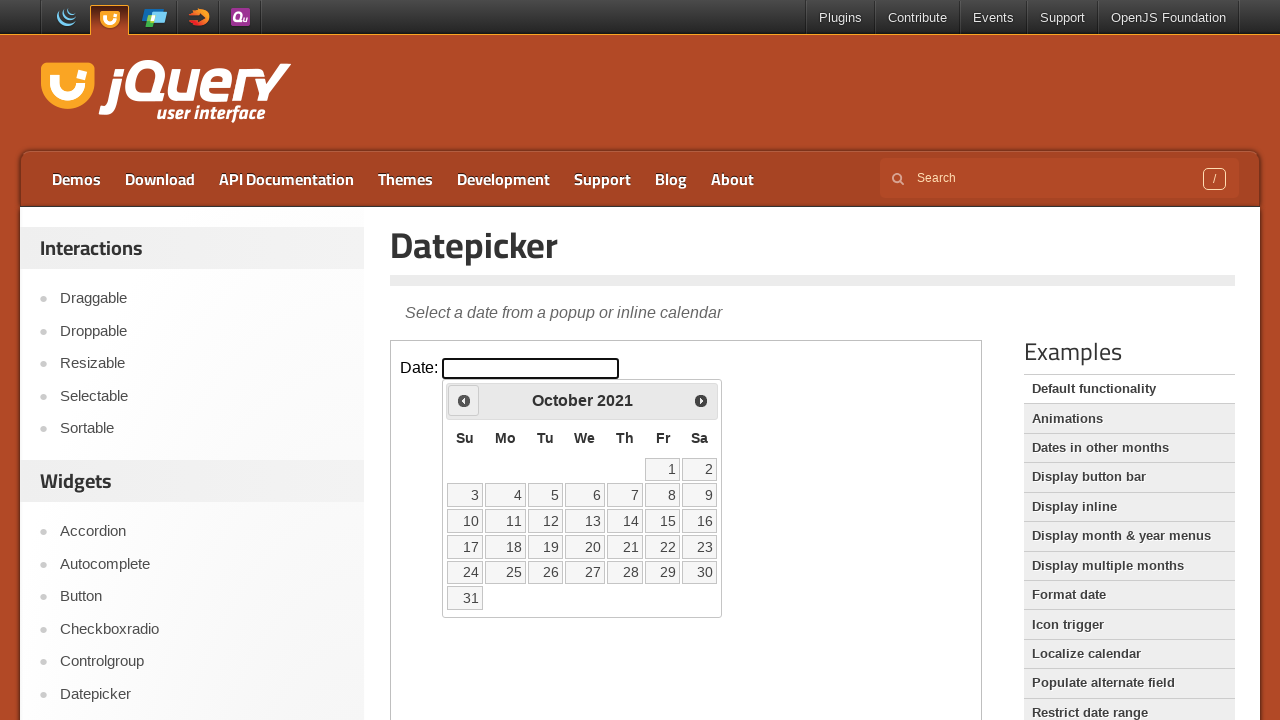

Clicked previous month button to navigate backwards at (464, 400) on iframe.demo-frame >> internal:control=enter-frame >> span.ui-icon-circle-triangl
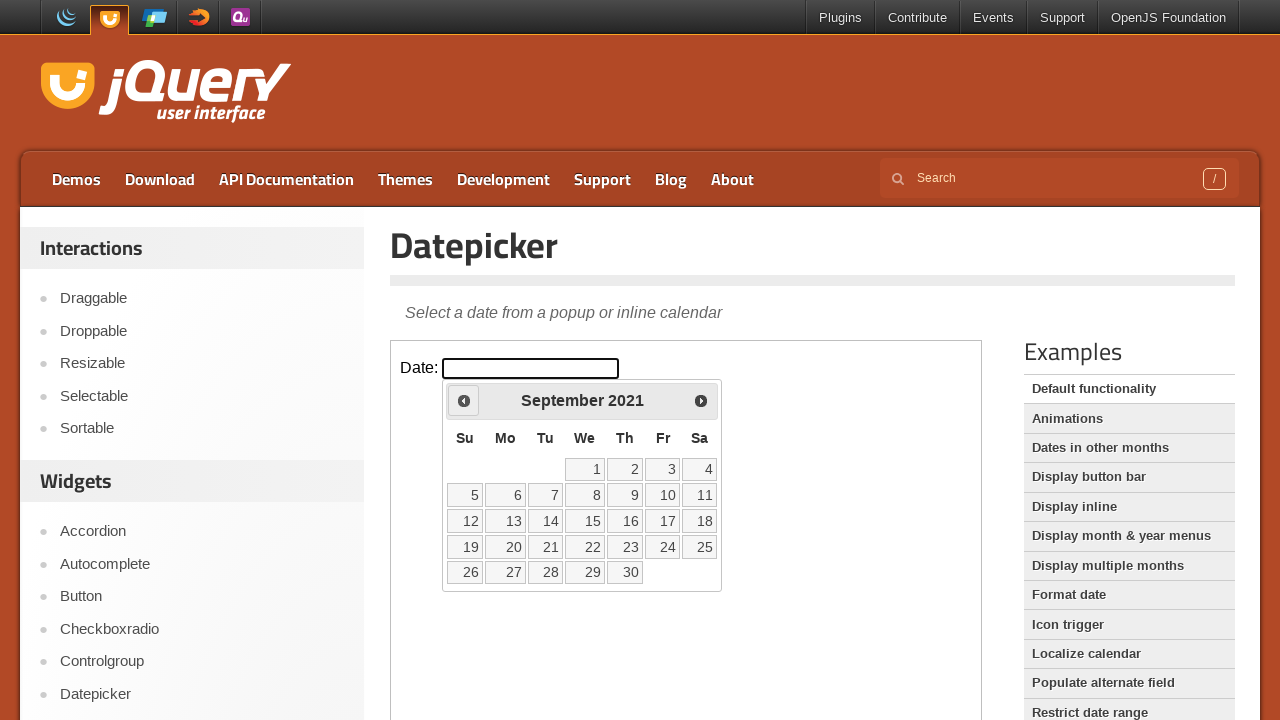

Waited for calendar to update after month navigation
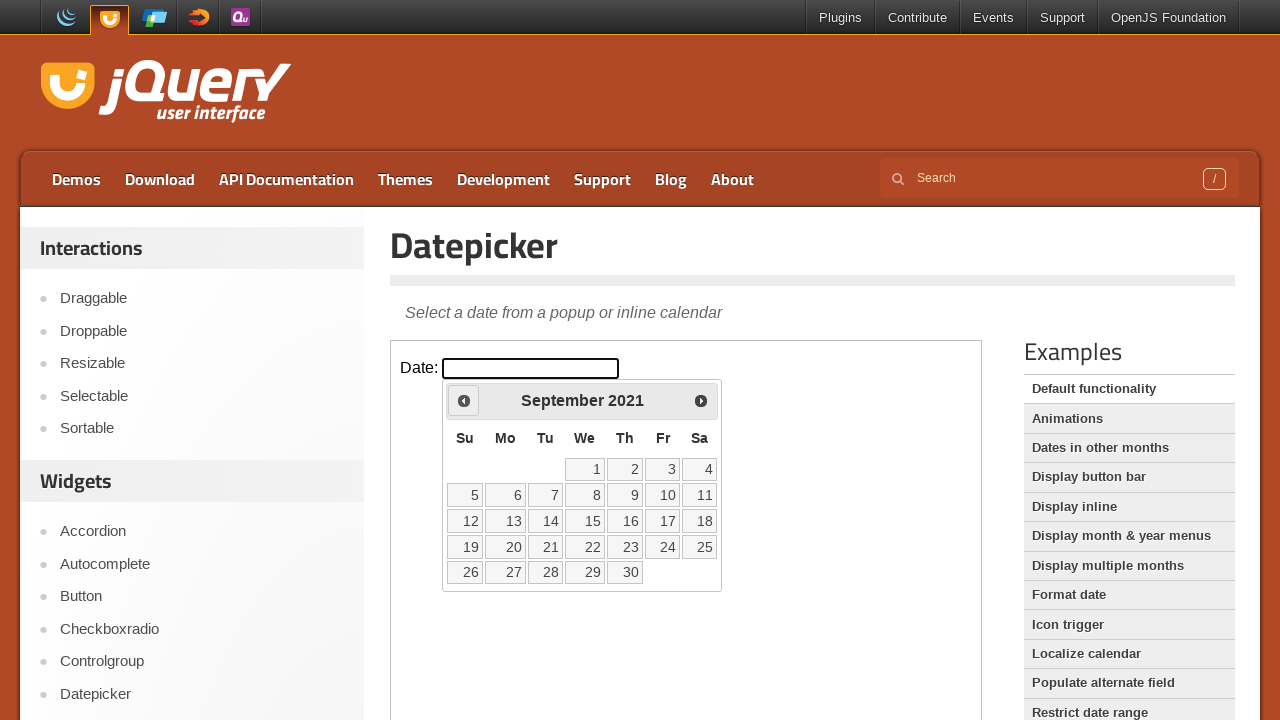

Retrieved current date: September 2021
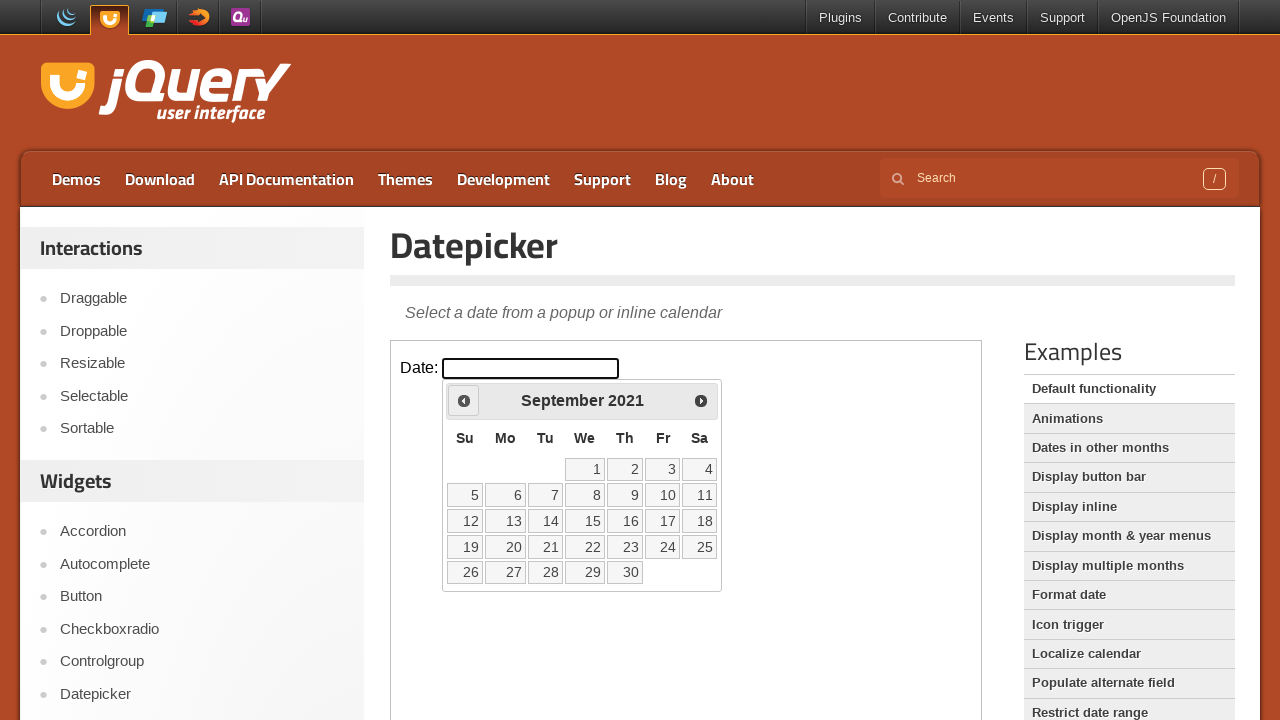

Clicked previous month button to navigate backwards at (464, 400) on iframe.demo-frame >> internal:control=enter-frame >> span.ui-icon-circle-triangl
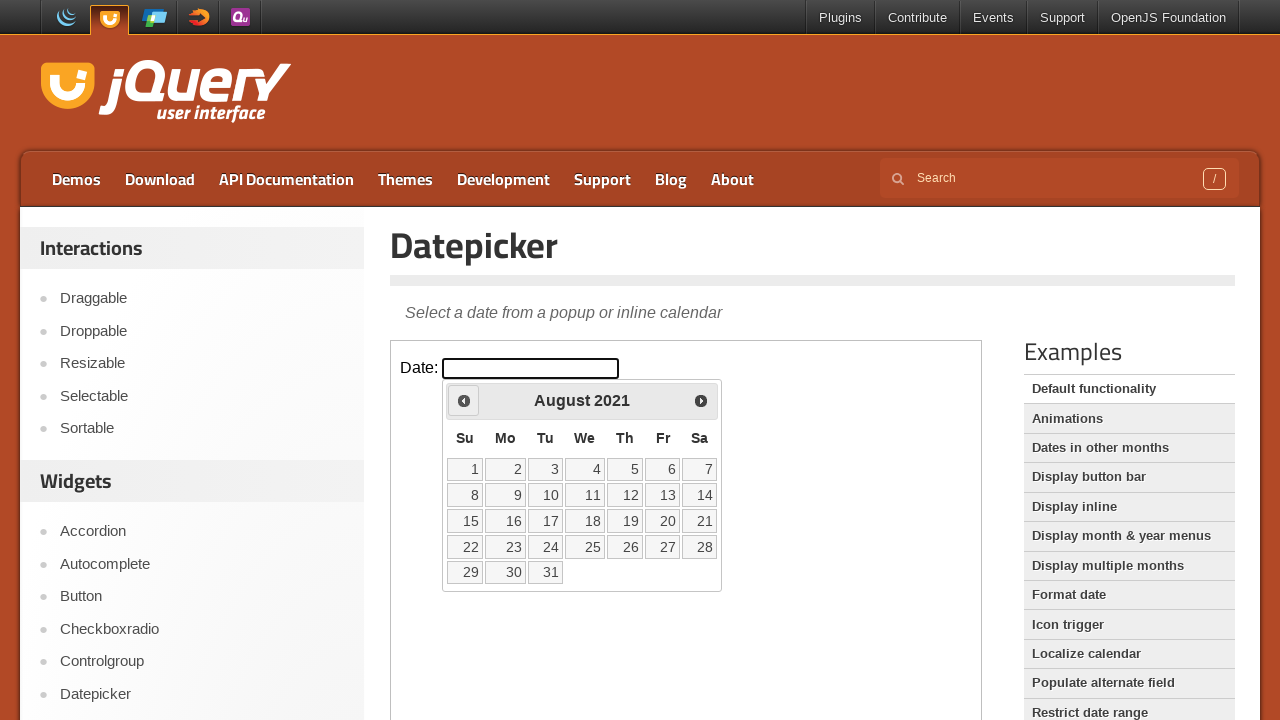

Waited for calendar to update after month navigation
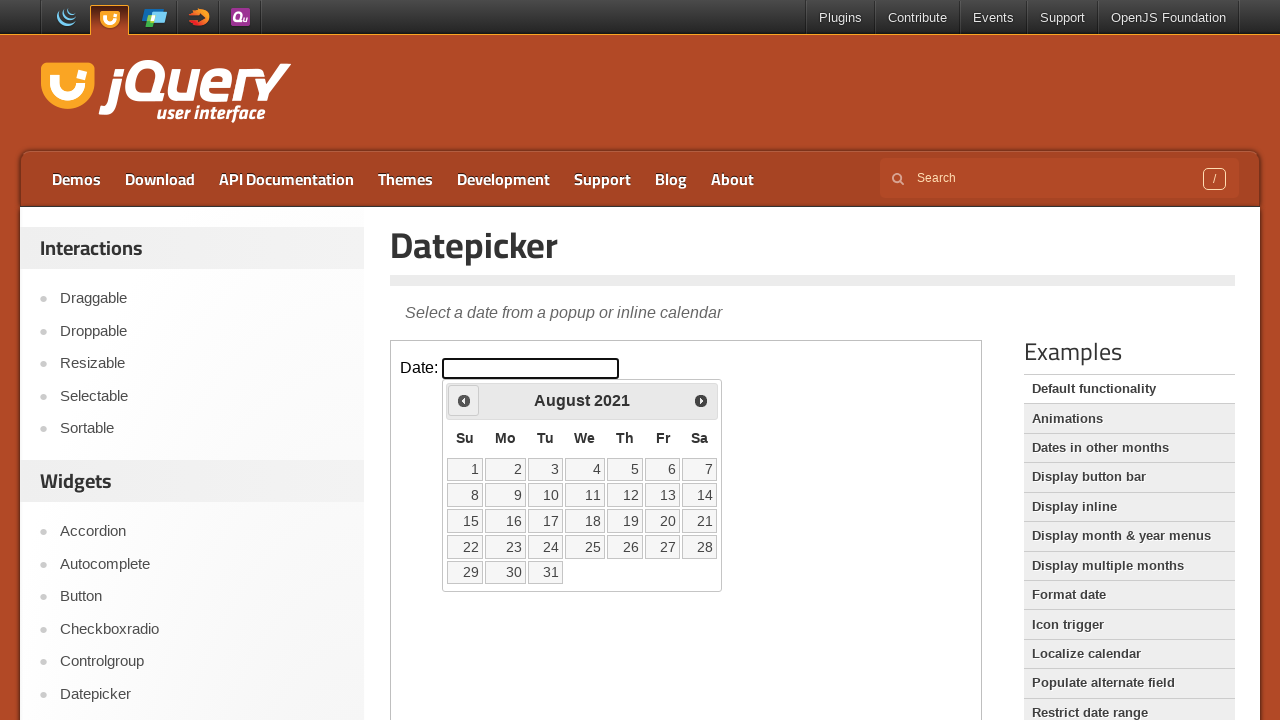

Retrieved current date: August 2021
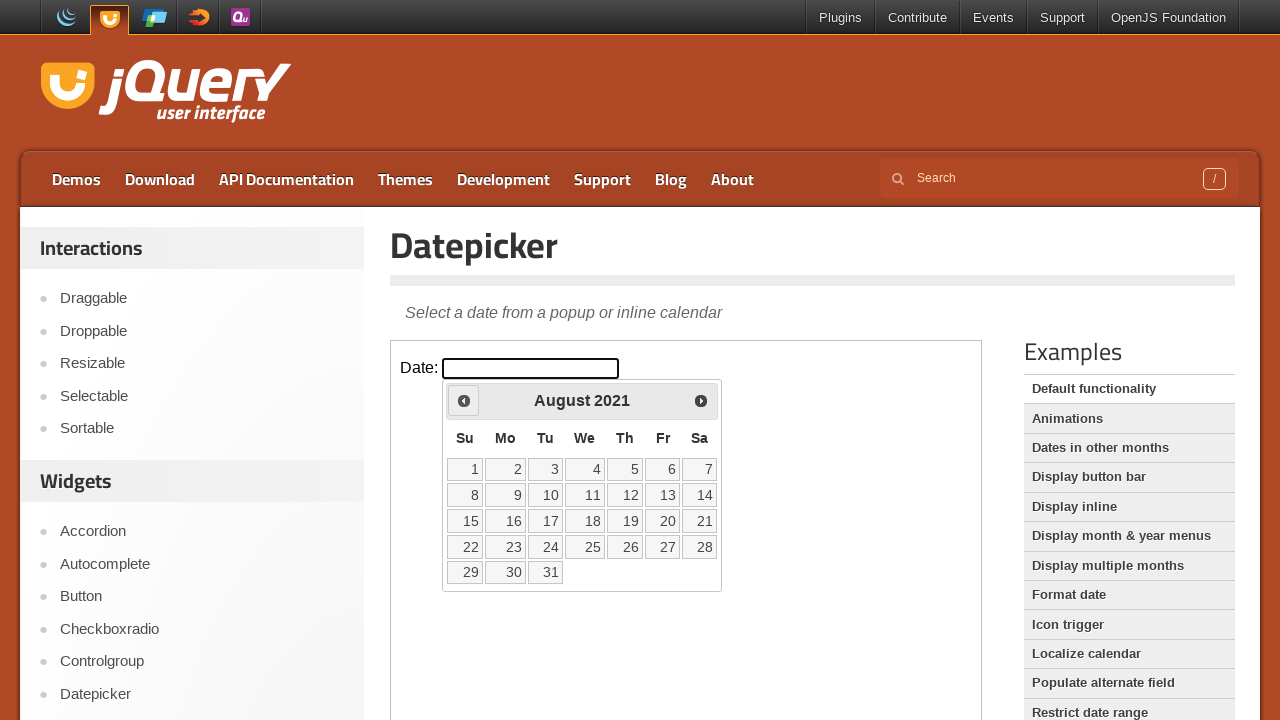

Clicked previous month button to navigate backwards at (464, 400) on iframe.demo-frame >> internal:control=enter-frame >> span.ui-icon-circle-triangl
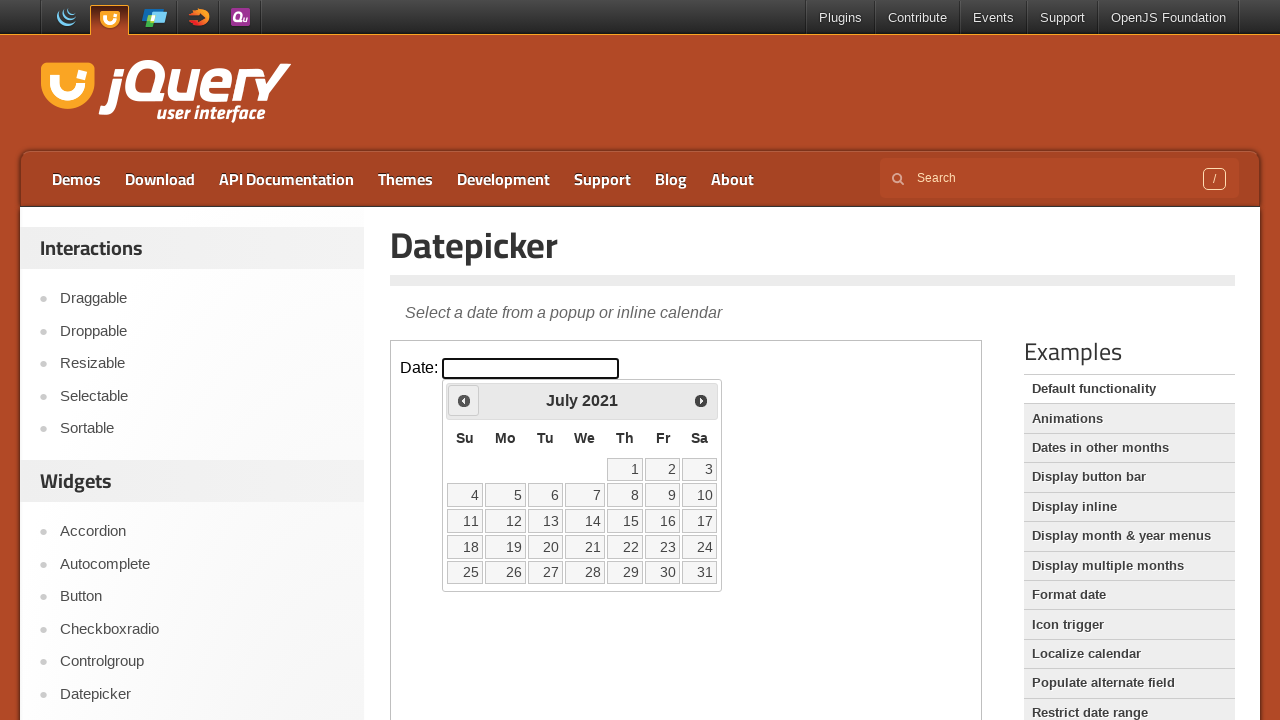

Waited for calendar to update after month navigation
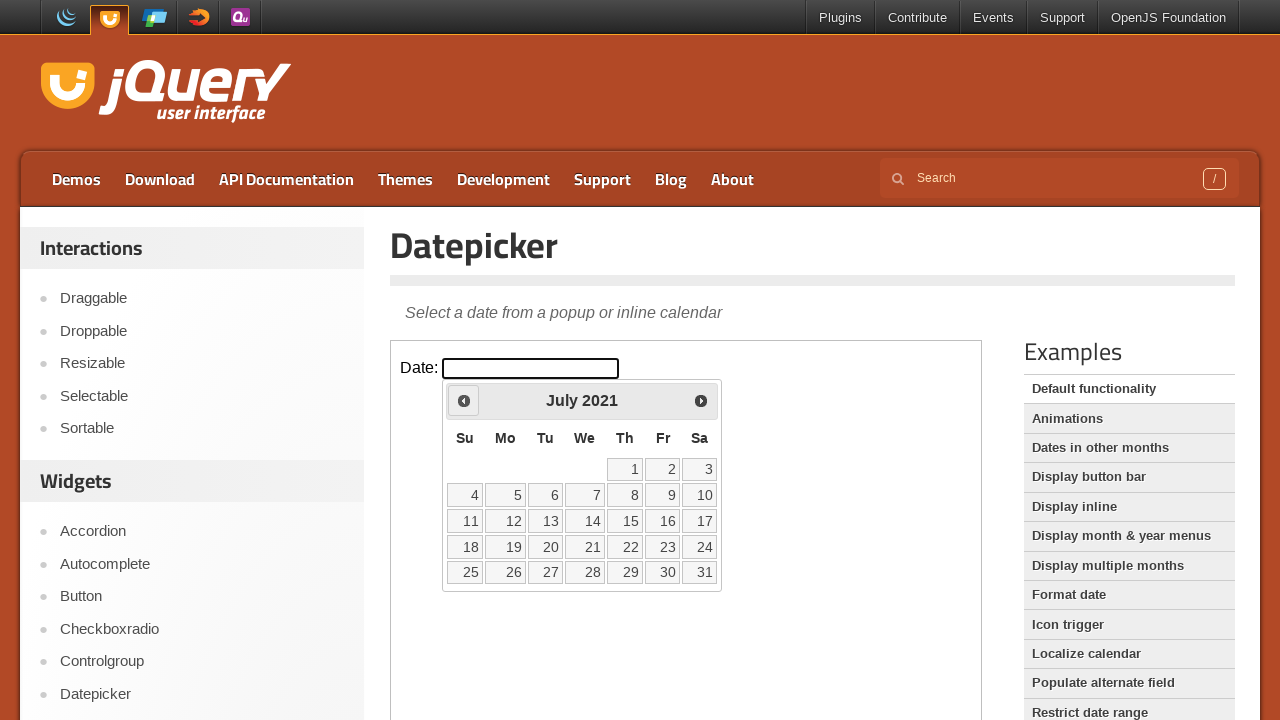

Retrieved current date: July 2021
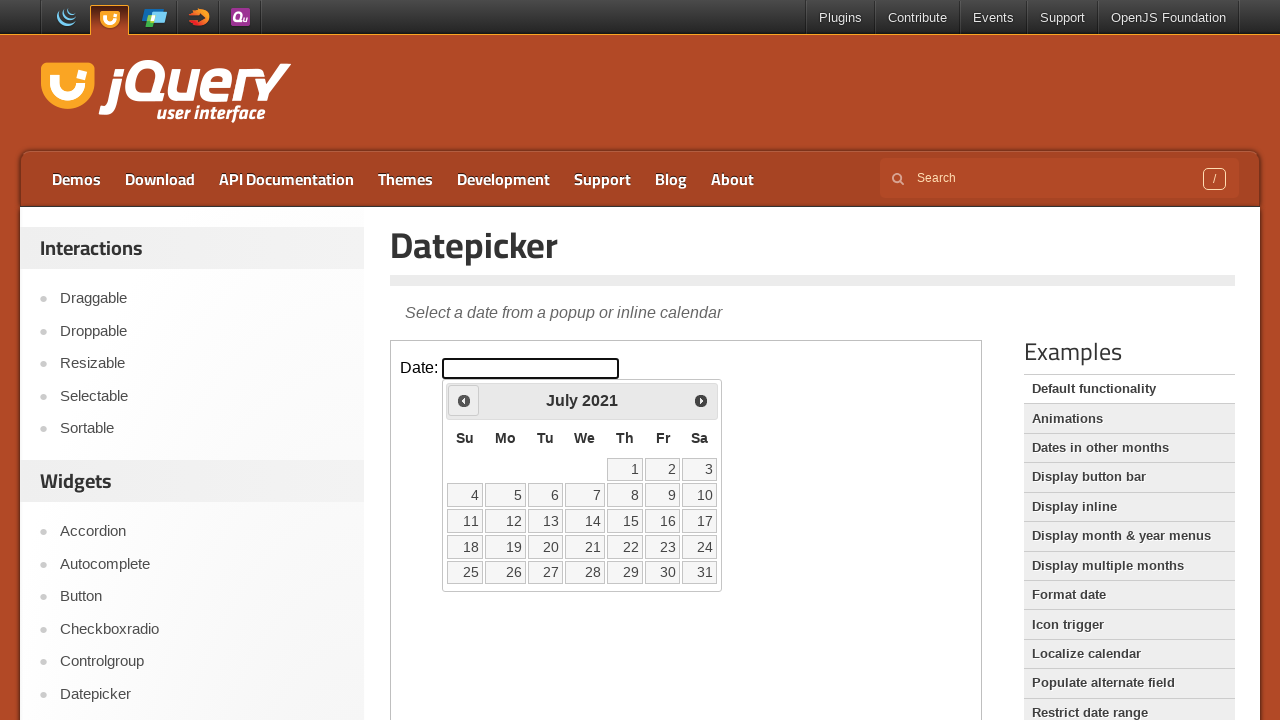

Clicked previous month button to navigate backwards at (464, 400) on iframe.demo-frame >> internal:control=enter-frame >> span.ui-icon-circle-triangl
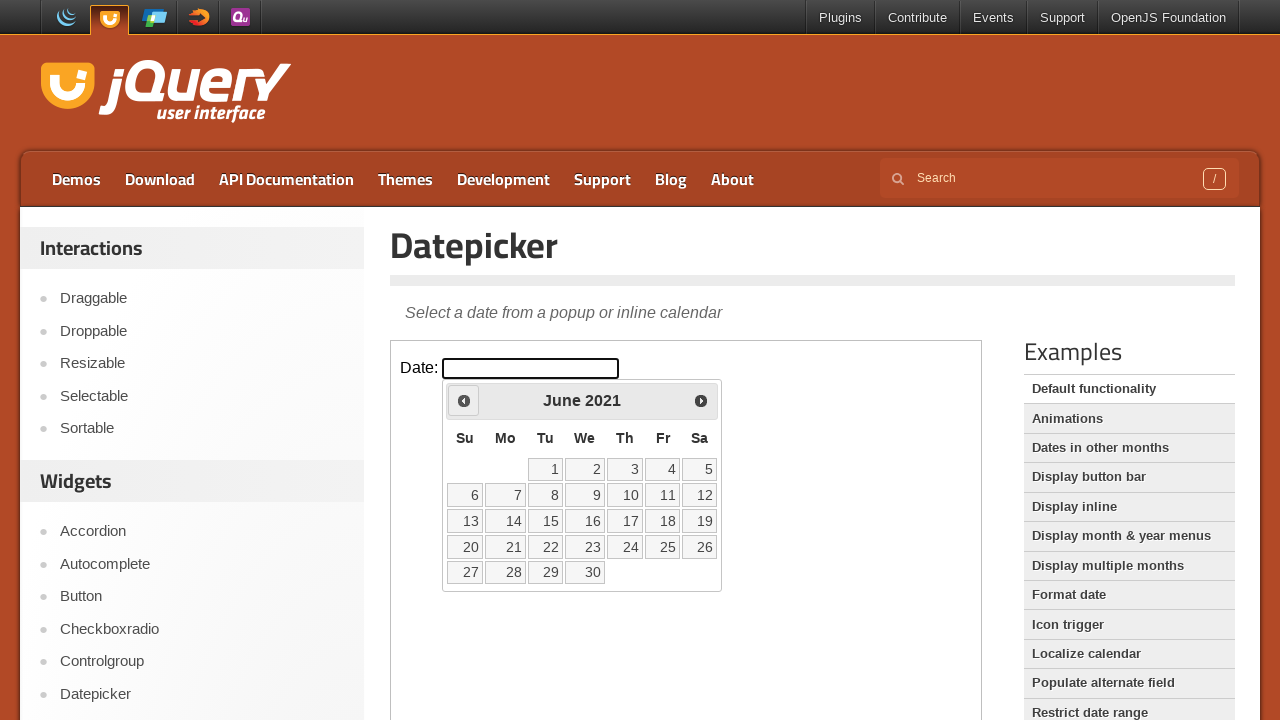

Waited for calendar to update after month navigation
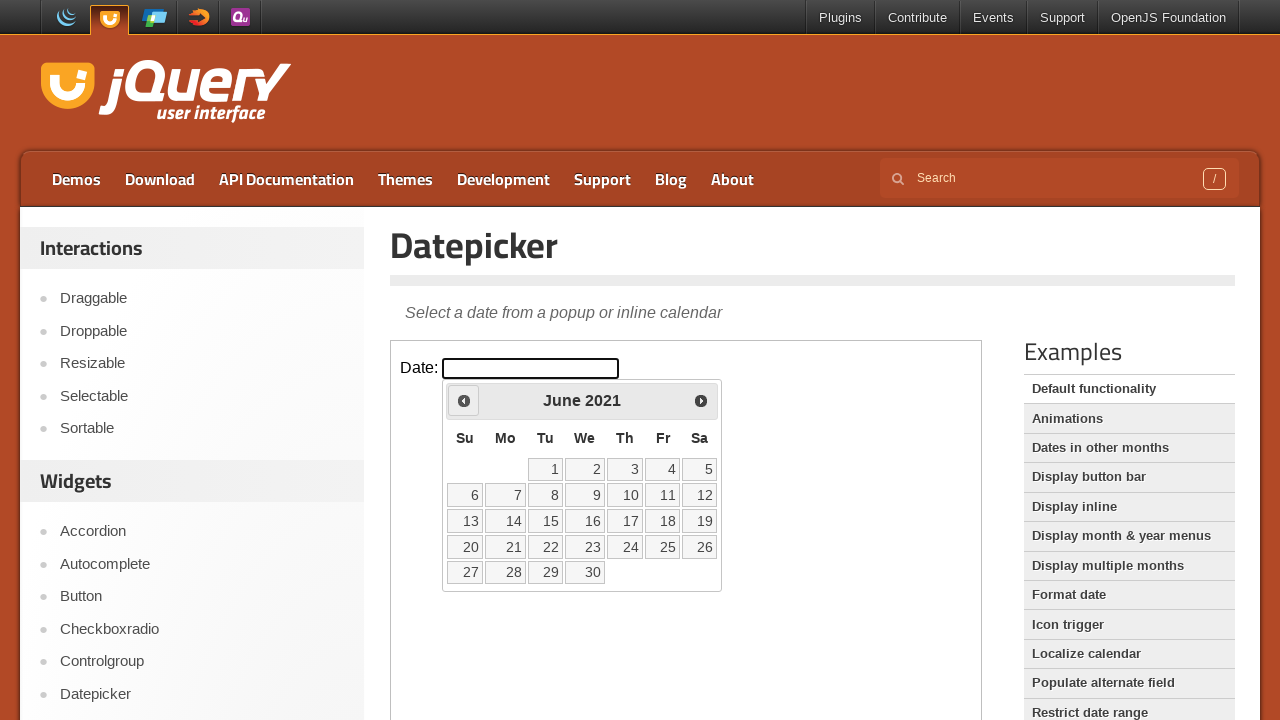

Retrieved current date: June 2021
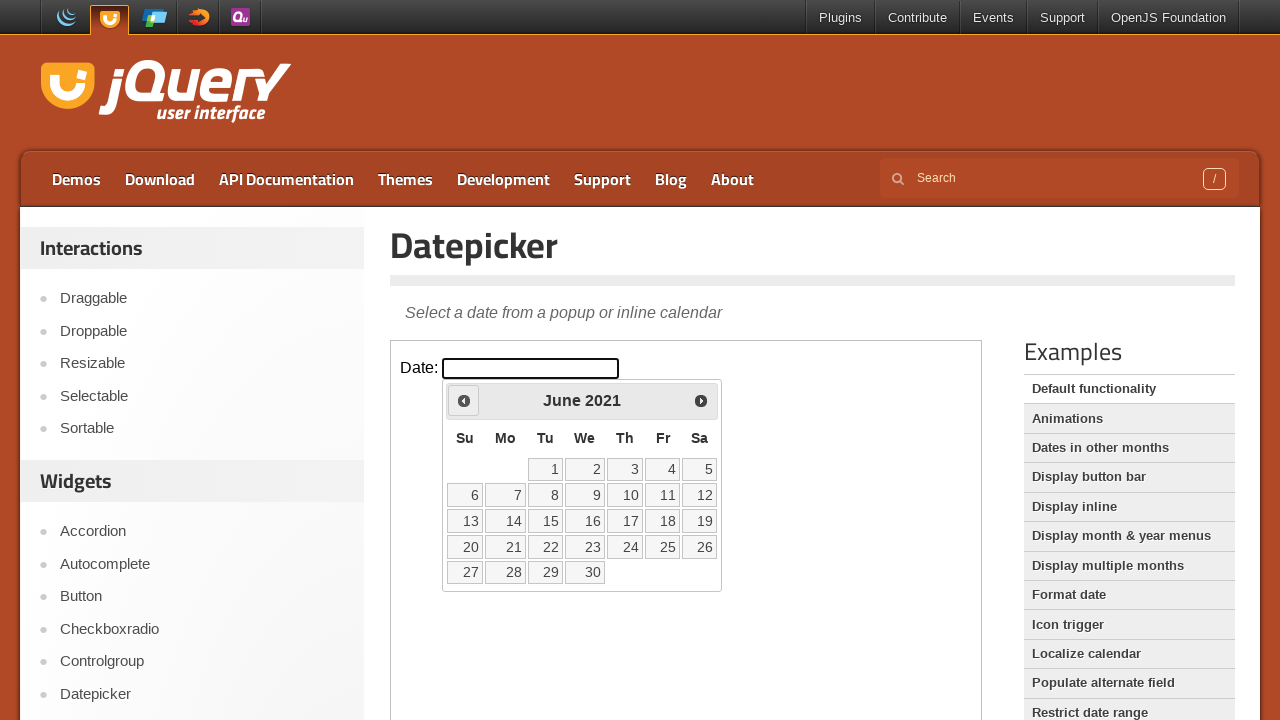

Clicked previous month button to navigate backwards at (464, 400) on iframe.demo-frame >> internal:control=enter-frame >> span.ui-icon-circle-triangl
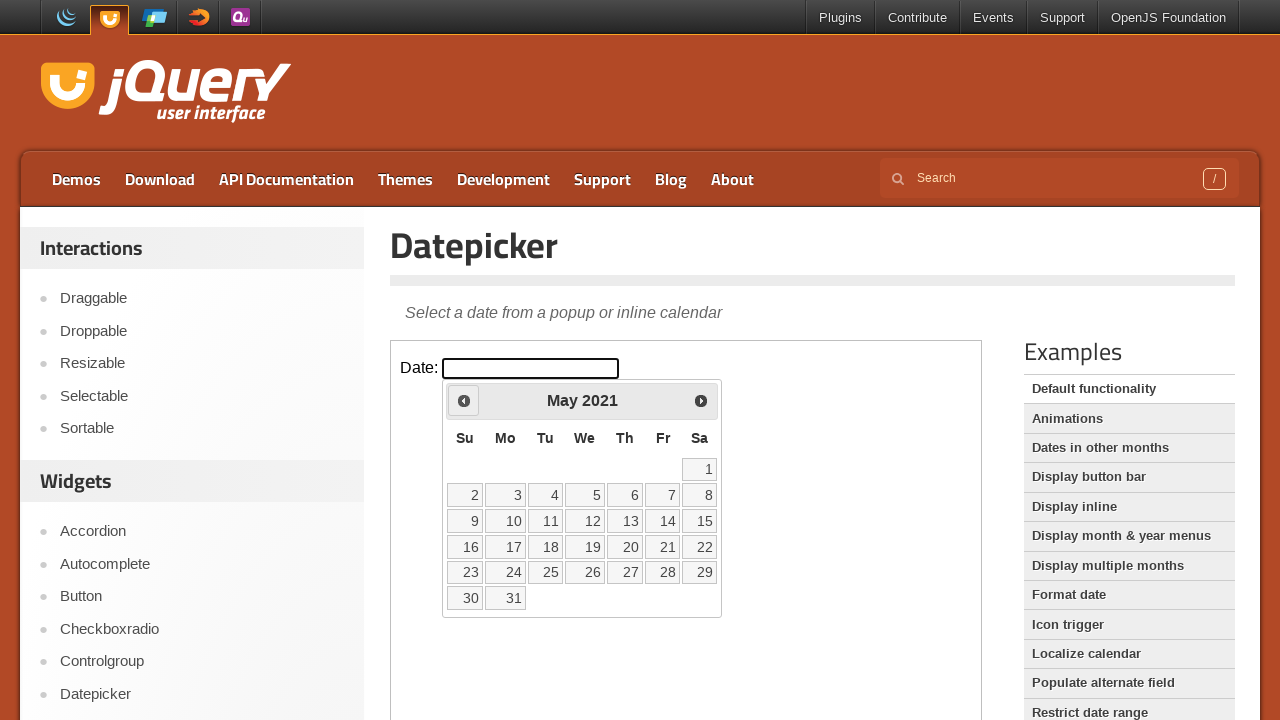

Waited for calendar to update after month navigation
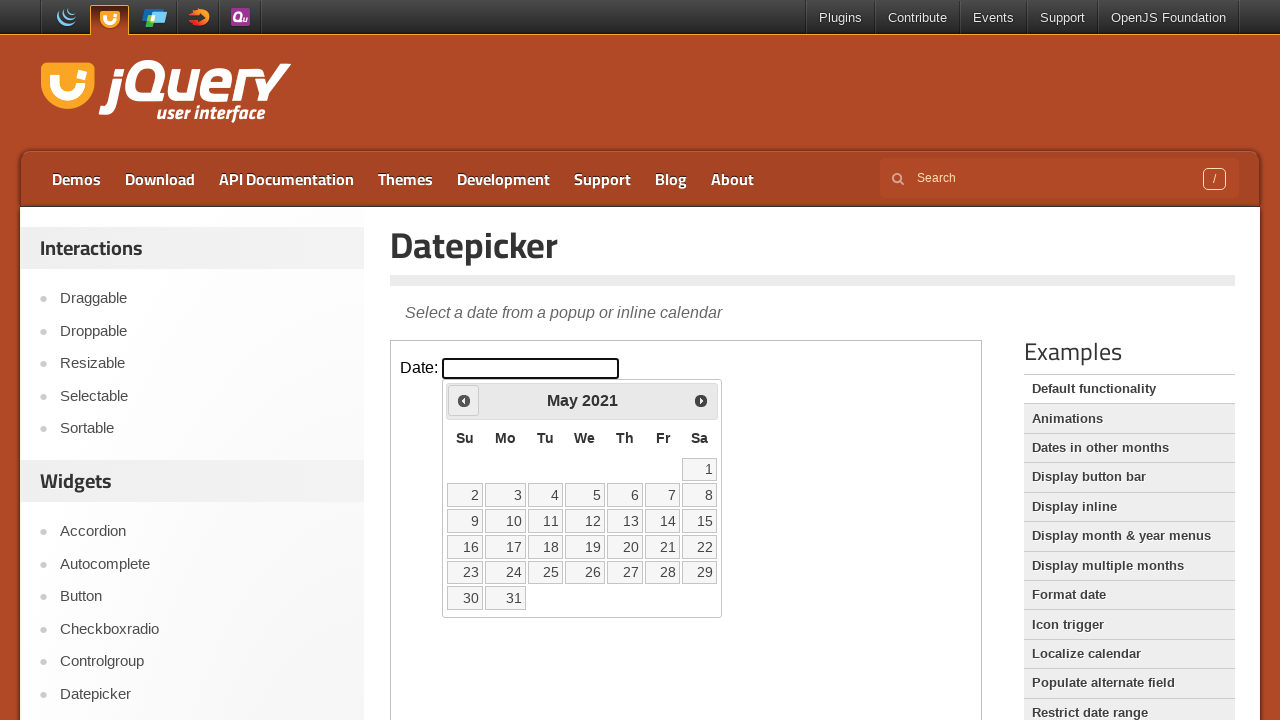

Retrieved current date: May 2021
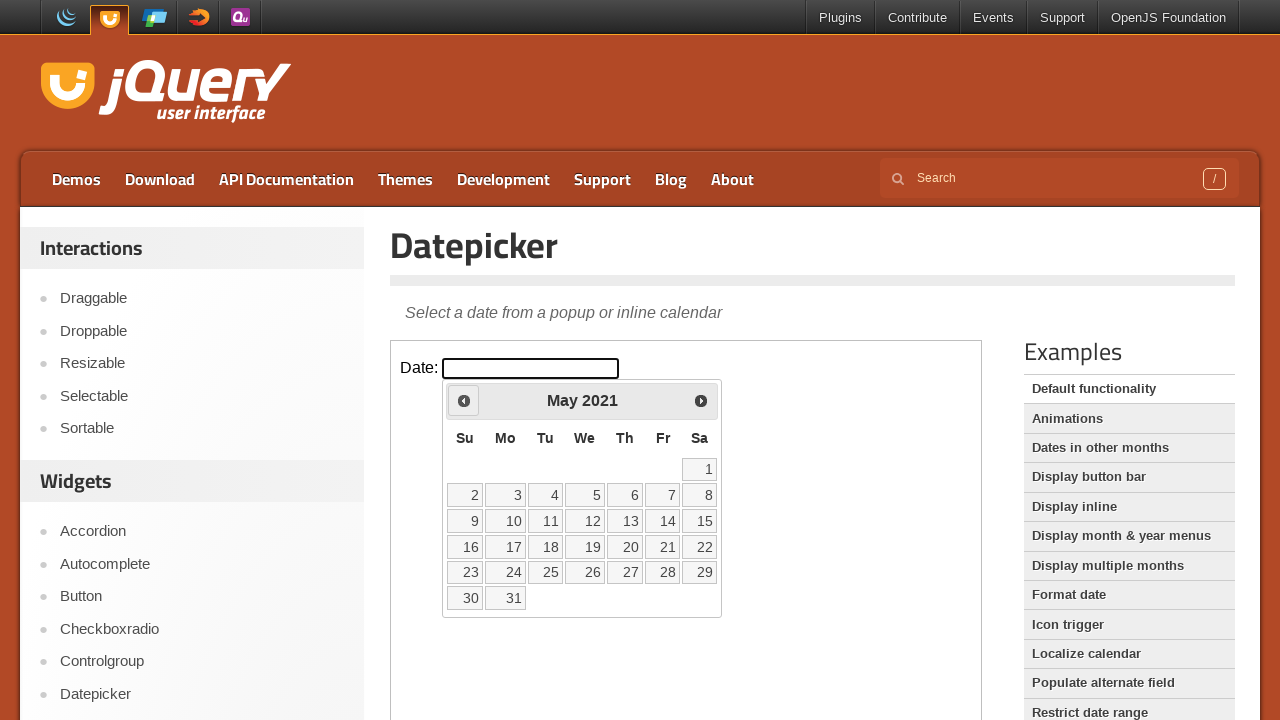

Clicked previous month button to navigate backwards at (464, 400) on iframe.demo-frame >> internal:control=enter-frame >> span.ui-icon-circle-triangl
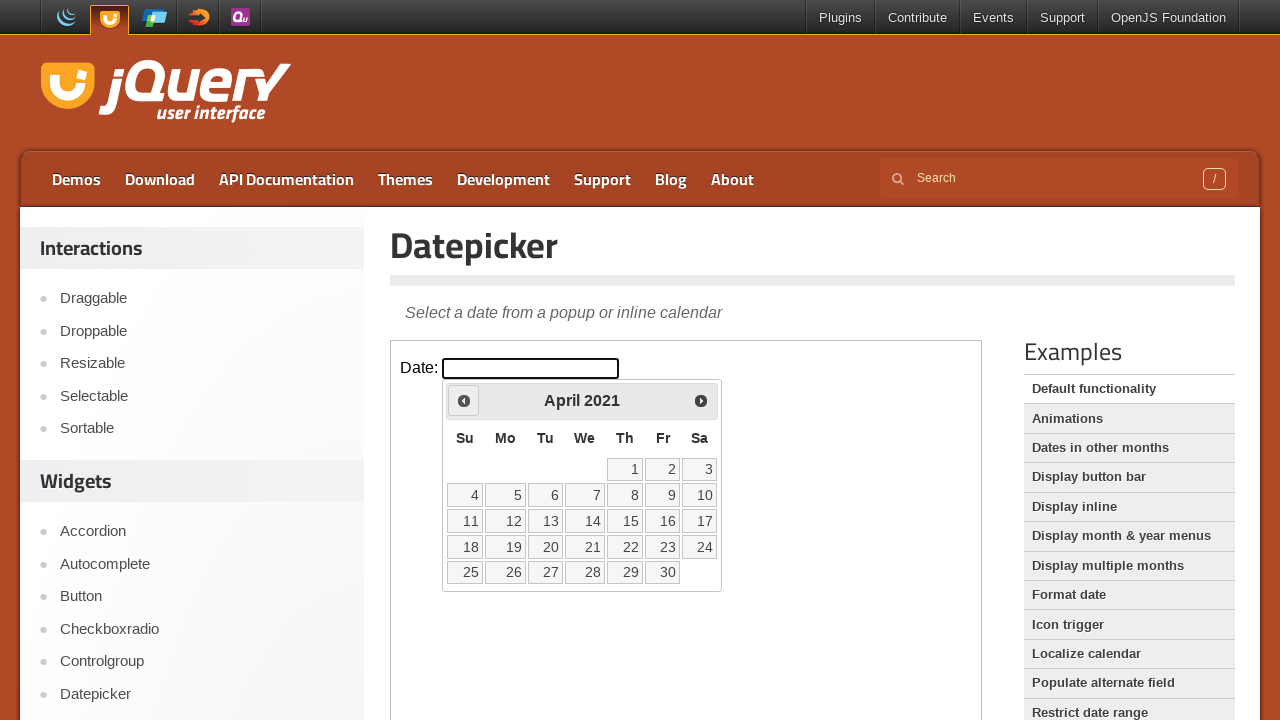

Waited for calendar to update after month navigation
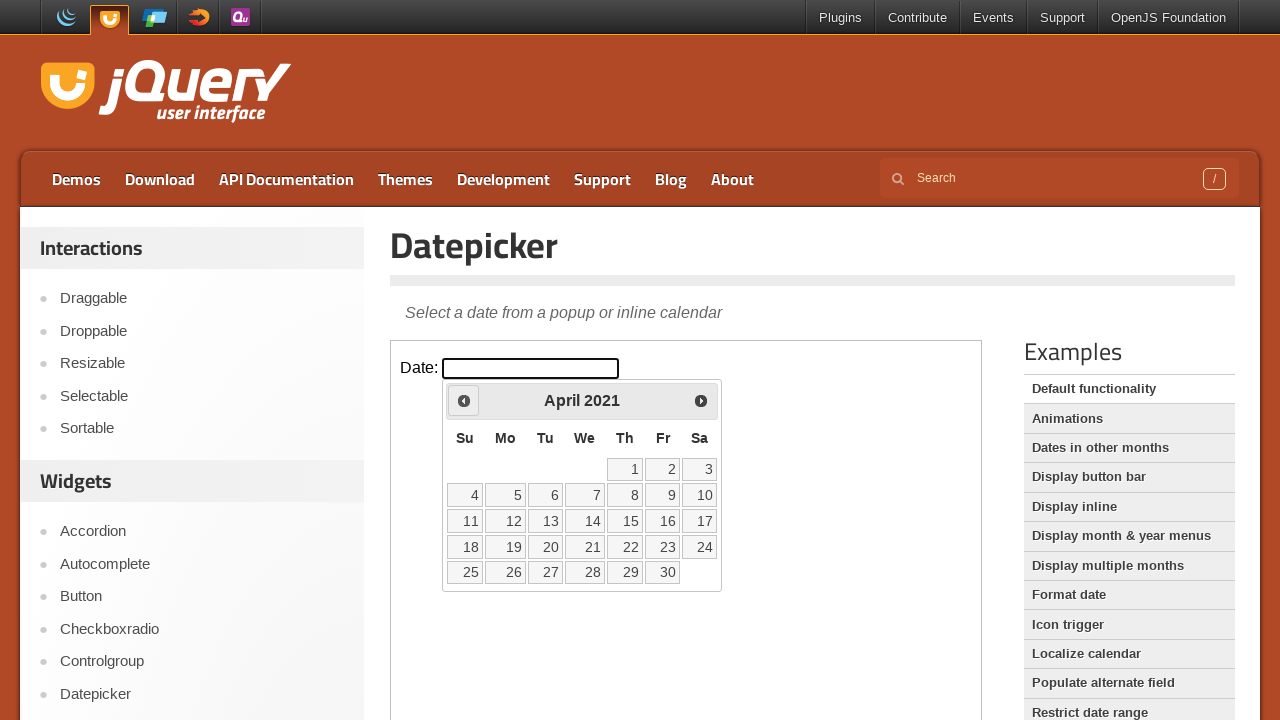

Retrieved current date: April 2021
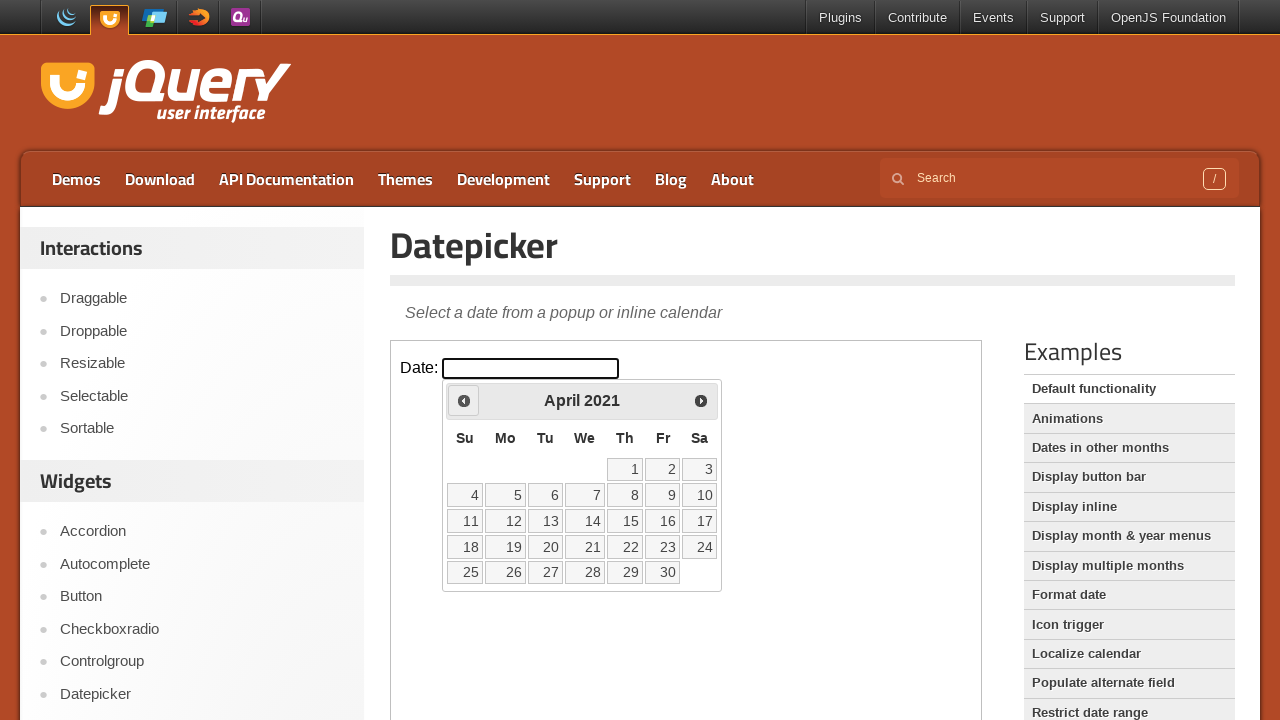

Clicked previous month button to navigate backwards at (464, 400) on iframe.demo-frame >> internal:control=enter-frame >> span.ui-icon-circle-triangl
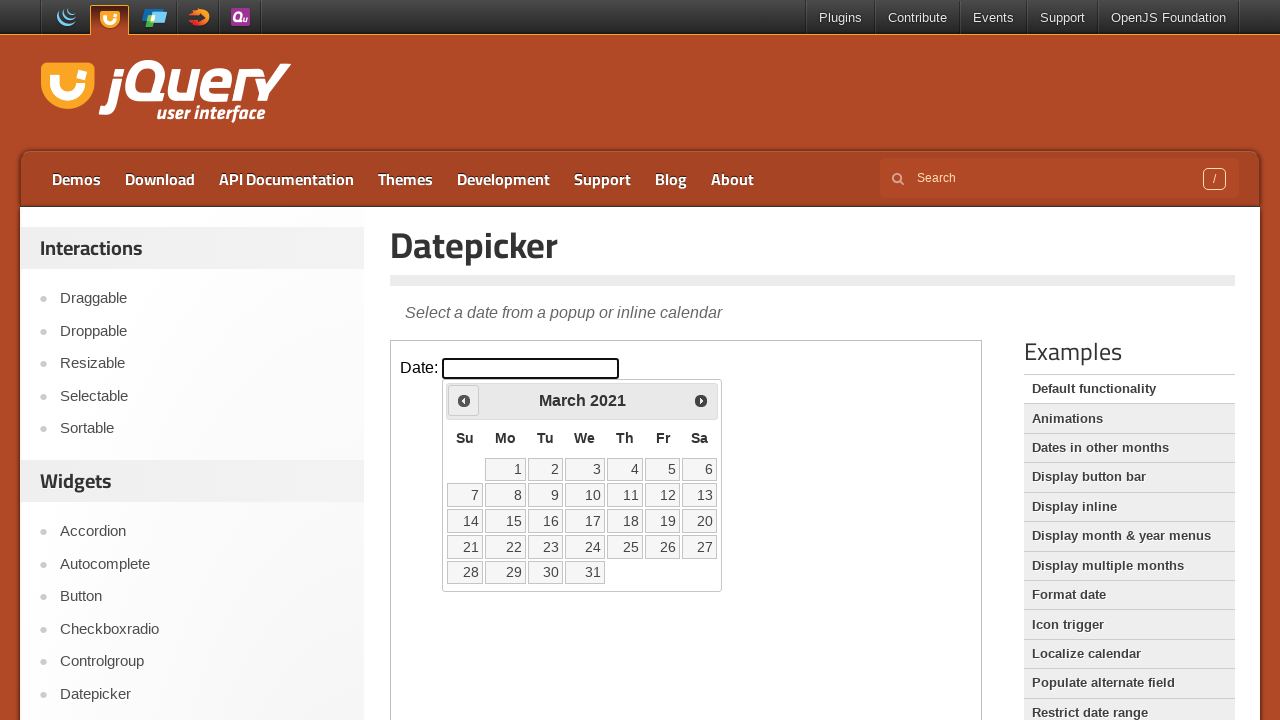

Waited for calendar to update after month navigation
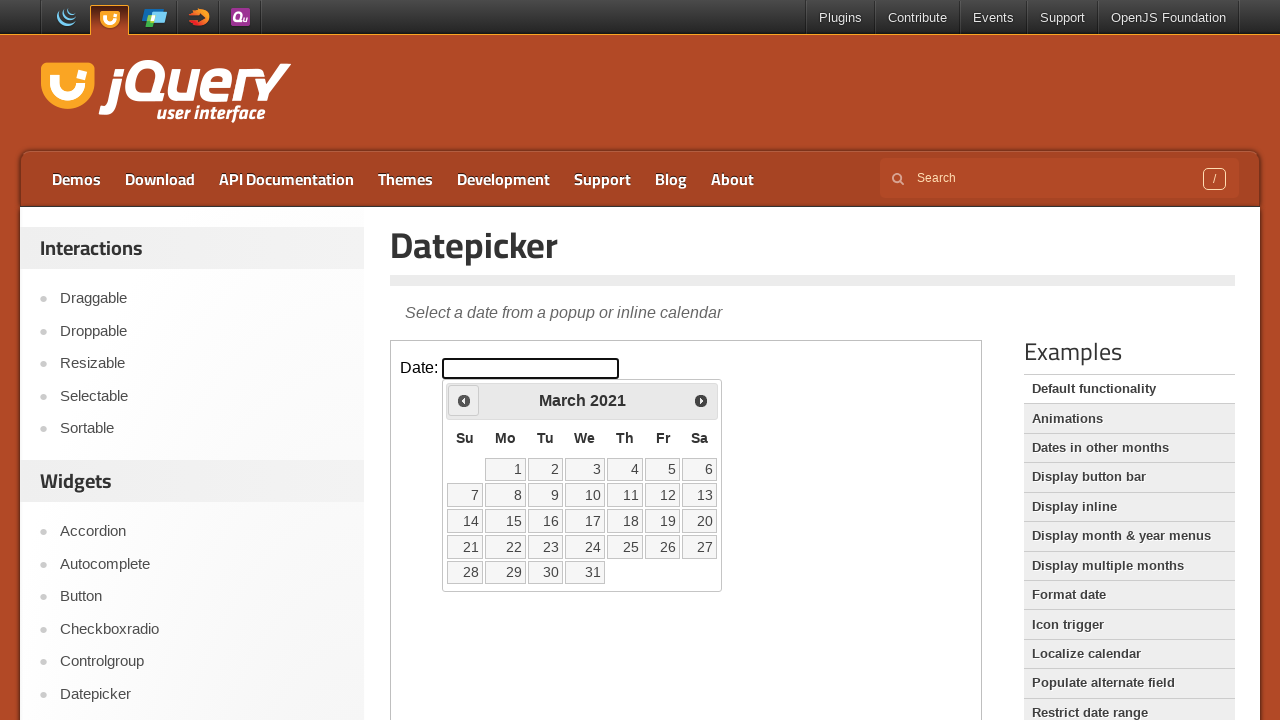

Retrieved current date: March 2021
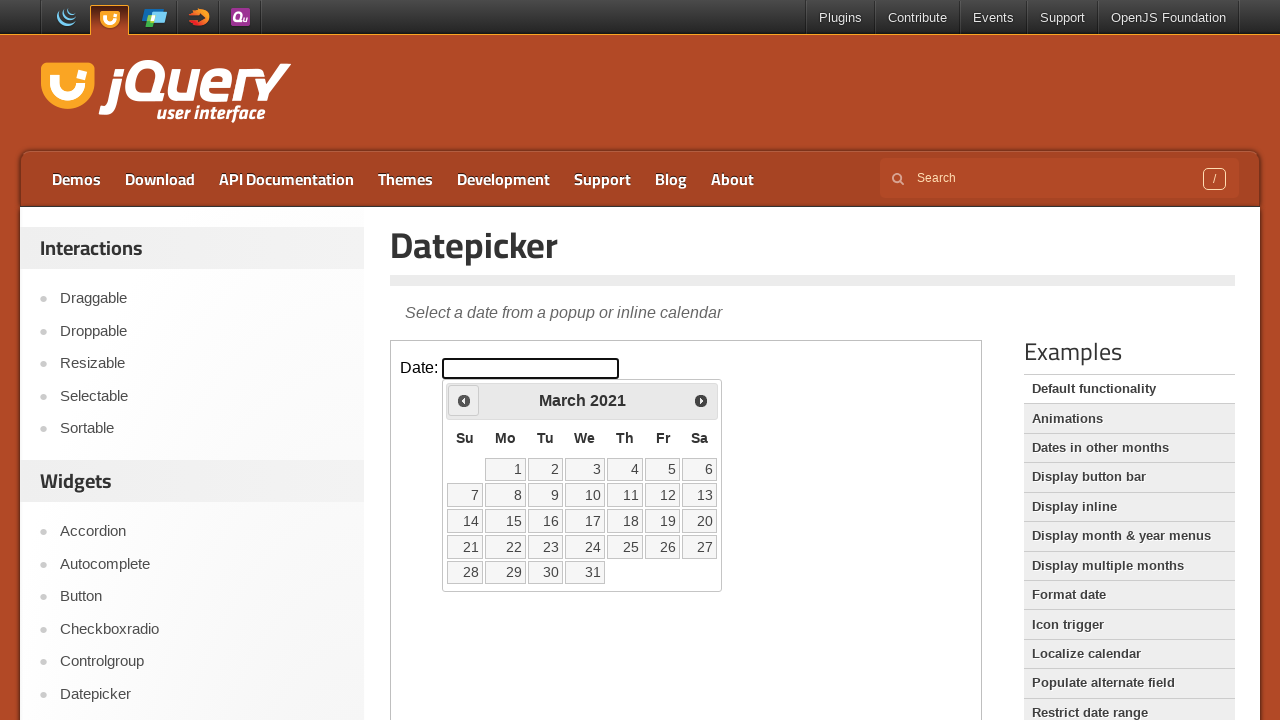

Clicked previous month button to navigate backwards at (464, 400) on iframe.demo-frame >> internal:control=enter-frame >> span.ui-icon-circle-triangl
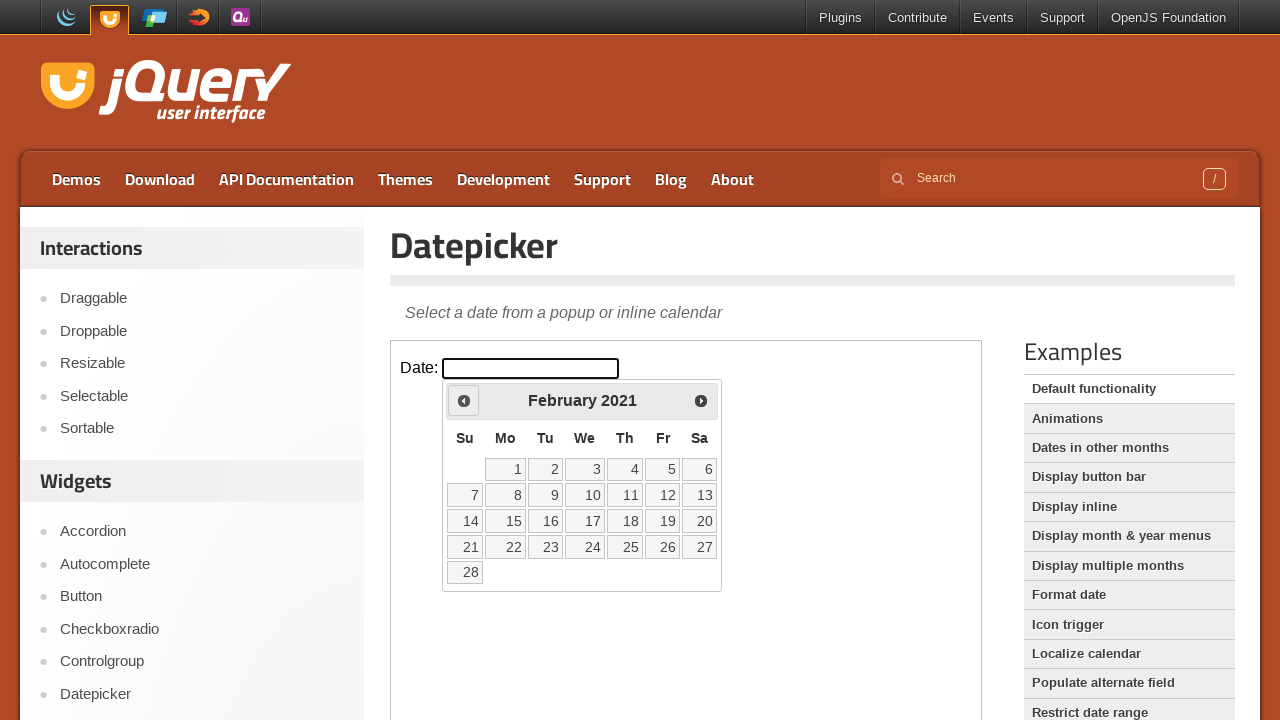

Waited for calendar to update after month navigation
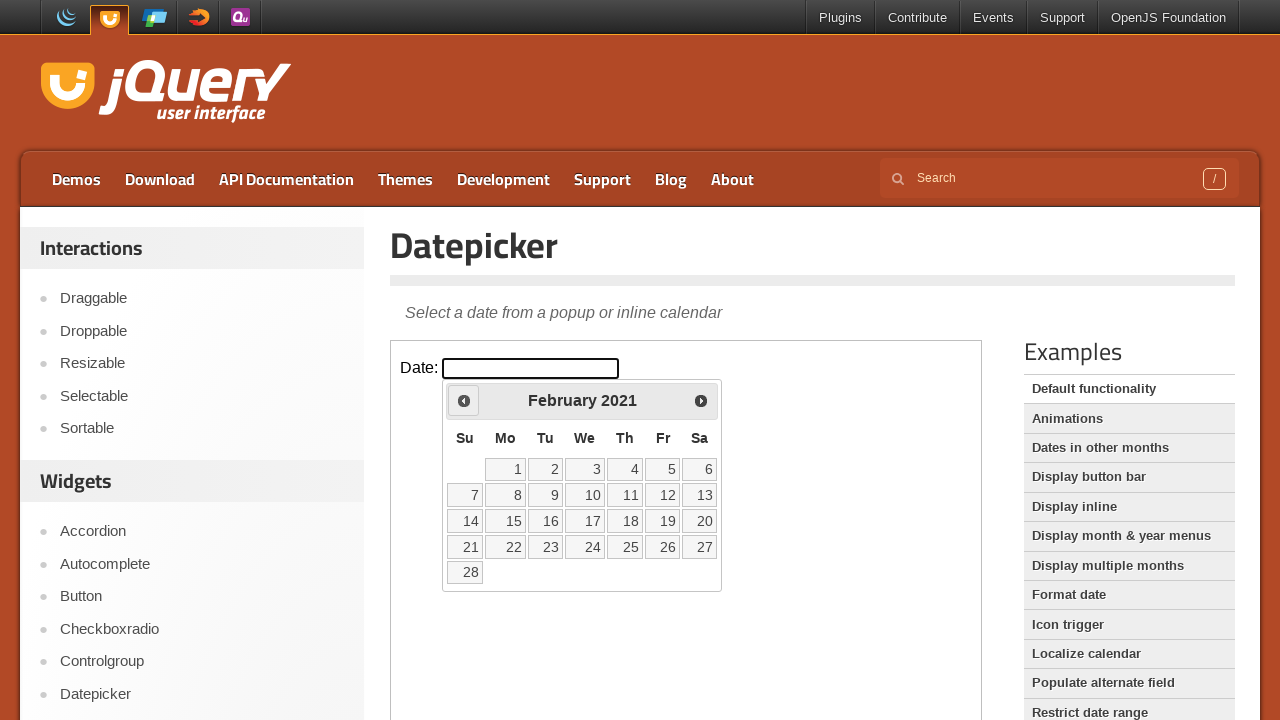

Retrieved current date: February 2021
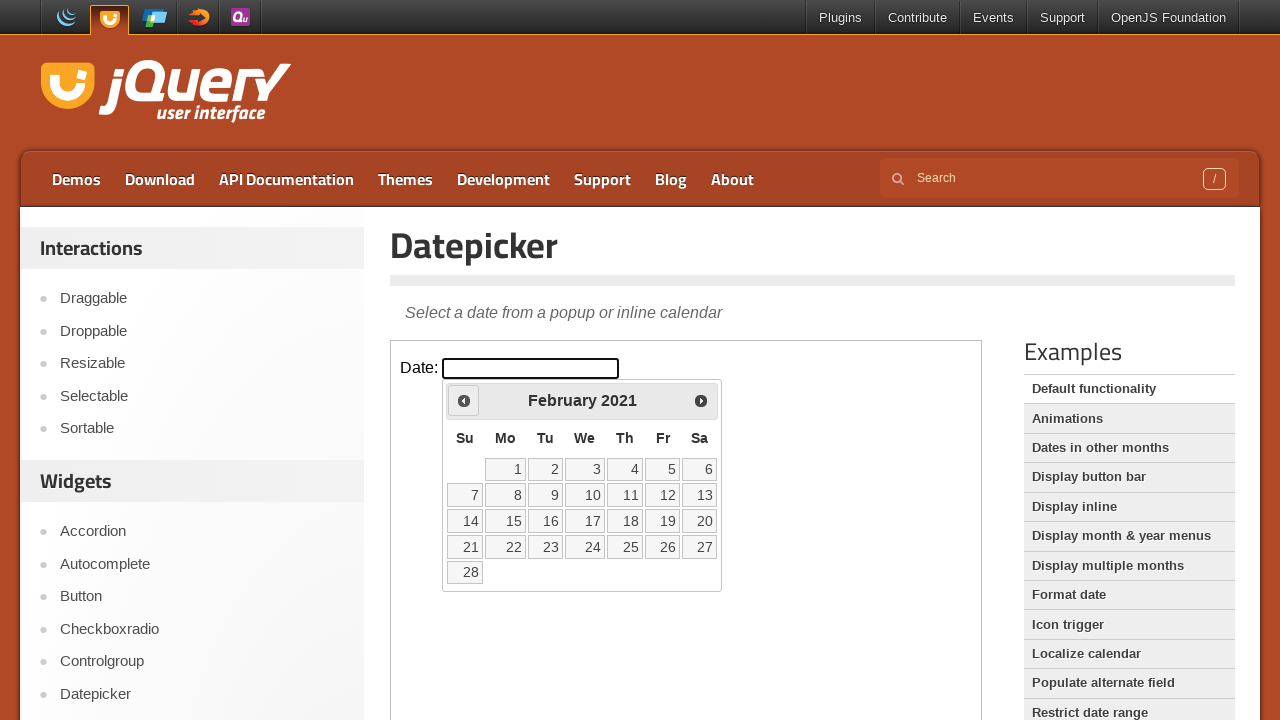

Clicked previous month button to navigate backwards at (464, 400) on iframe.demo-frame >> internal:control=enter-frame >> span.ui-icon-circle-triangl
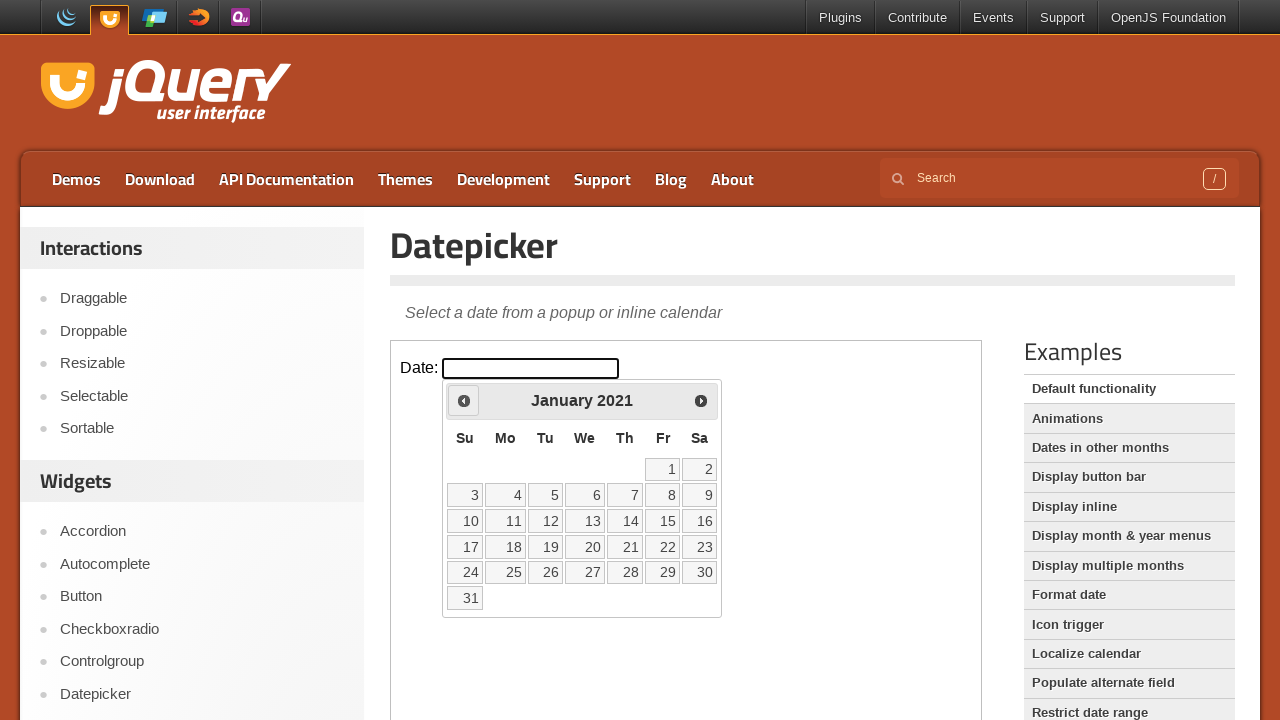

Waited for calendar to update after month navigation
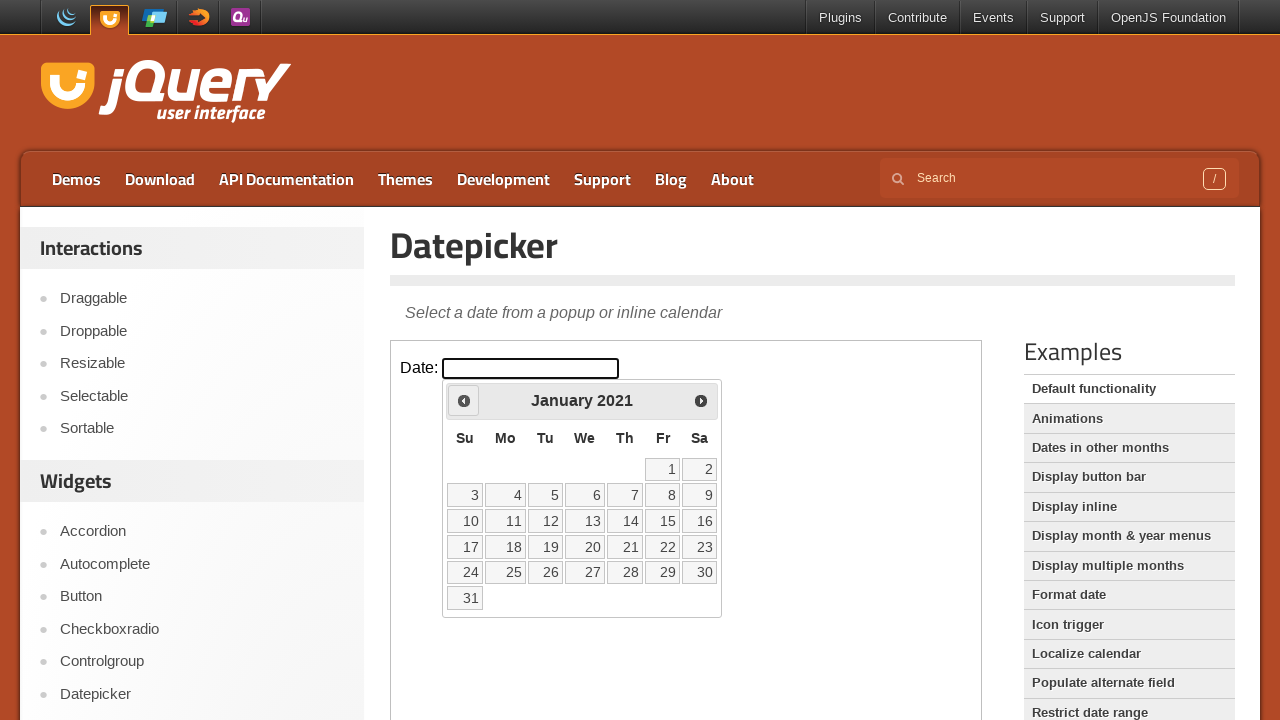

Retrieved current date: January 2021
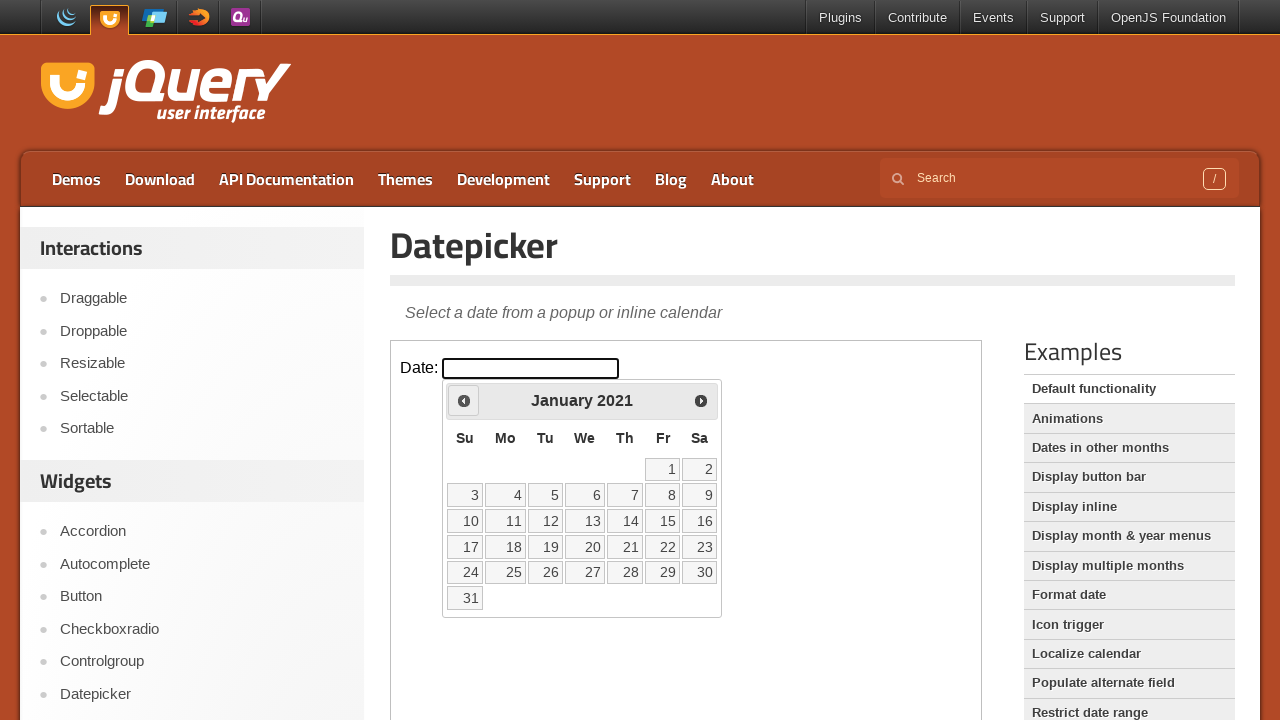

Clicked previous month button to navigate backwards at (464, 400) on iframe.demo-frame >> internal:control=enter-frame >> span.ui-icon-circle-triangl
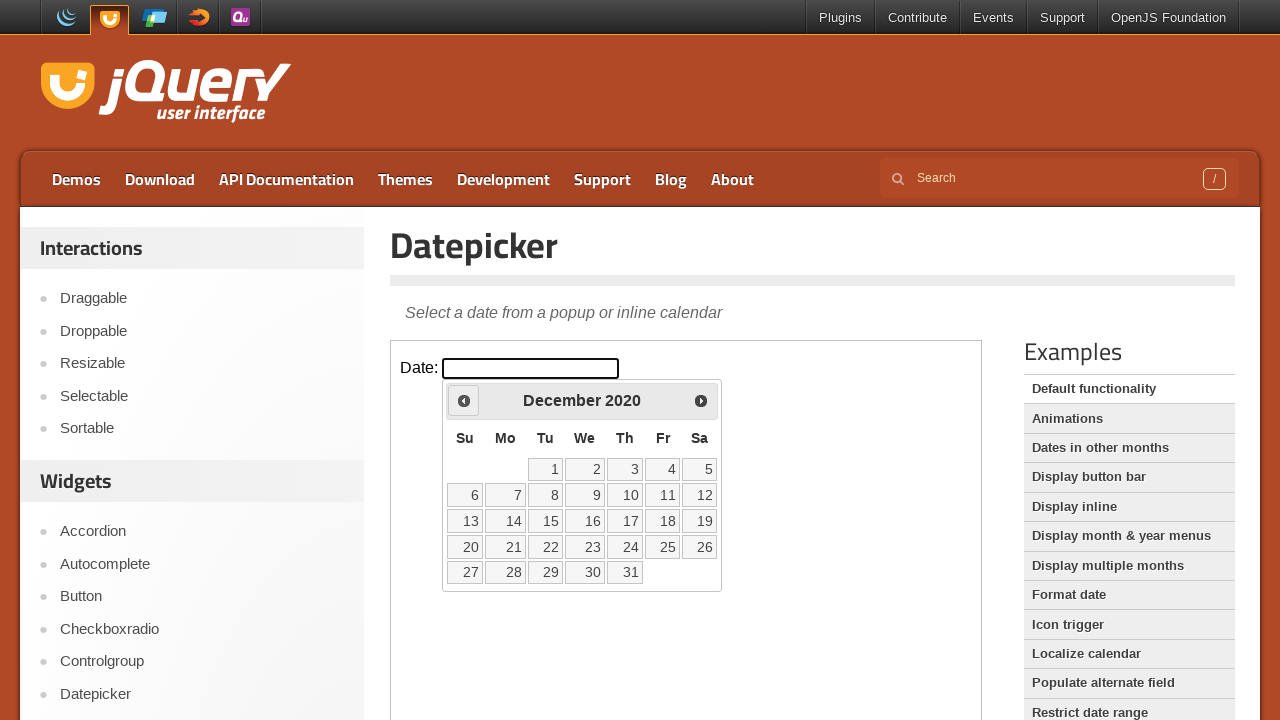

Waited for calendar to update after month navigation
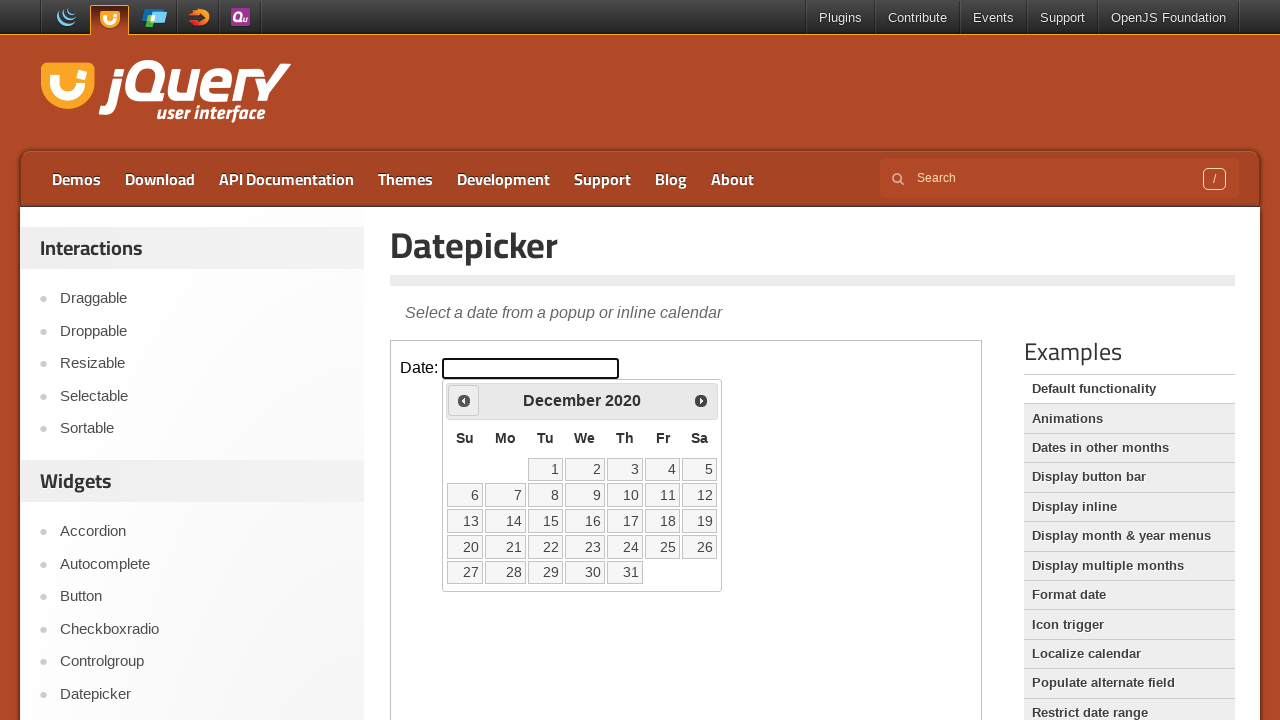

Retrieved current date: December 2020
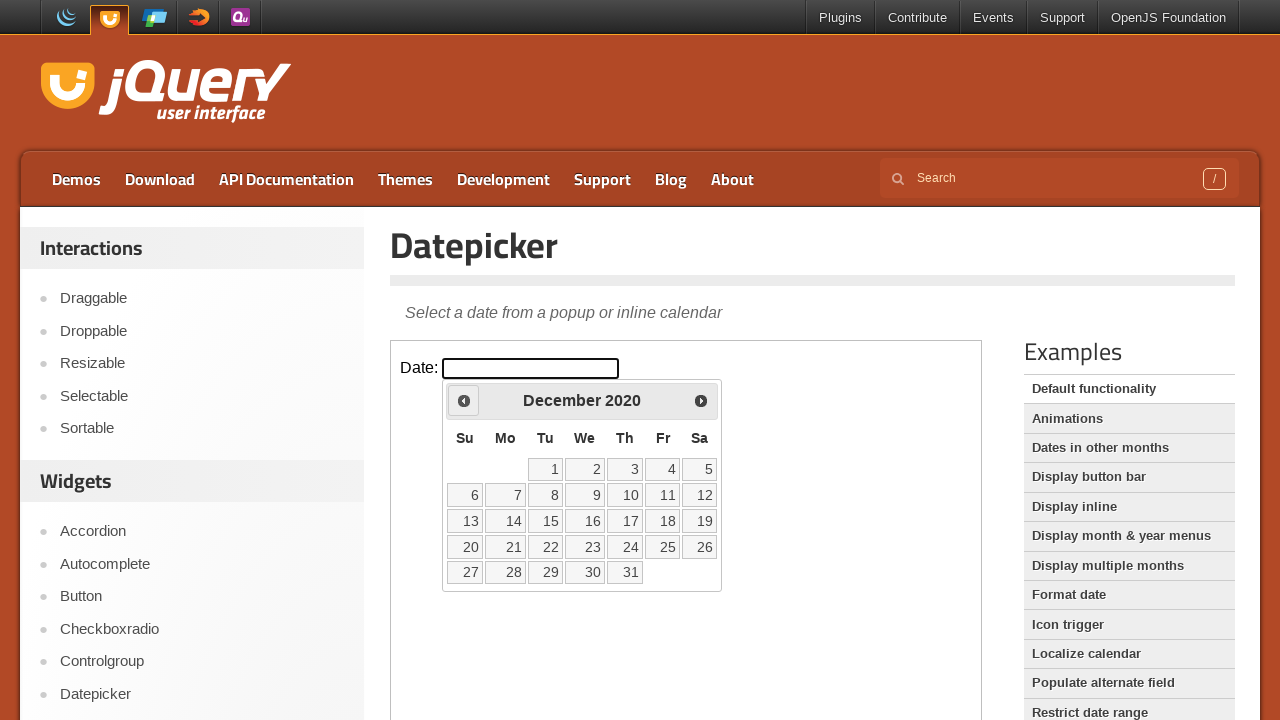

Clicked previous month button to navigate backwards at (464, 400) on iframe.demo-frame >> internal:control=enter-frame >> span.ui-icon-circle-triangl
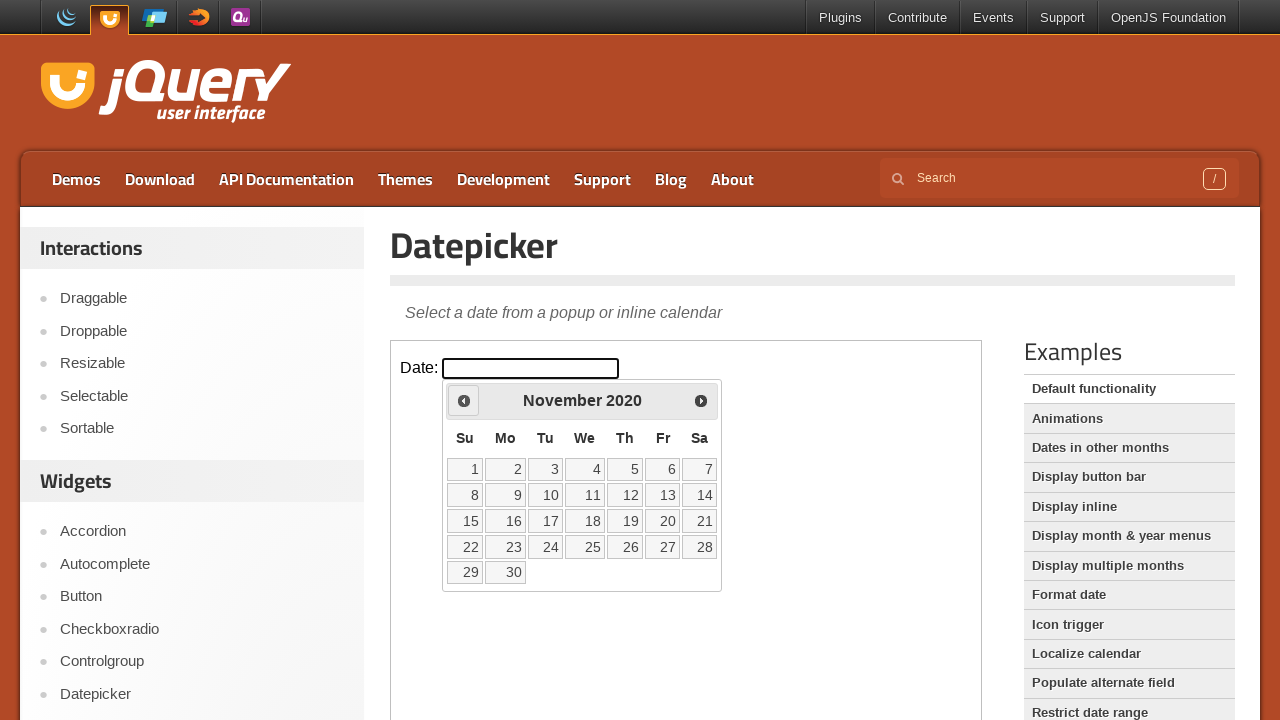

Waited for calendar to update after month navigation
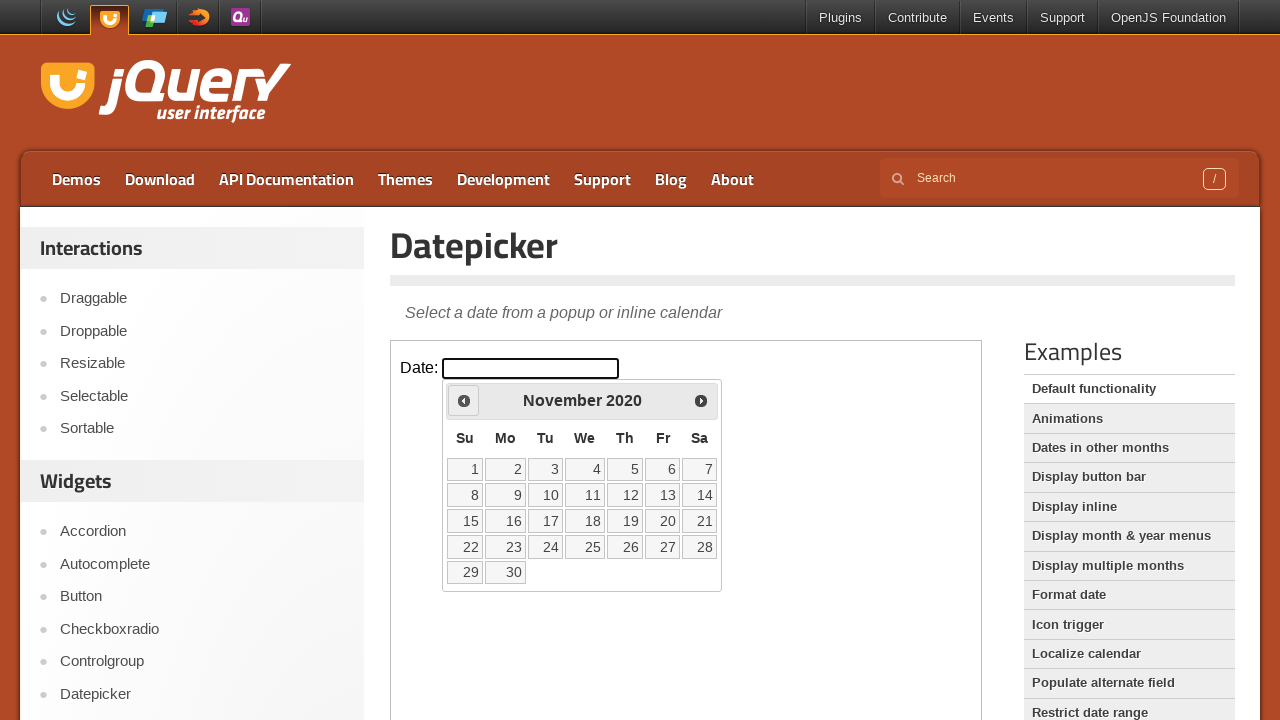

Retrieved current date: November 2020
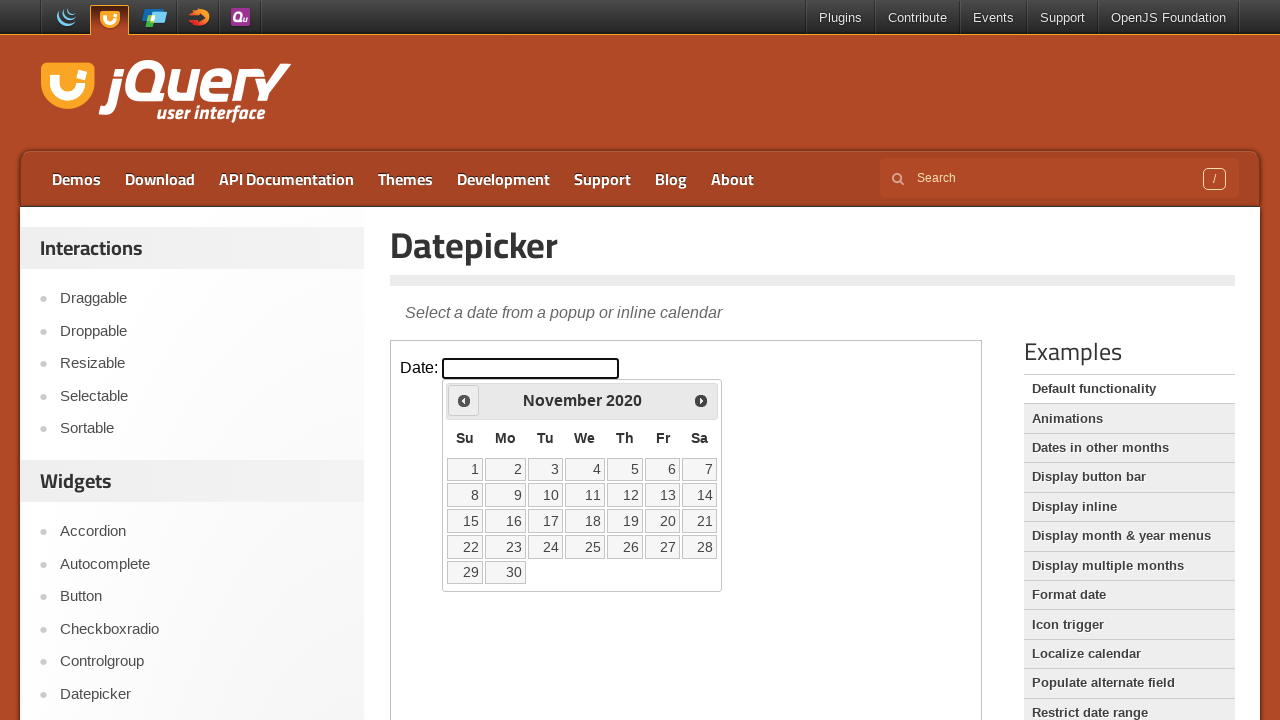

Clicked previous month button to navigate backwards at (464, 400) on iframe.demo-frame >> internal:control=enter-frame >> span.ui-icon-circle-triangl
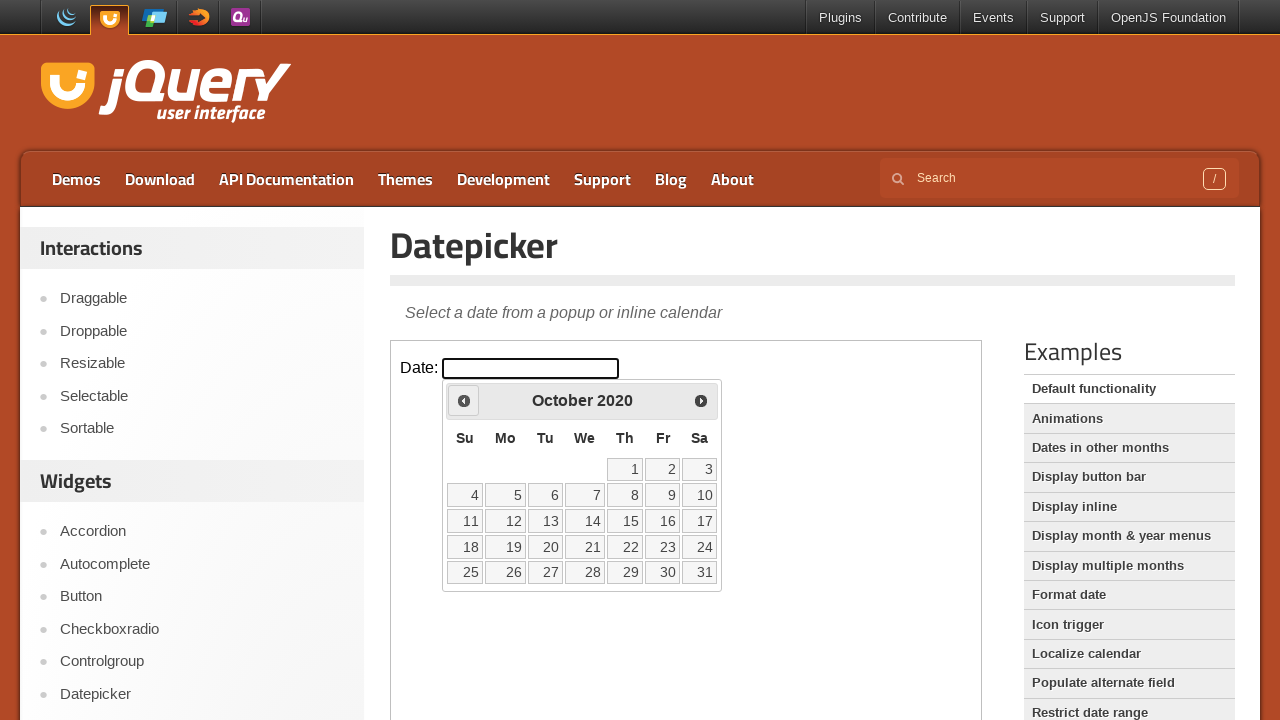

Waited for calendar to update after month navigation
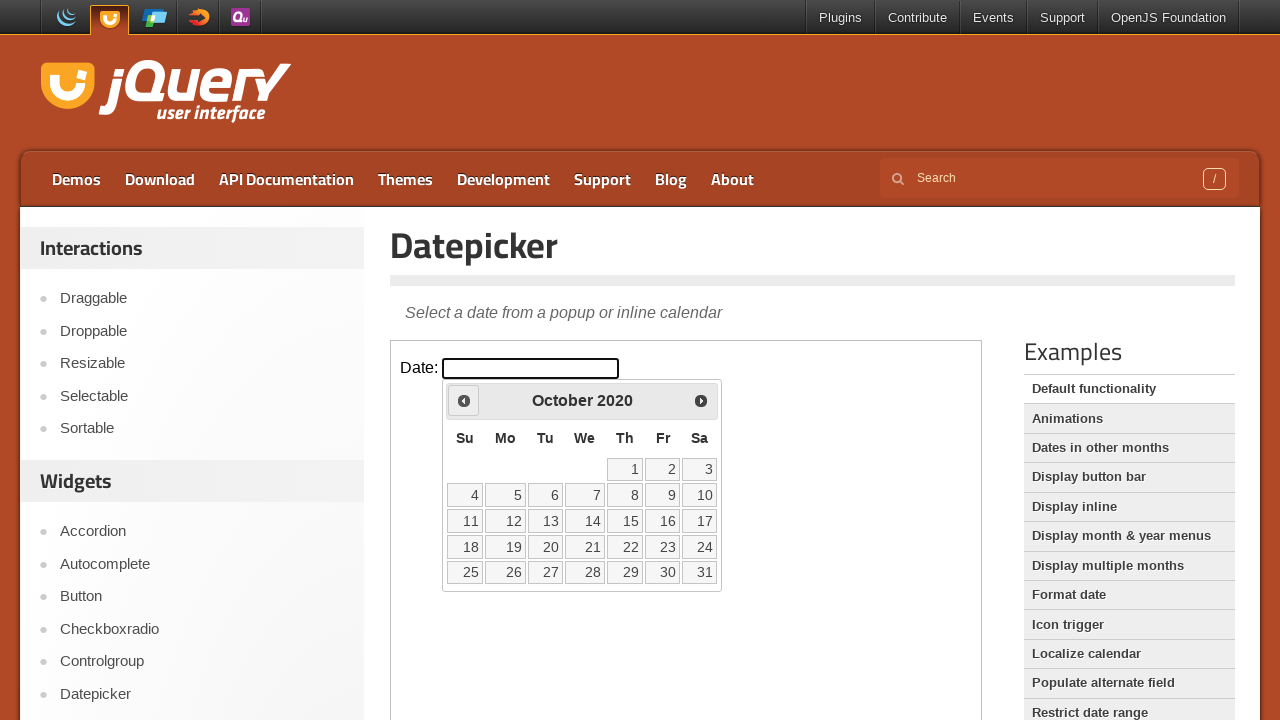

Retrieved current date: October 2020
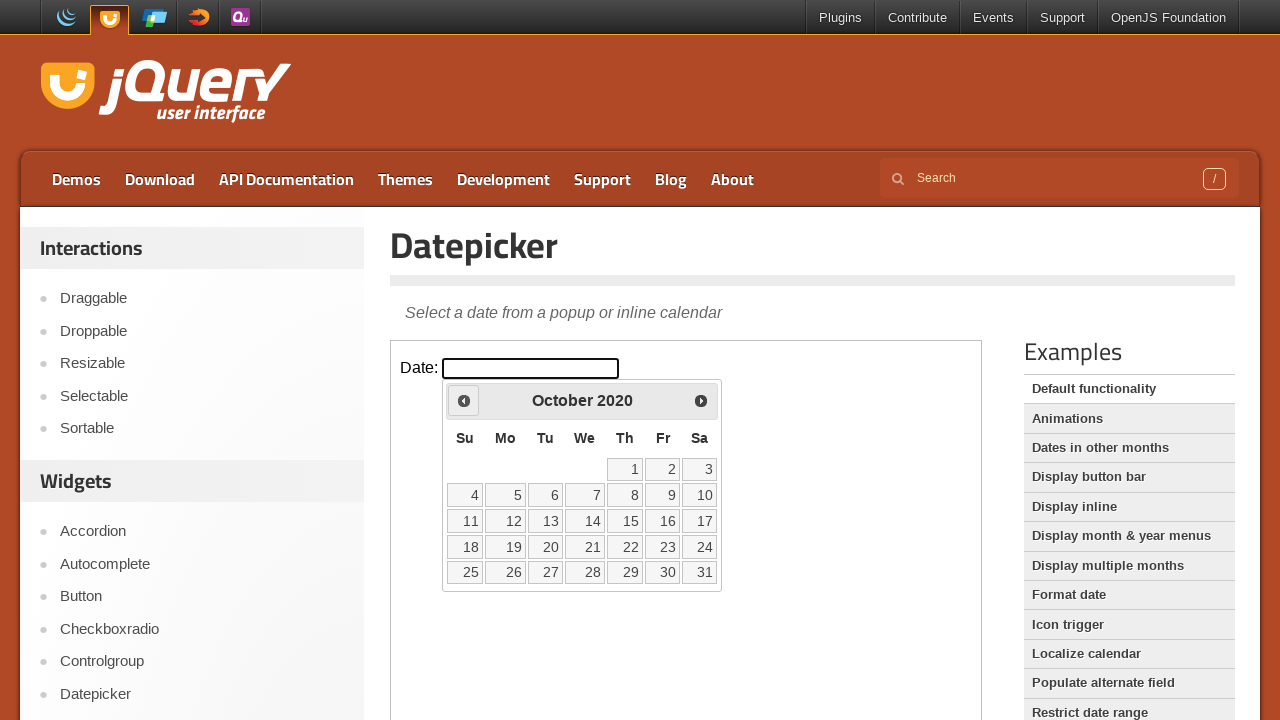

Clicked previous month button to navigate backwards at (464, 400) on iframe.demo-frame >> internal:control=enter-frame >> span.ui-icon-circle-triangl
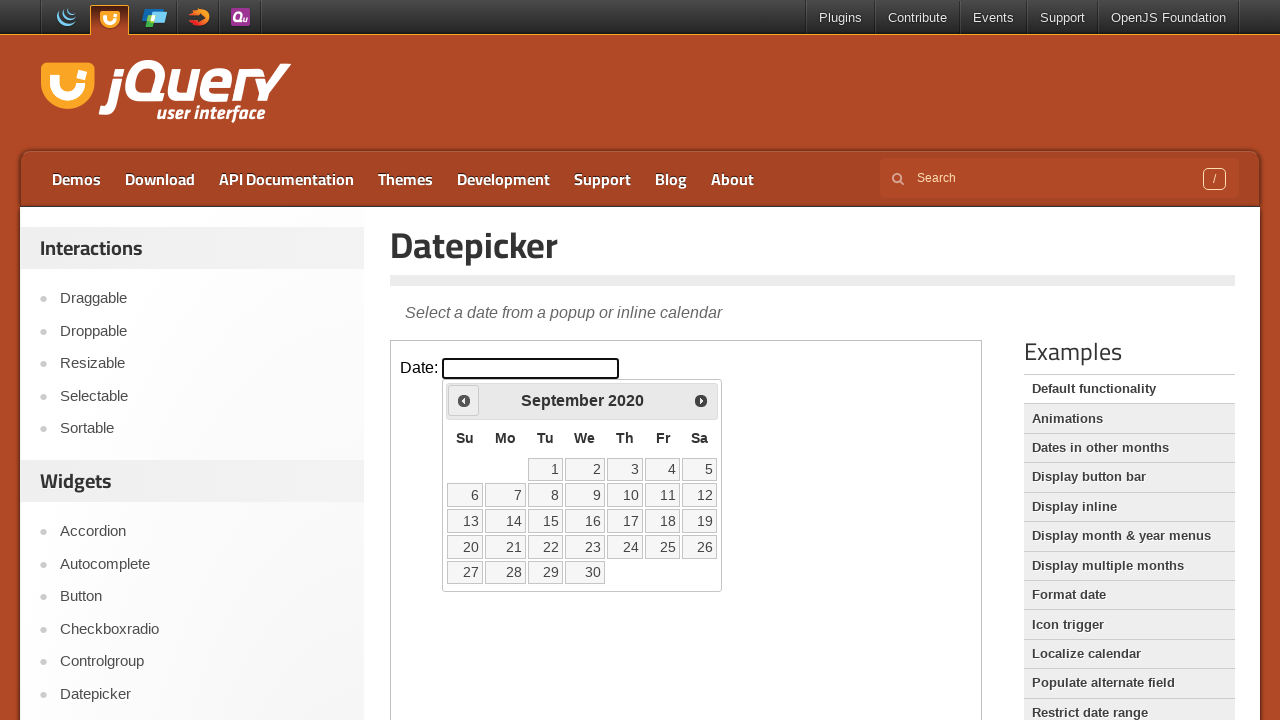

Waited for calendar to update after month navigation
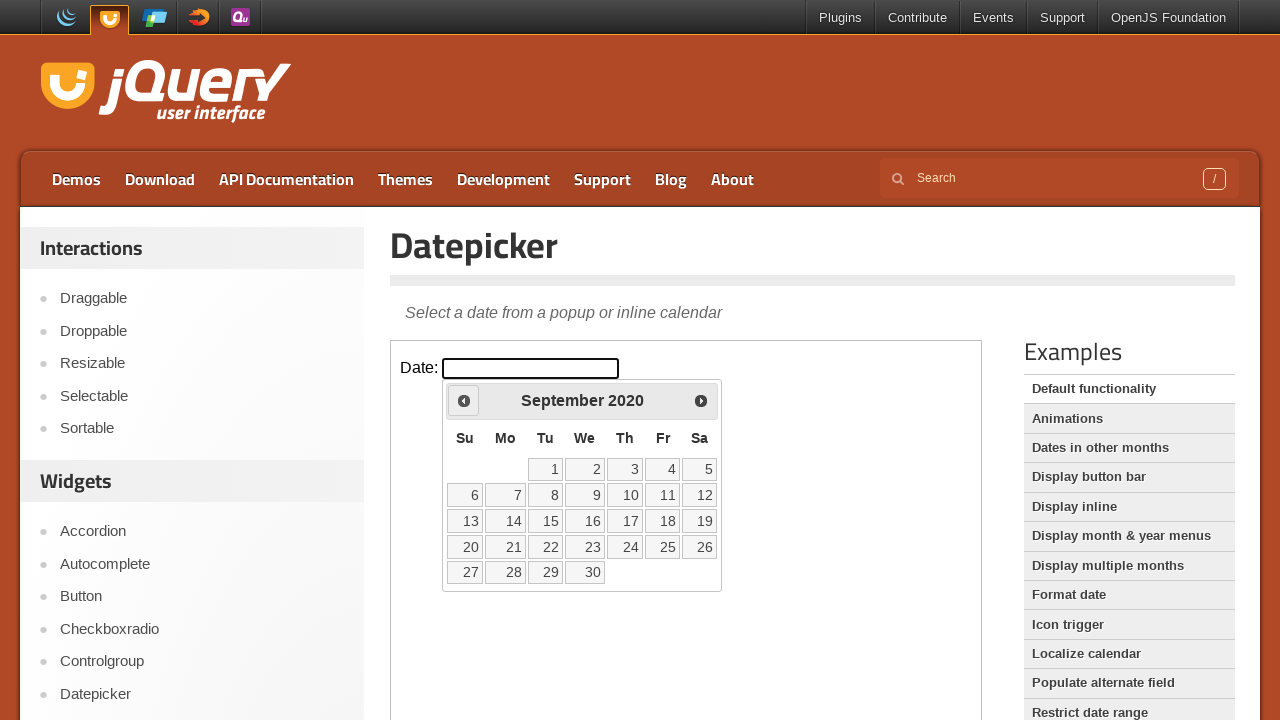

Retrieved current date: September 2020
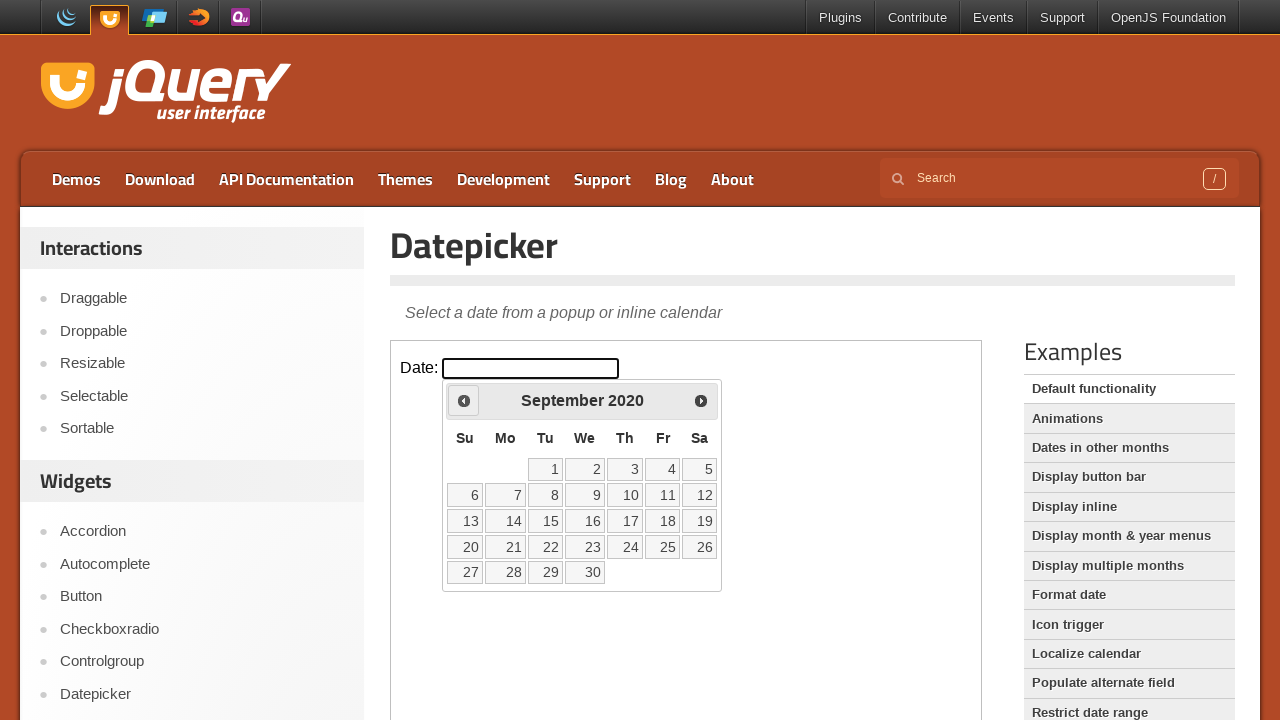

Reached target date: September 2020
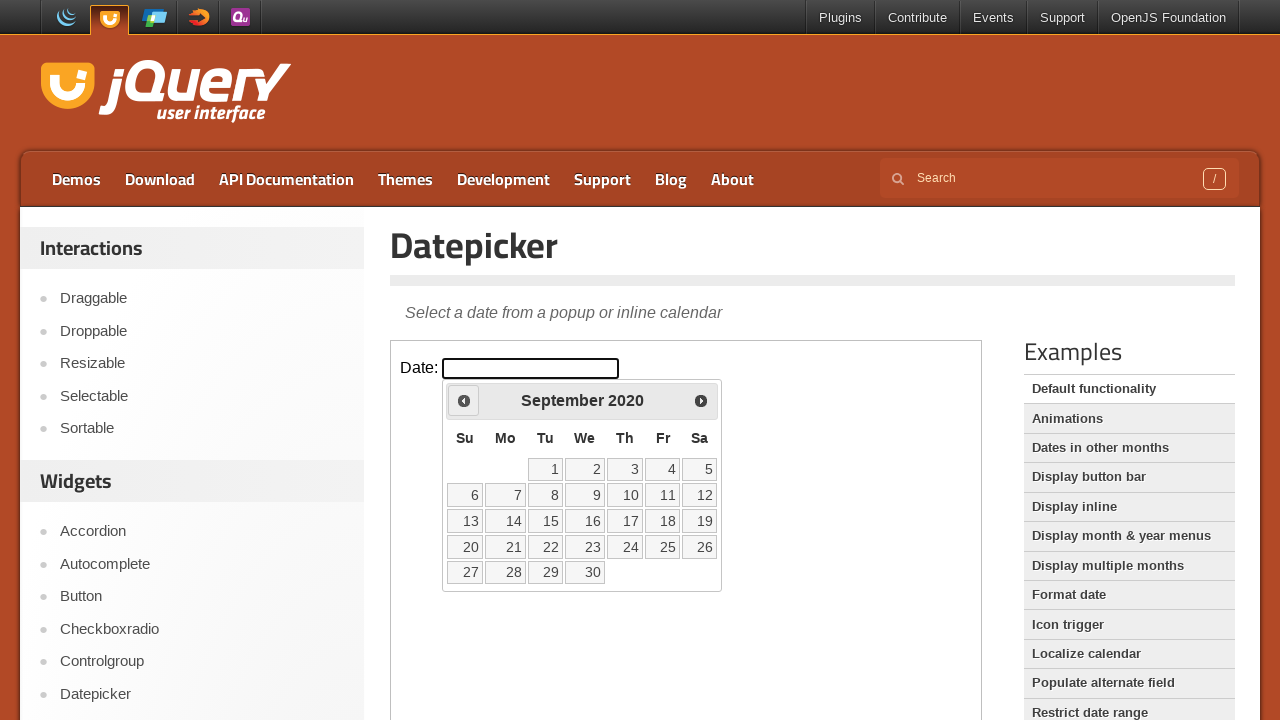

Clicked date 15 in the calendar to select September 15, 2020 at (545, 521) on iframe.demo-frame >> internal:control=enter-frame >> table.ui-datepicker-calenda
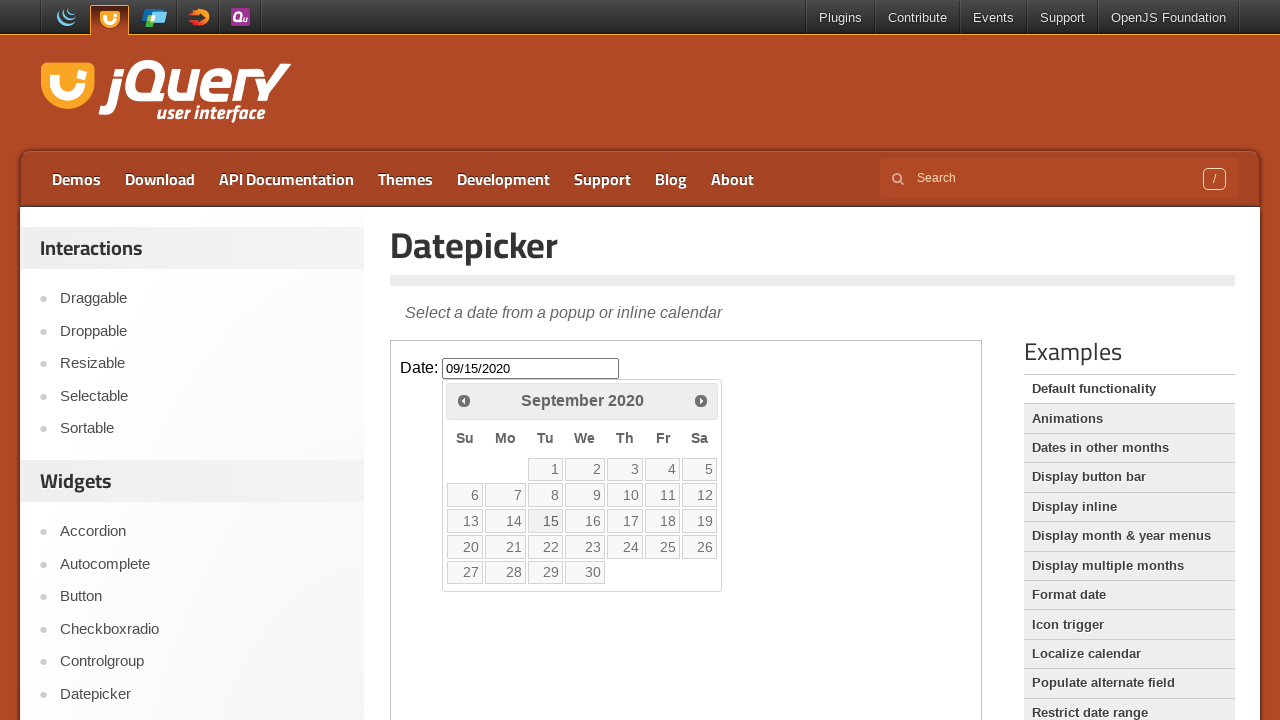

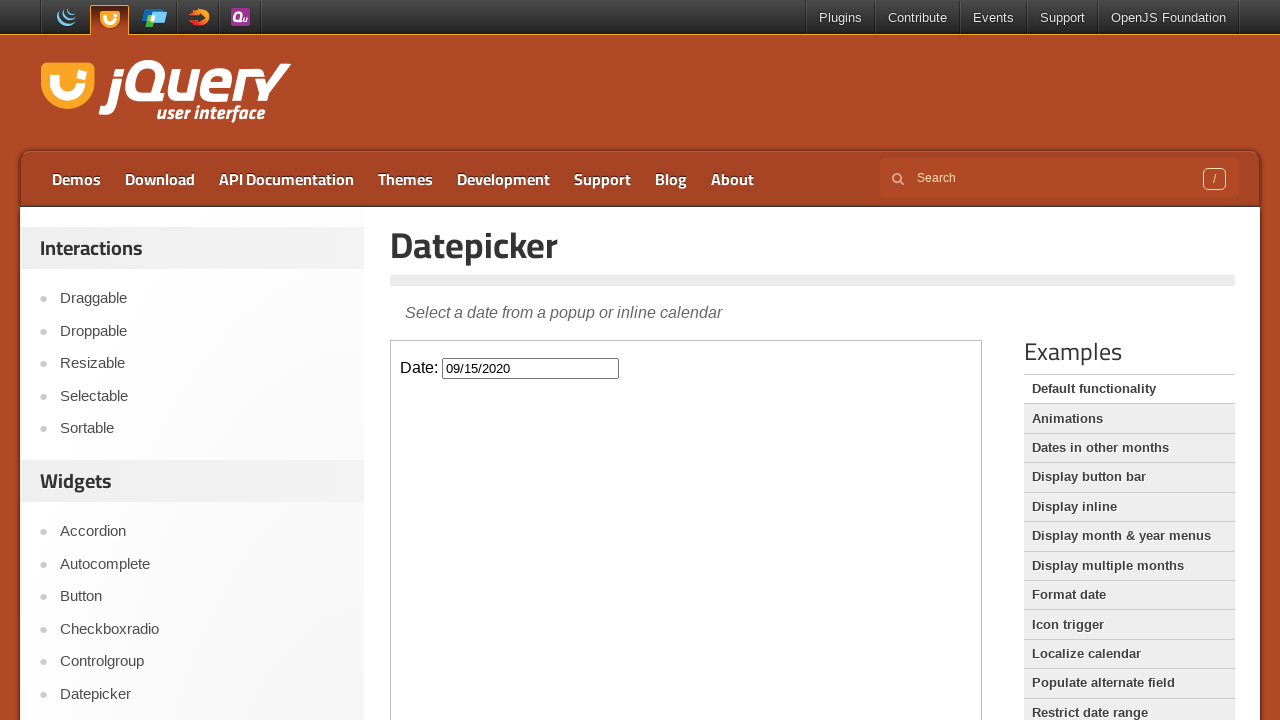